Tests the Drag & Drop Sliders functionality by clicking on the sliders demo link and using keyboard arrows to move a slider from value 15 to 95.

Starting URL: https://www.lambdatest.com/selenium-playground

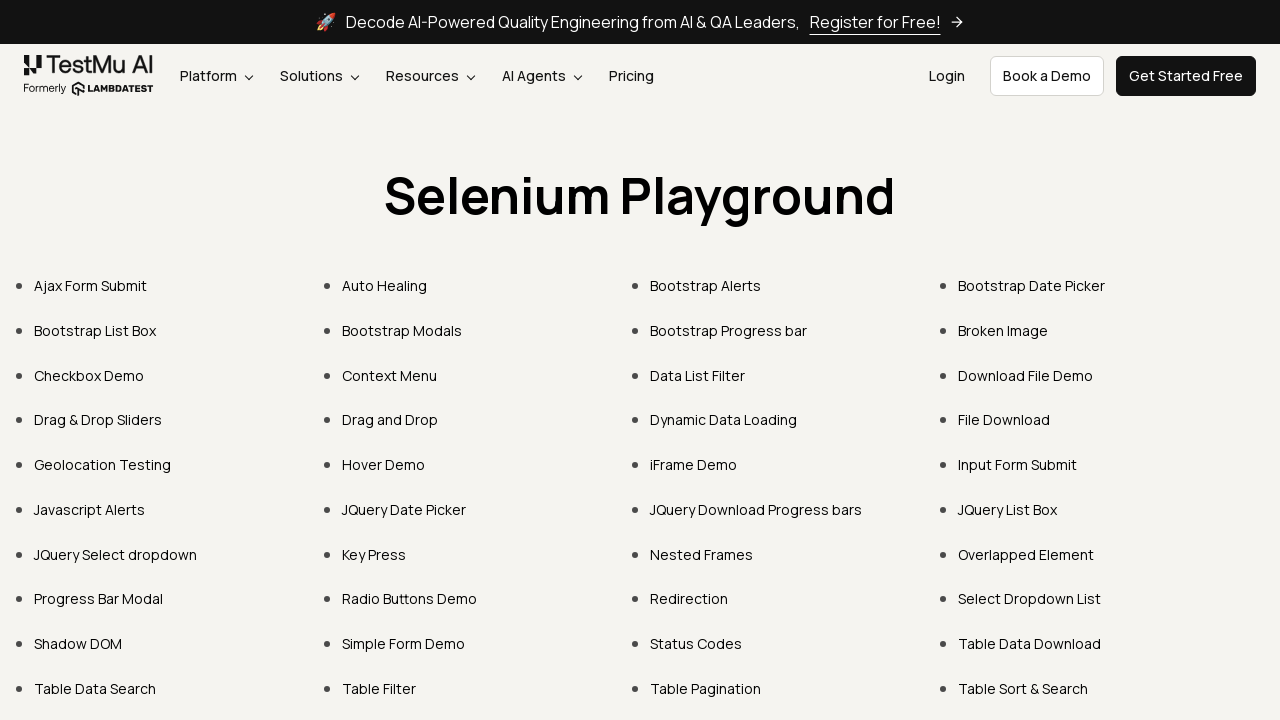

Clicked on Drag & Drop Sliders link at (98, 420) on text=Drag & Drop Sliders
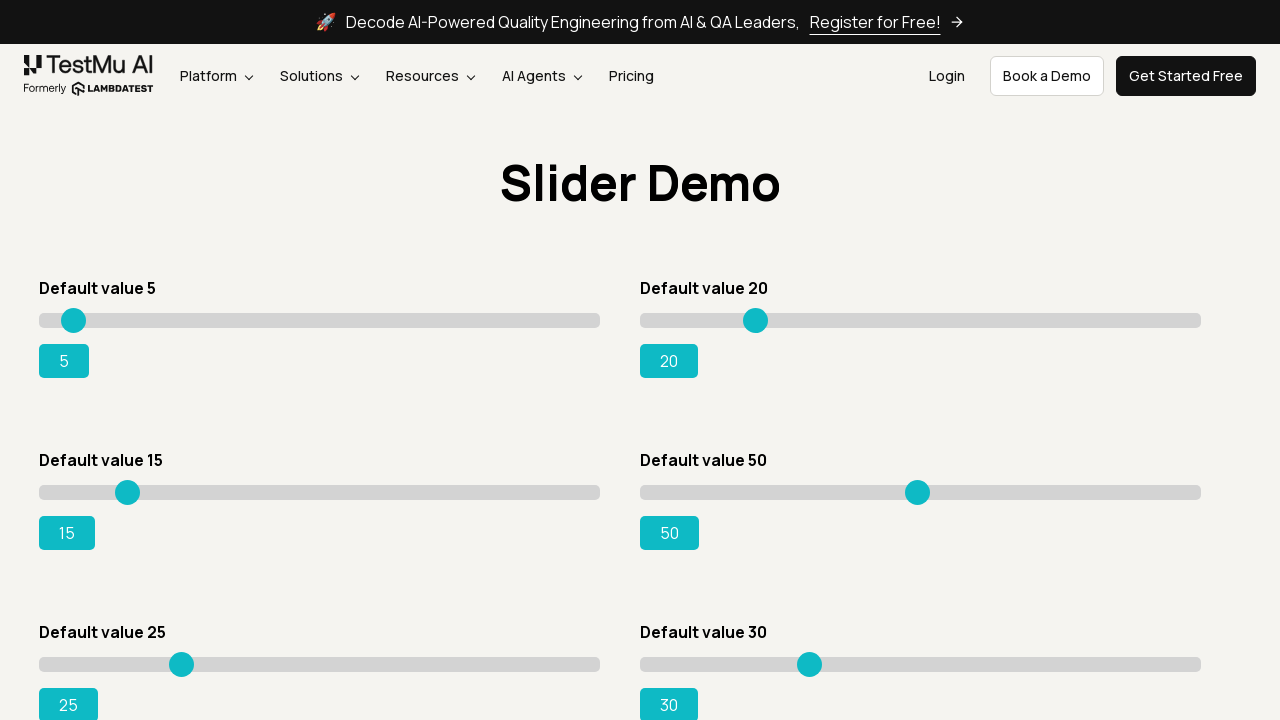

Located slider element with initial value 15
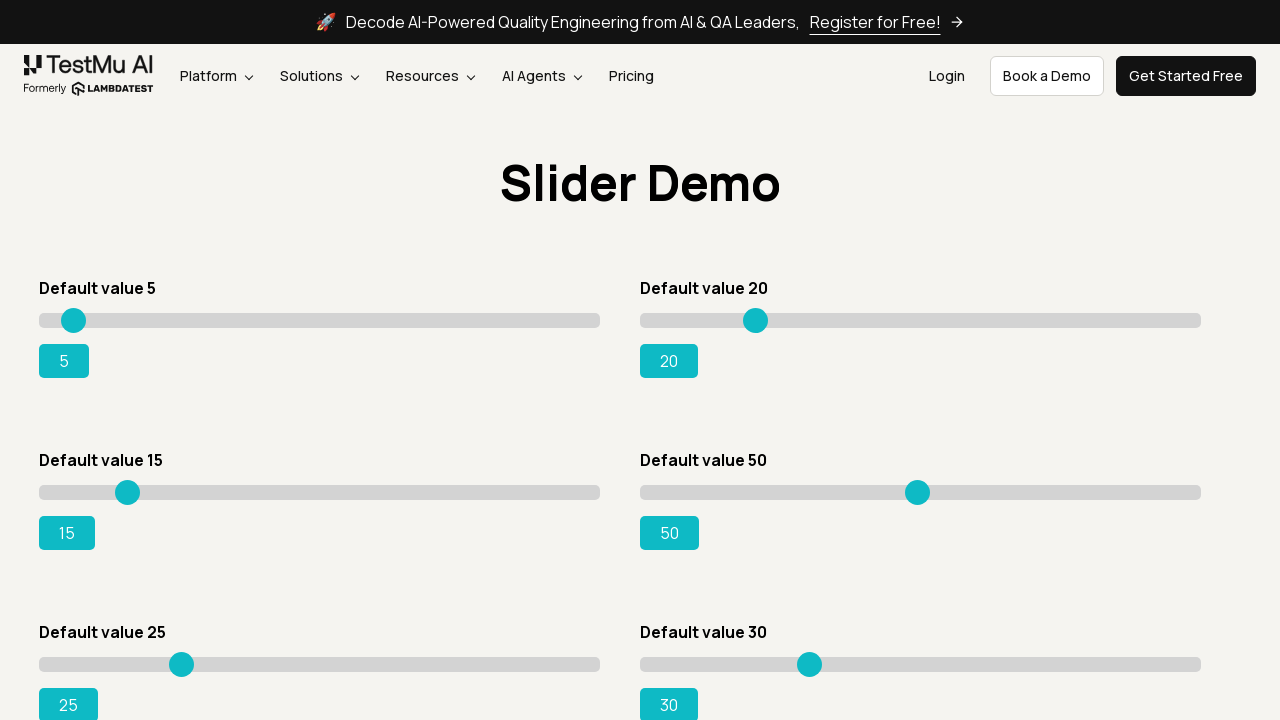

Focused on the slider element on div.sp__range input[value='15']
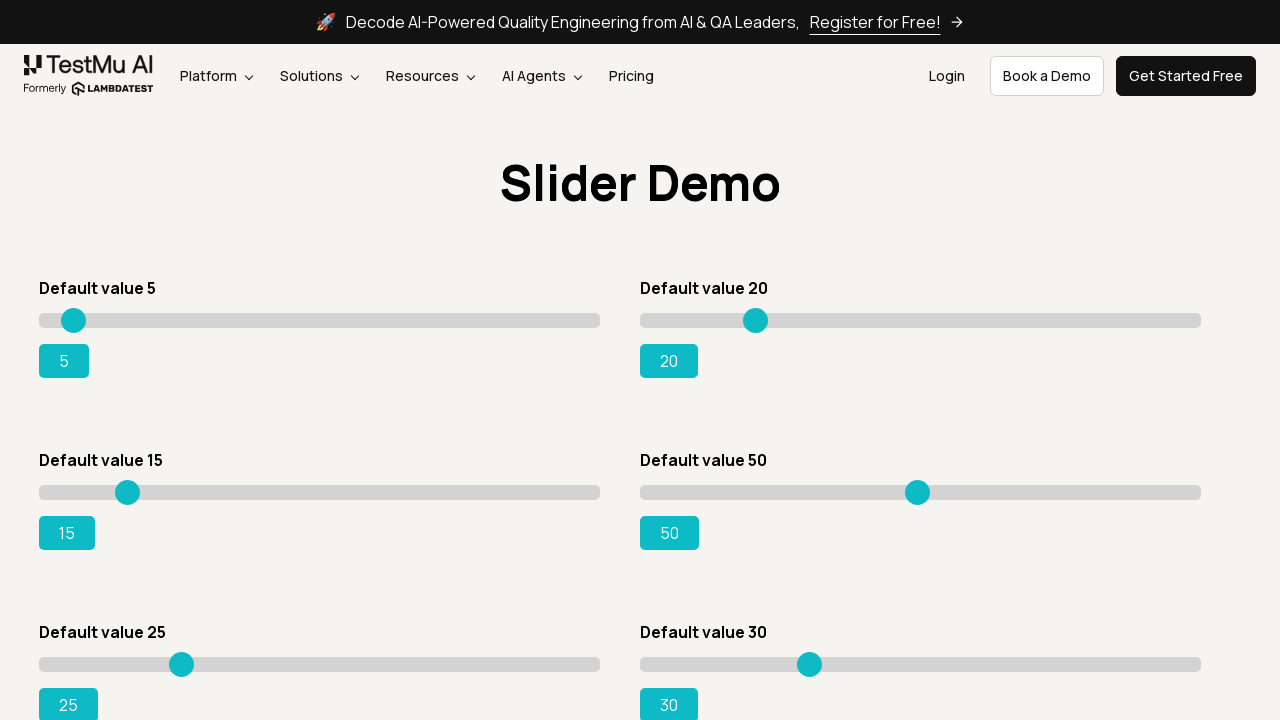

Pressed ArrowRight to move slider on div.sp__range input[value='15']
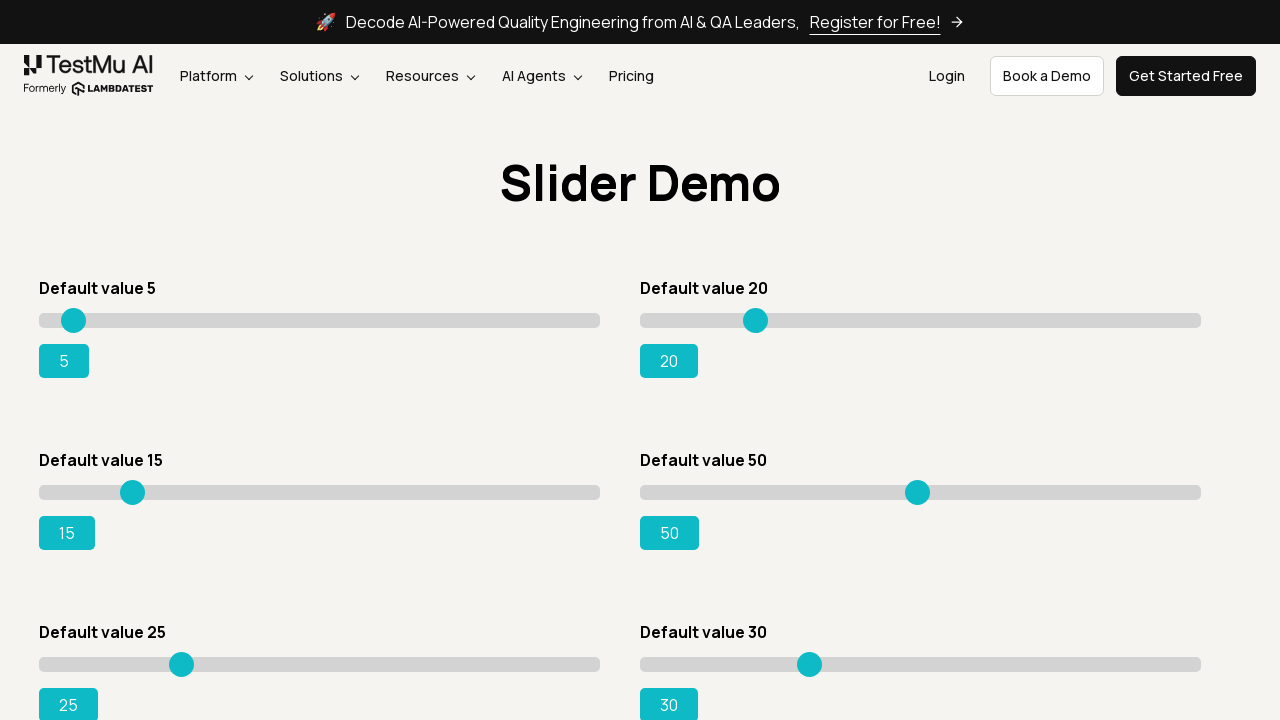

Retrieved current slider value: 15
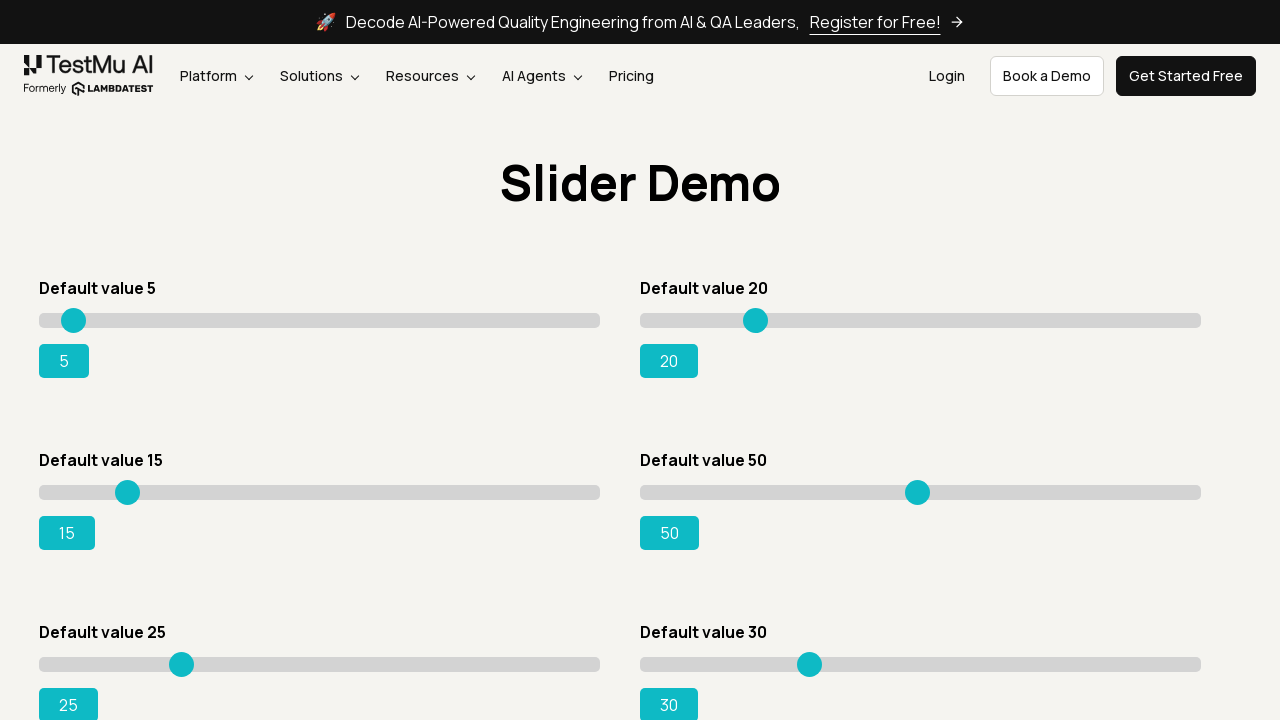

Pressed ArrowRight to move slider on div.sp__range input[value='15']
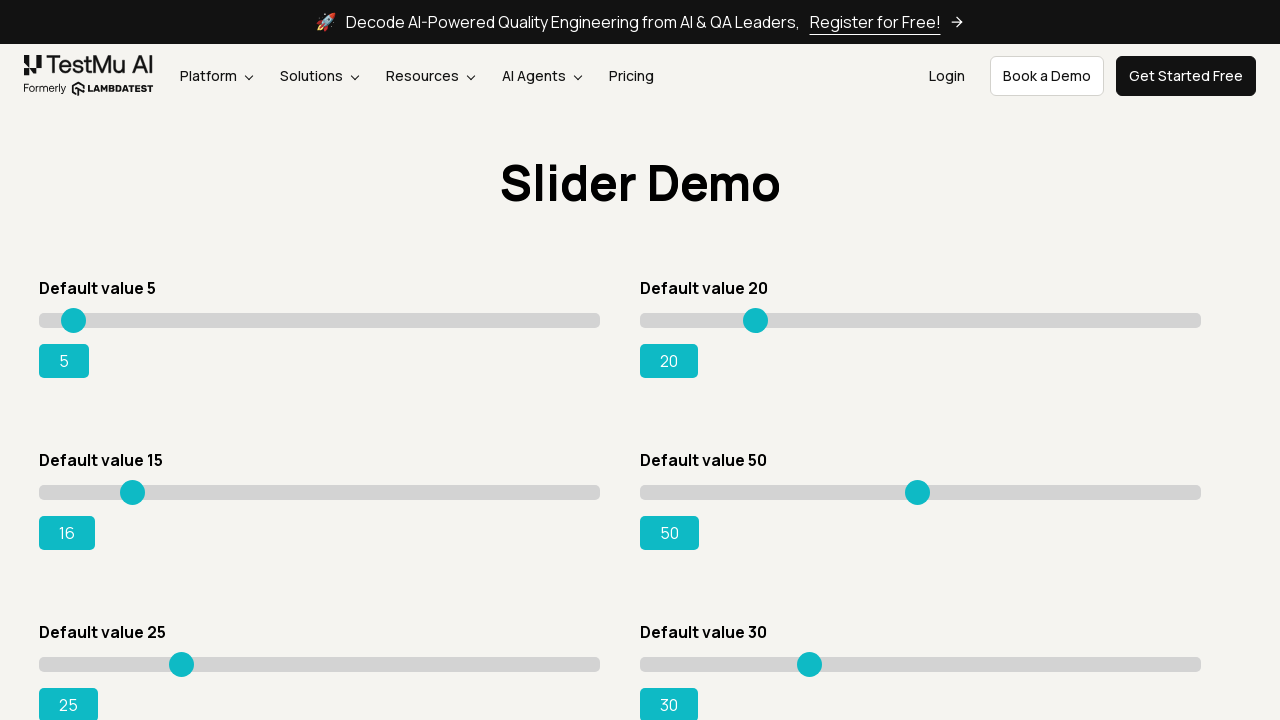

Retrieved current slider value: 16
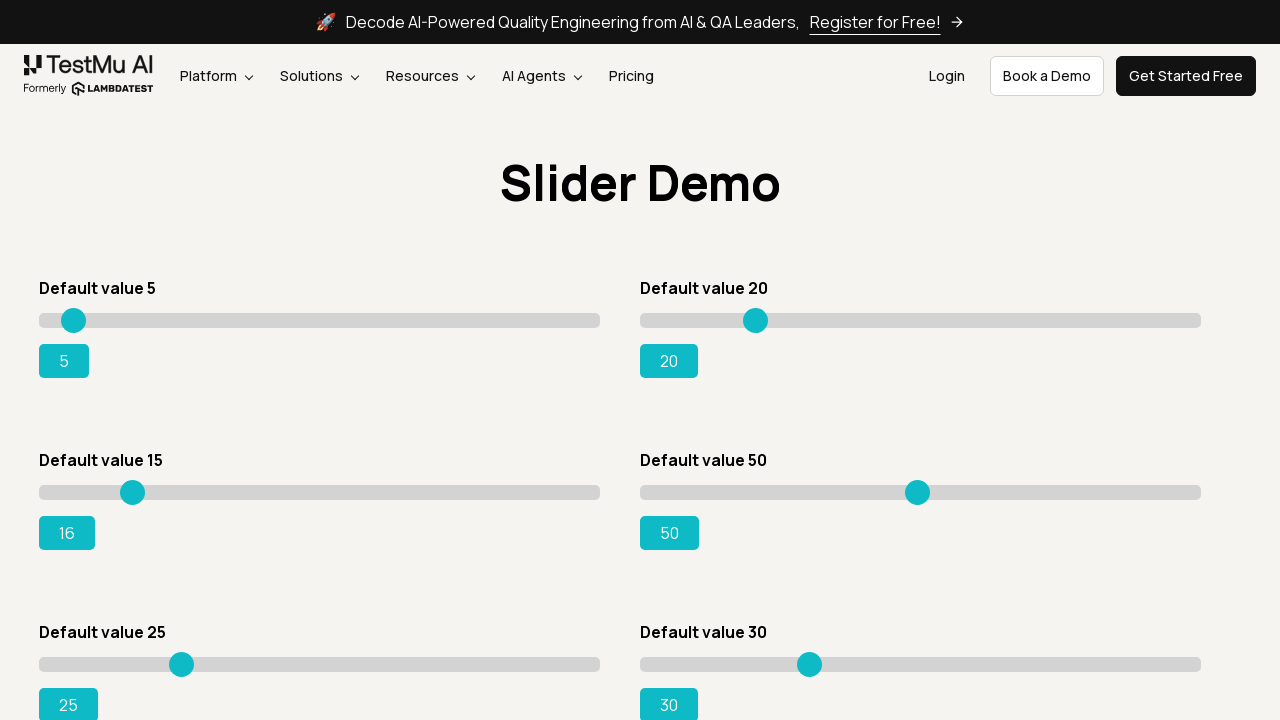

Pressed ArrowRight to move slider on div.sp__range input[value='15']
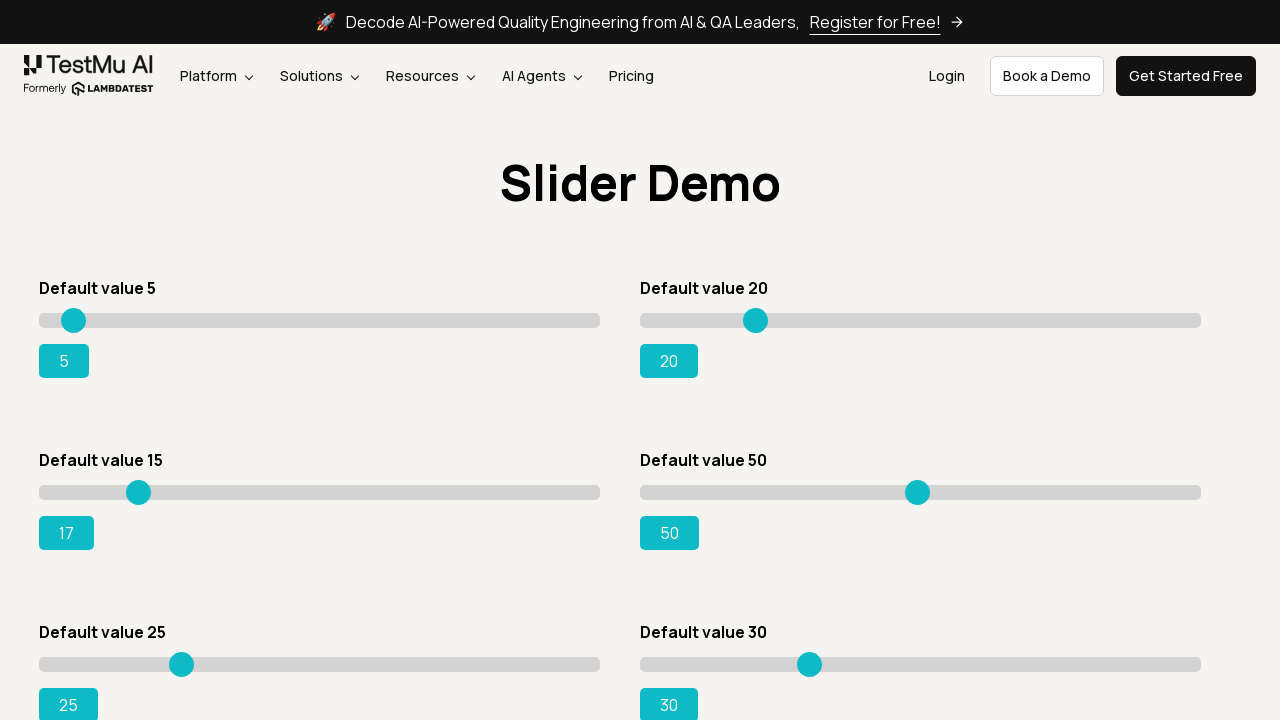

Retrieved current slider value: 17
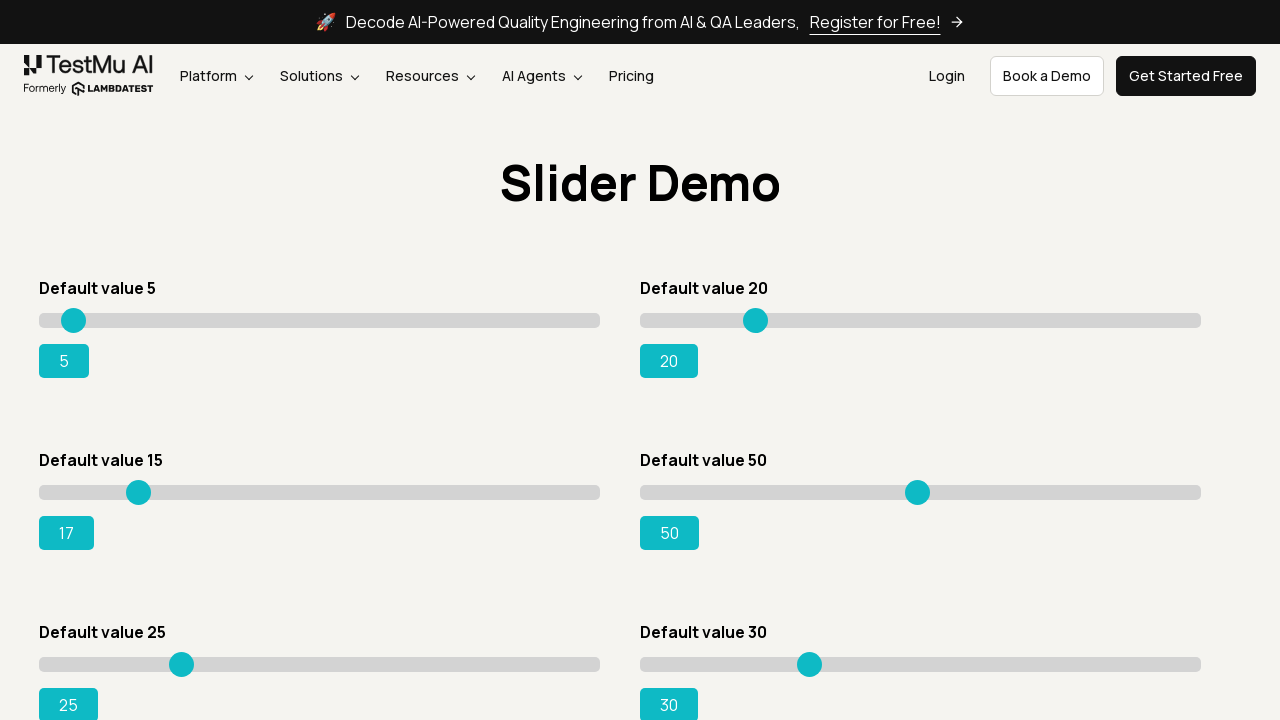

Pressed ArrowRight to move slider on div.sp__range input[value='15']
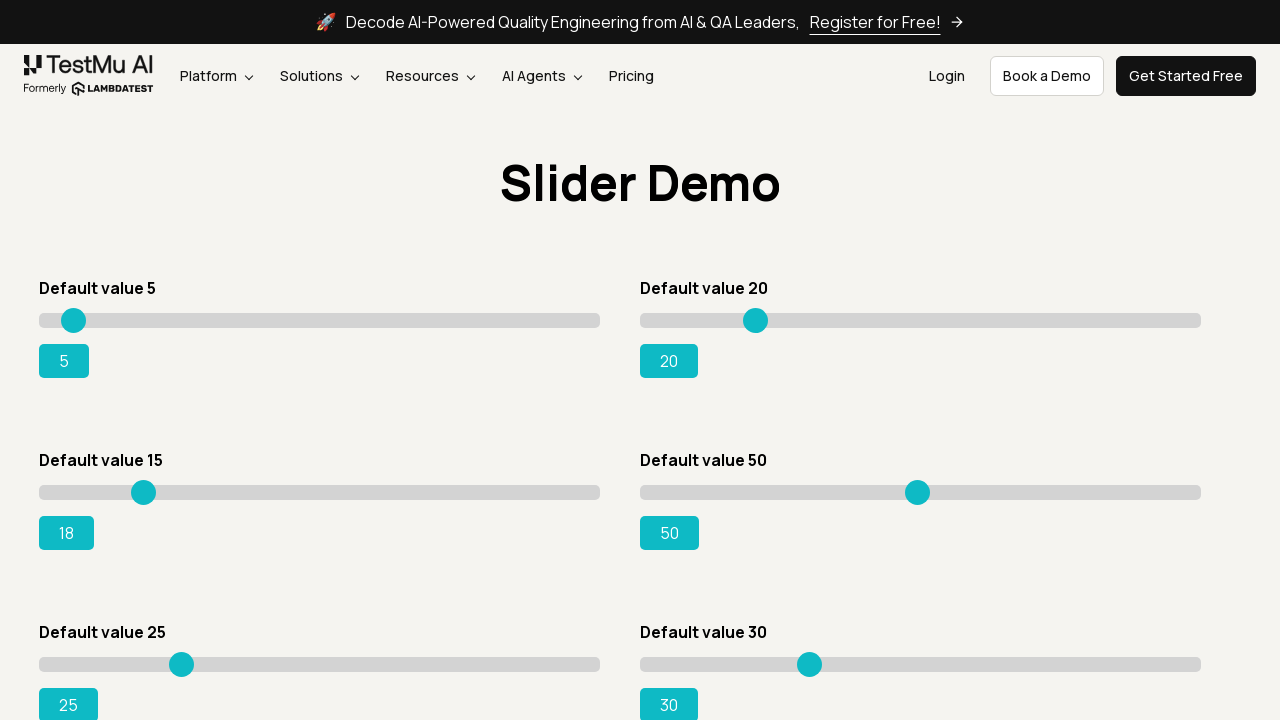

Retrieved current slider value: 18
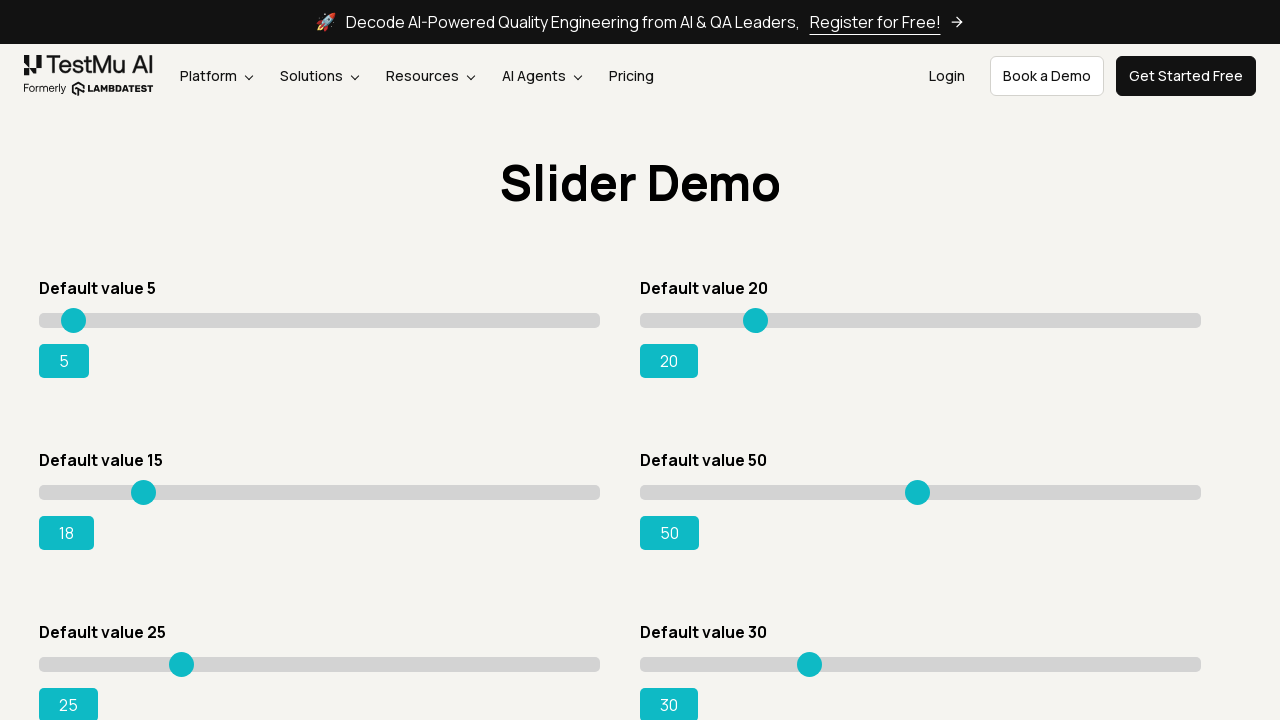

Pressed ArrowRight to move slider on div.sp__range input[value='15']
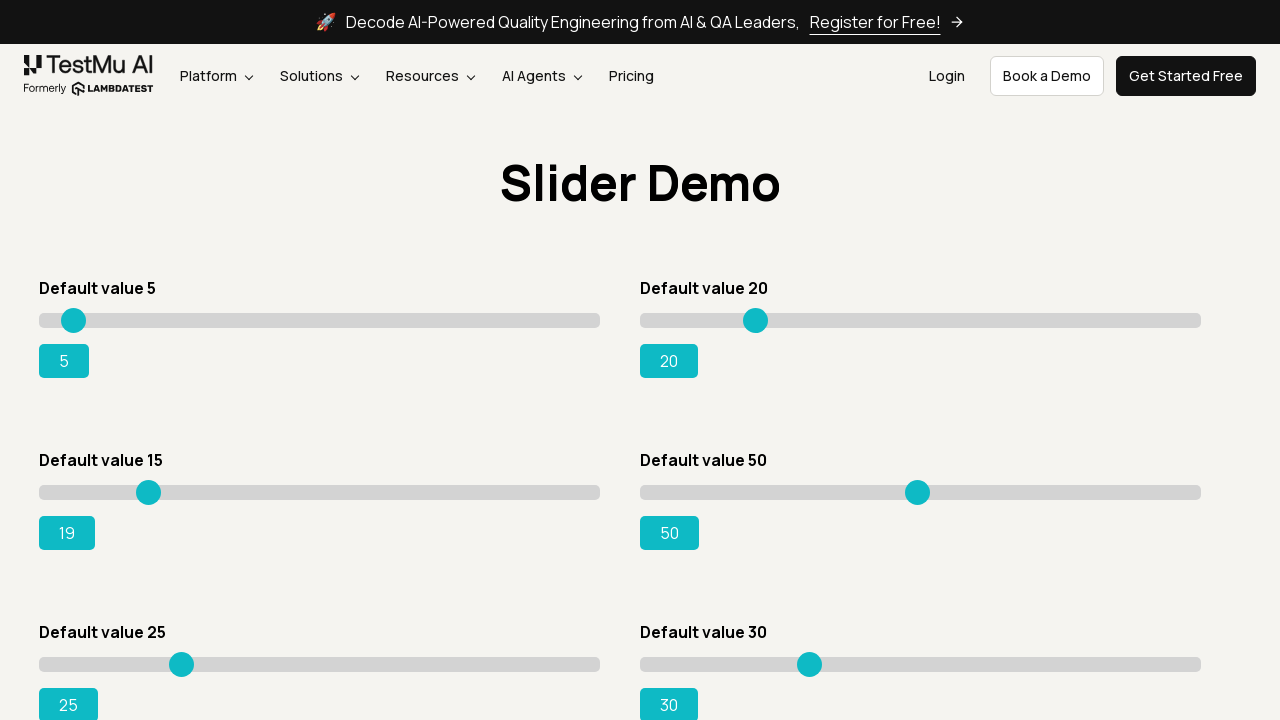

Retrieved current slider value: 19
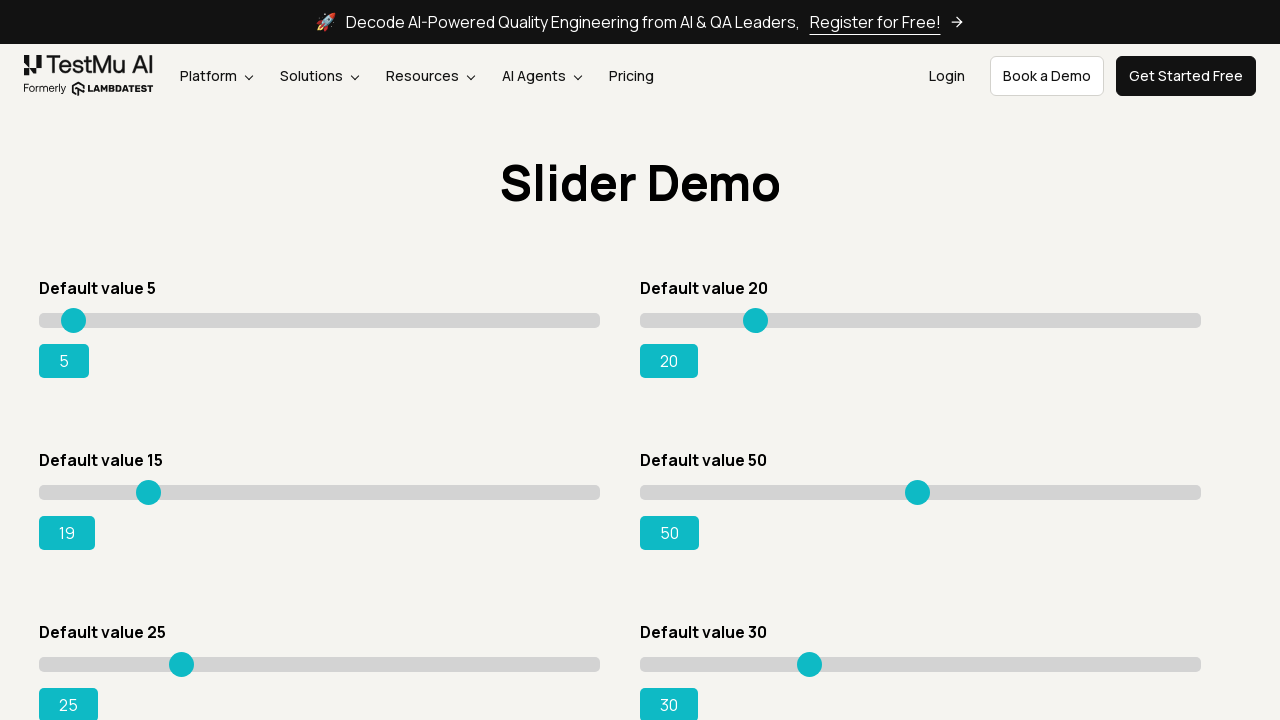

Pressed ArrowRight to move slider on div.sp__range input[value='15']
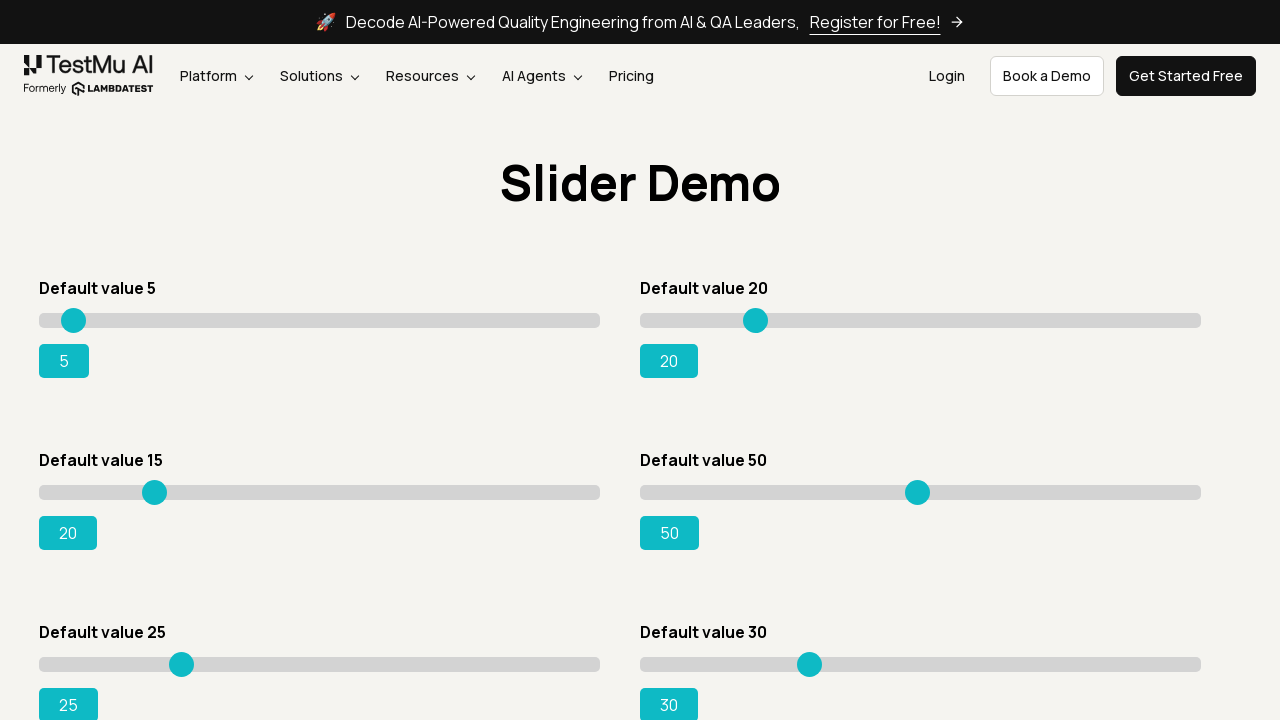

Retrieved current slider value: 20
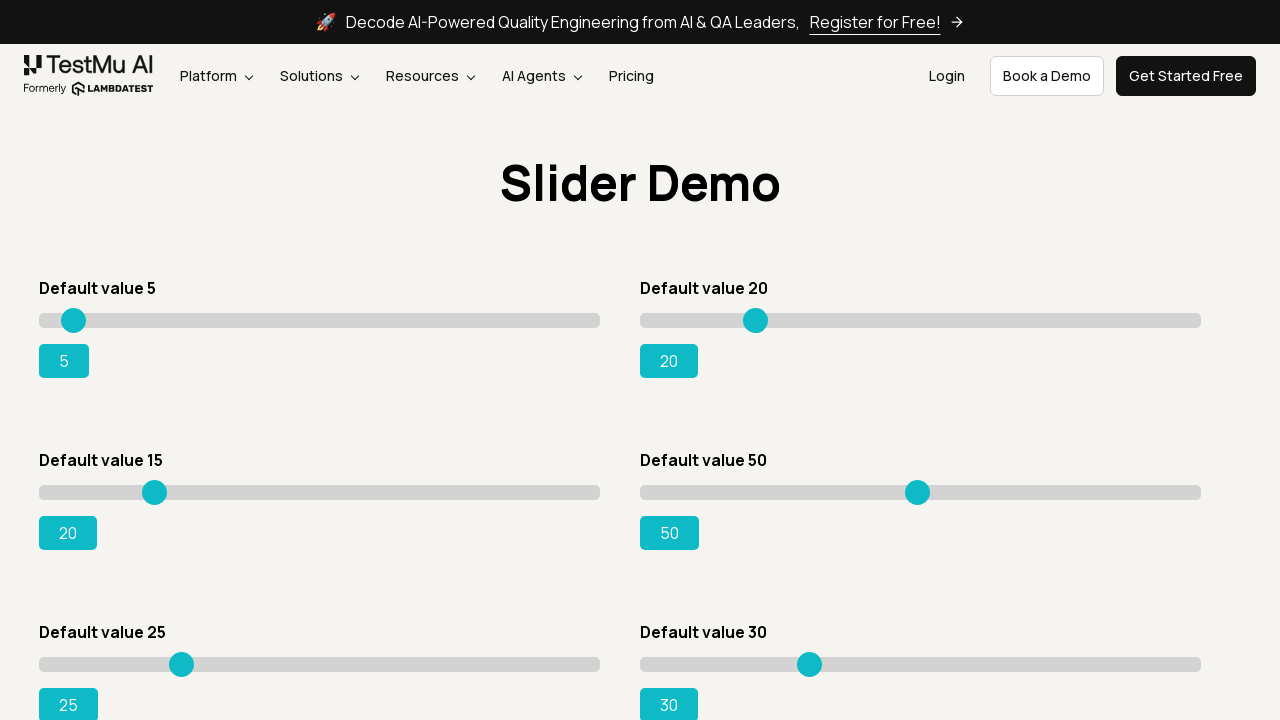

Pressed ArrowRight to move slider on div.sp__range input[value='15']
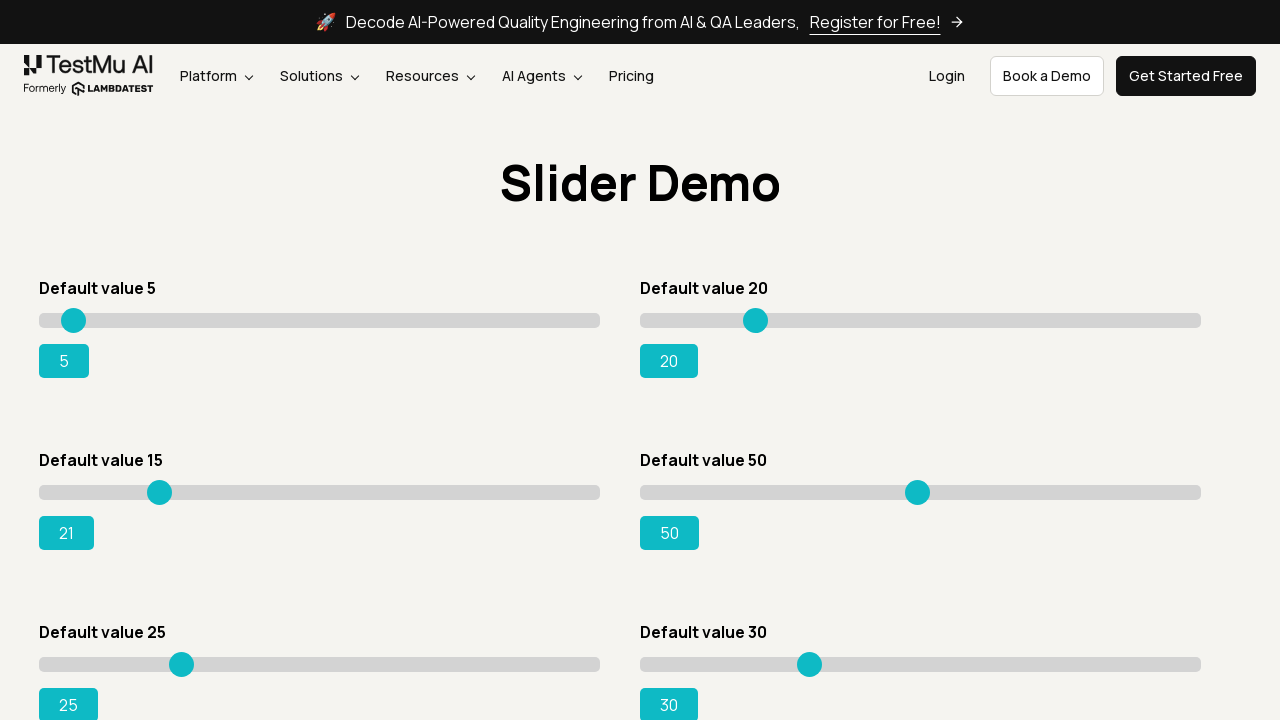

Retrieved current slider value: 21
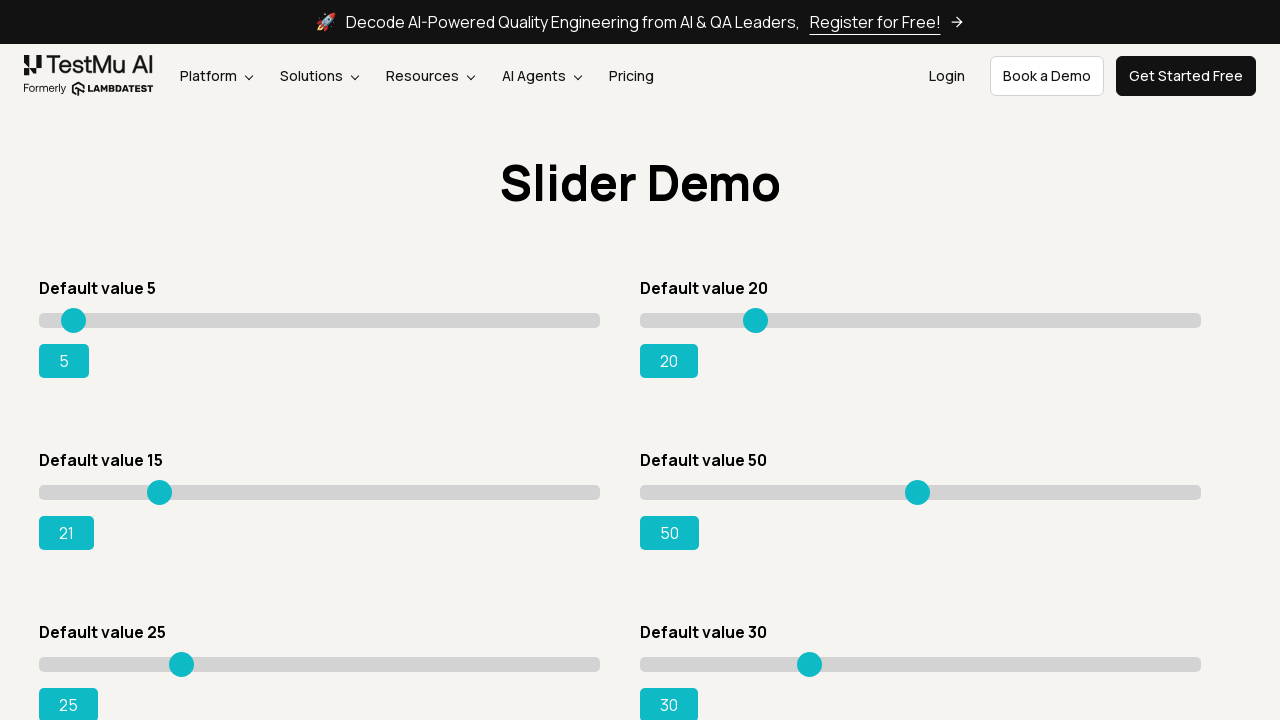

Pressed ArrowRight to move slider on div.sp__range input[value='15']
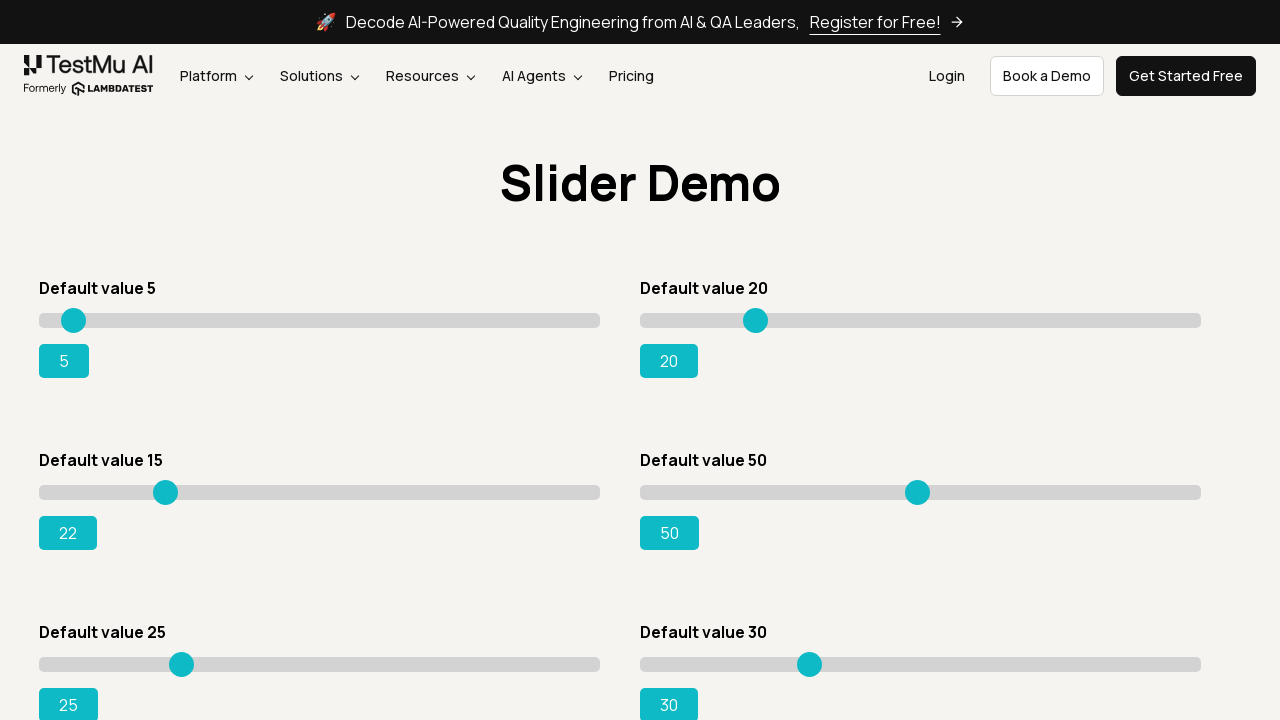

Retrieved current slider value: 22
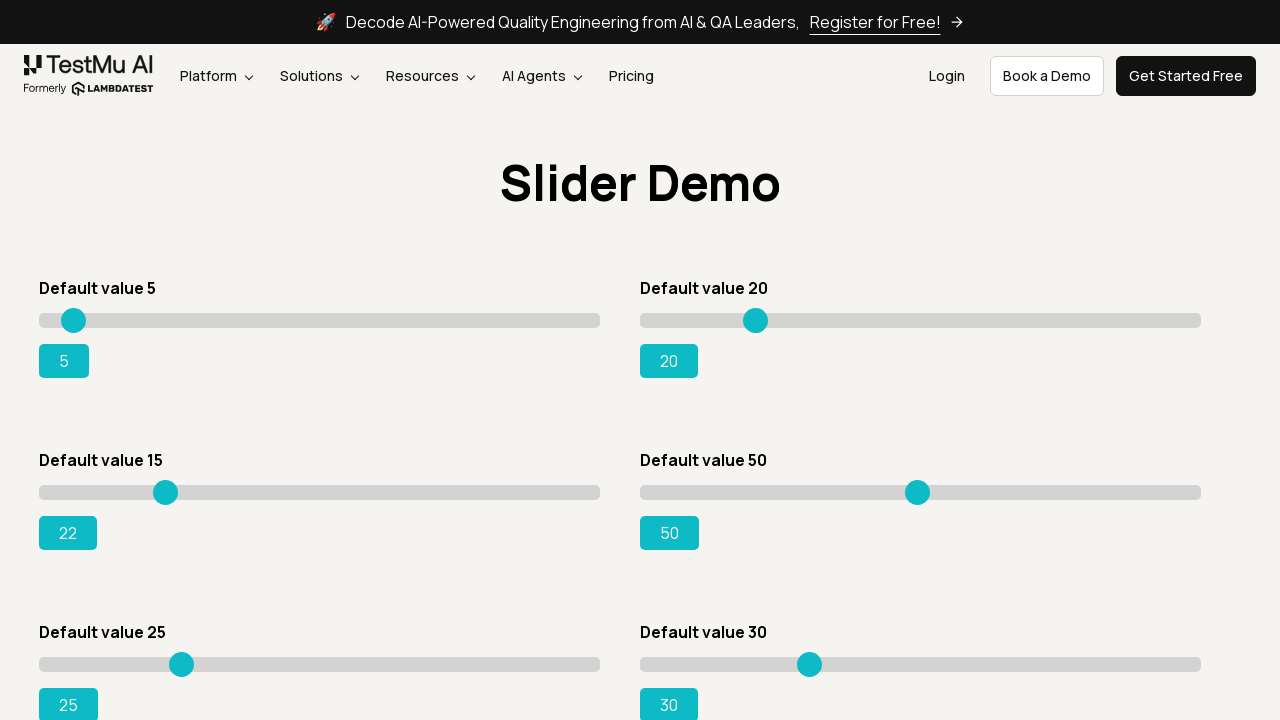

Pressed ArrowRight to move slider on div.sp__range input[value='15']
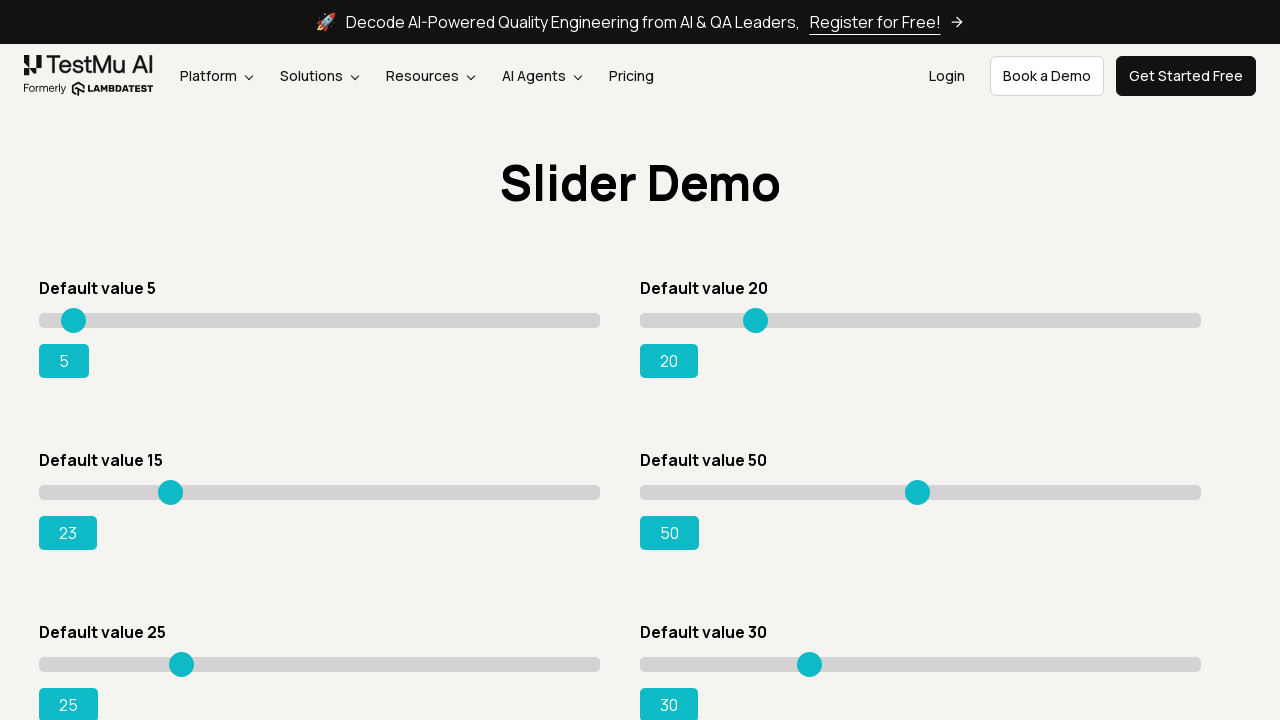

Retrieved current slider value: 23
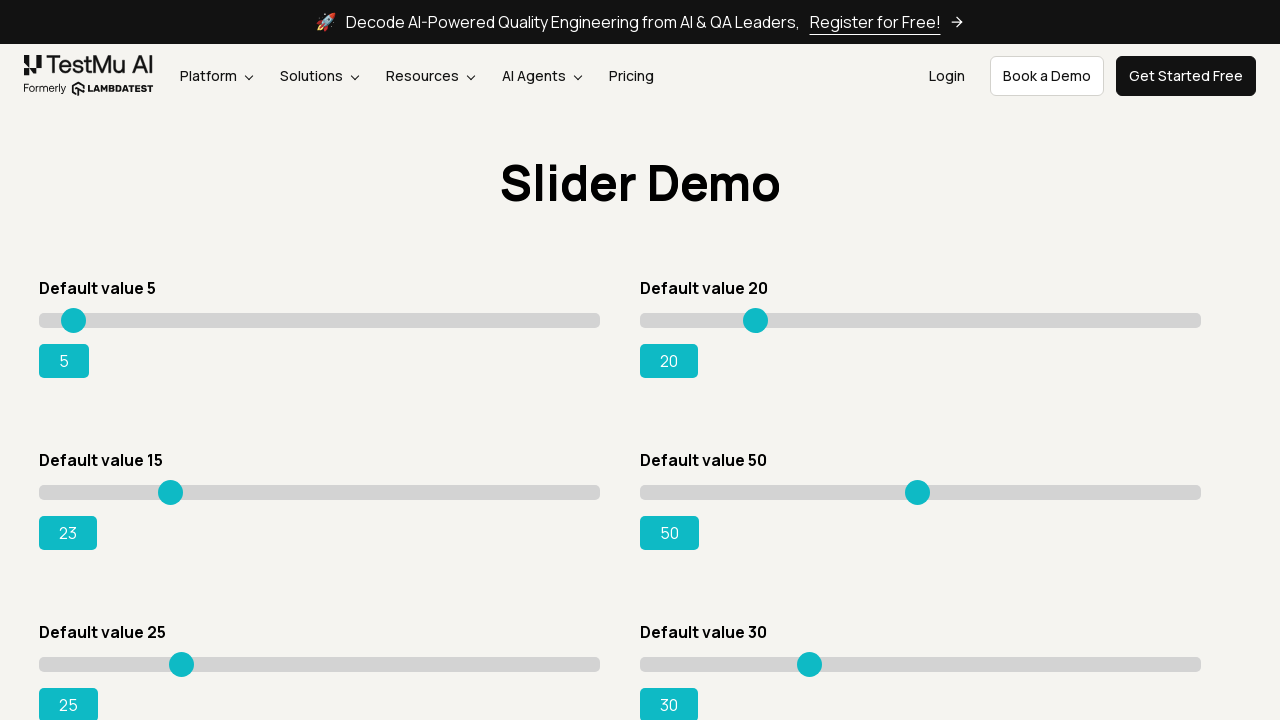

Pressed ArrowRight to move slider on div.sp__range input[value='15']
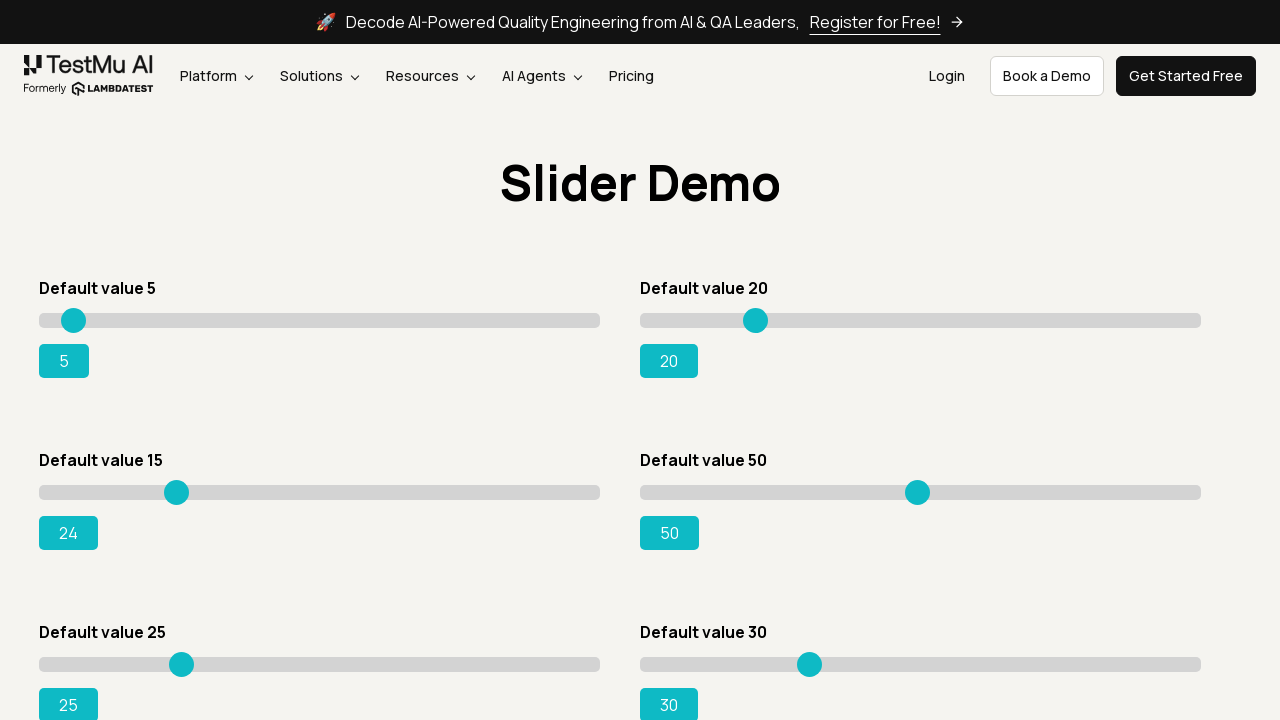

Retrieved current slider value: 24
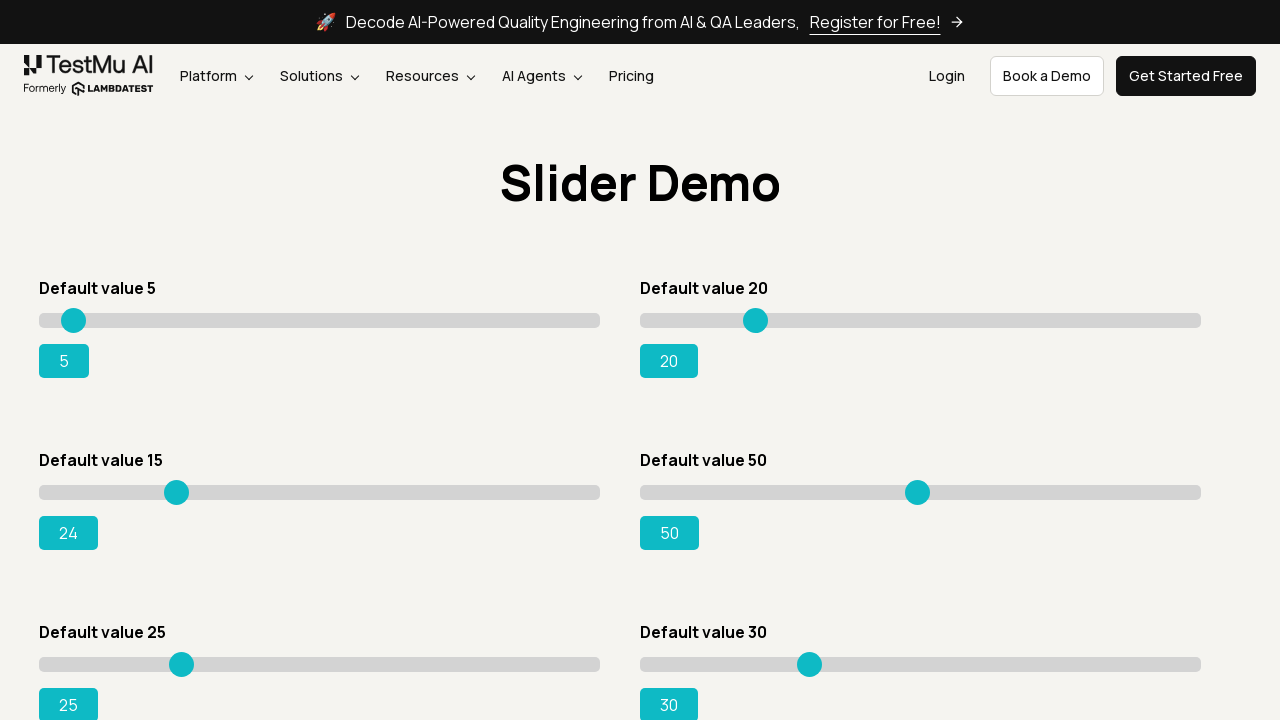

Pressed ArrowRight to move slider on div.sp__range input[value='15']
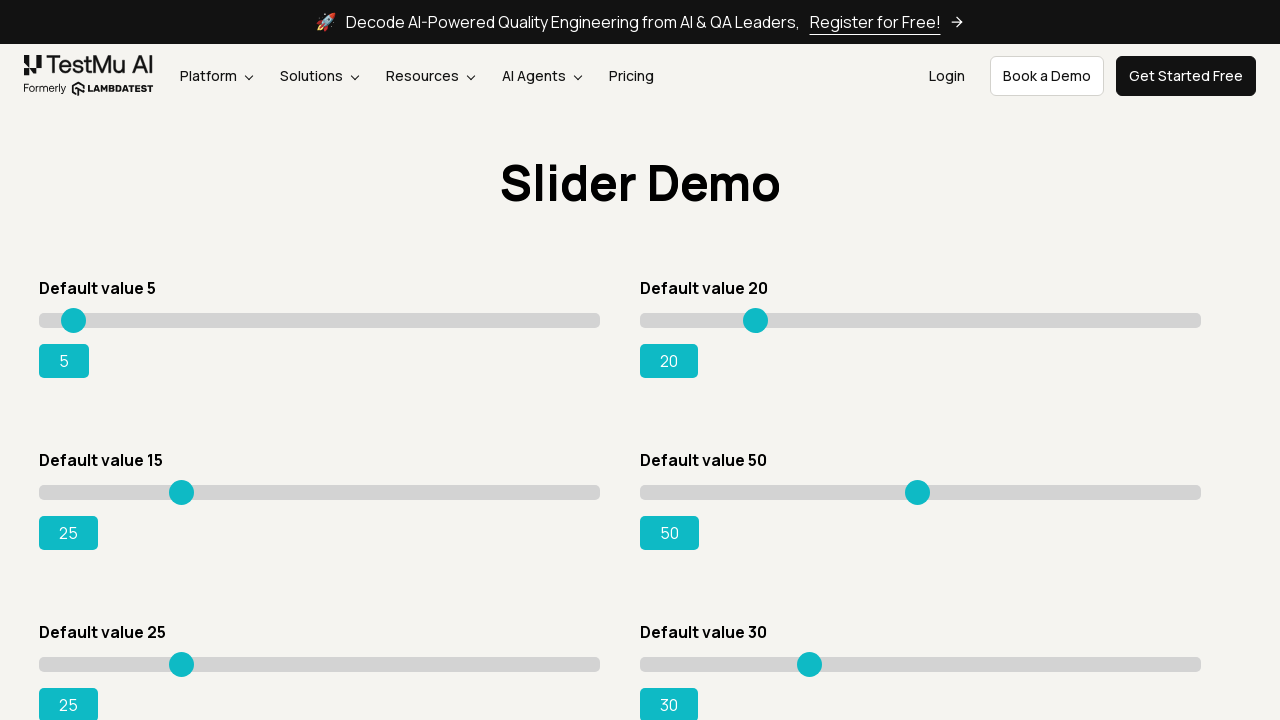

Retrieved current slider value: 25
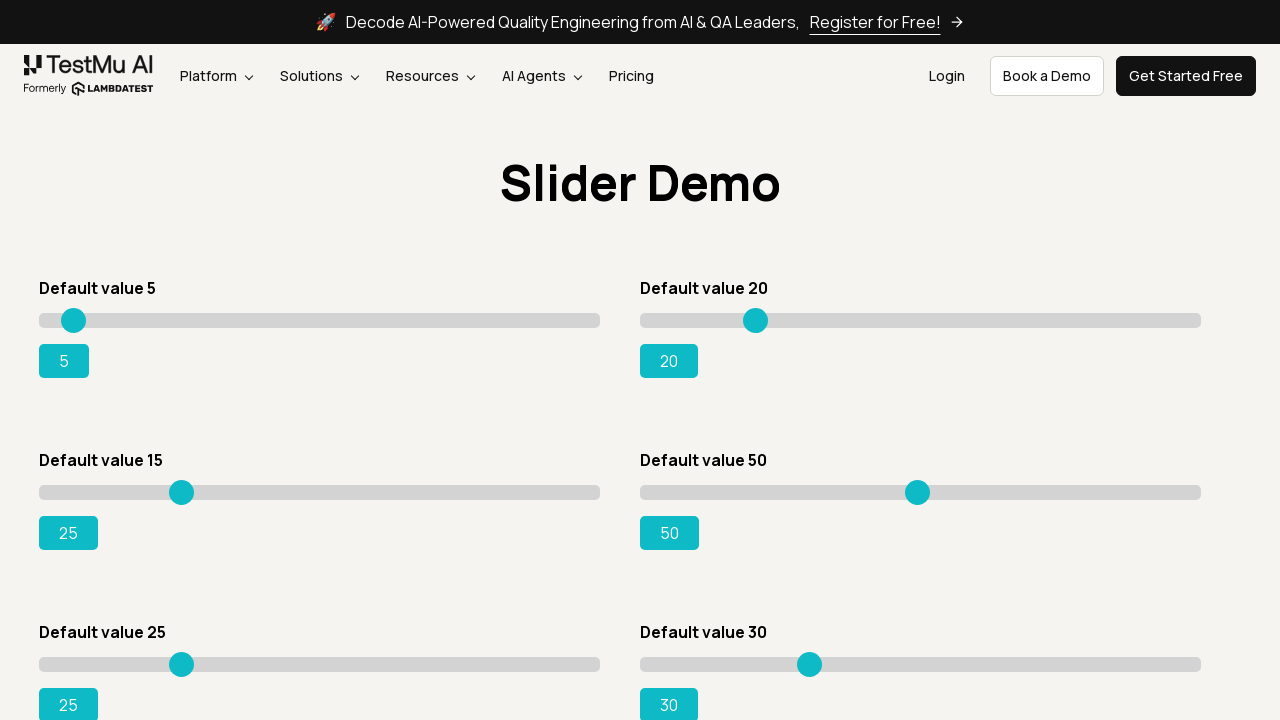

Pressed ArrowRight to move slider on div.sp__range input[value='15']
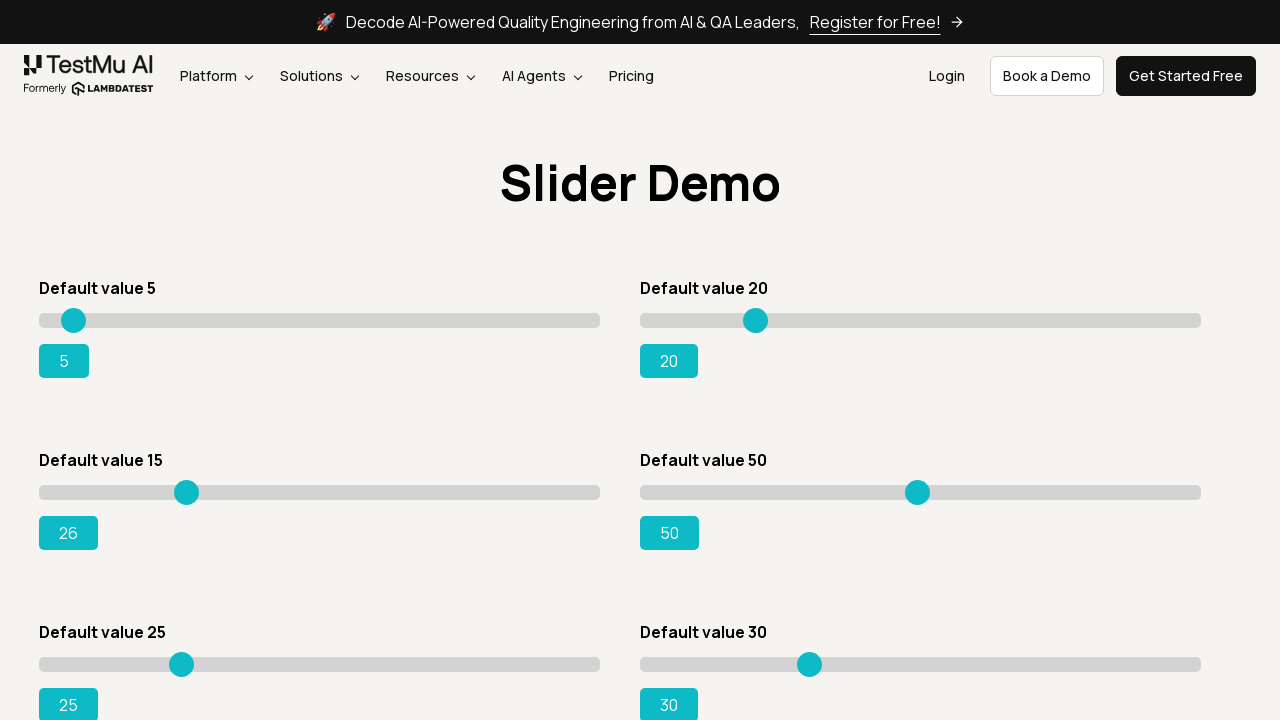

Retrieved current slider value: 26
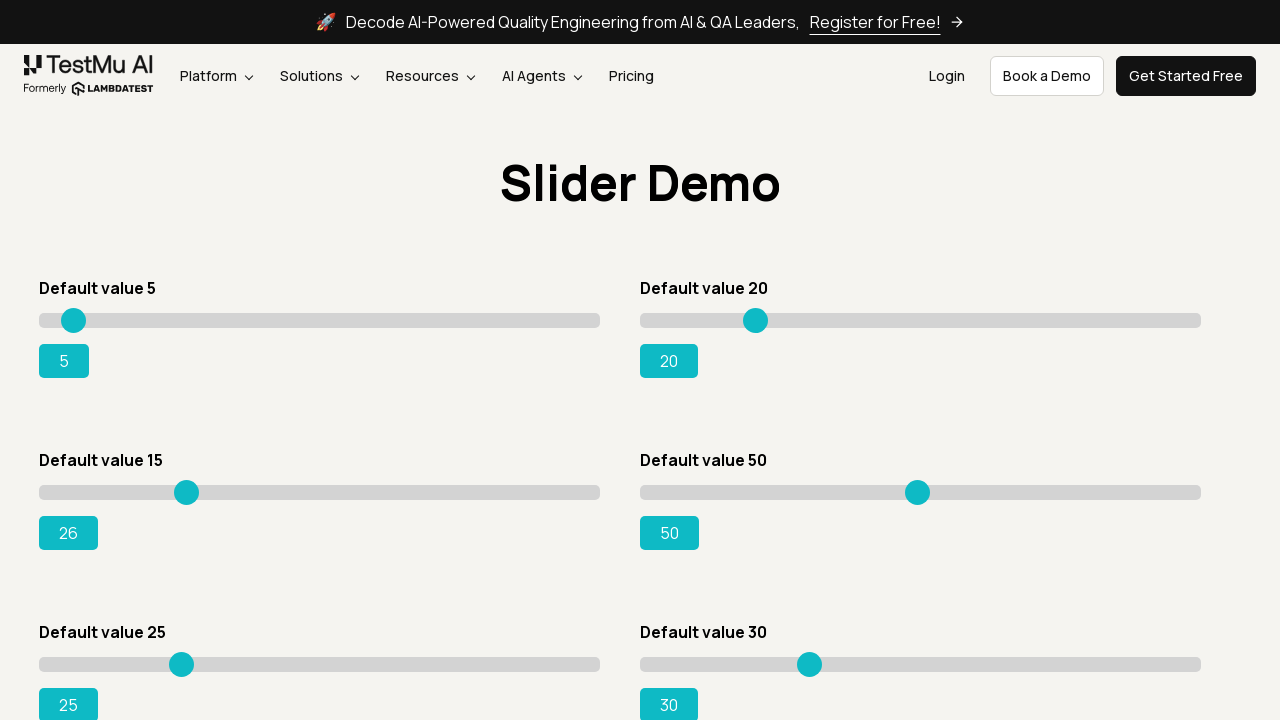

Pressed ArrowRight to move slider on div.sp__range input[value='15']
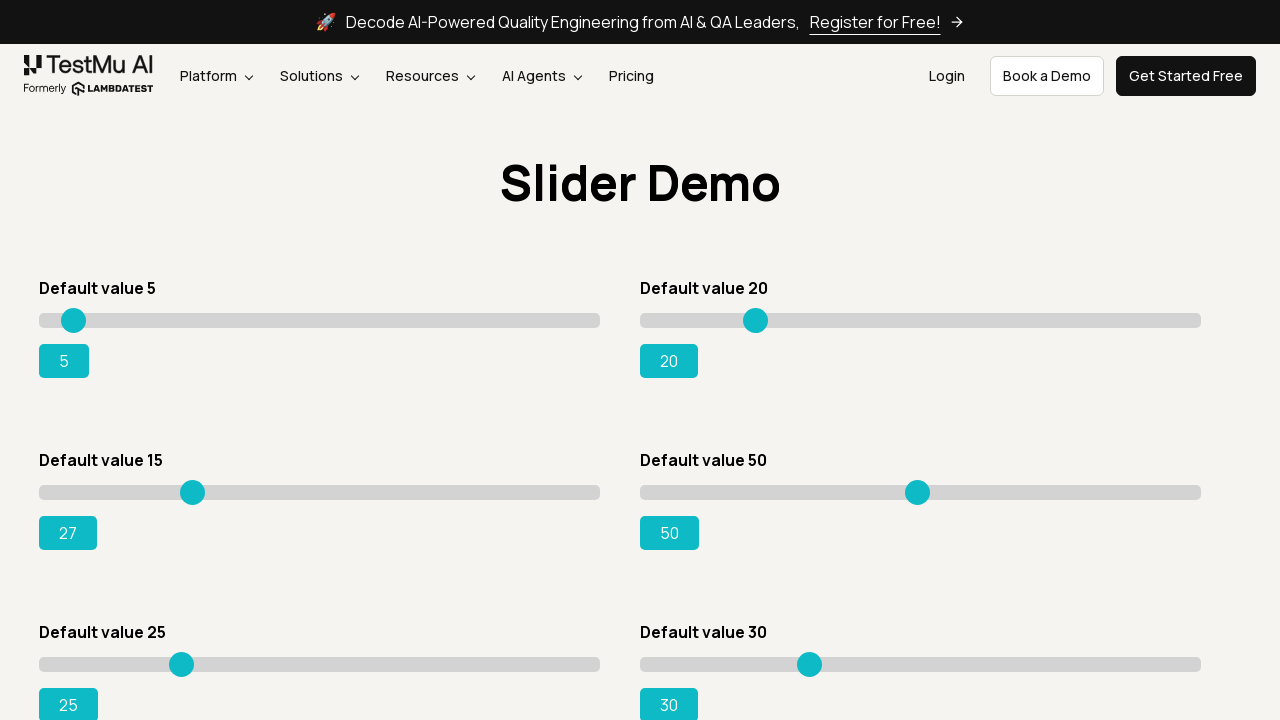

Retrieved current slider value: 27
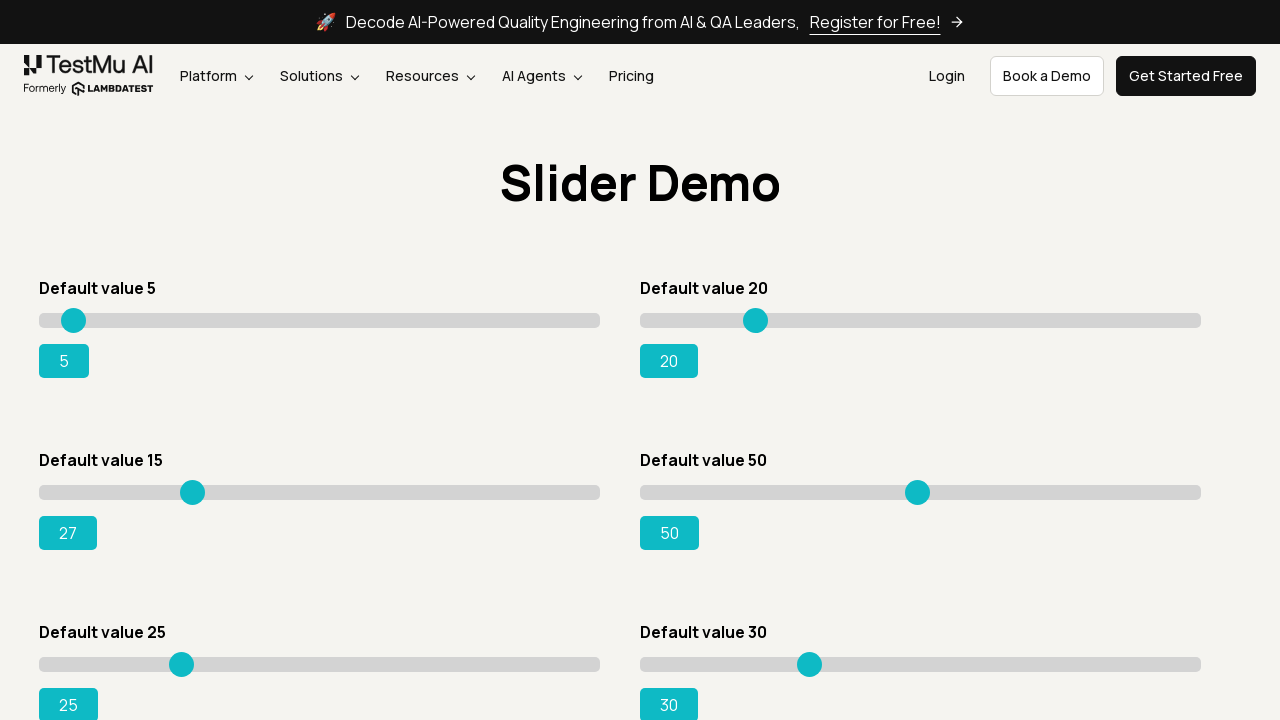

Pressed ArrowRight to move slider on div.sp__range input[value='15']
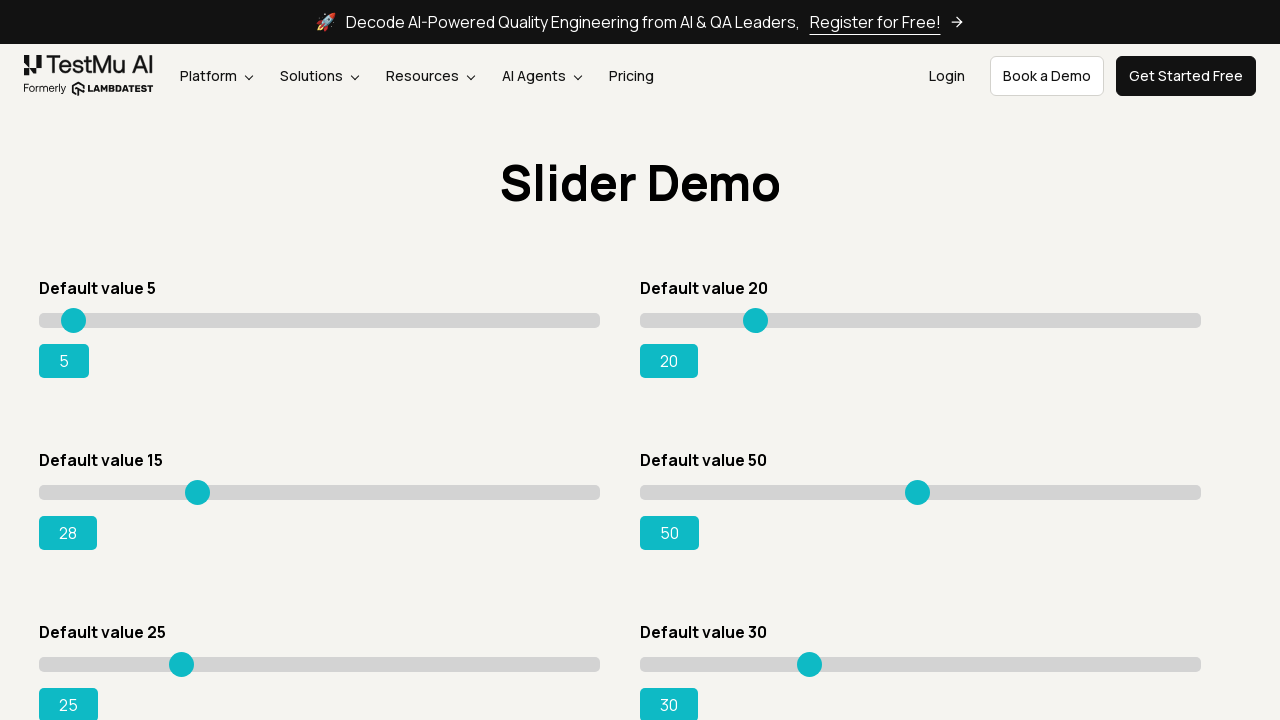

Retrieved current slider value: 28
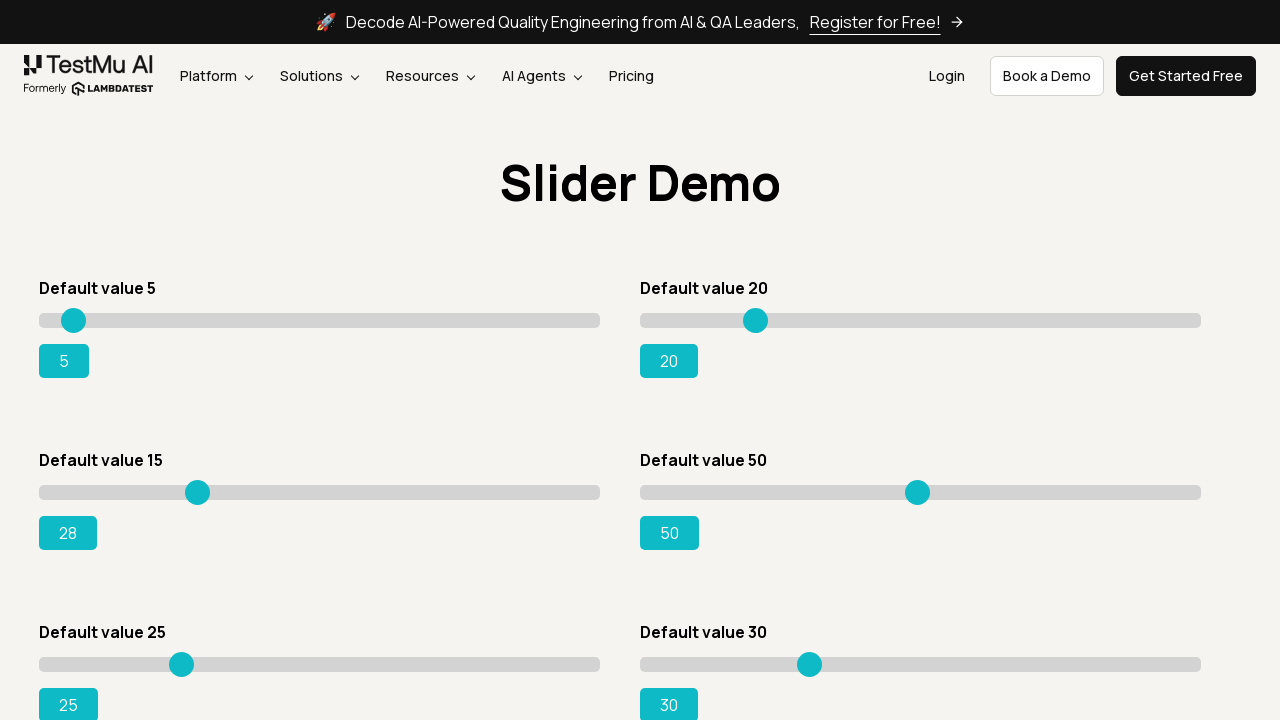

Pressed ArrowRight to move slider on div.sp__range input[value='15']
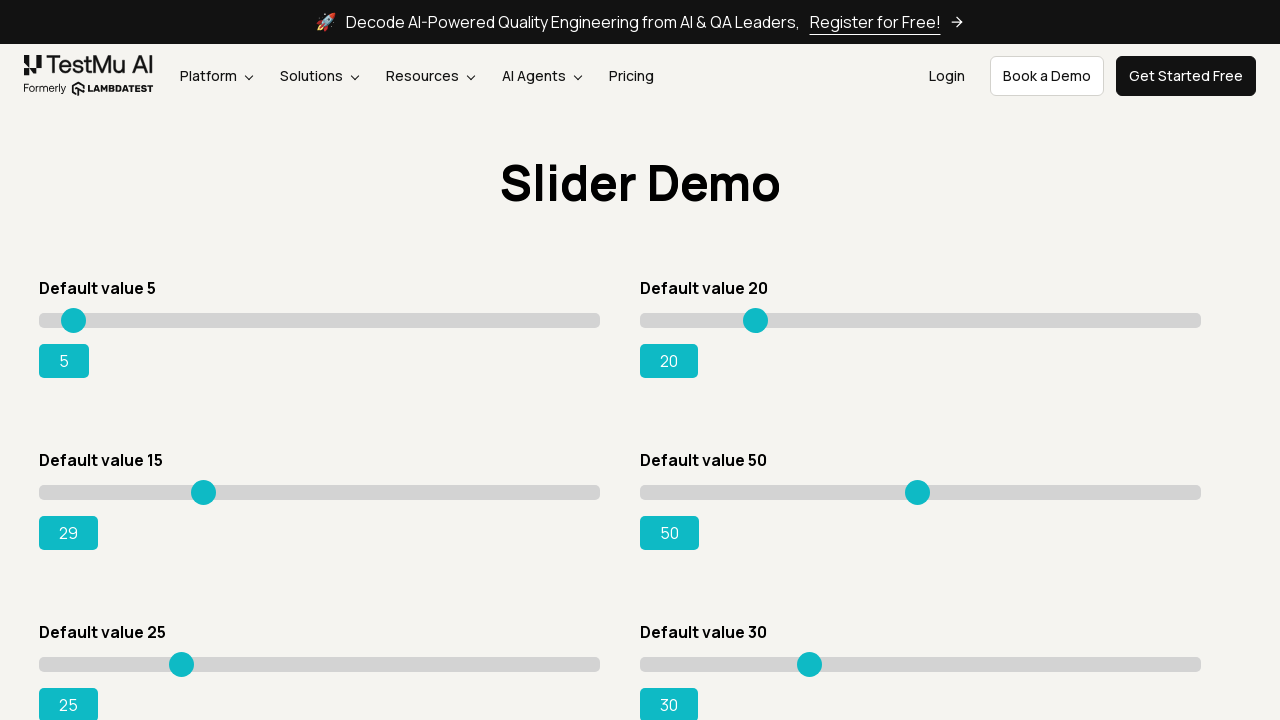

Retrieved current slider value: 29
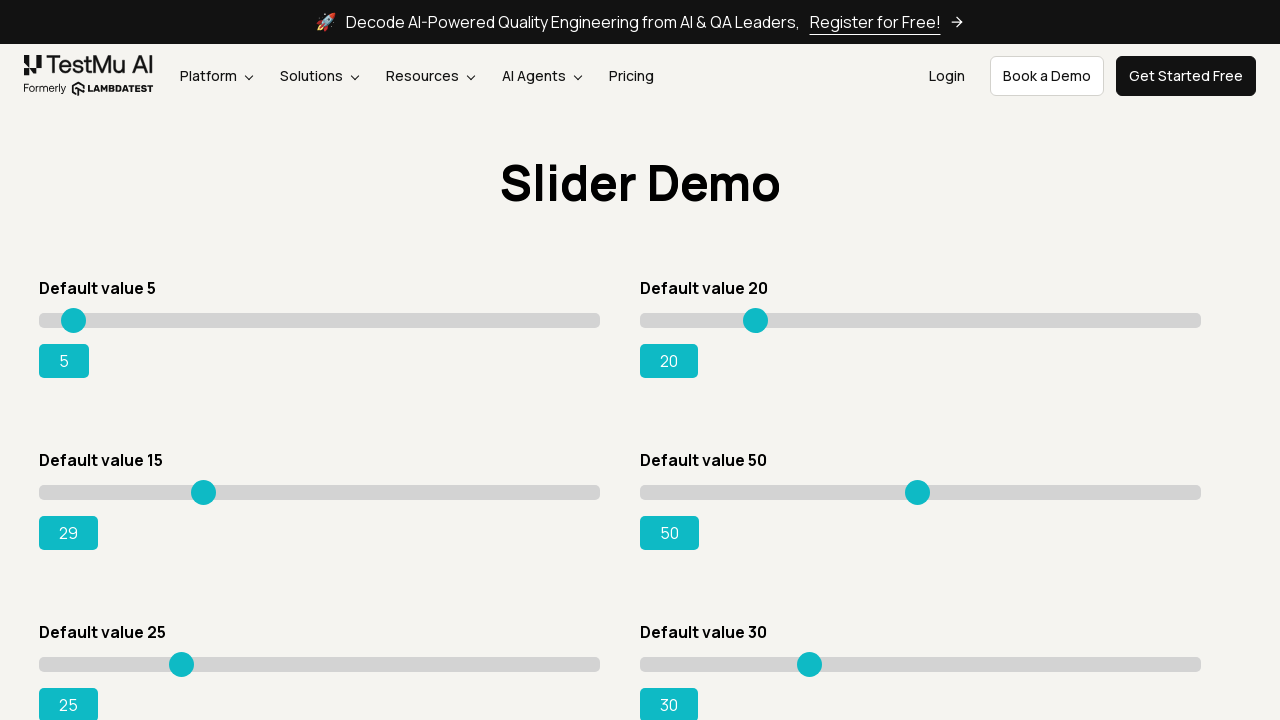

Pressed ArrowRight to move slider on div.sp__range input[value='15']
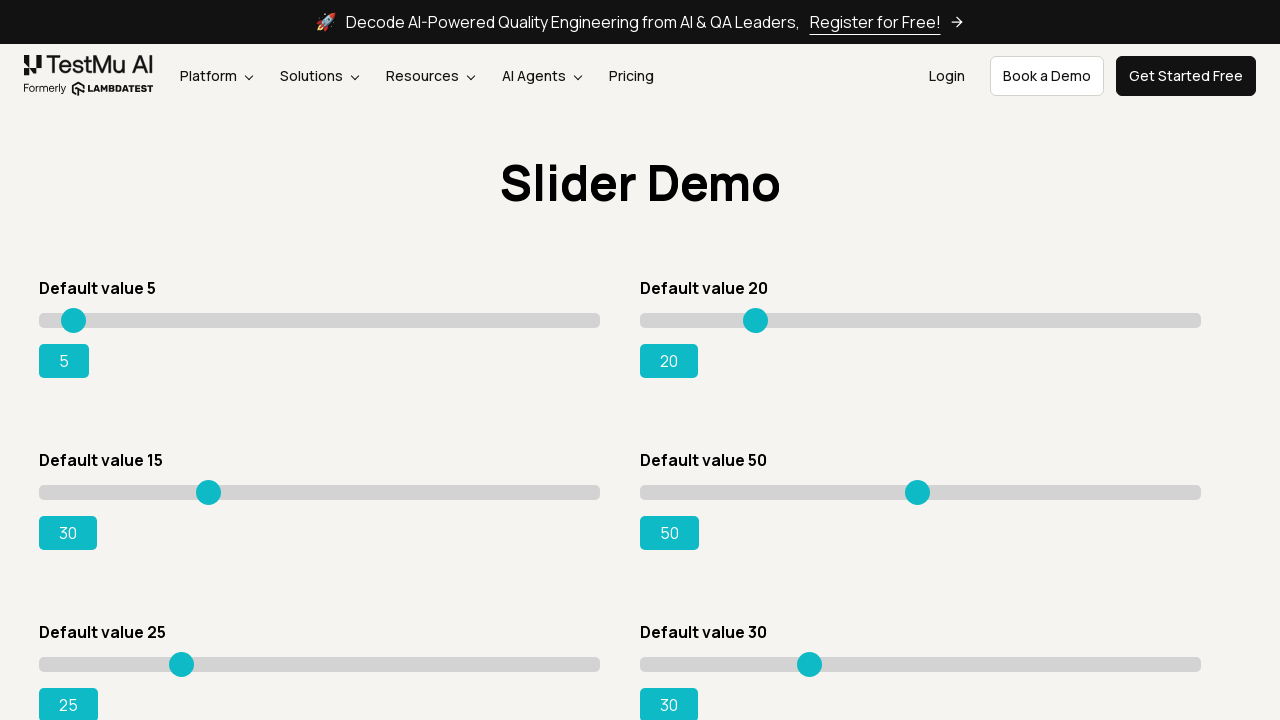

Retrieved current slider value: 30
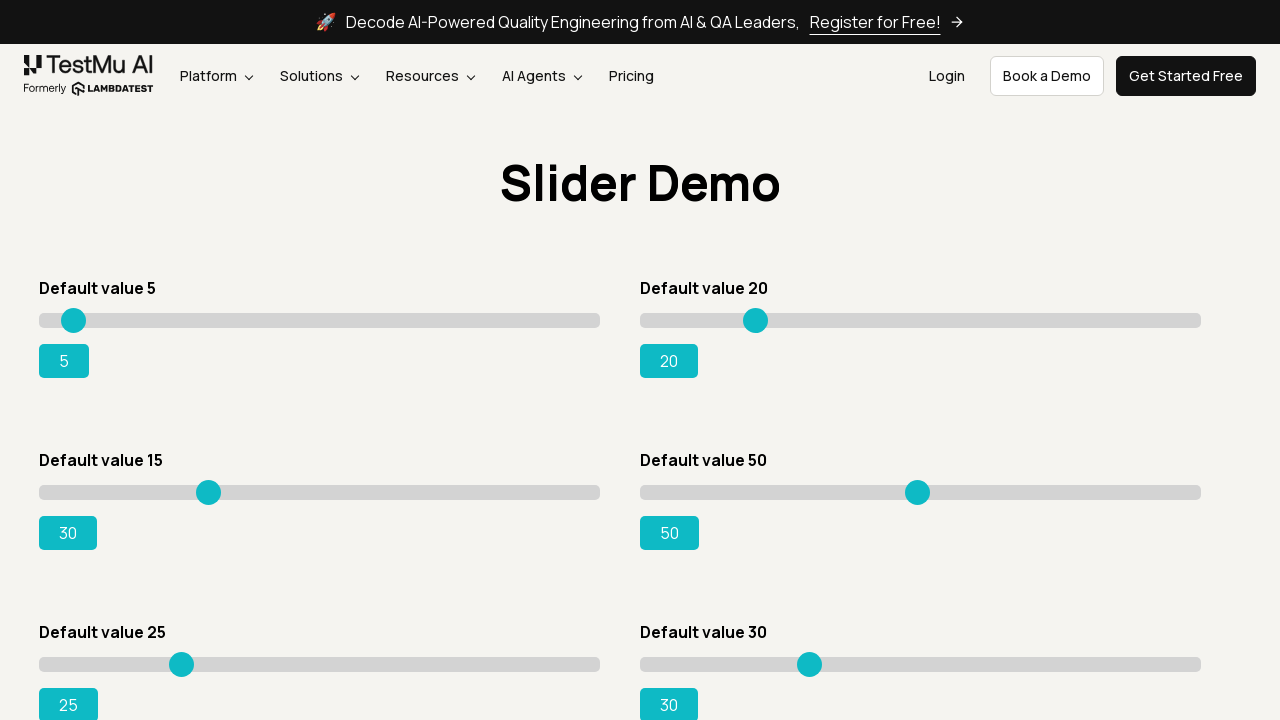

Pressed ArrowRight to move slider on div.sp__range input[value='15']
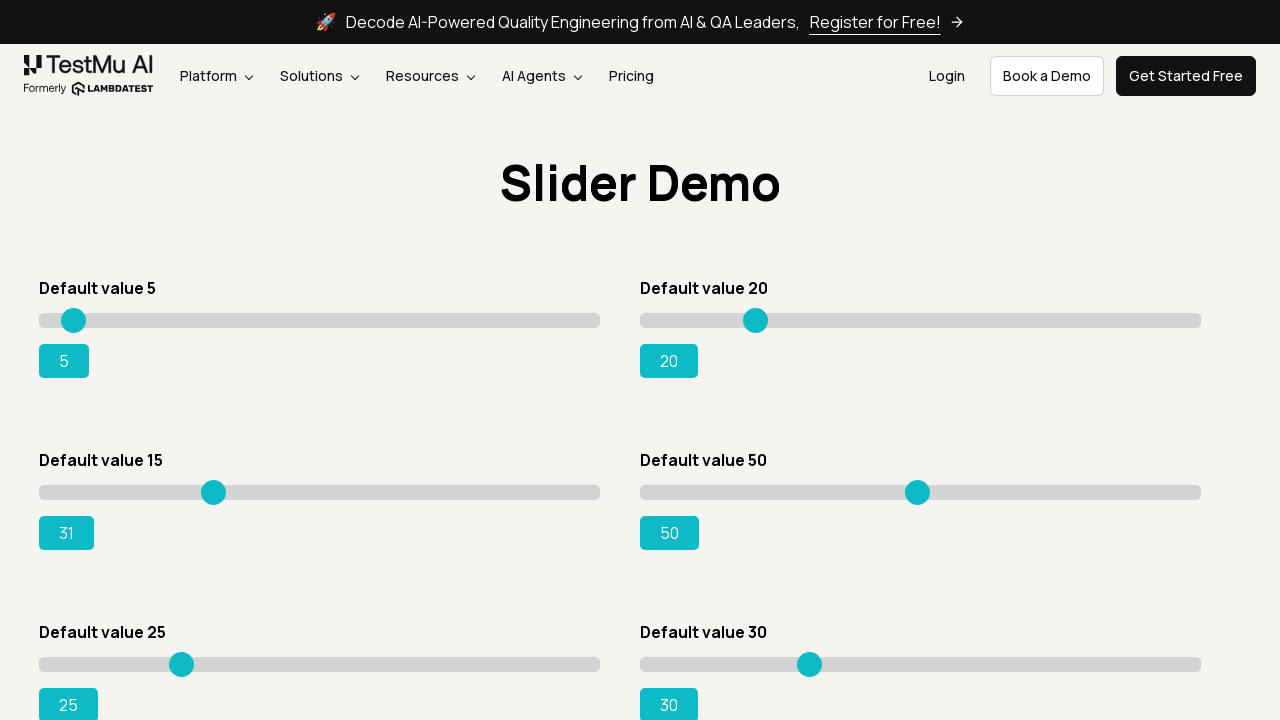

Retrieved current slider value: 31
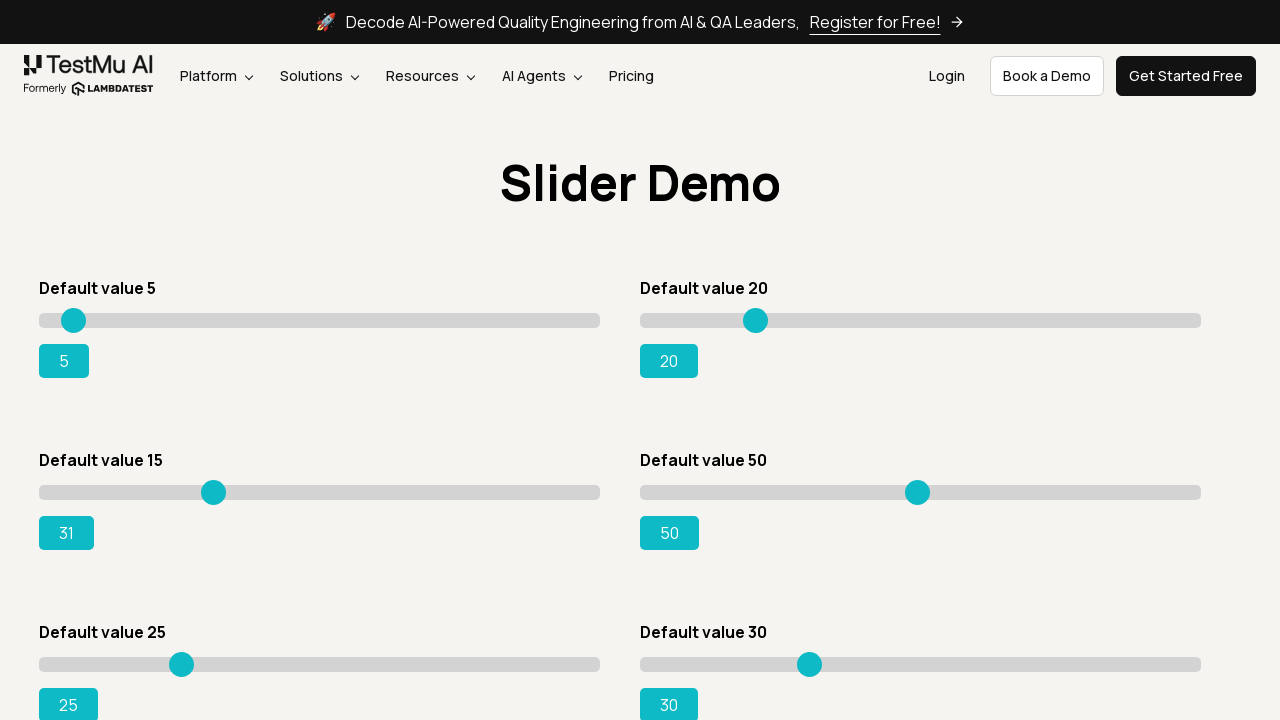

Pressed ArrowRight to move slider on div.sp__range input[value='15']
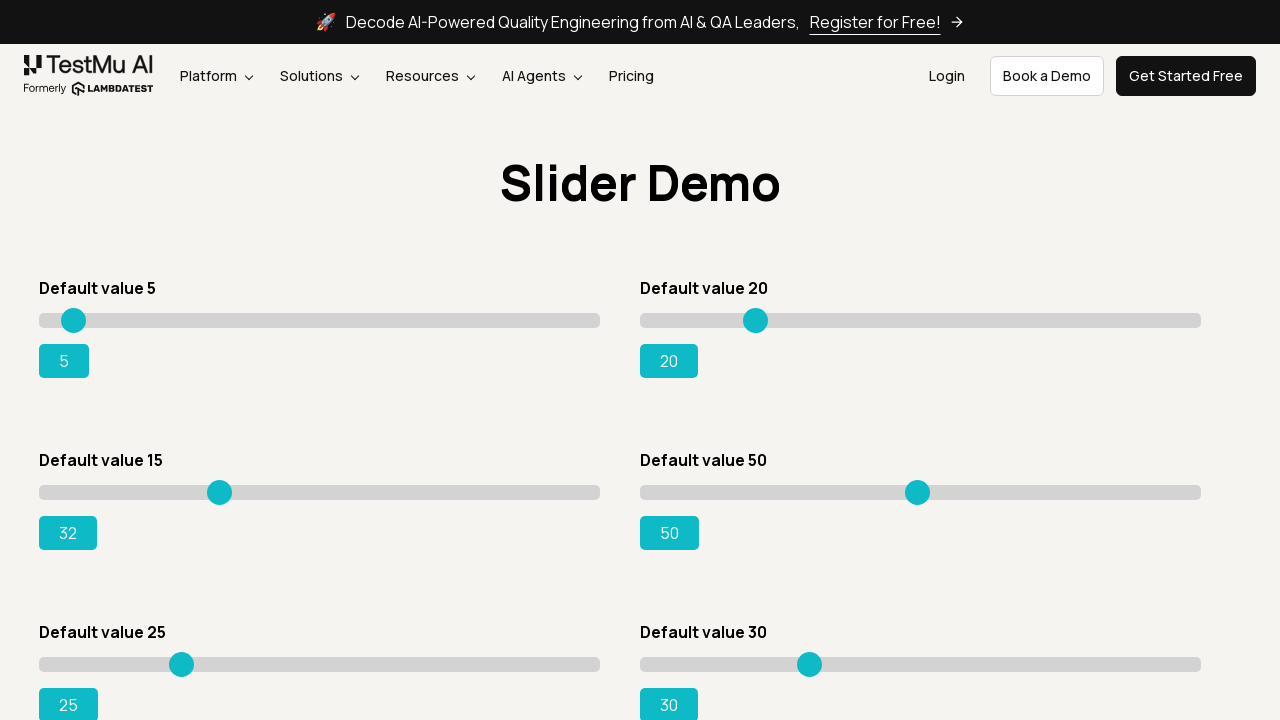

Retrieved current slider value: 32
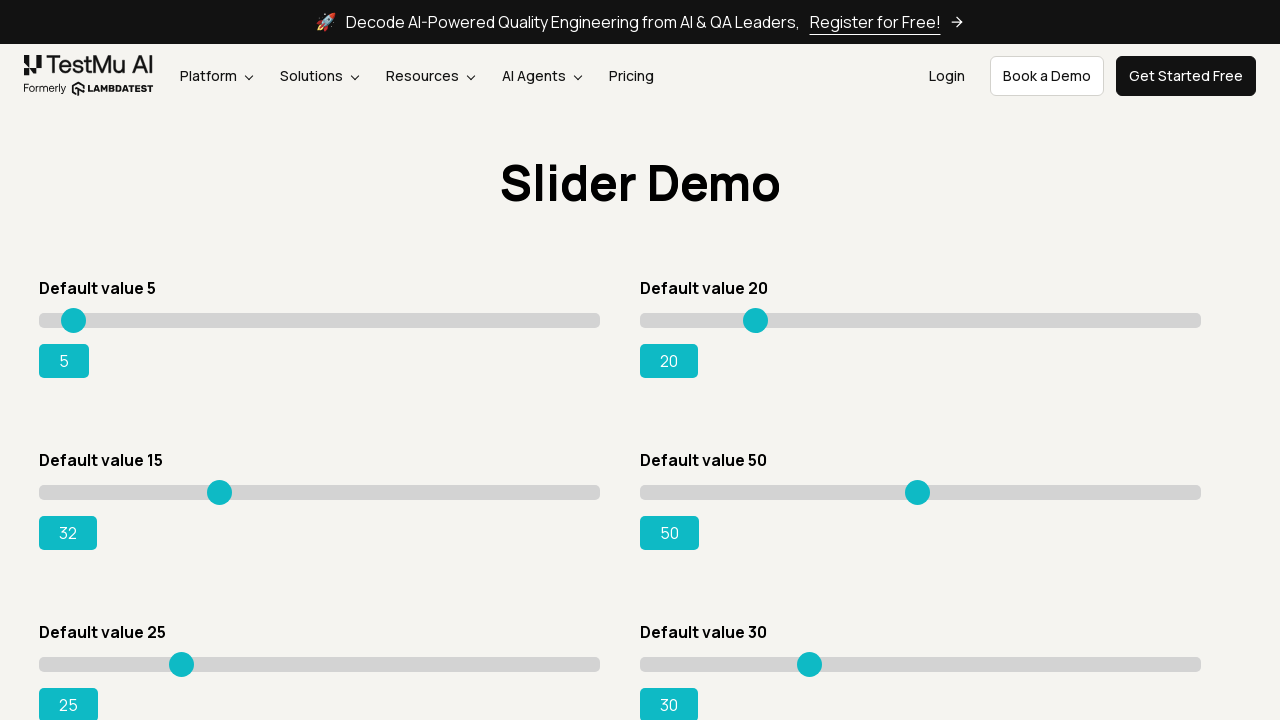

Pressed ArrowRight to move slider on div.sp__range input[value='15']
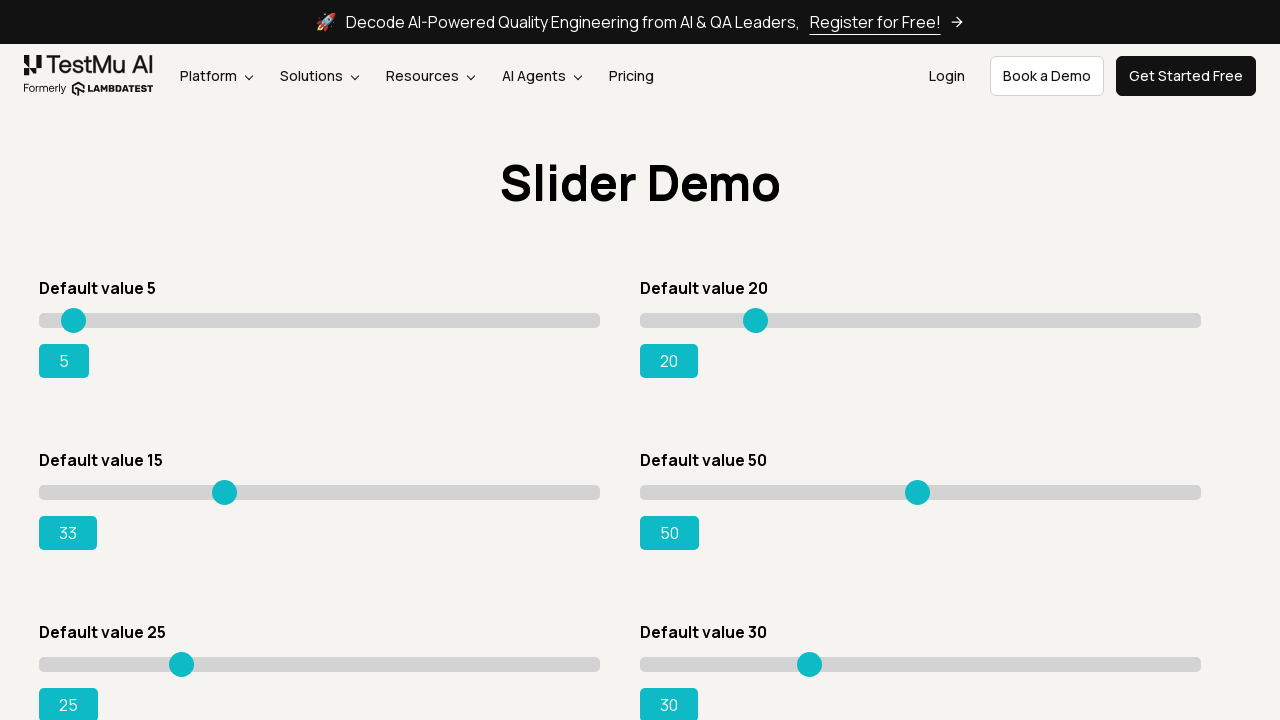

Retrieved current slider value: 33
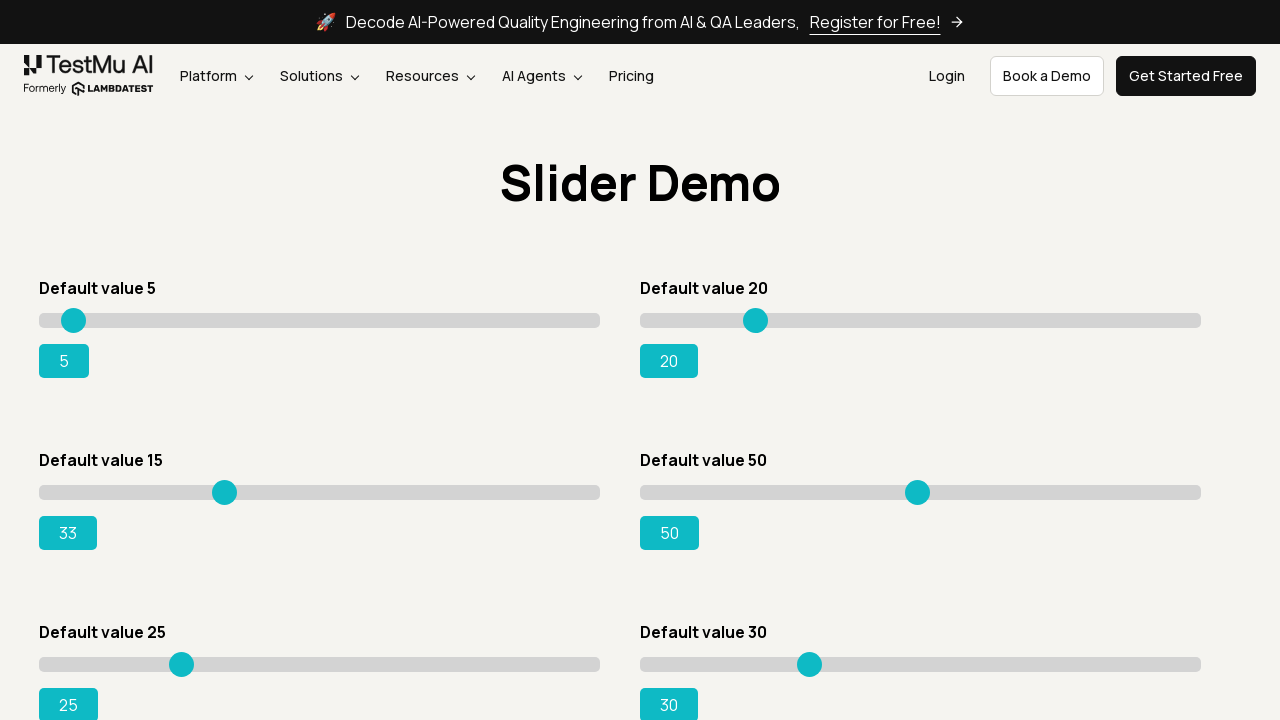

Pressed ArrowRight to move slider on div.sp__range input[value='15']
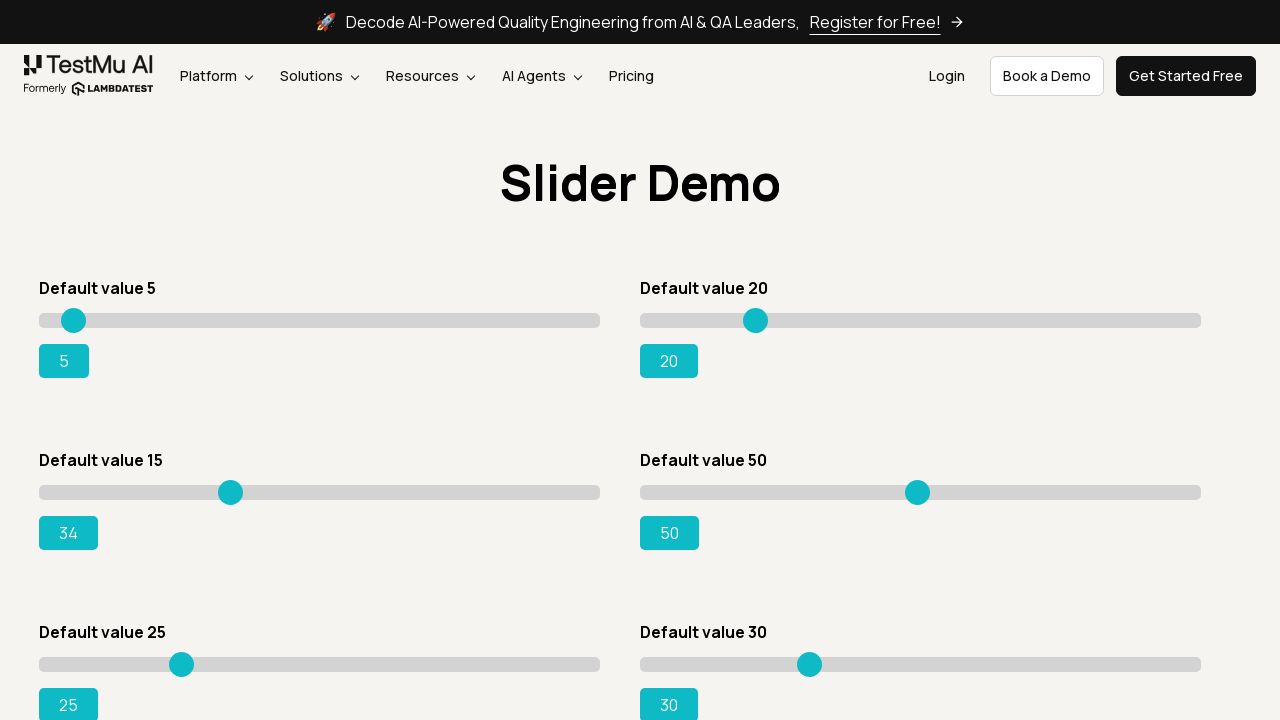

Retrieved current slider value: 34
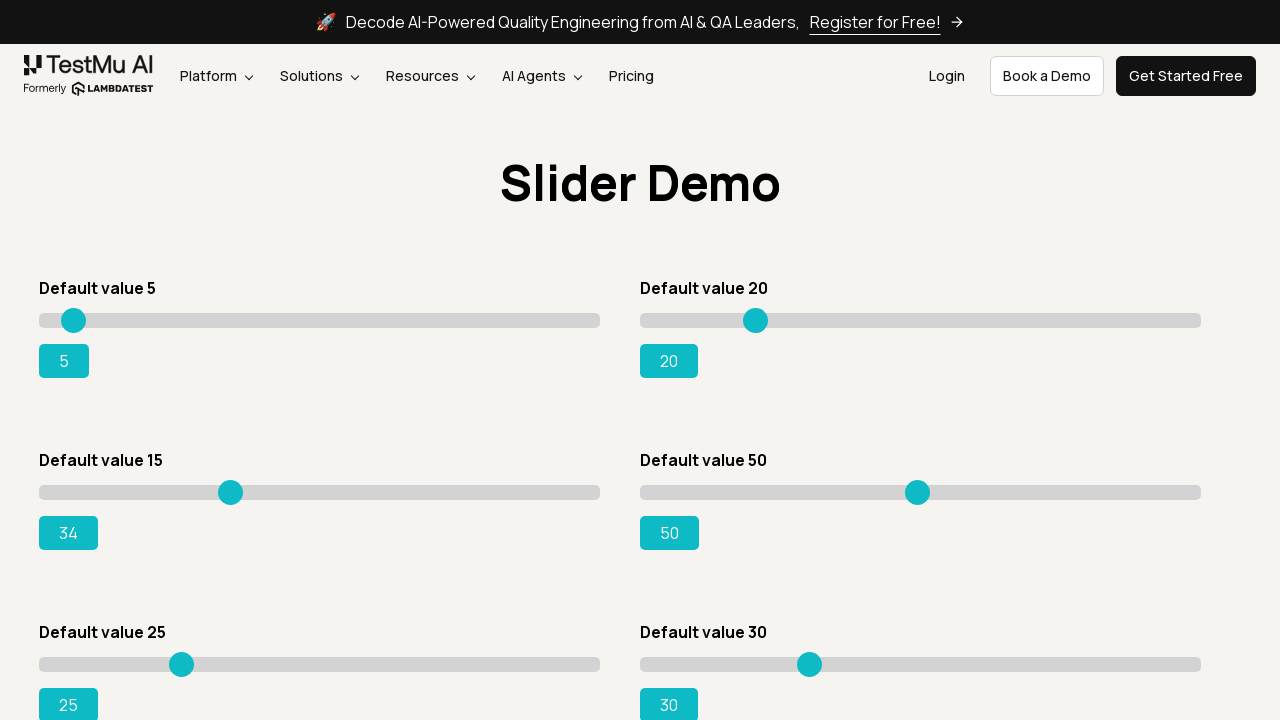

Pressed ArrowRight to move slider on div.sp__range input[value='15']
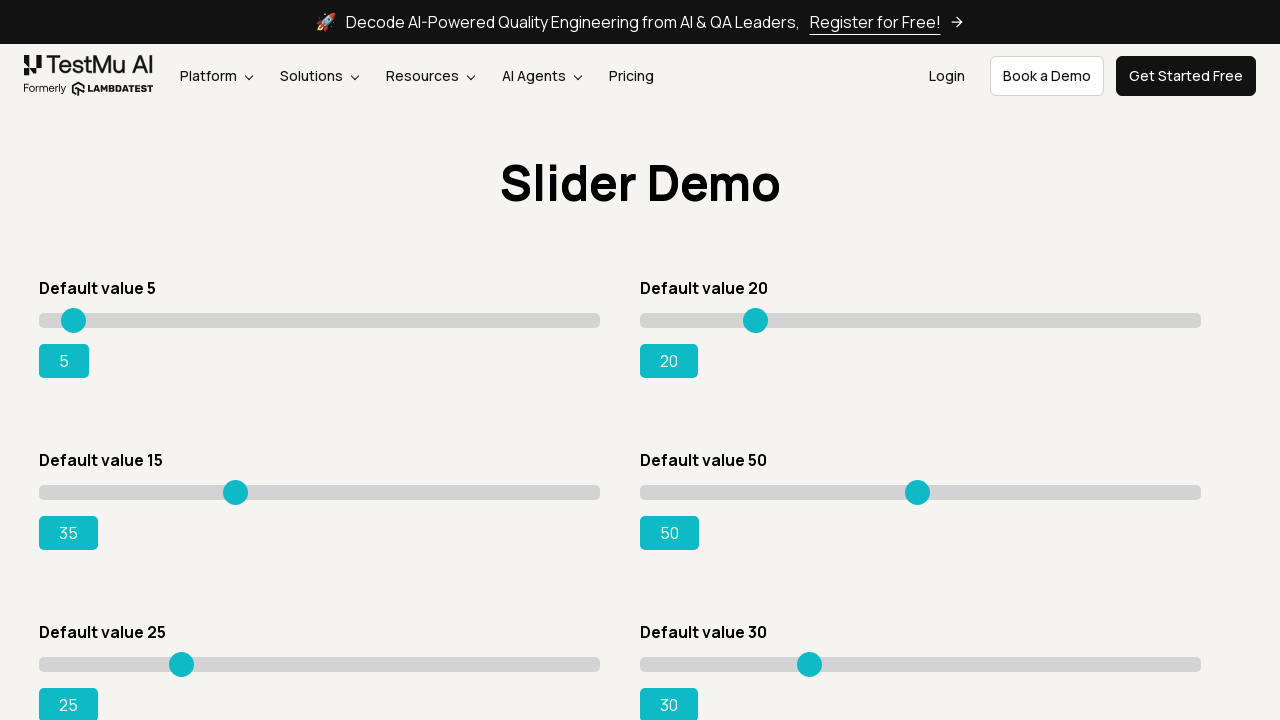

Retrieved current slider value: 35
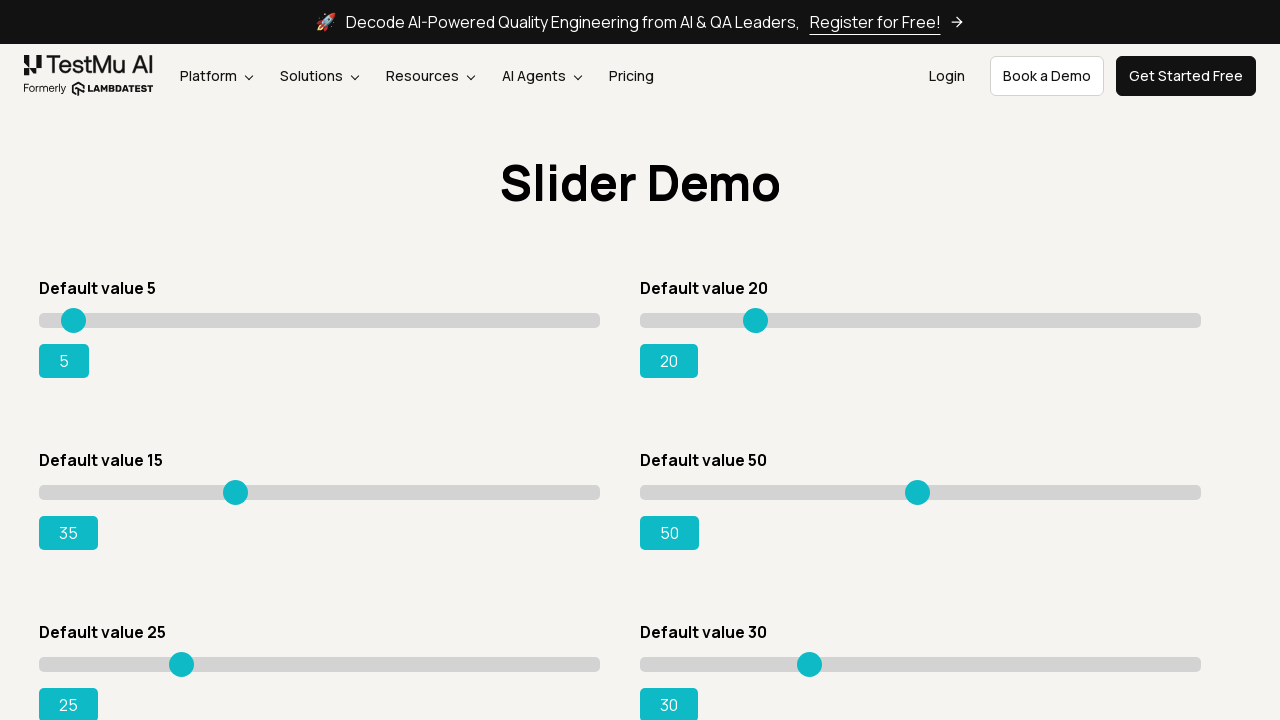

Pressed ArrowRight to move slider on div.sp__range input[value='15']
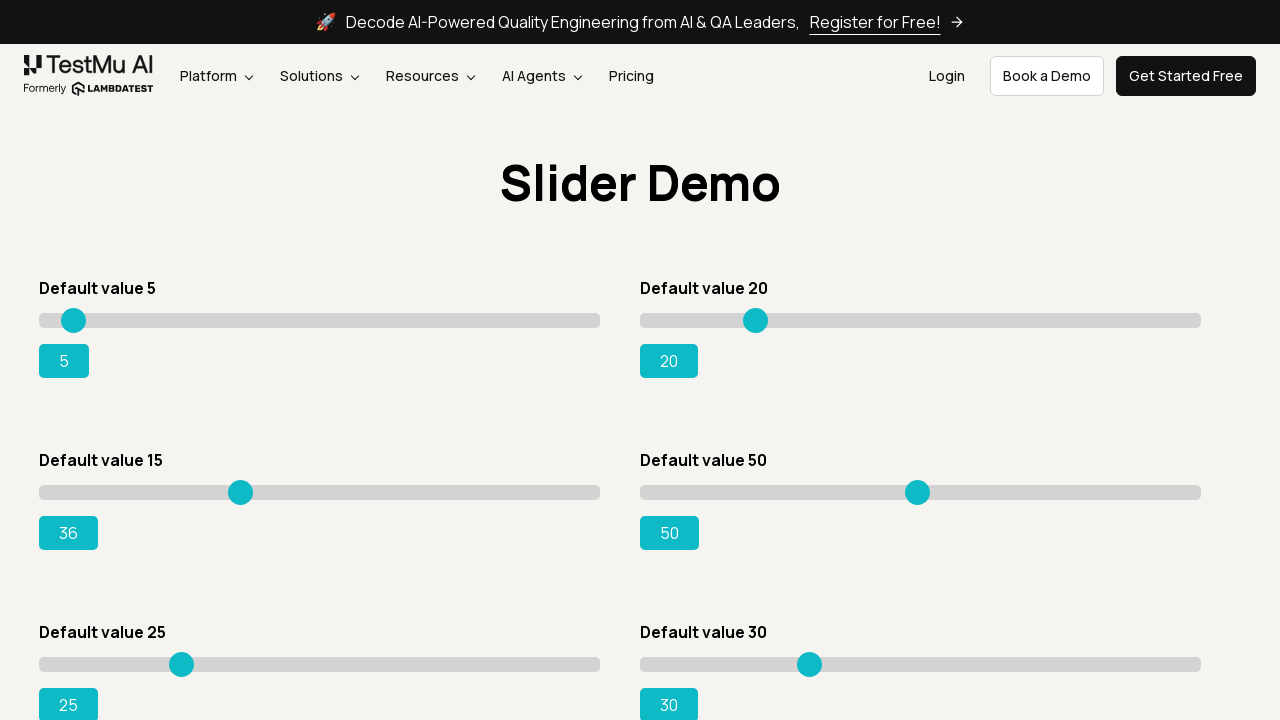

Retrieved current slider value: 36
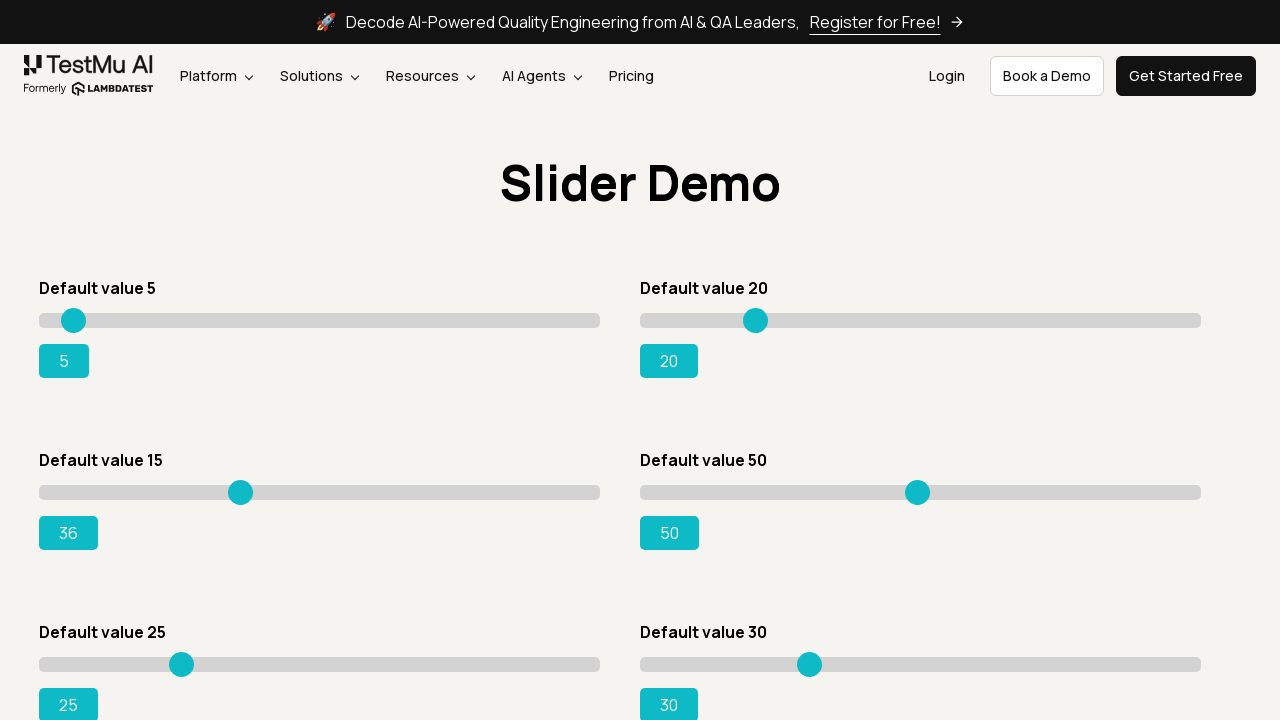

Pressed ArrowRight to move slider on div.sp__range input[value='15']
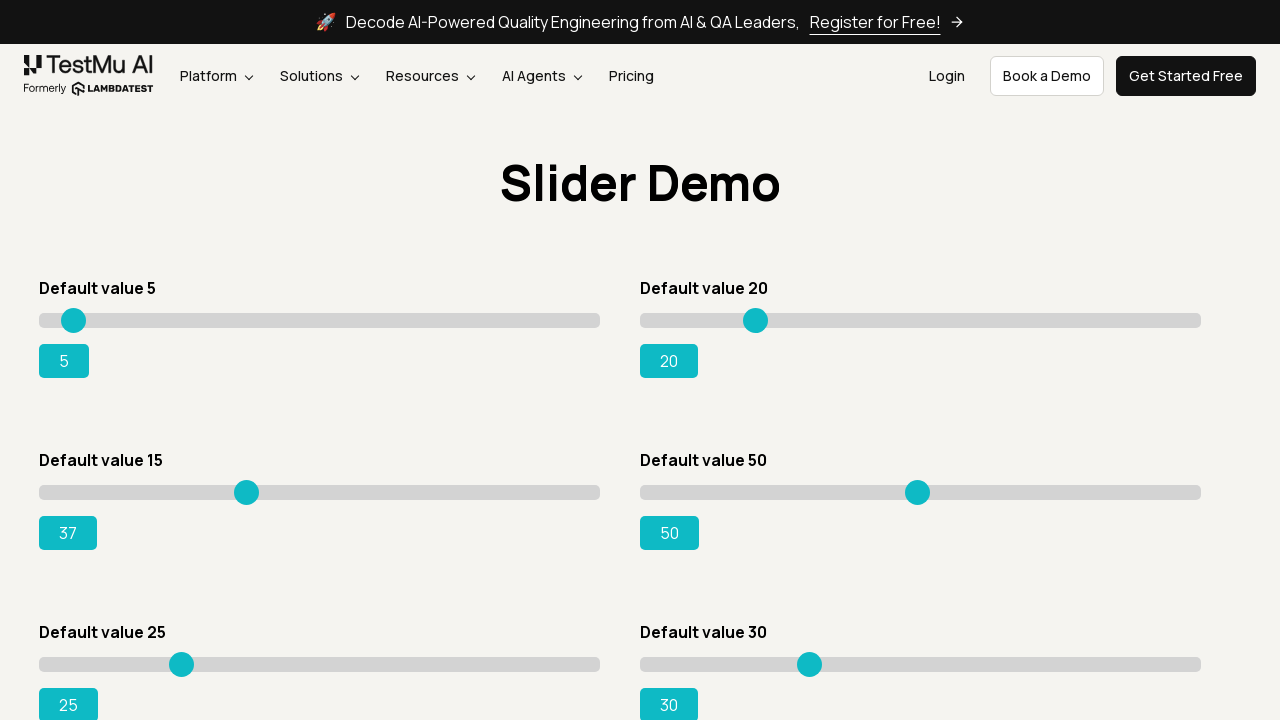

Retrieved current slider value: 37
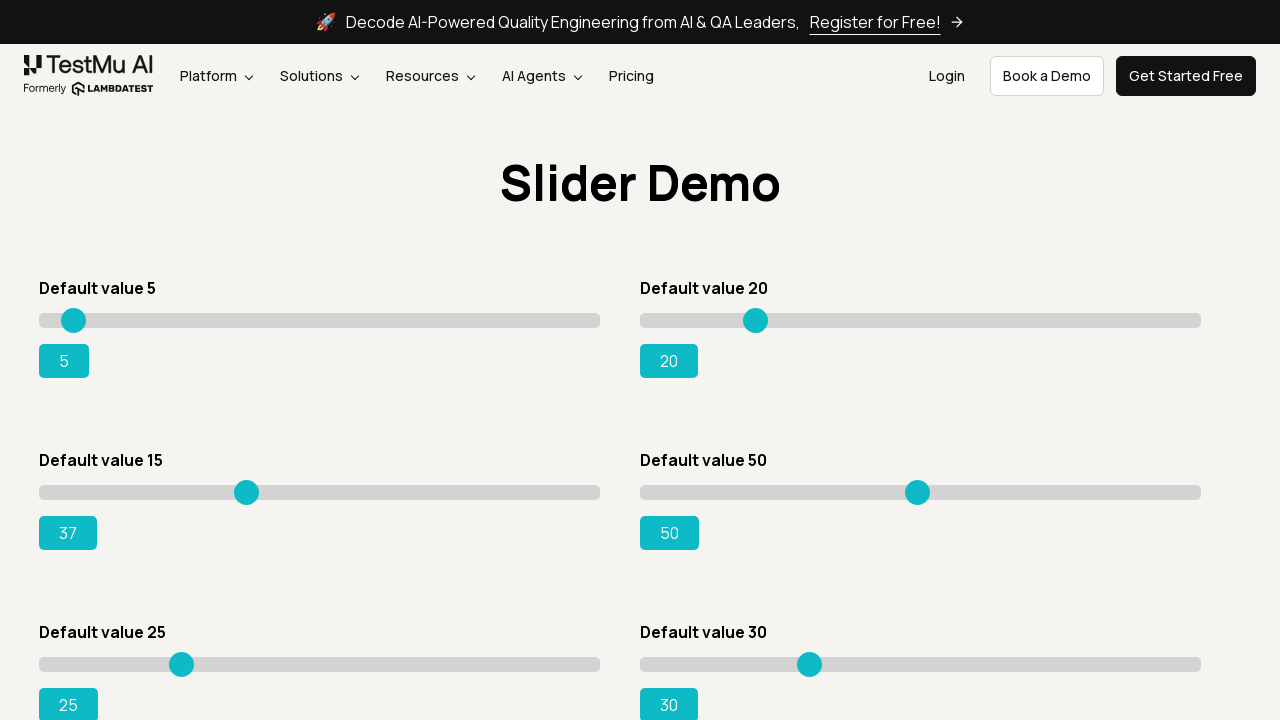

Pressed ArrowRight to move slider on div.sp__range input[value='15']
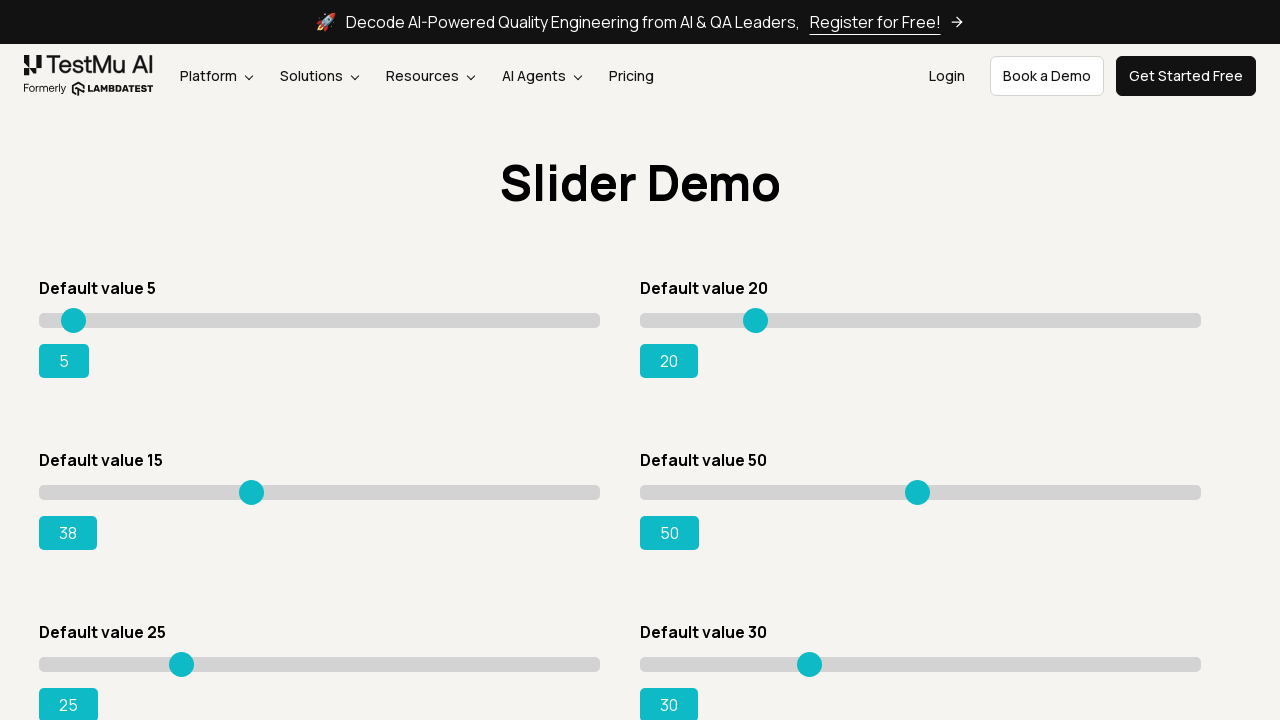

Retrieved current slider value: 38
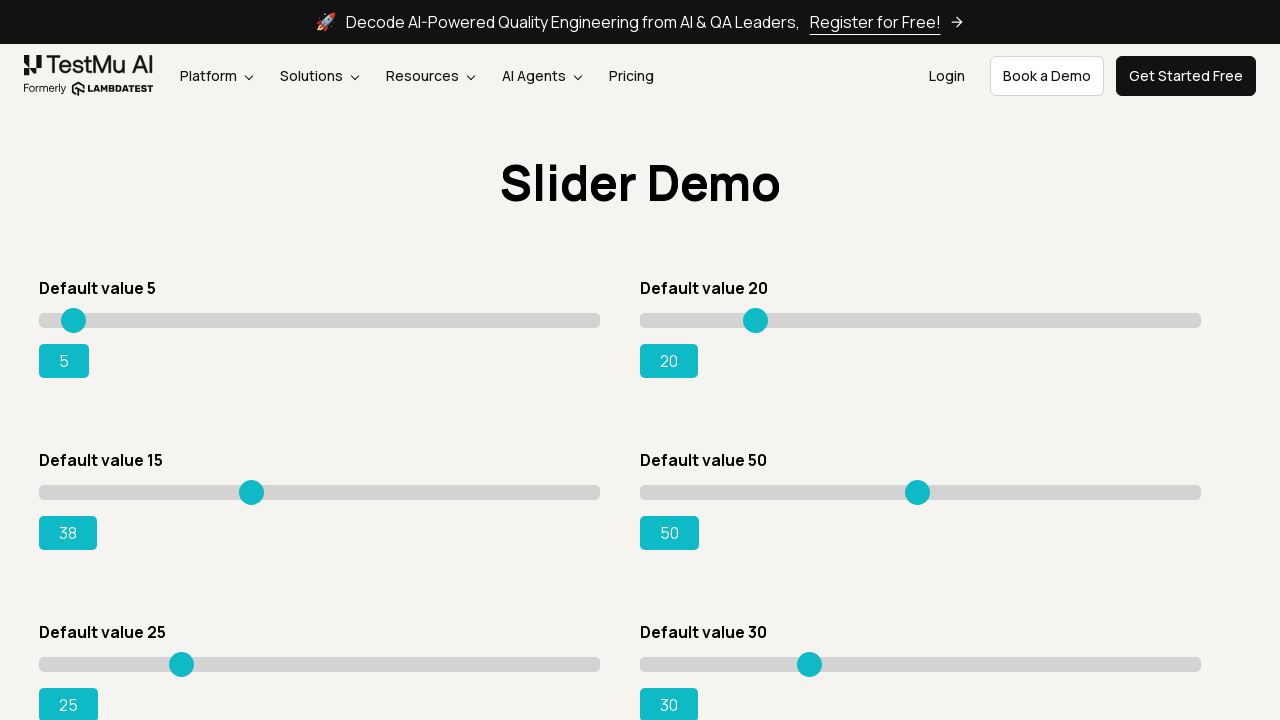

Pressed ArrowRight to move slider on div.sp__range input[value='15']
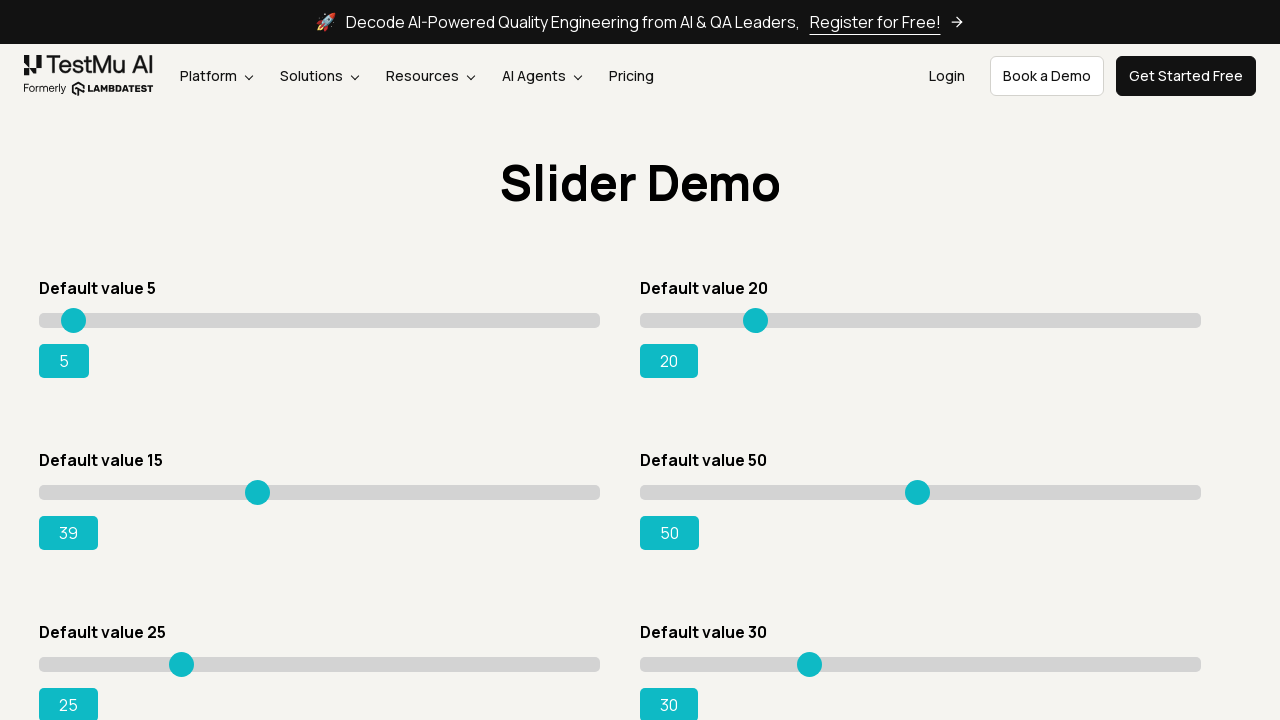

Retrieved current slider value: 39
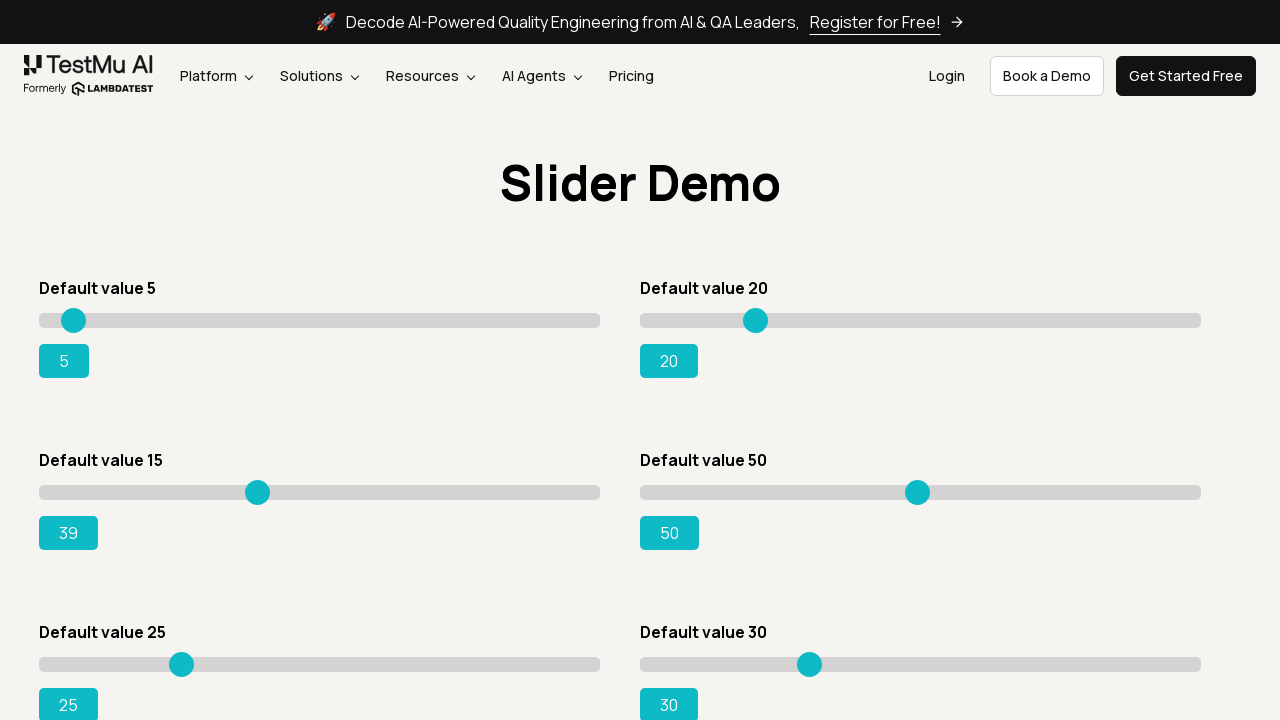

Pressed ArrowRight to move slider on div.sp__range input[value='15']
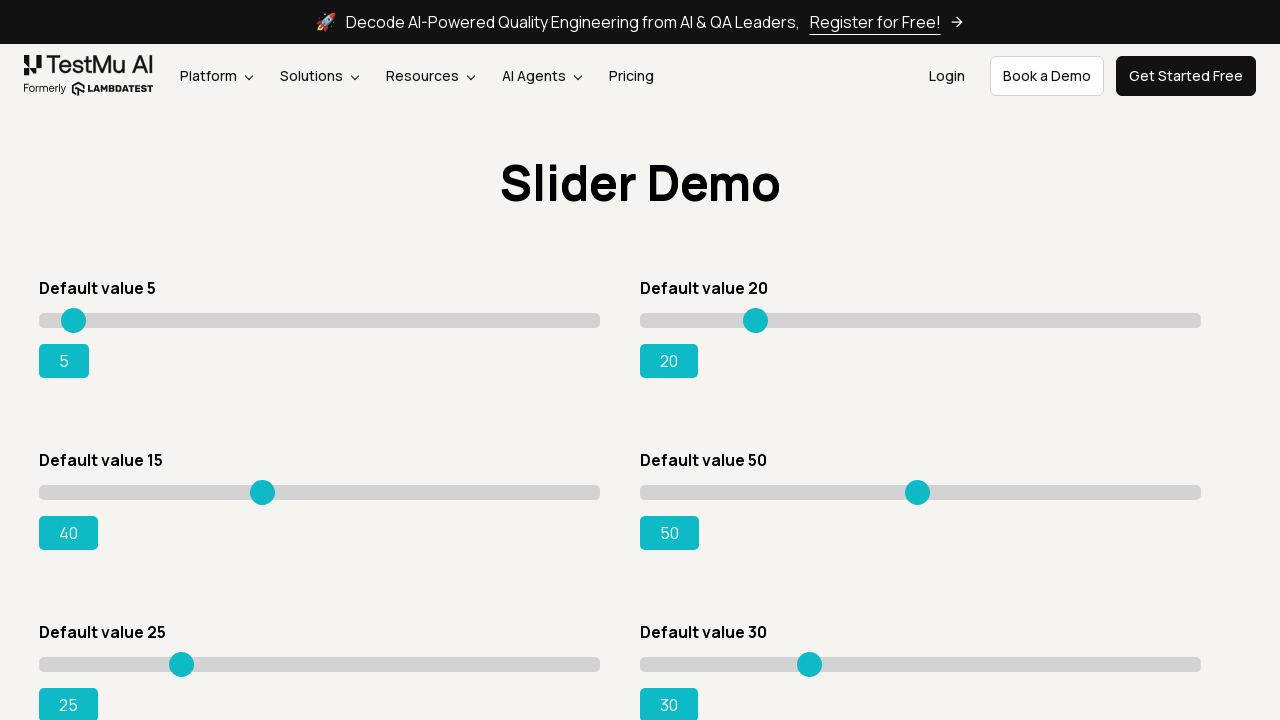

Retrieved current slider value: 40
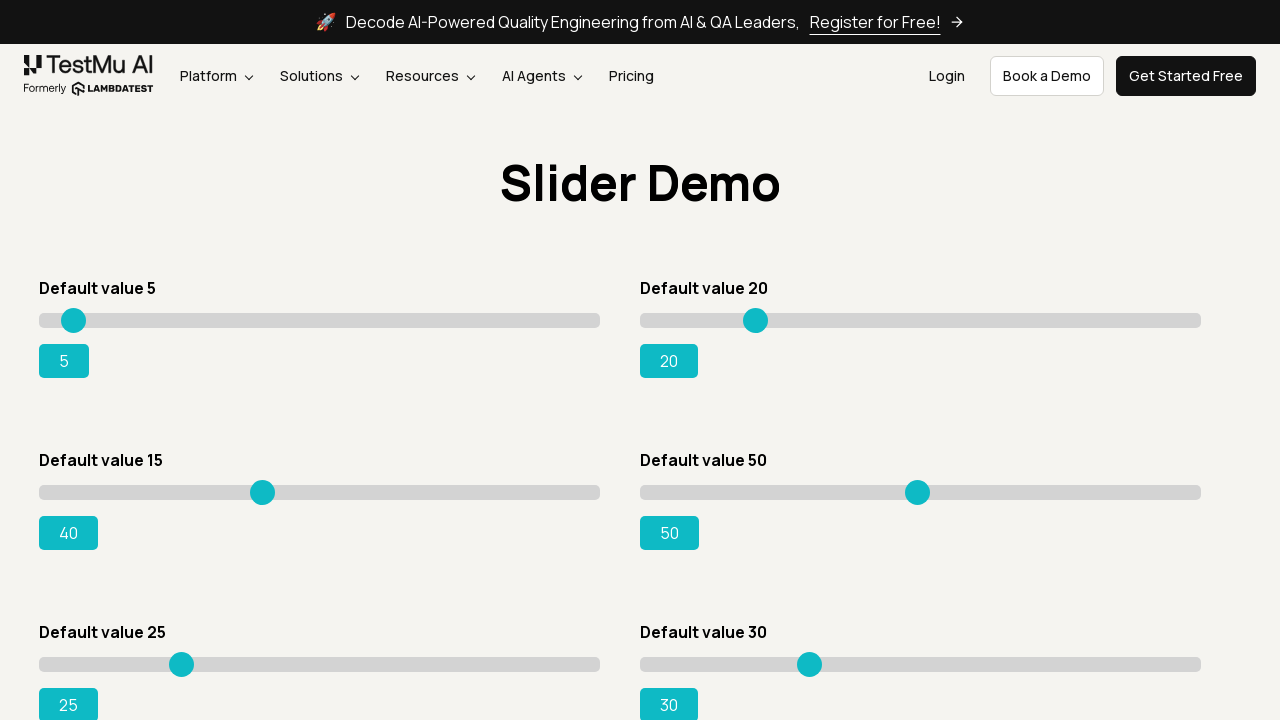

Pressed ArrowRight to move slider on div.sp__range input[value='15']
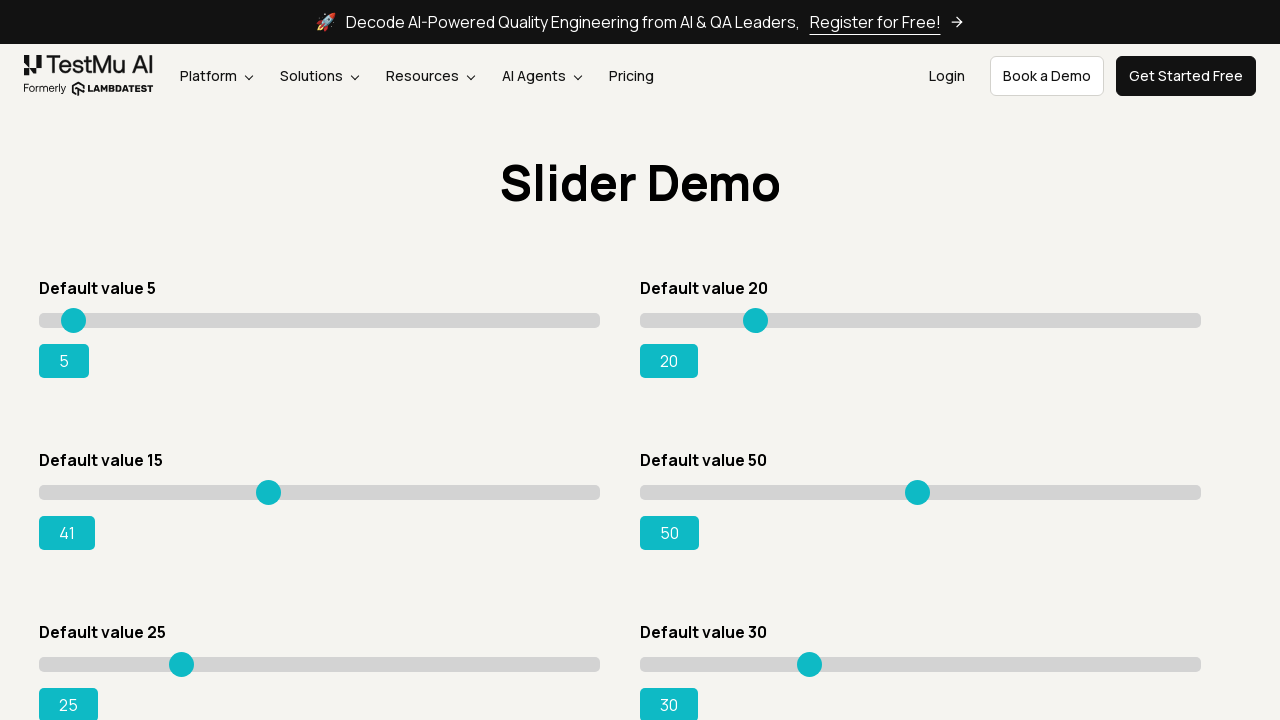

Retrieved current slider value: 41
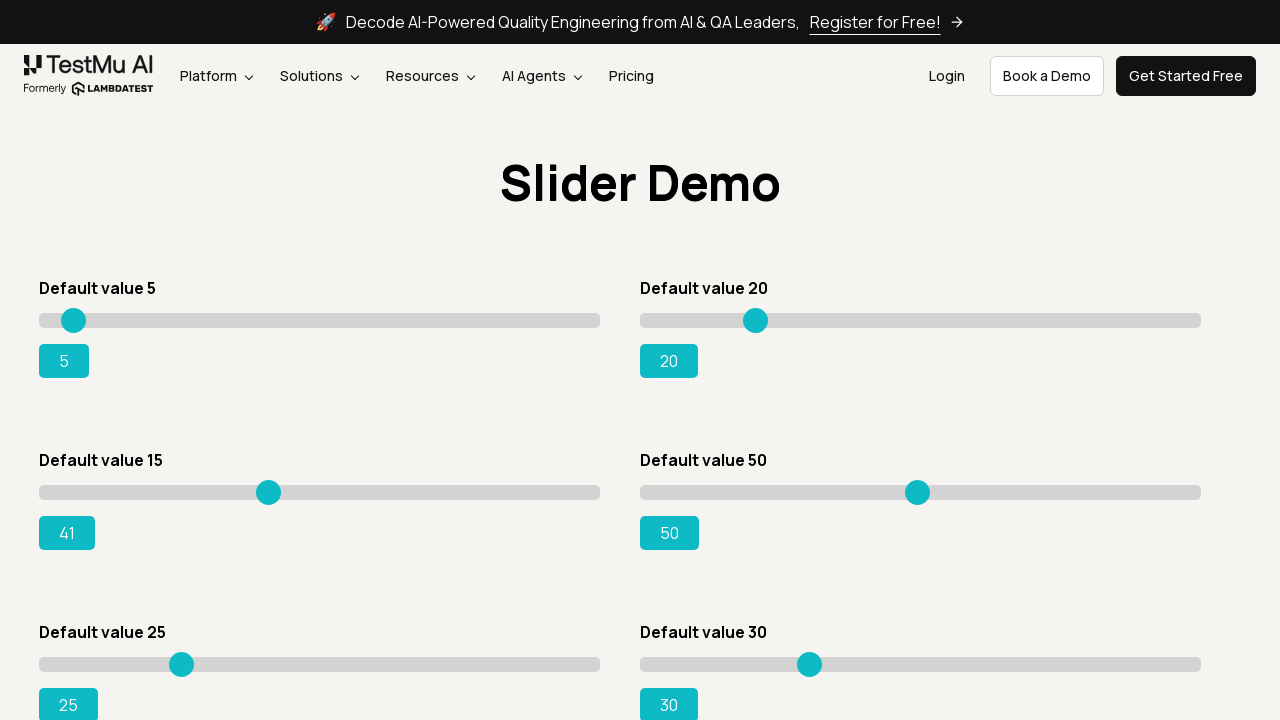

Pressed ArrowRight to move slider on div.sp__range input[value='15']
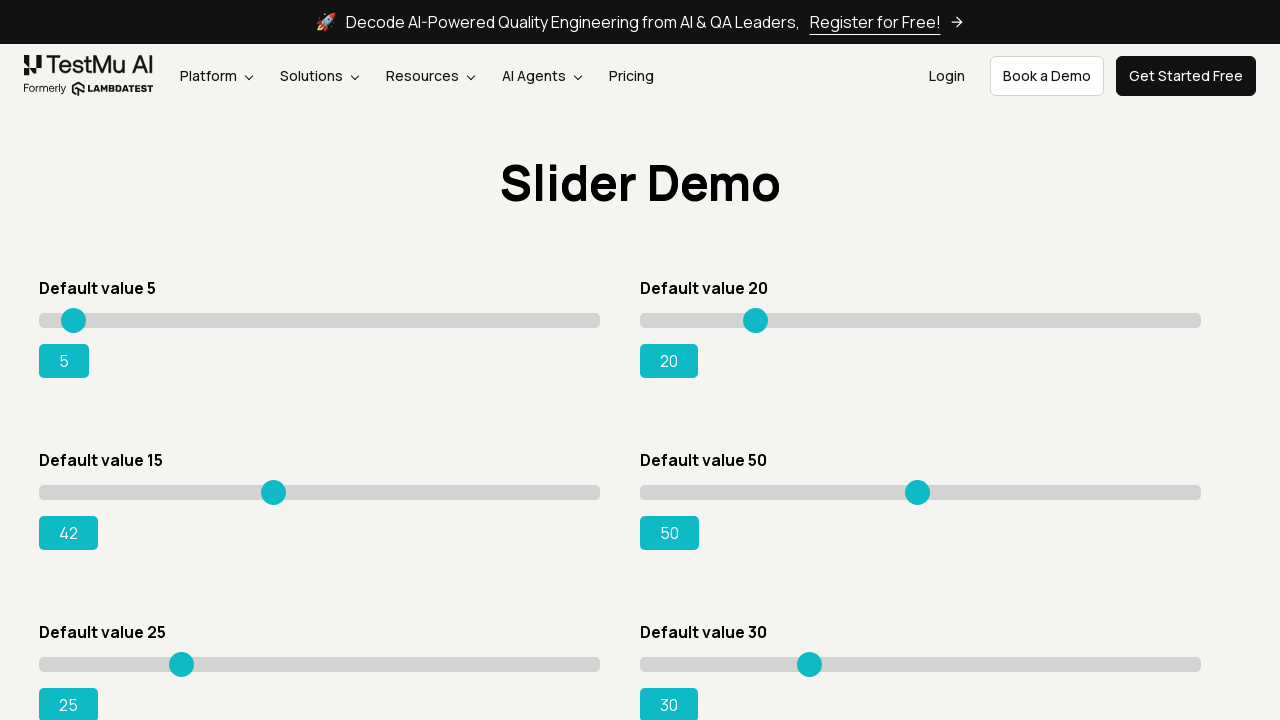

Retrieved current slider value: 42
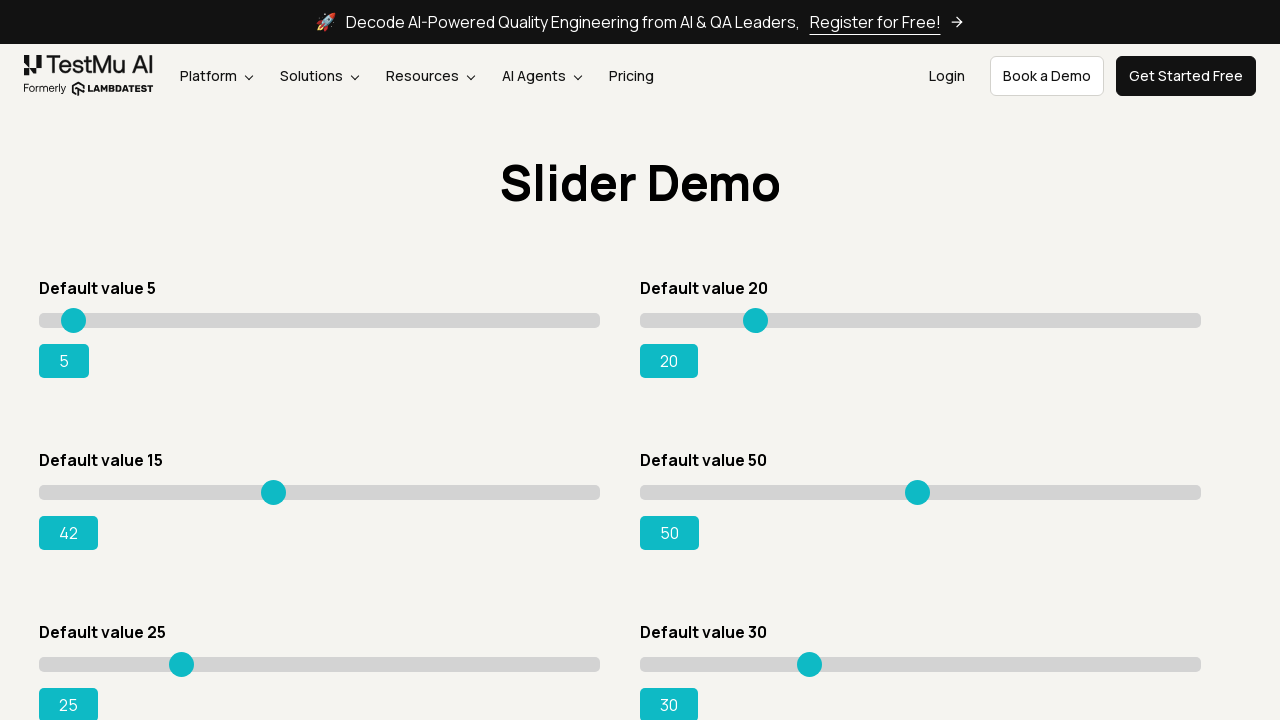

Pressed ArrowRight to move slider on div.sp__range input[value='15']
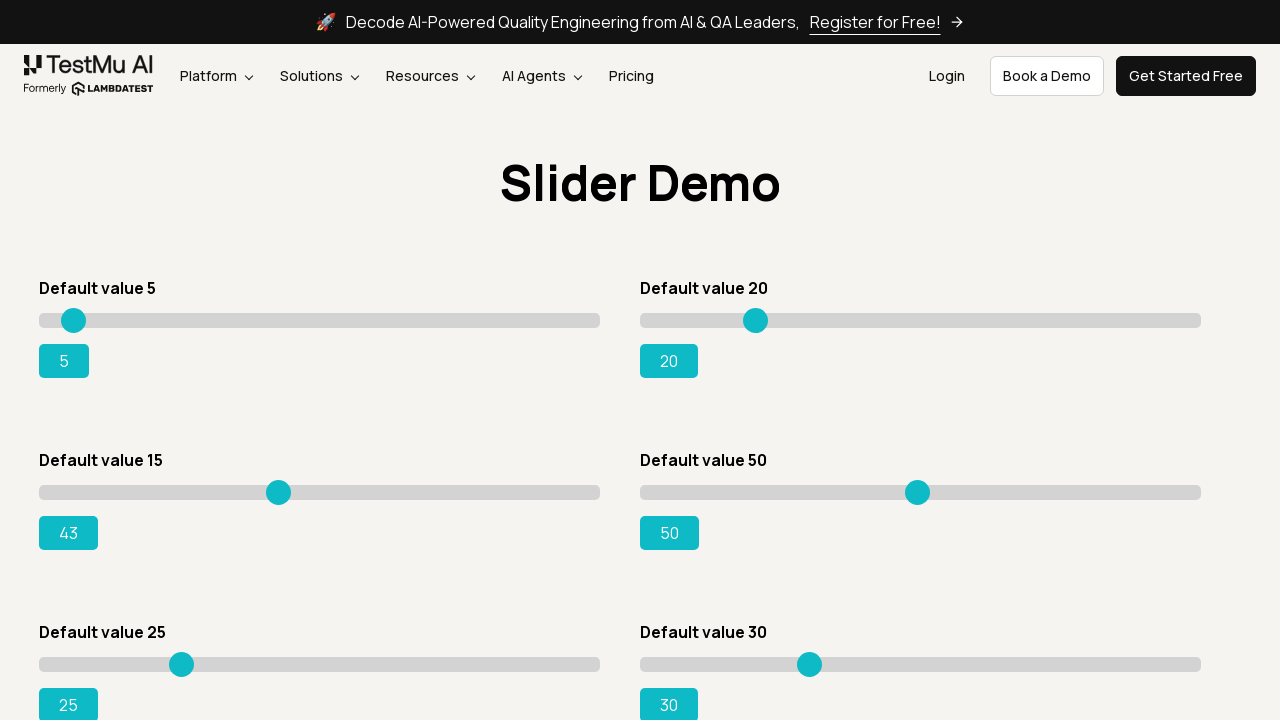

Retrieved current slider value: 43
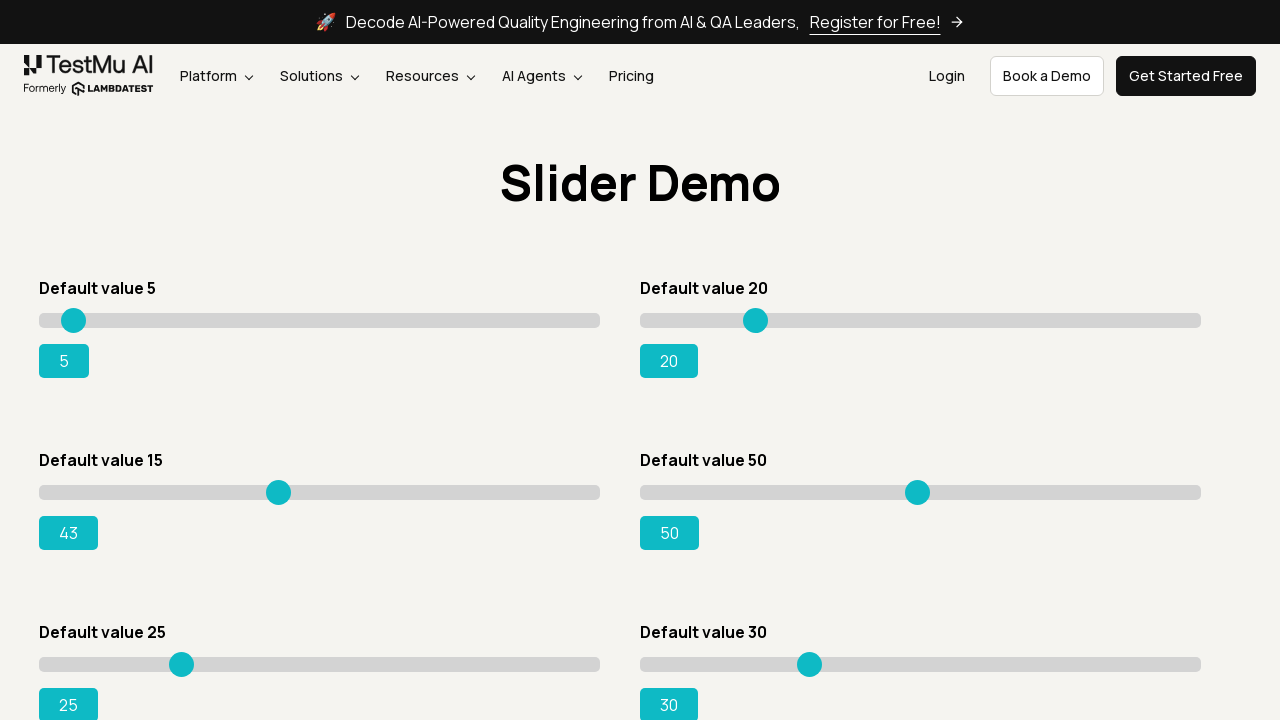

Pressed ArrowRight to move slider on div.sp__range input[value='15']
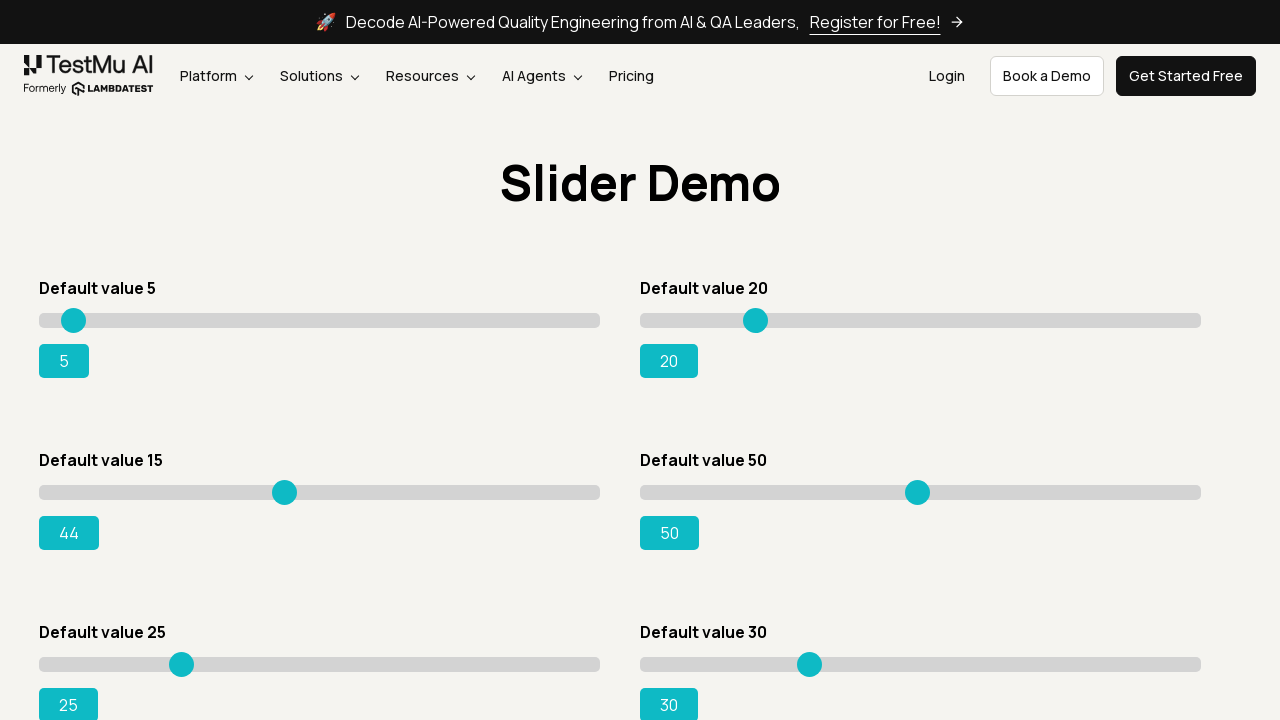

Retrieved current slider value: 44
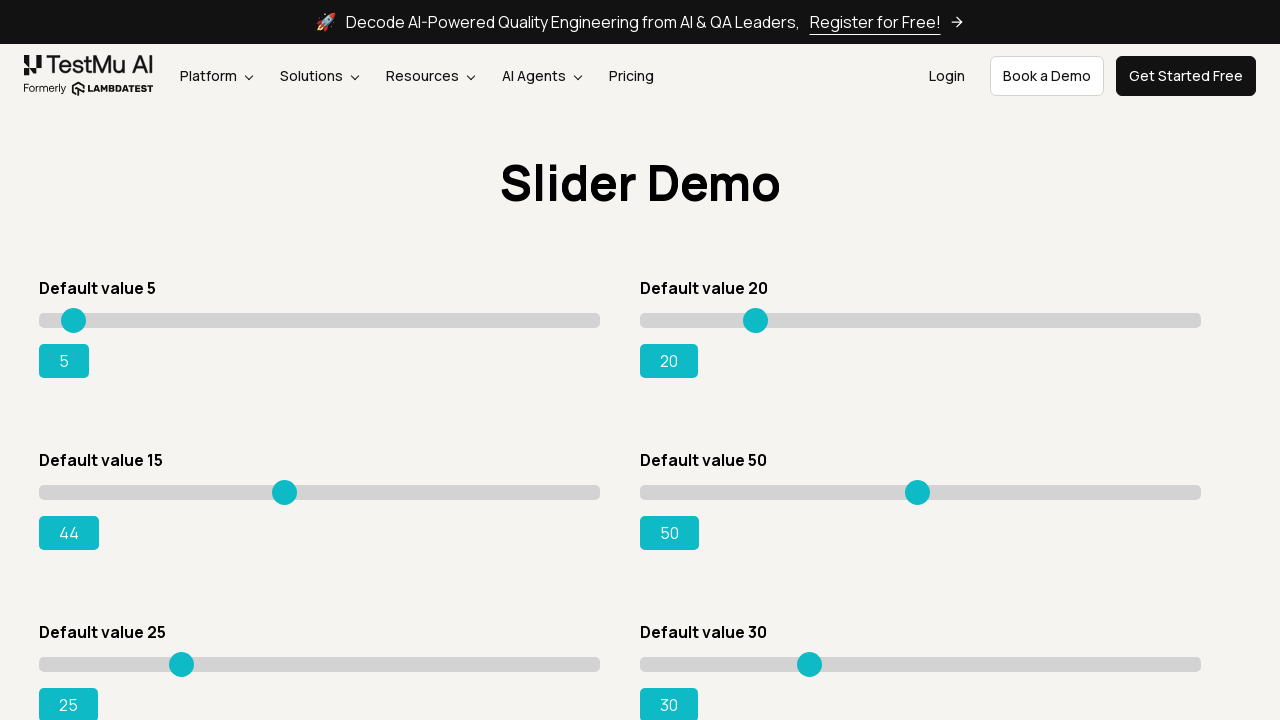

Pressed ArrowRight to move slider on div.sp__range input[value='15']
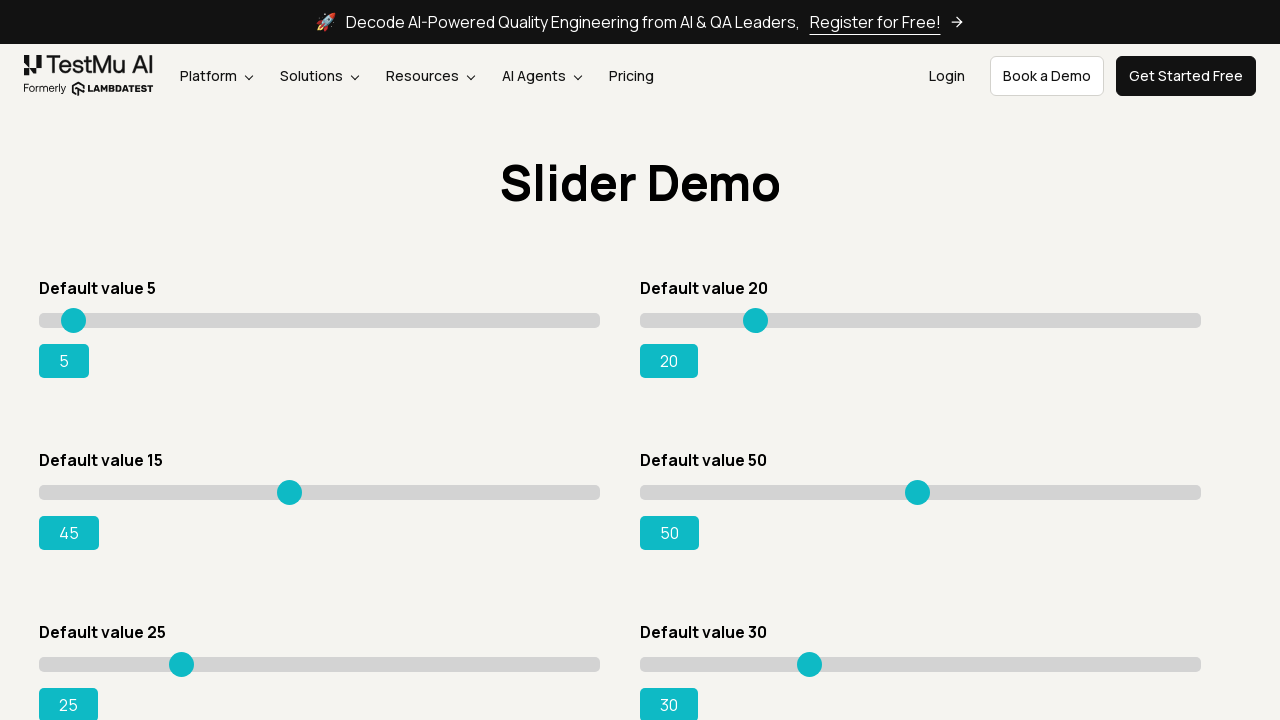

Retrieved current slider value: 45
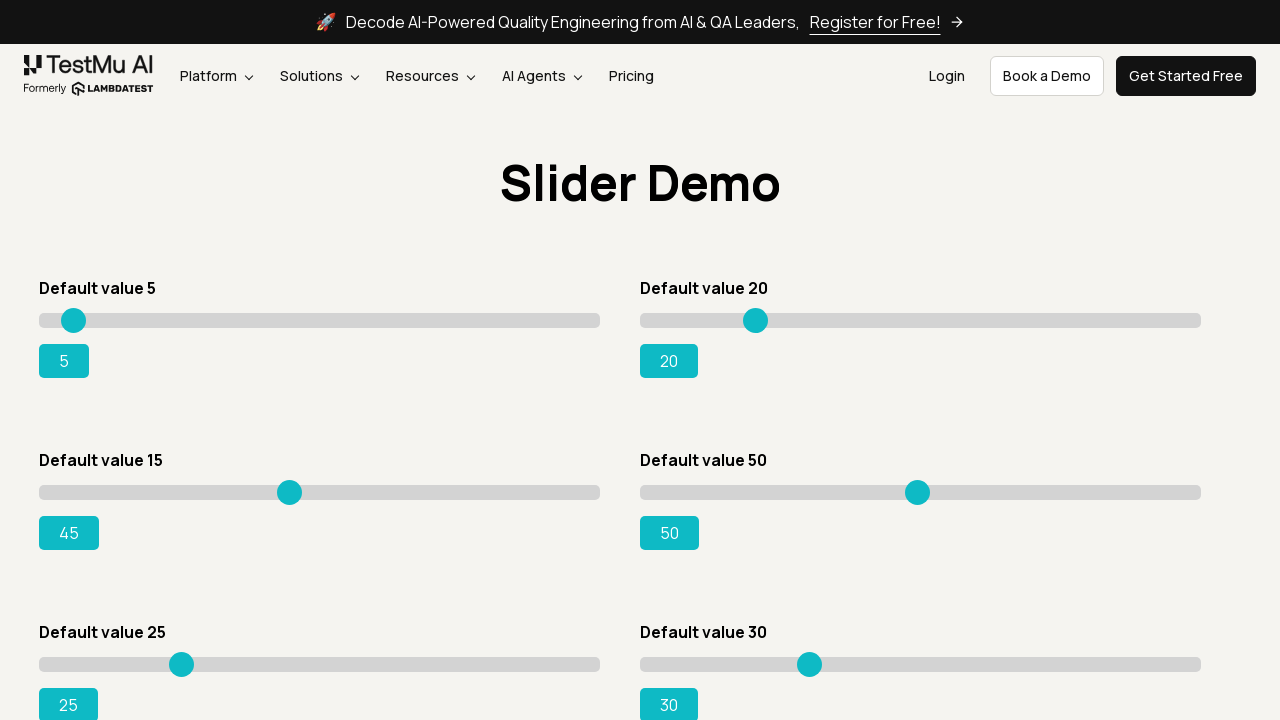

Pressed ArrowRight to move slider on div.sp__range input[value='15']
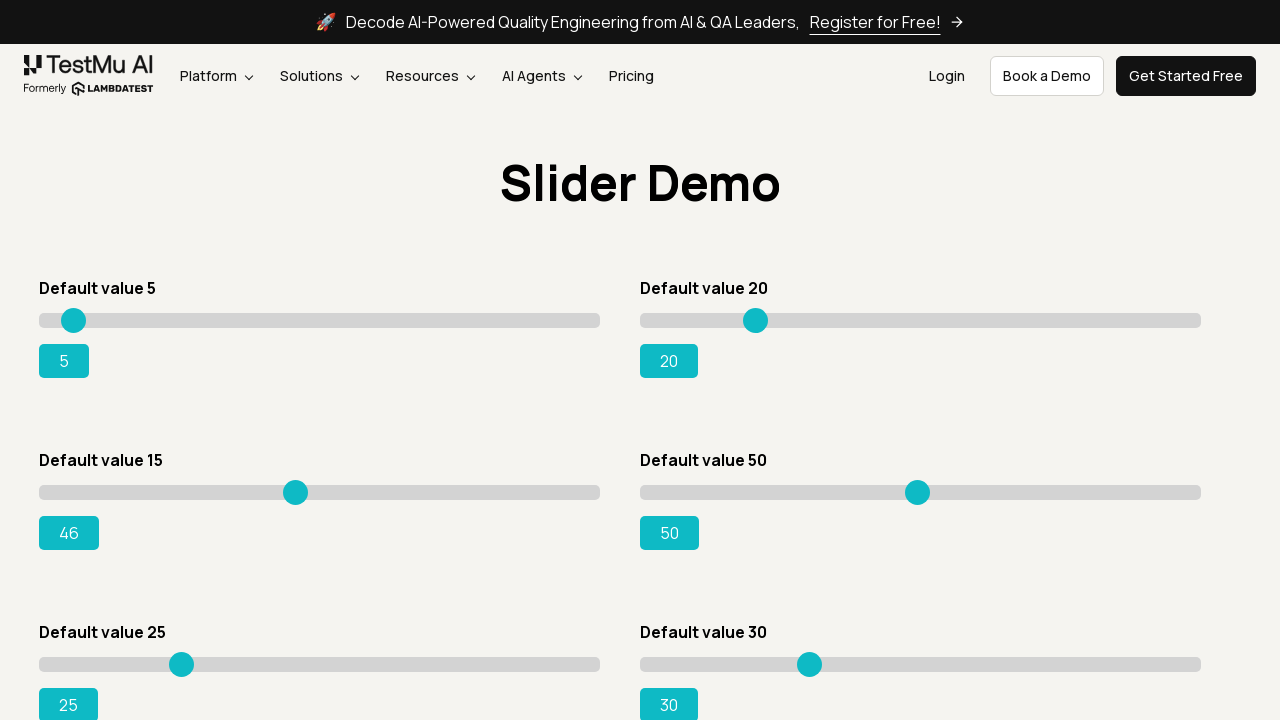

Retrieved current slider value: 46
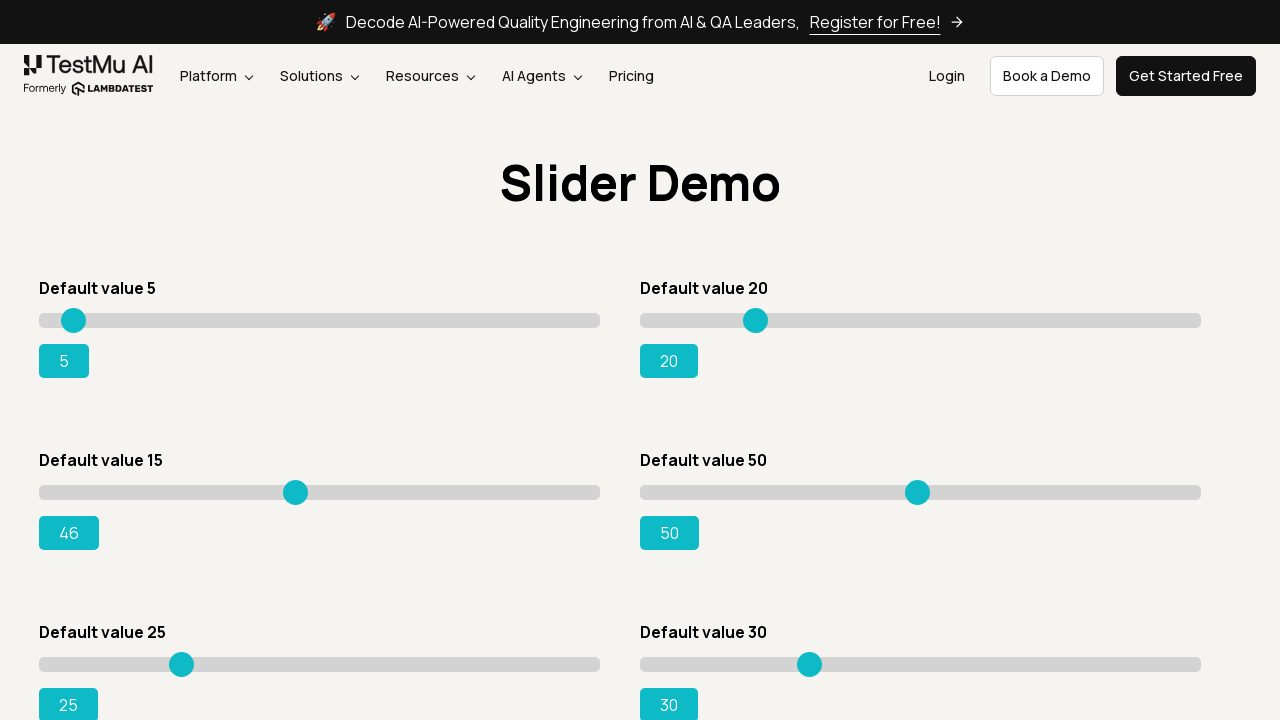

Pressed ArrowRight to move slider on div.sp__range input[value='15']
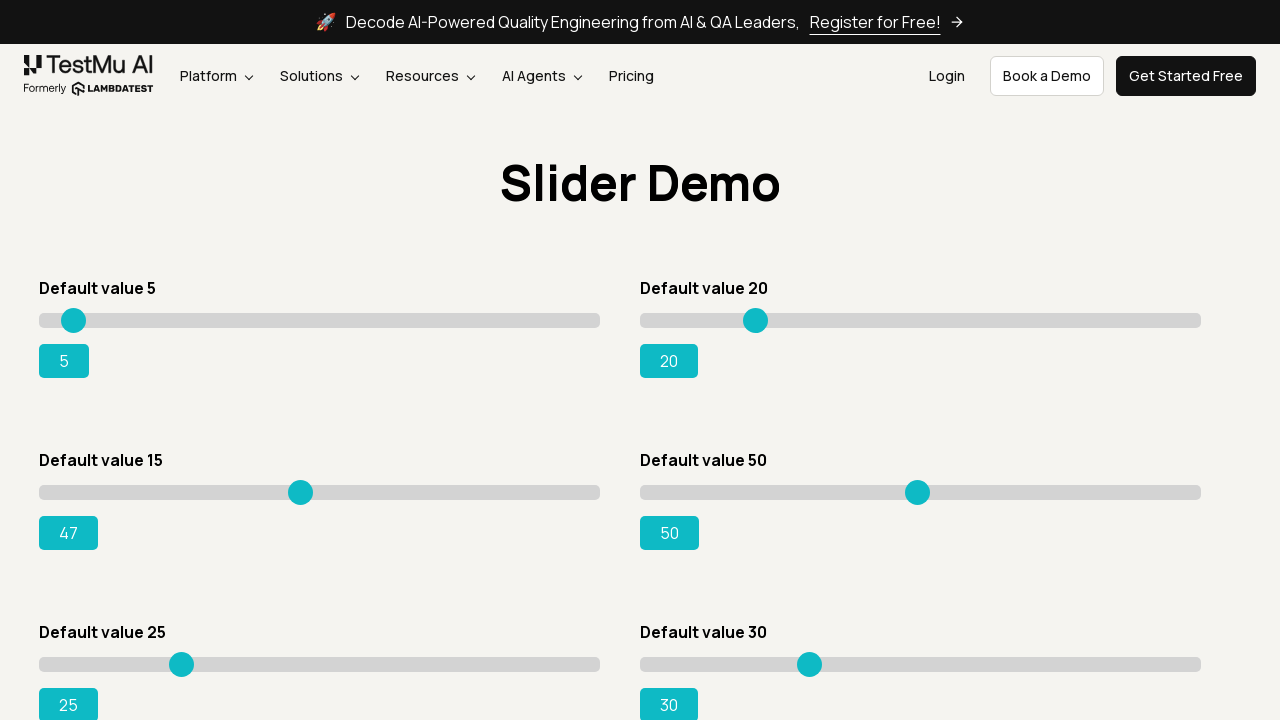

Retrieved current slider value: 47
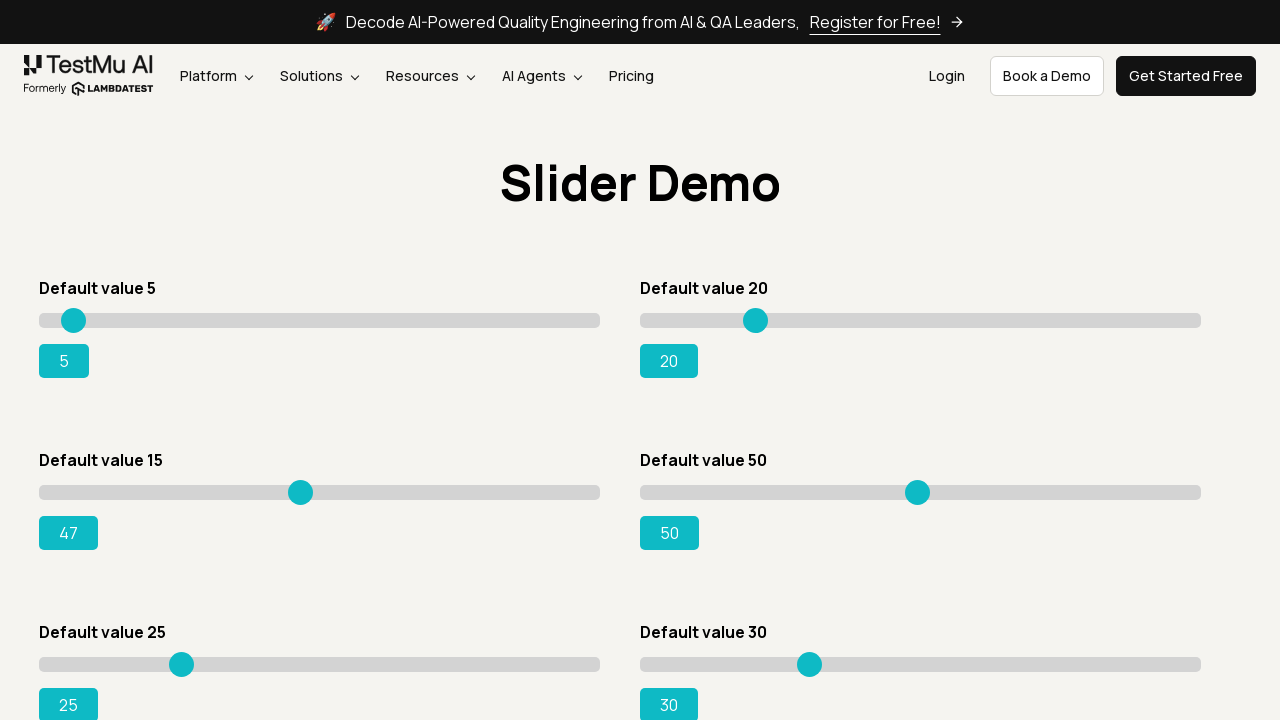

Pressed ArrowRight to move slider on div.sp__range input[value='15']
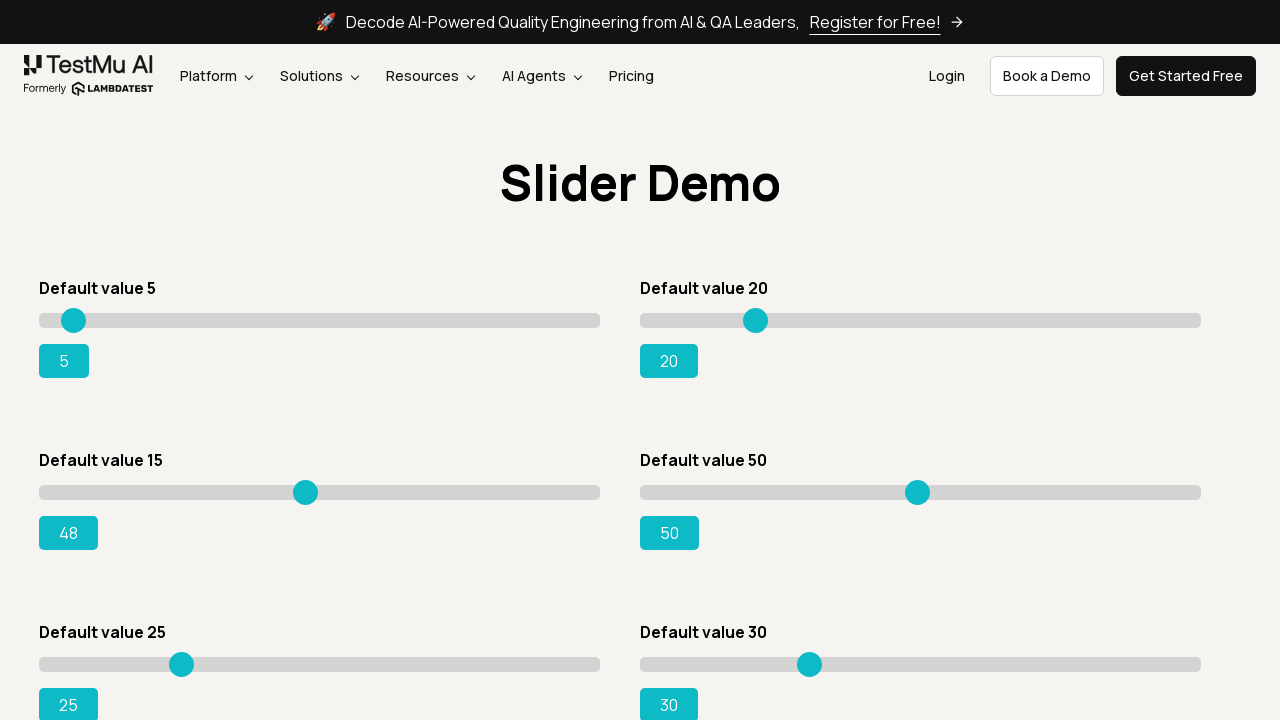

Retrieved current slider value: 48
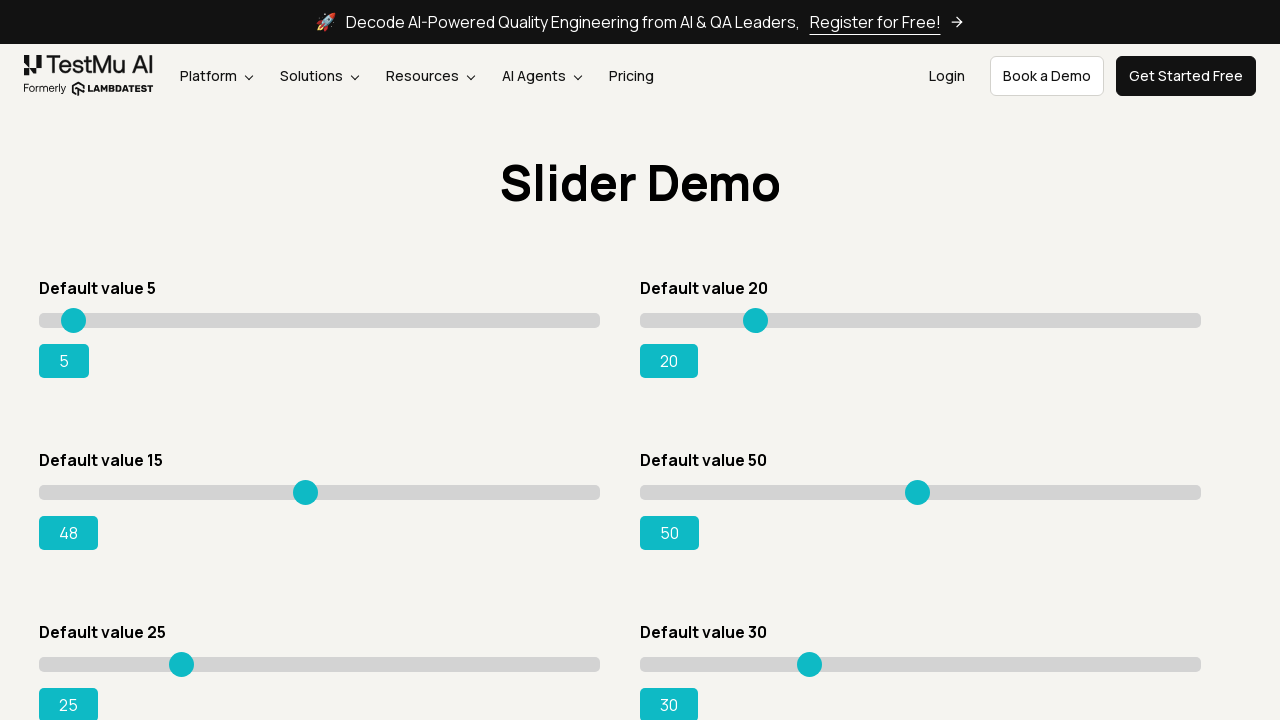

Pressed ArrowRight to move slider on div.sp__range input[value='15']
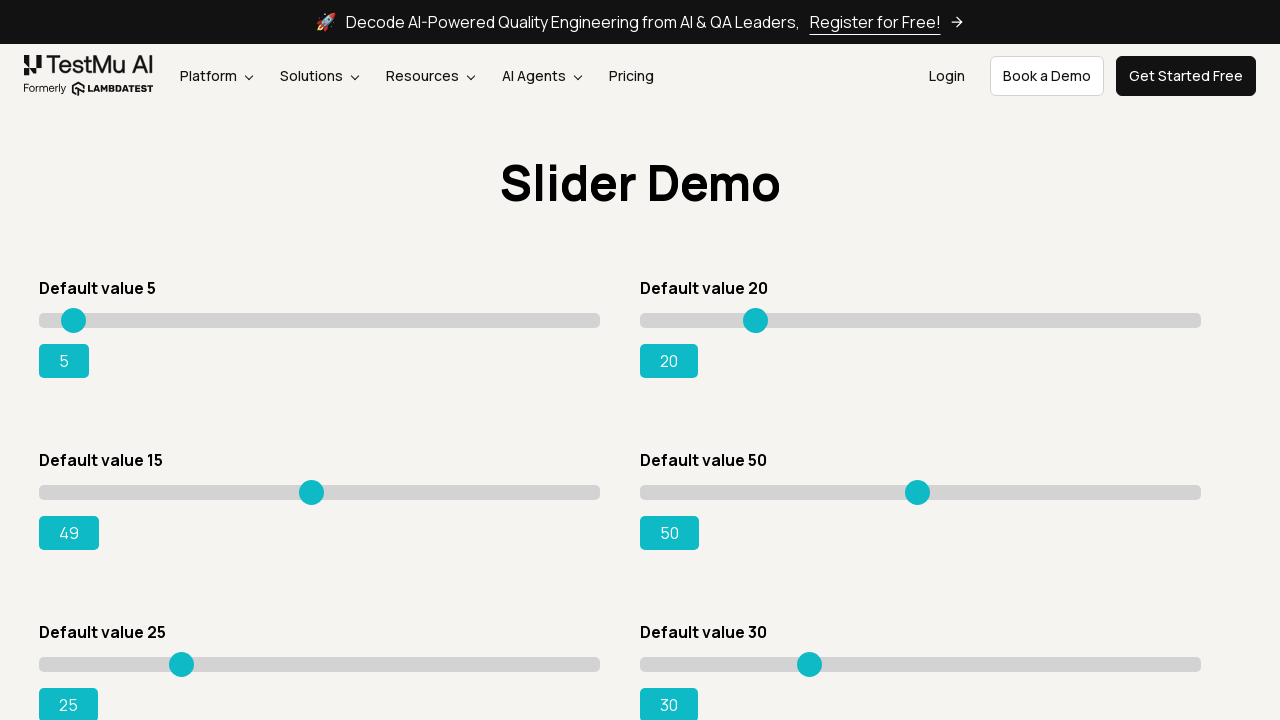

Retrieved current slider value: 49
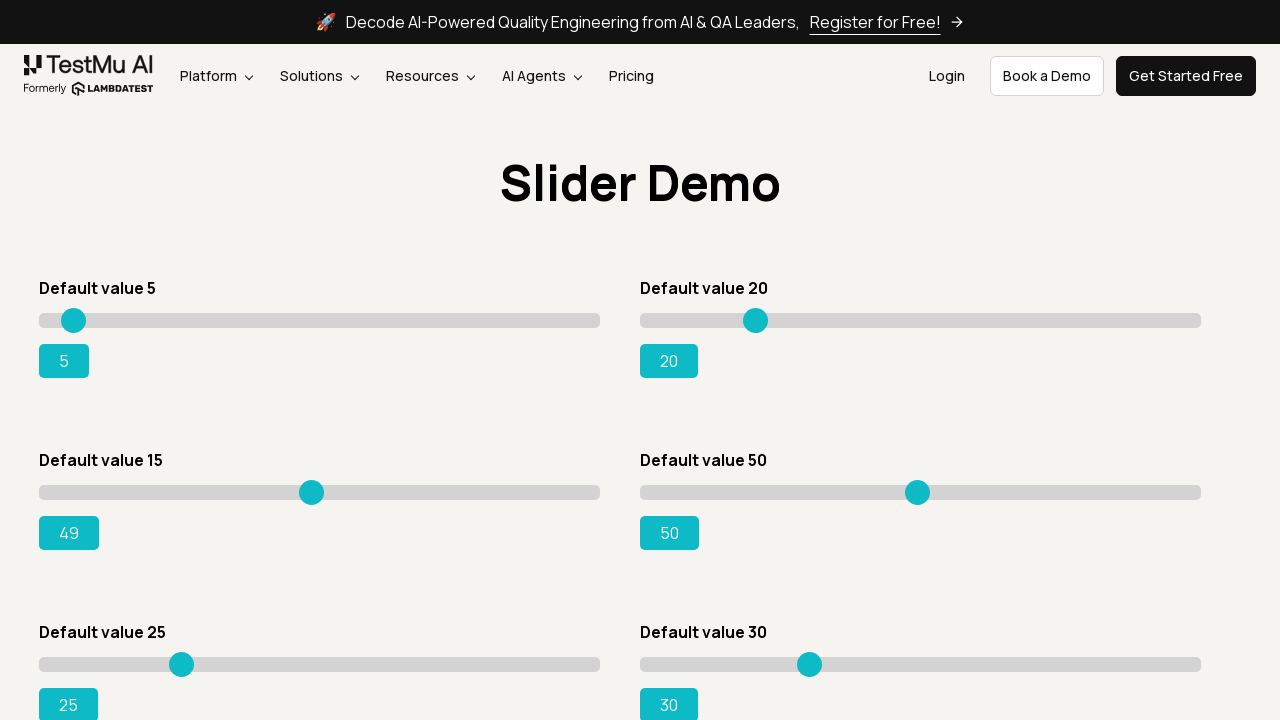

Pressed ArrowRight to move slider on div.sp__range input[value='15']
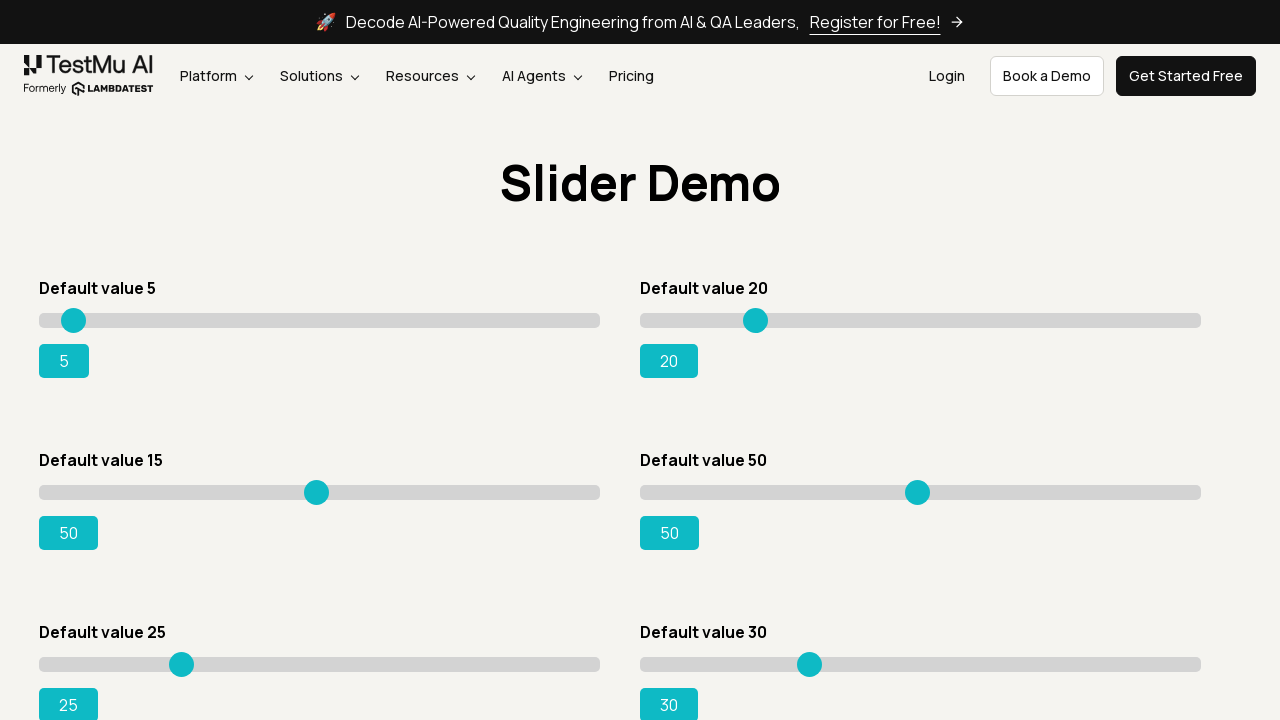

Retrieved current slider value: 50
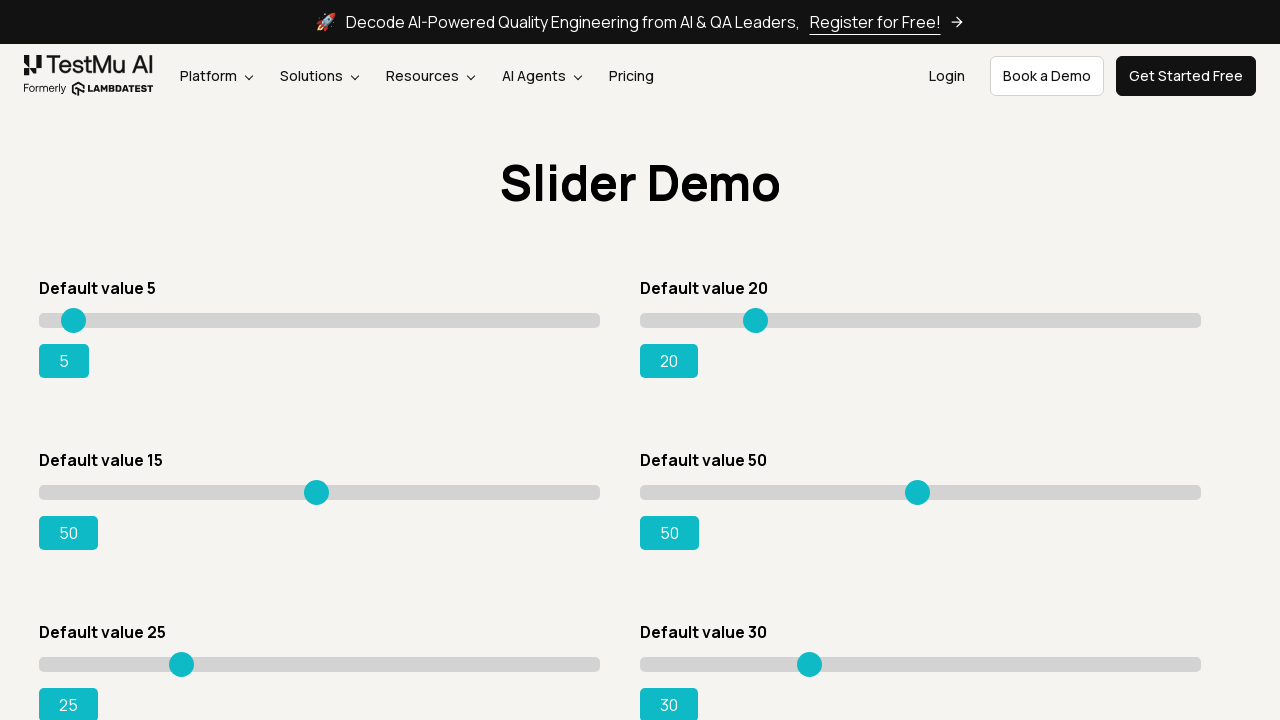

Pressed ArrowRight to move slider on div.sp__range input[value='15']
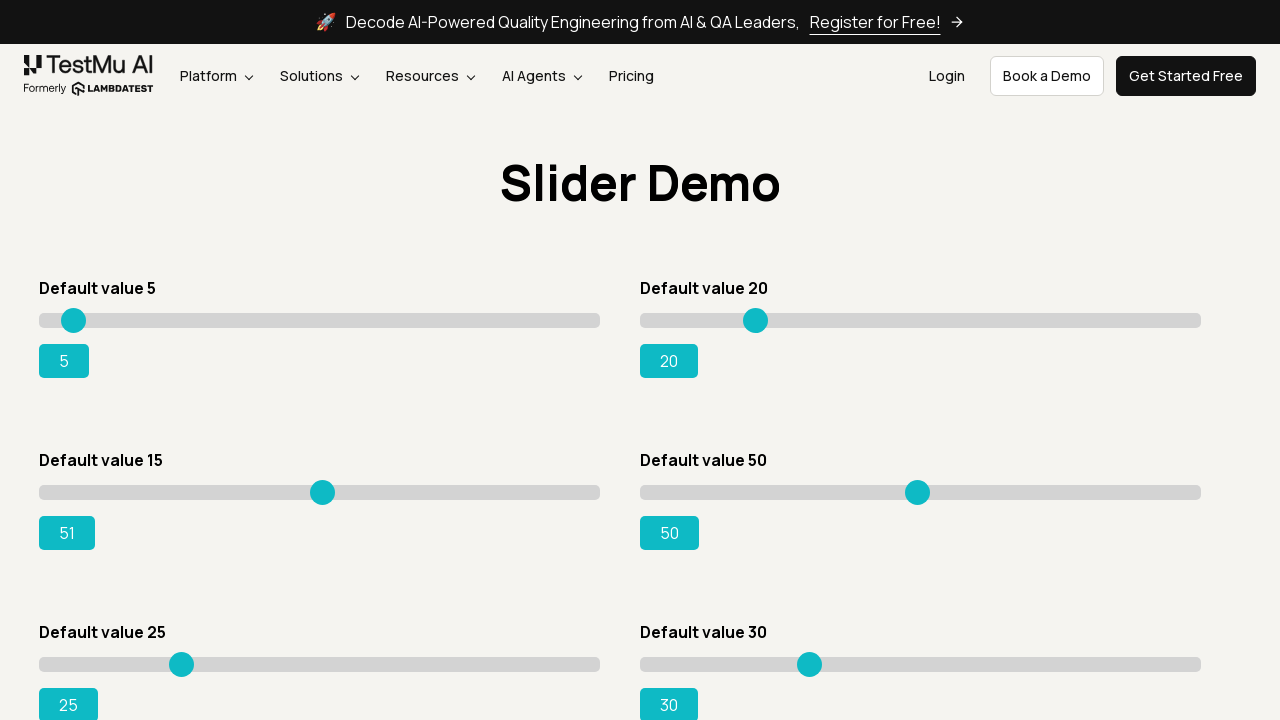

Retrieved current slider value: 51
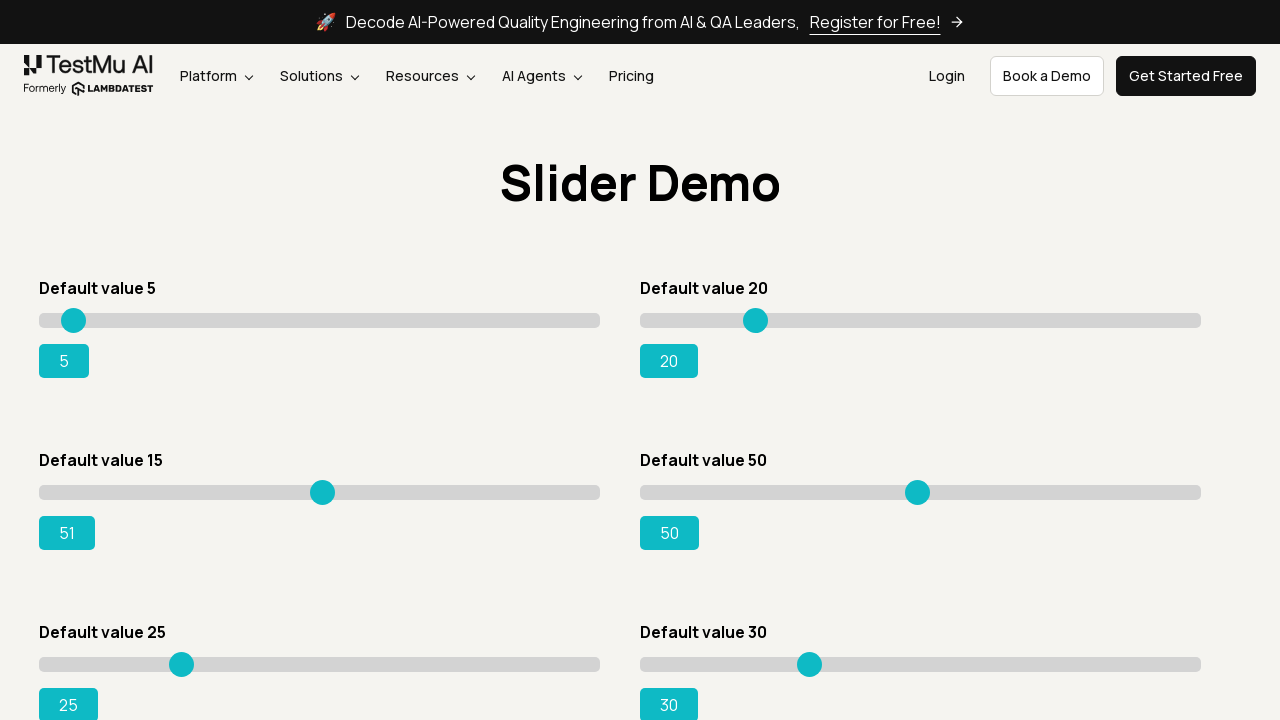

Pressed ArrowRight to move slider on div.sp__range input[value='15']
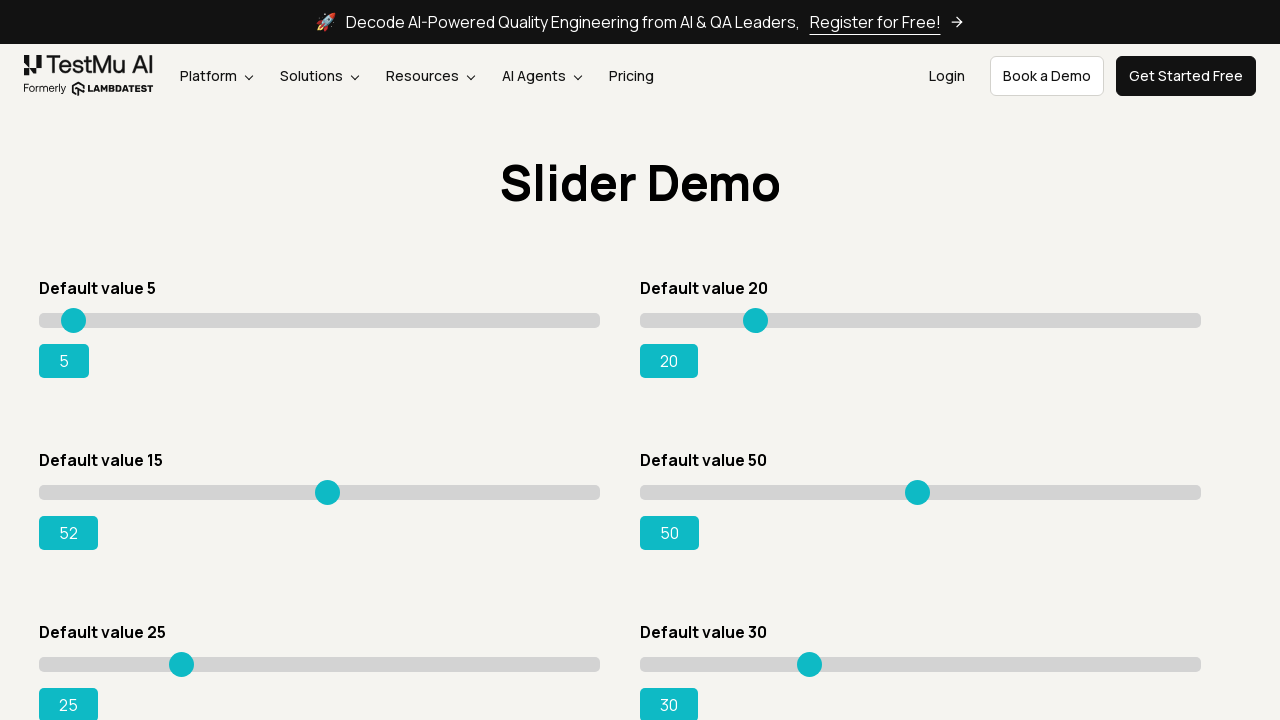

Retrieved current slider value: 52
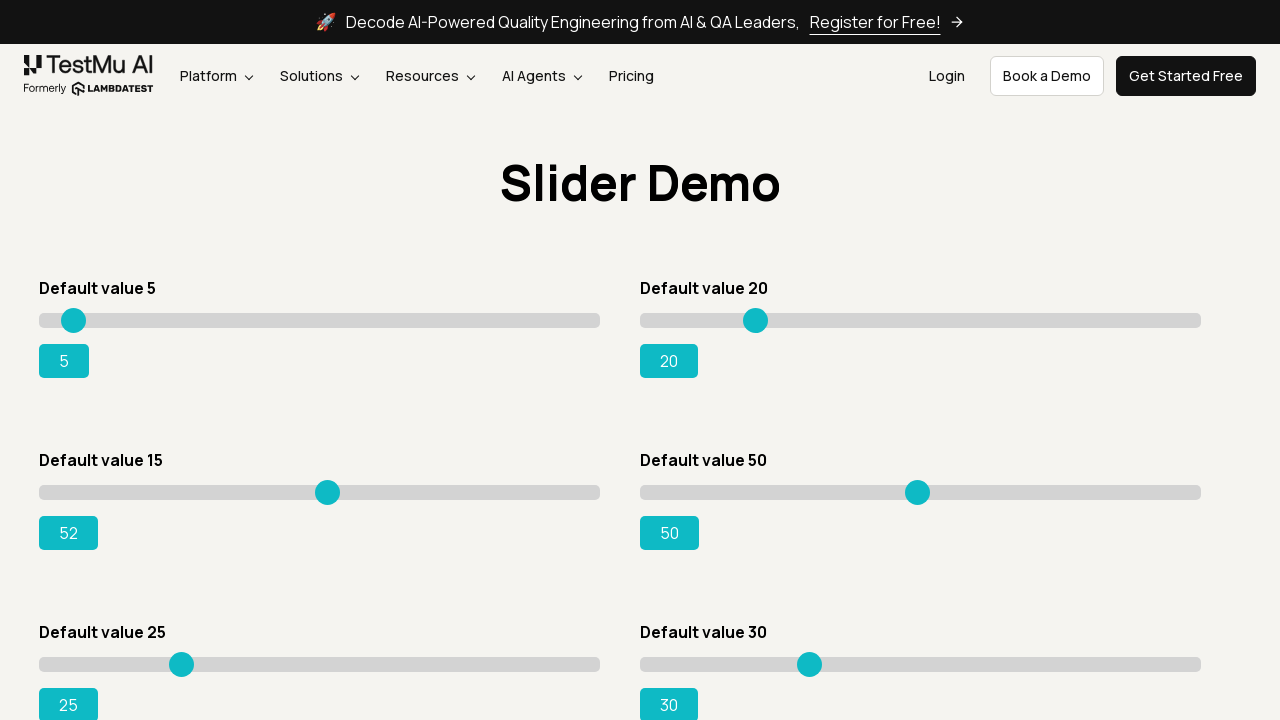

Pressed ArrowRight to move slider on div.sp__range input[value='15']
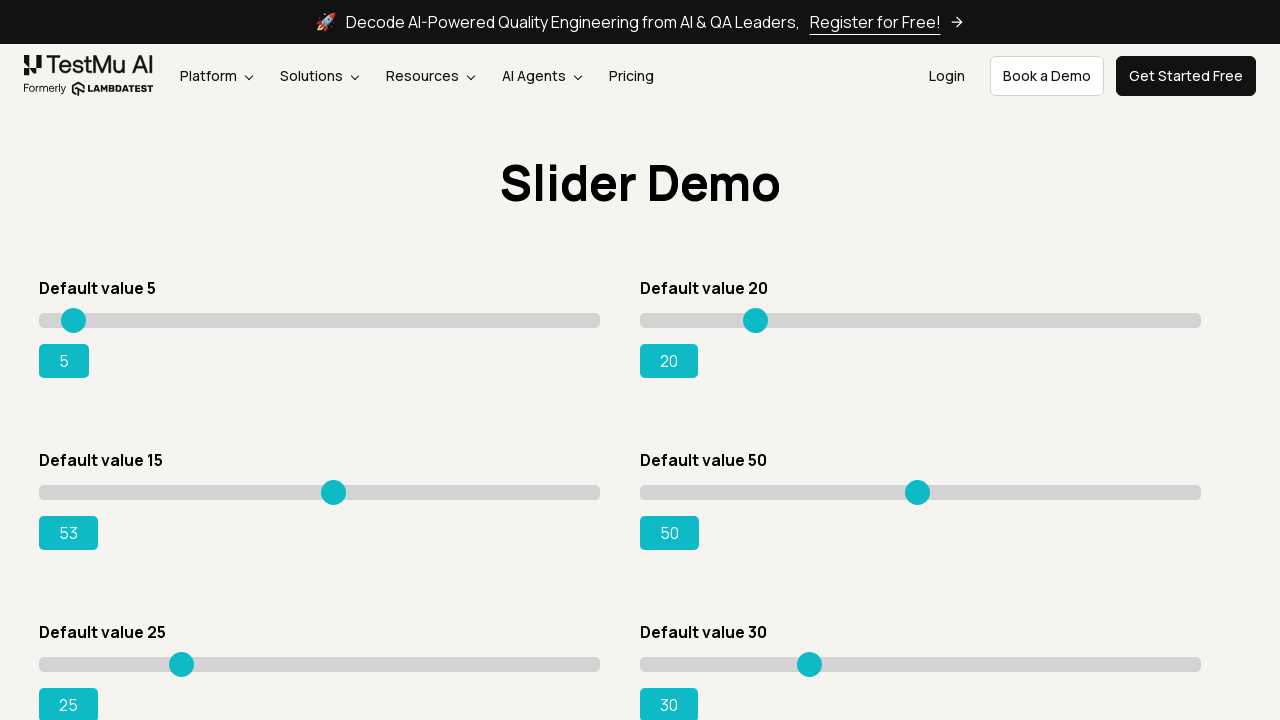

Retrieved current slider value: 53
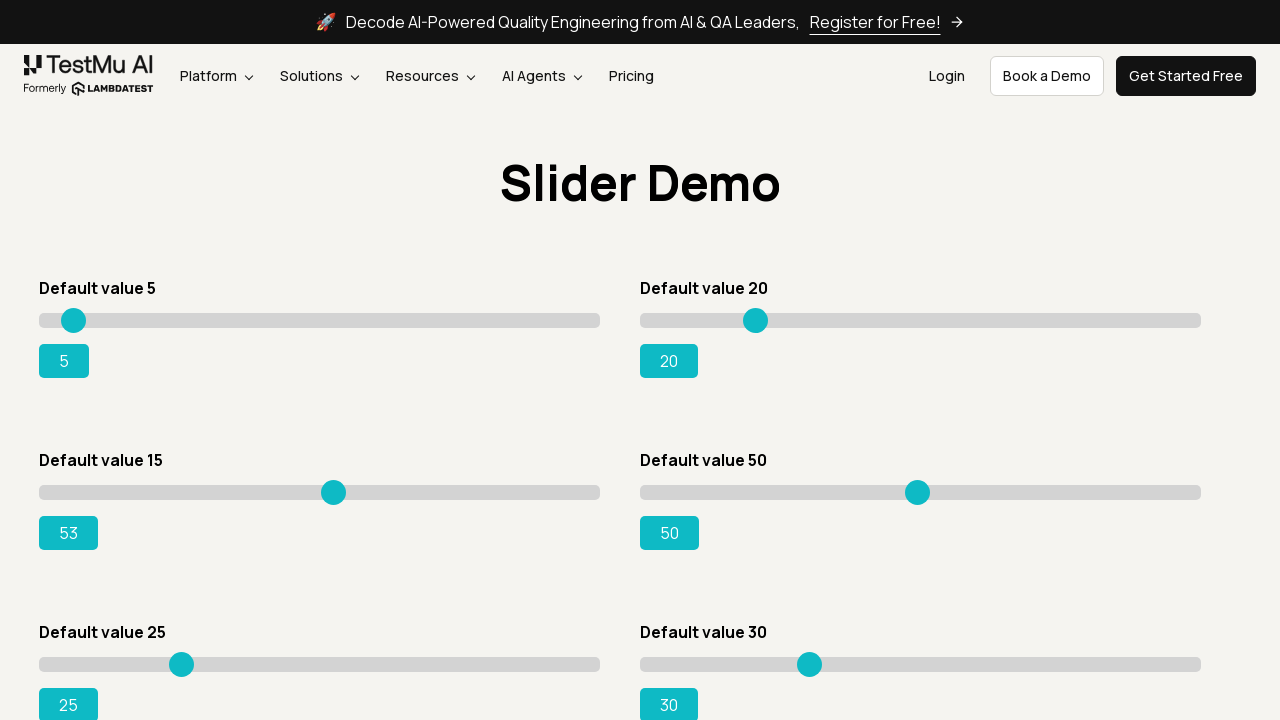

Pressed ArrowRight to move slider on div.sp__range input[value='15']
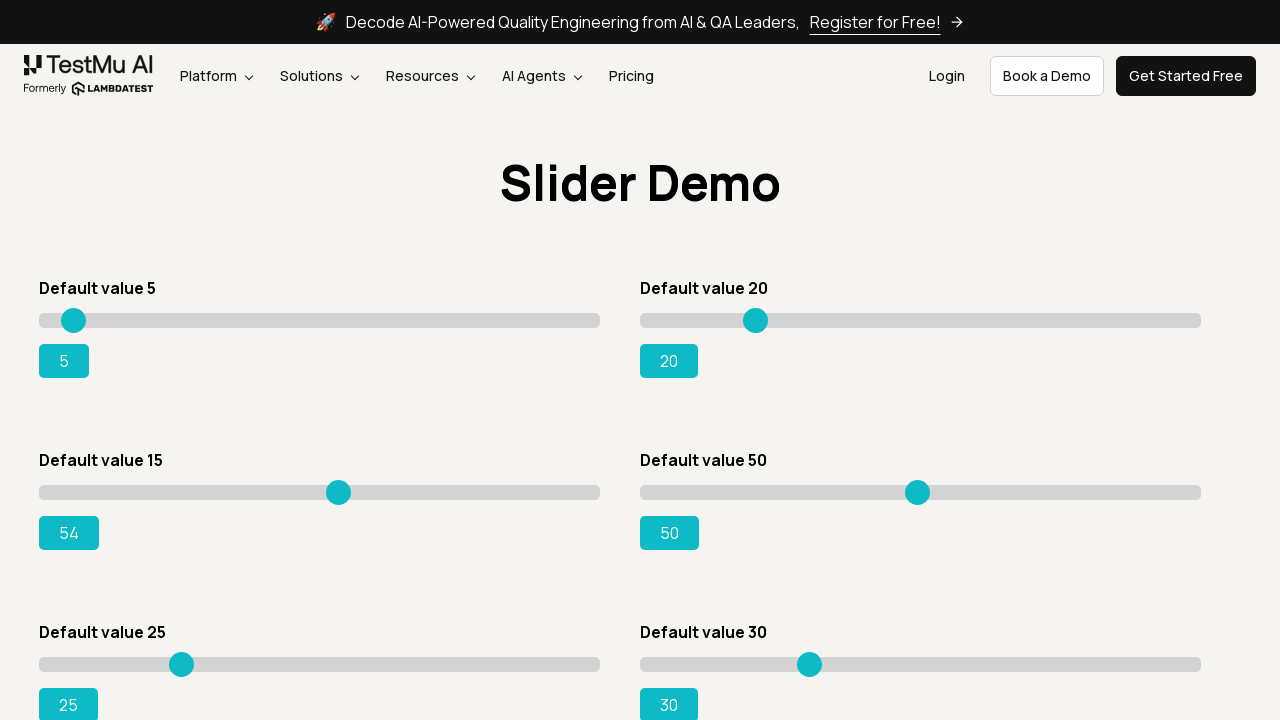

Retrieved current slider value: 54
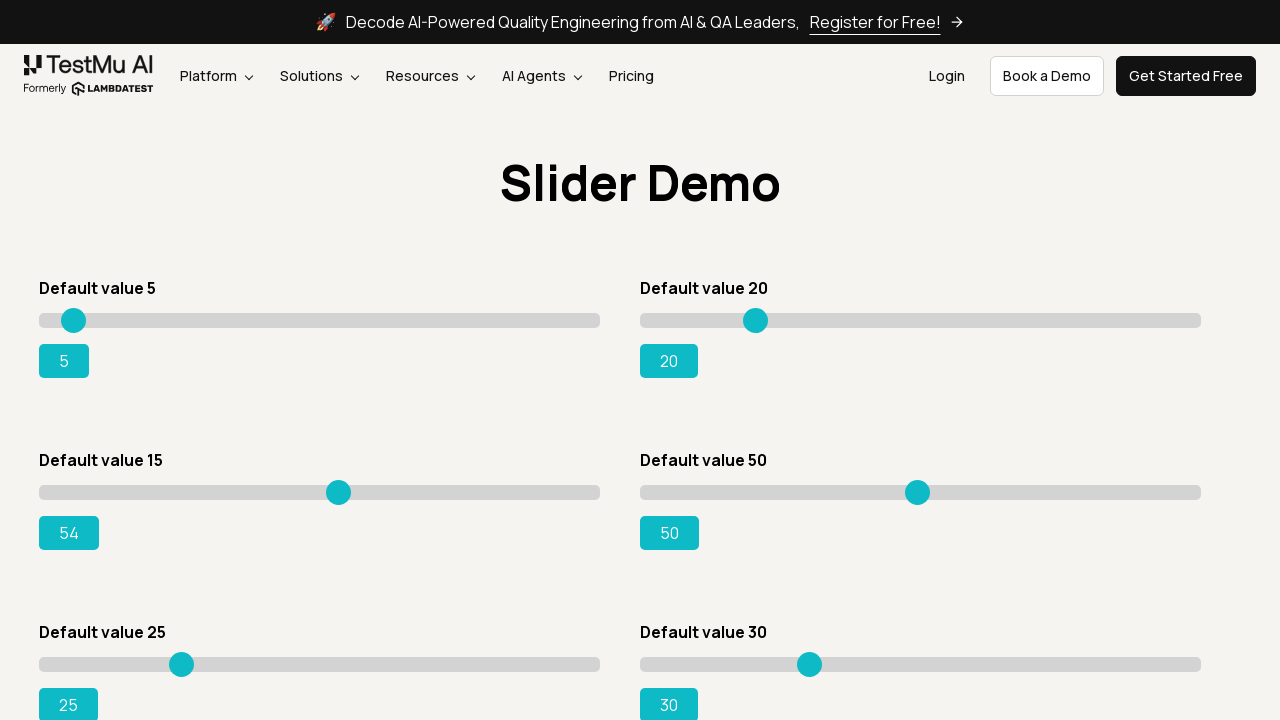

Pressed ArrowRight to move slider on div.sp__range input[value='15']
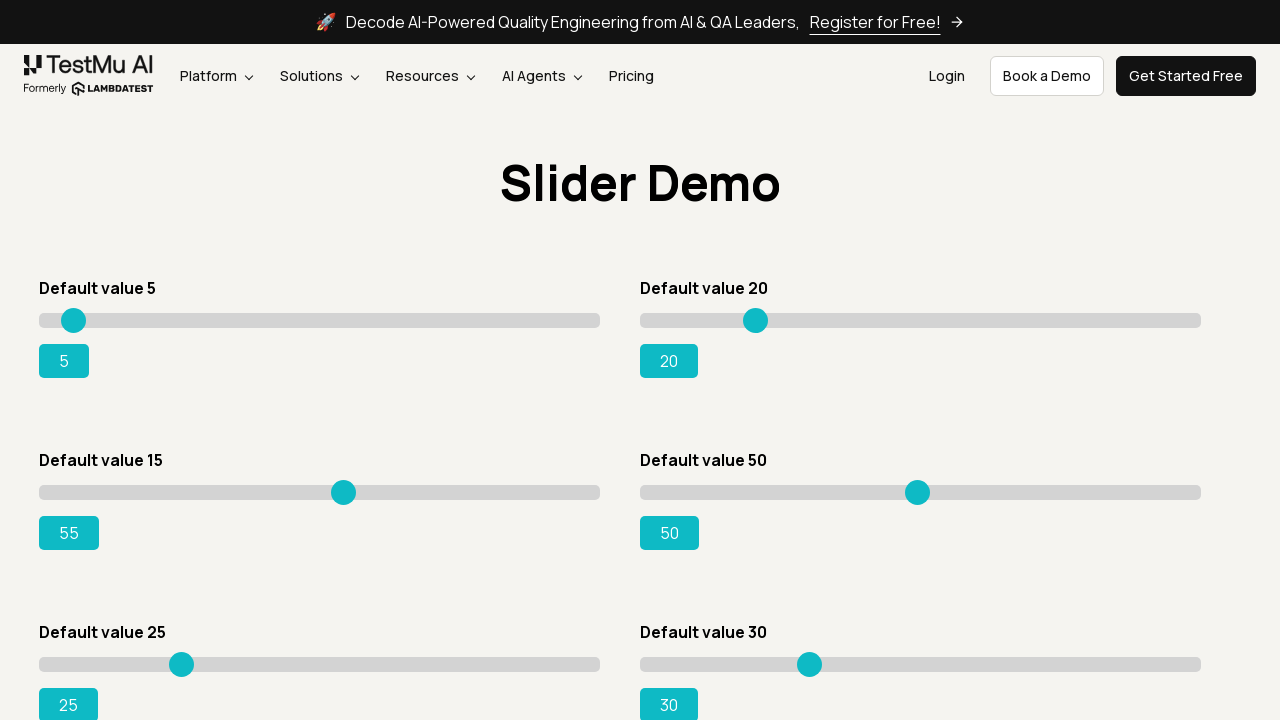

Retrieved current slider value: 55
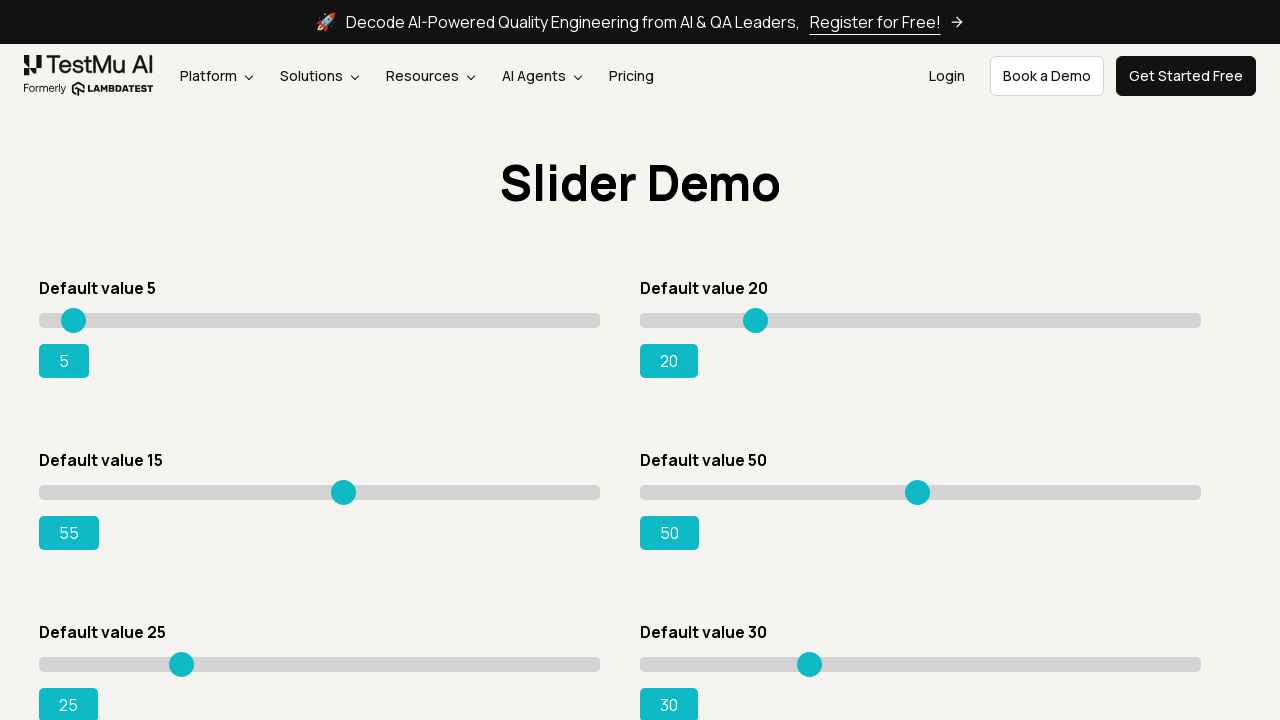

Pressed ArrowRight to move slider on div.sp__range input[value='15']
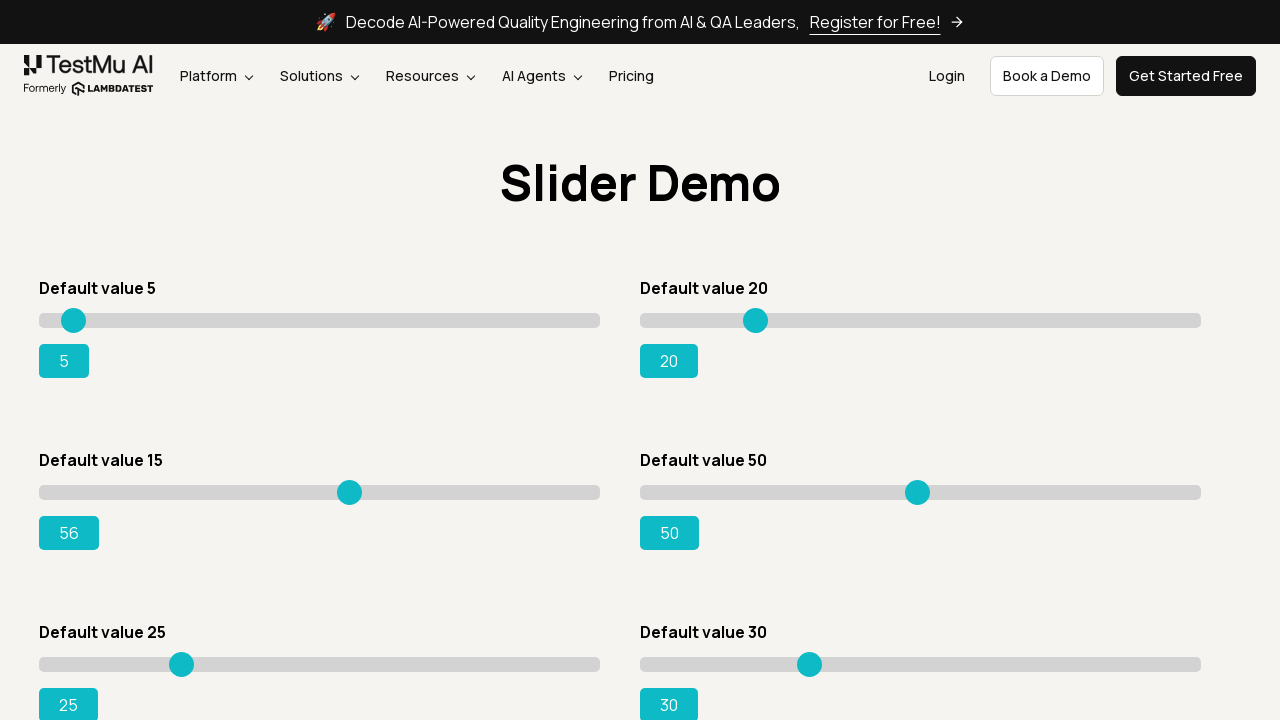

Retrieved current slider value: 56
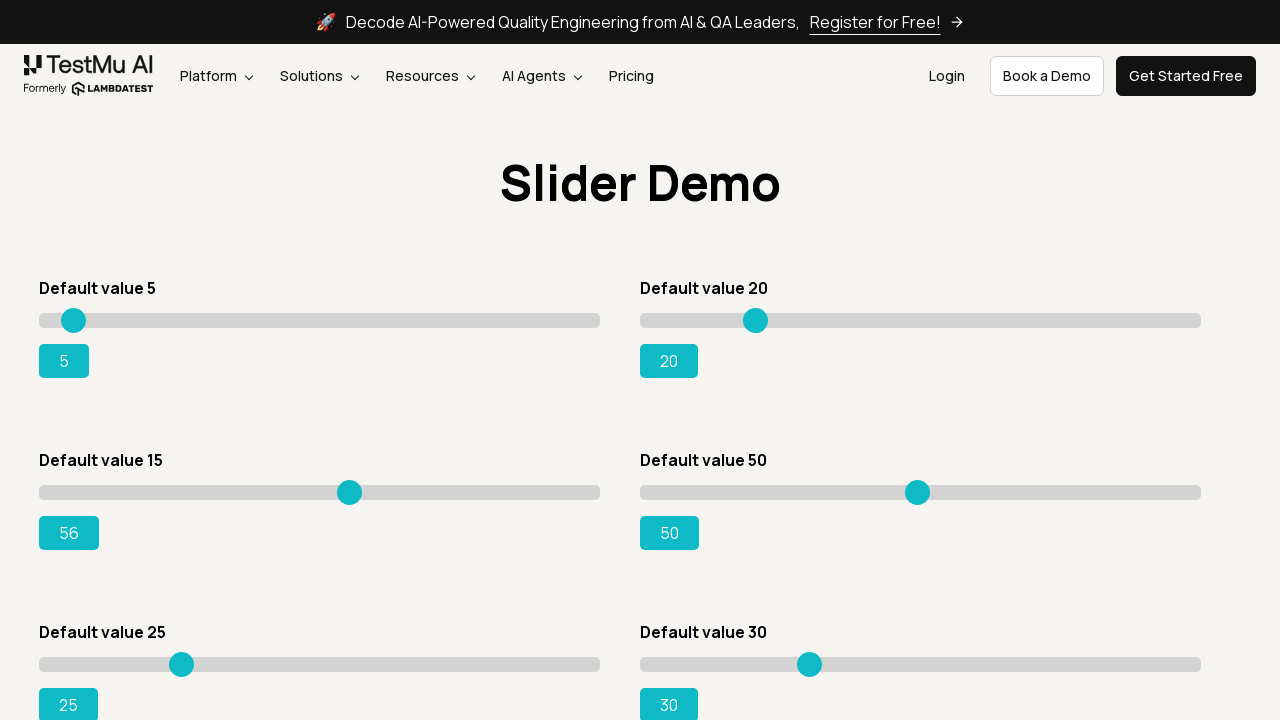

Pressed ArrowRight to move slider on div.sp__range input[value='15']
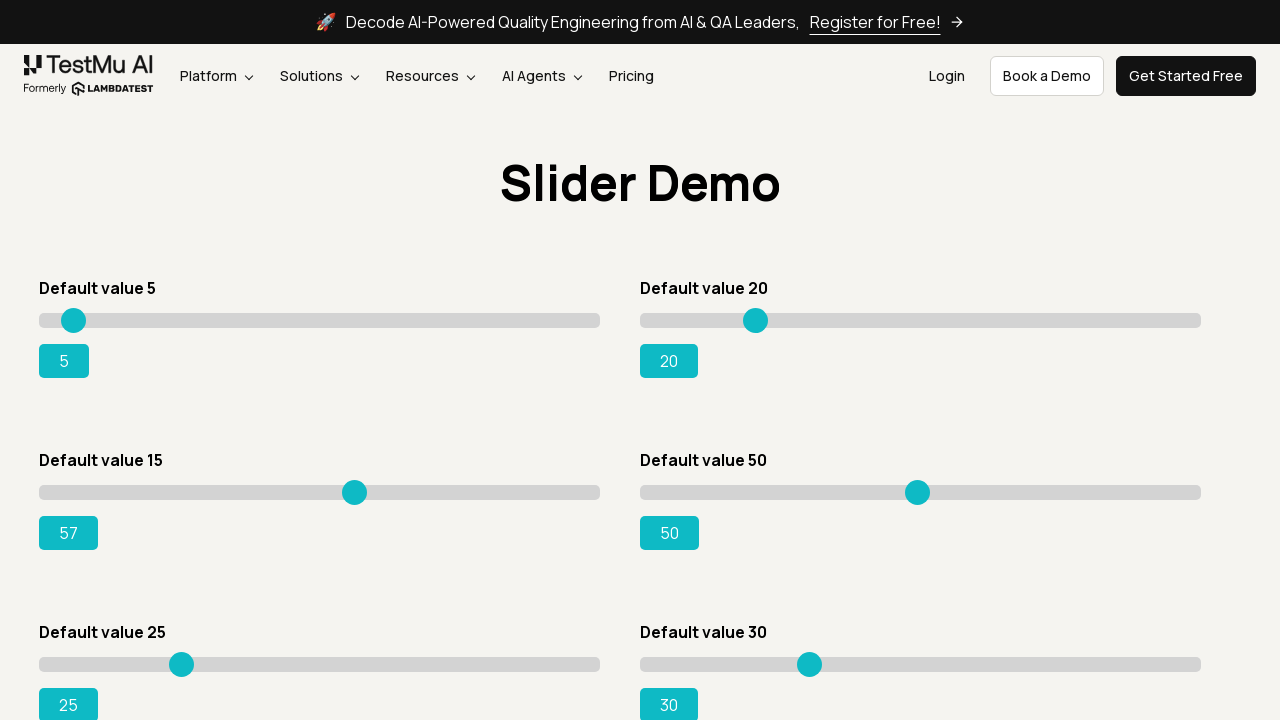

Retrieved current slider value: 57
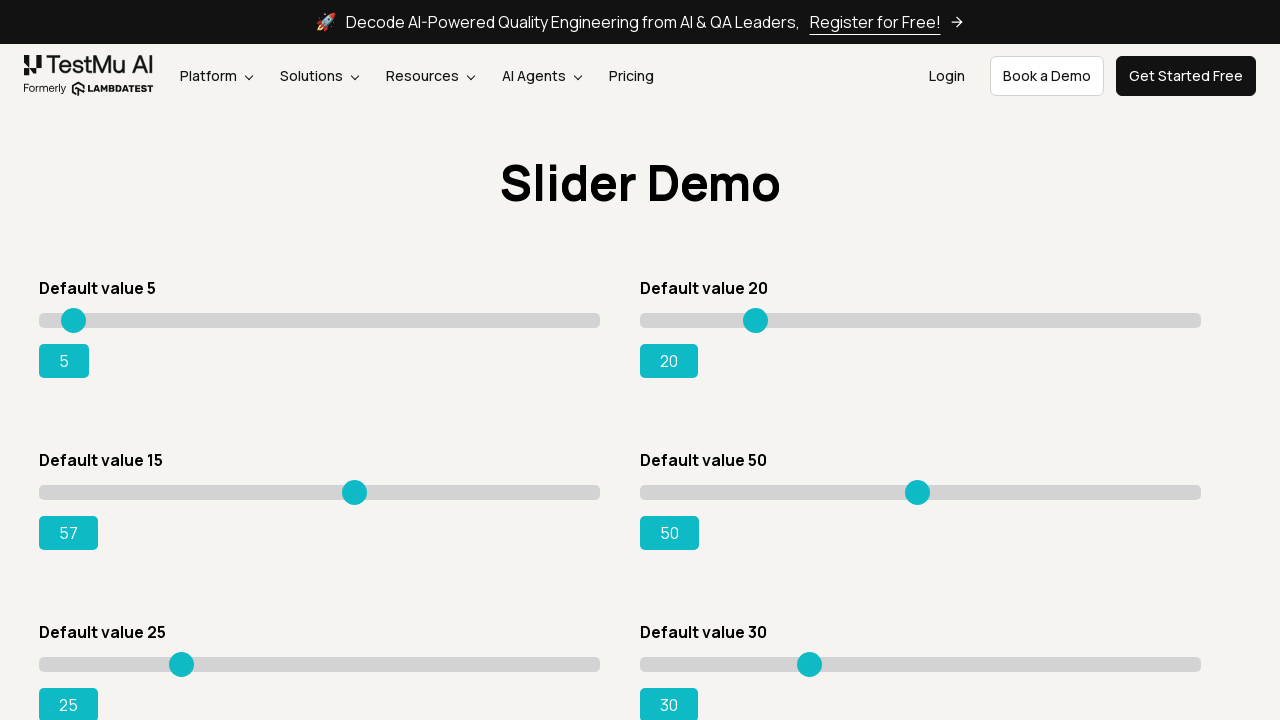

Pressed ArrowRight to move slider on div.sp__range input[value='15']
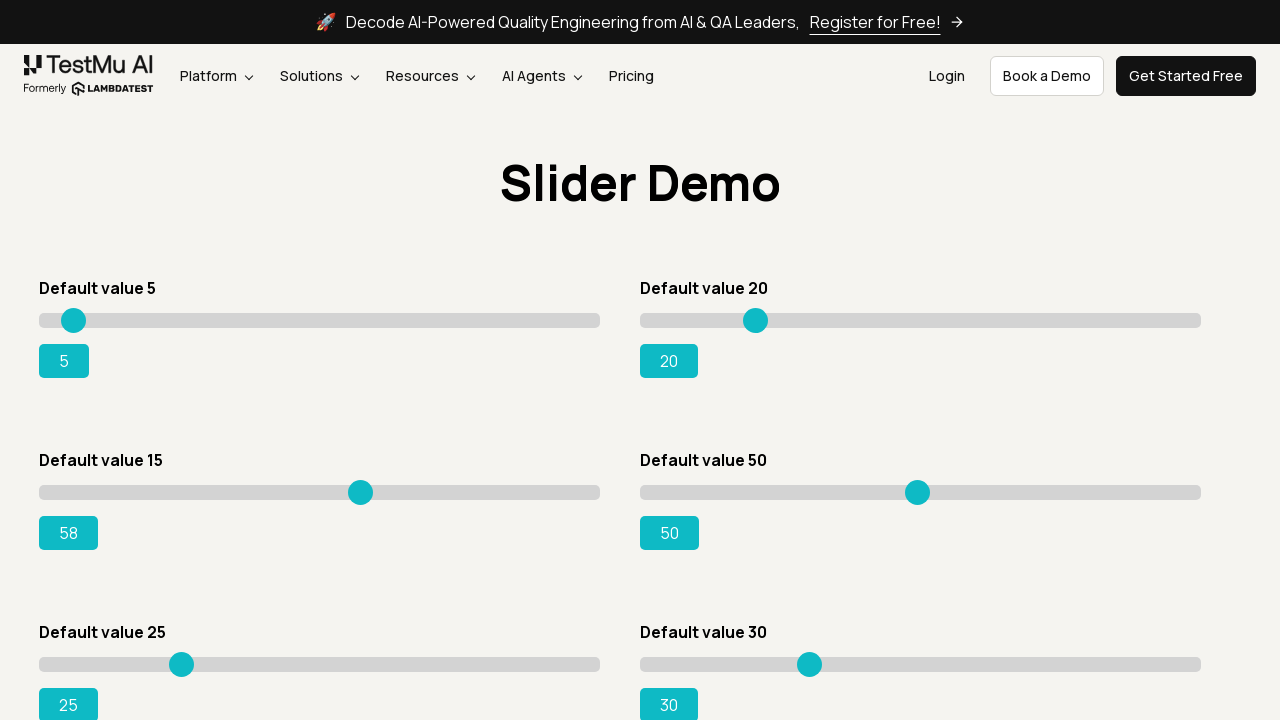

Retrieved current slider value: 58
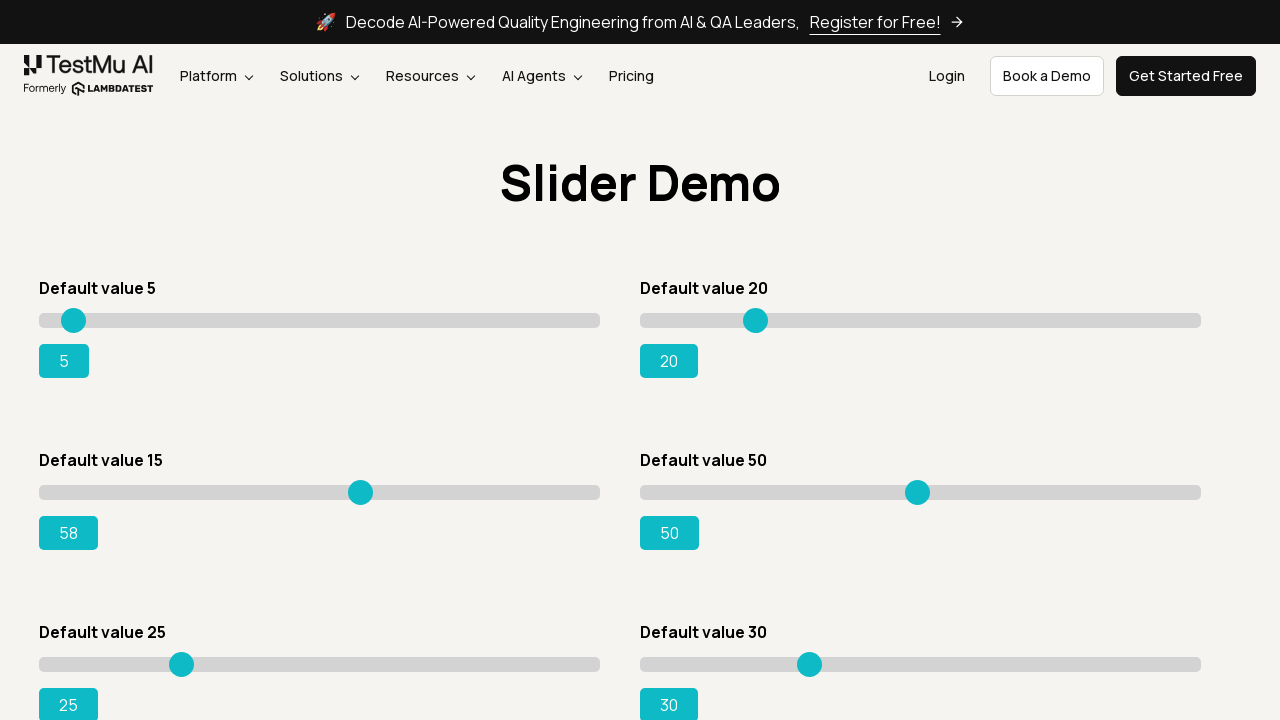

Pressed ArrowRight to move slider on div.sp__range input[value='15']
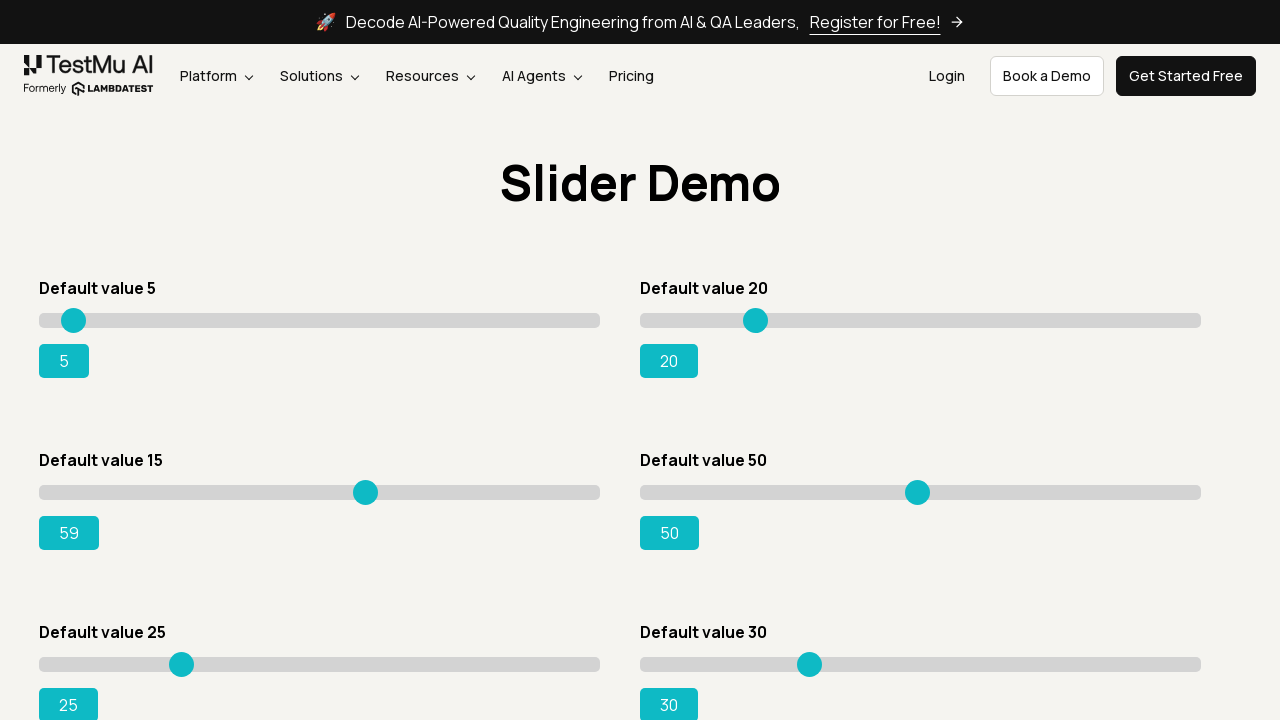

Retrieved current slider value: 59
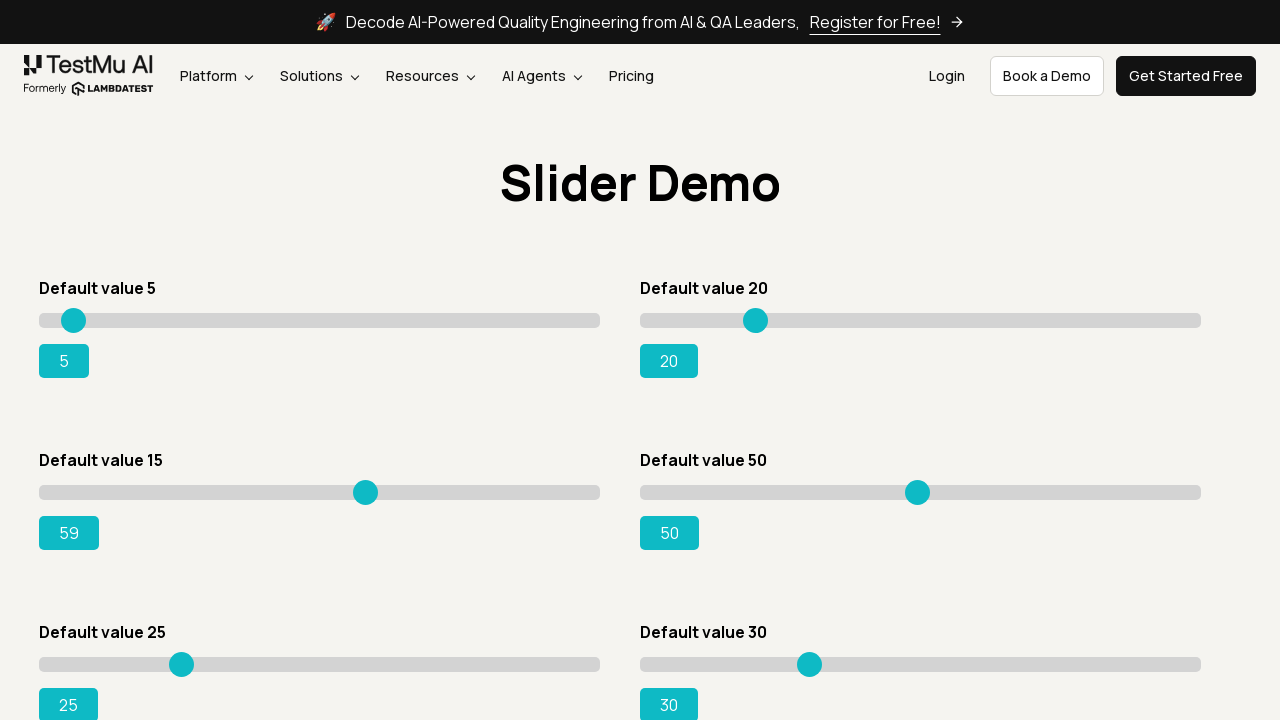

Pressed ArrowRight to move slider on div.sp__range input[value='15']
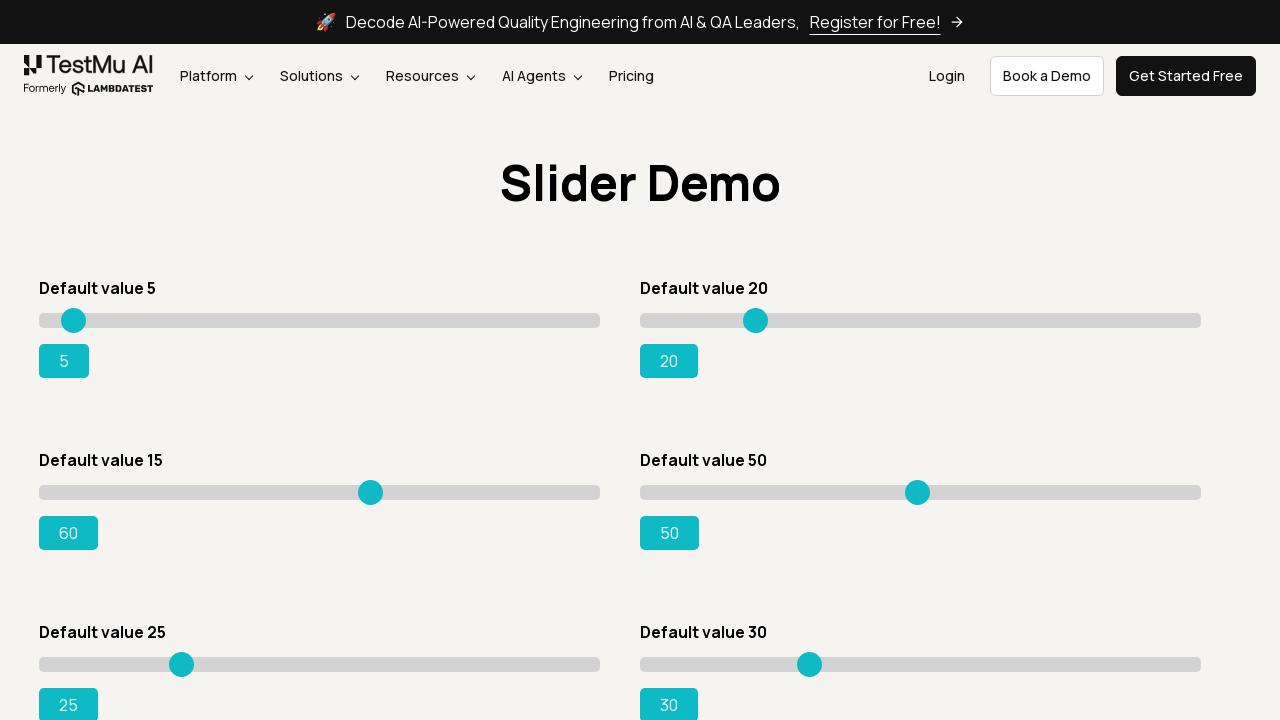

Retrieved current slider value: 60
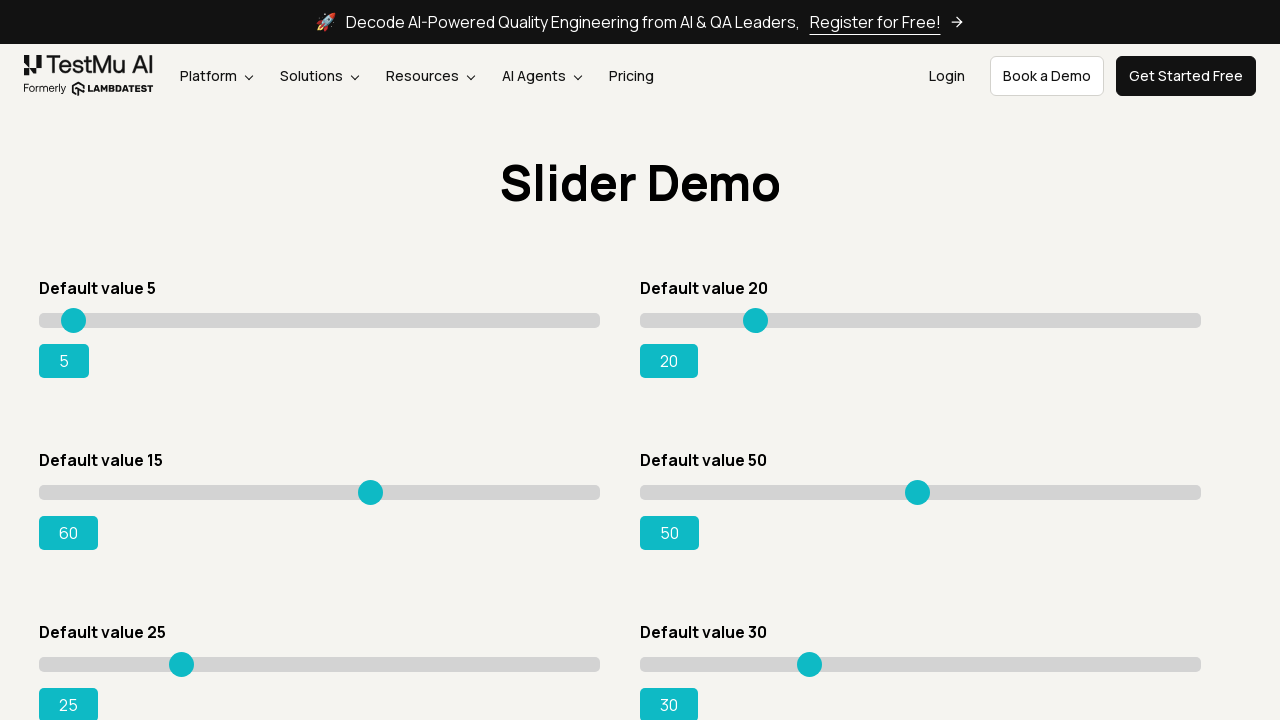

Pressed ArrowRight to move slider on div.sp__range input[value='15']
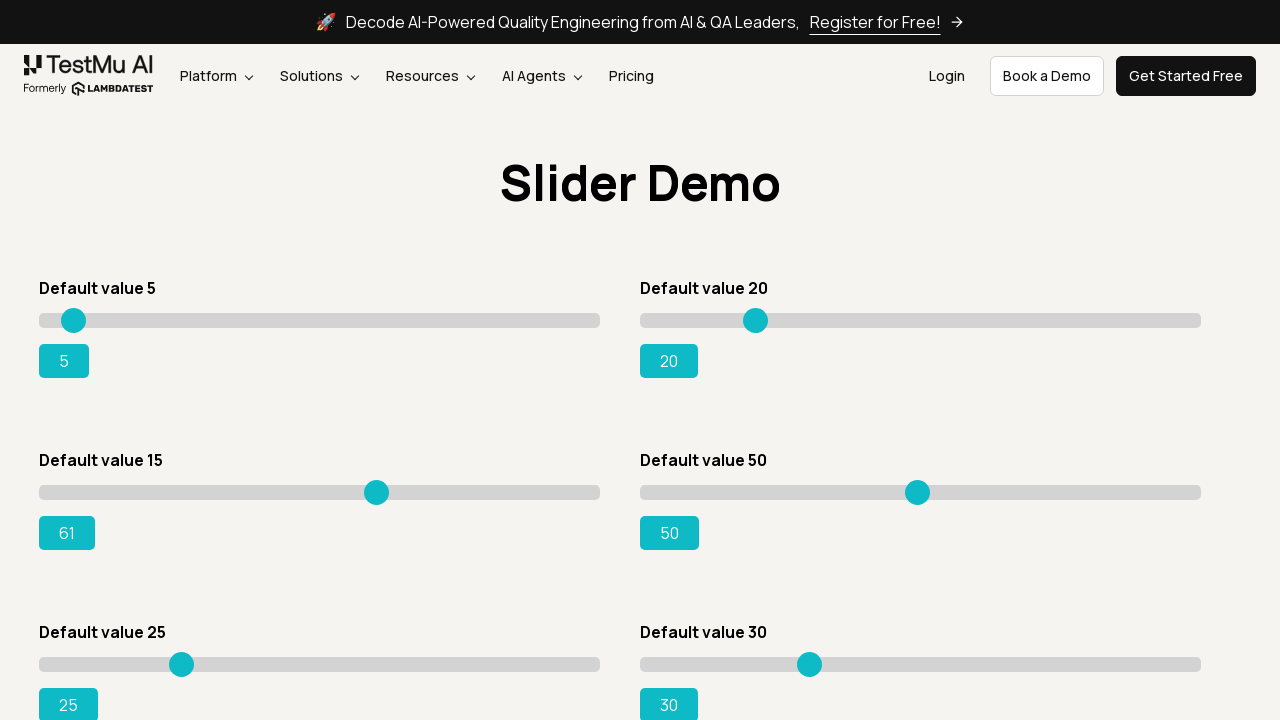

Retrieved current slider value: 61
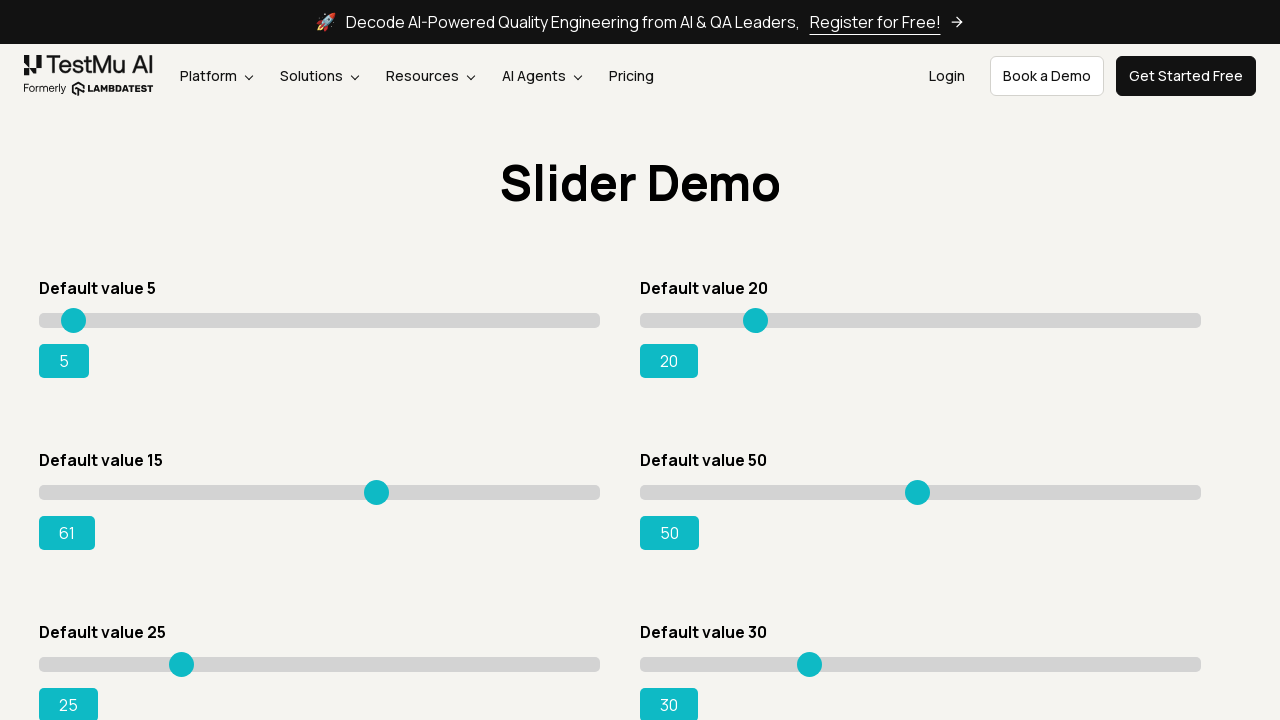

Pressed ArrowRight to move slider on div.sp__range input[value='15']
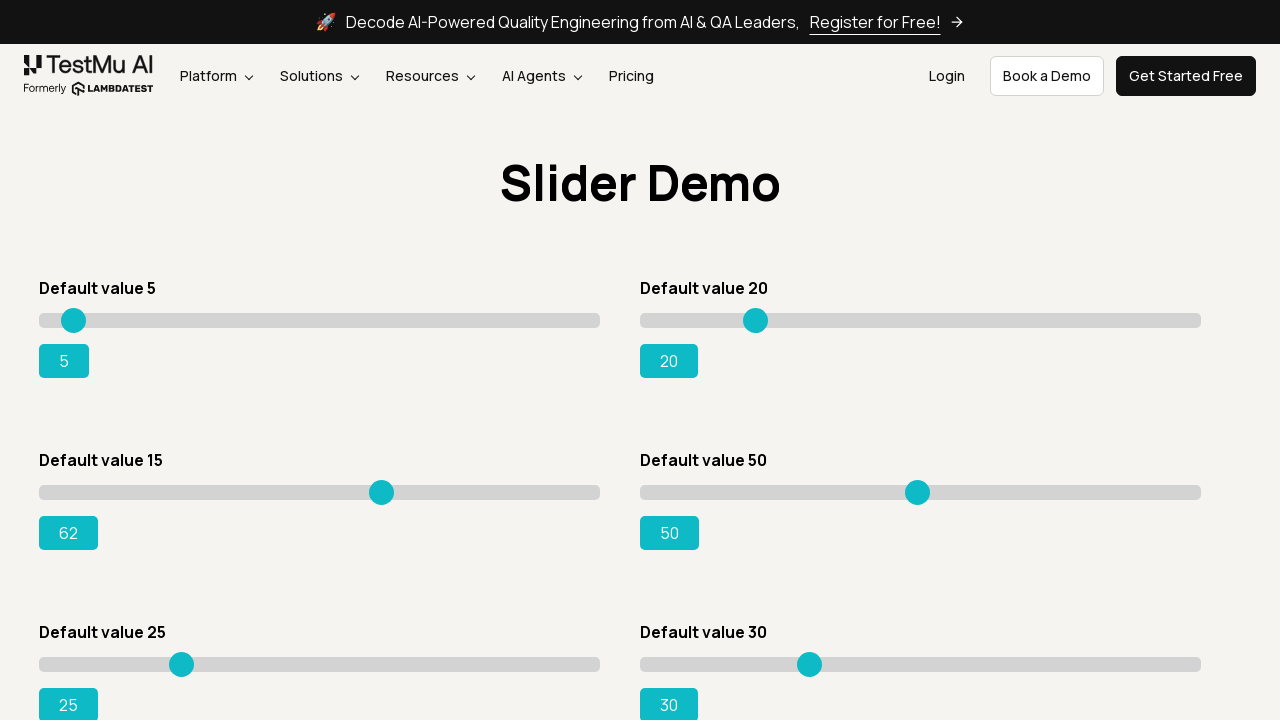

Retrieved current slider value: 62
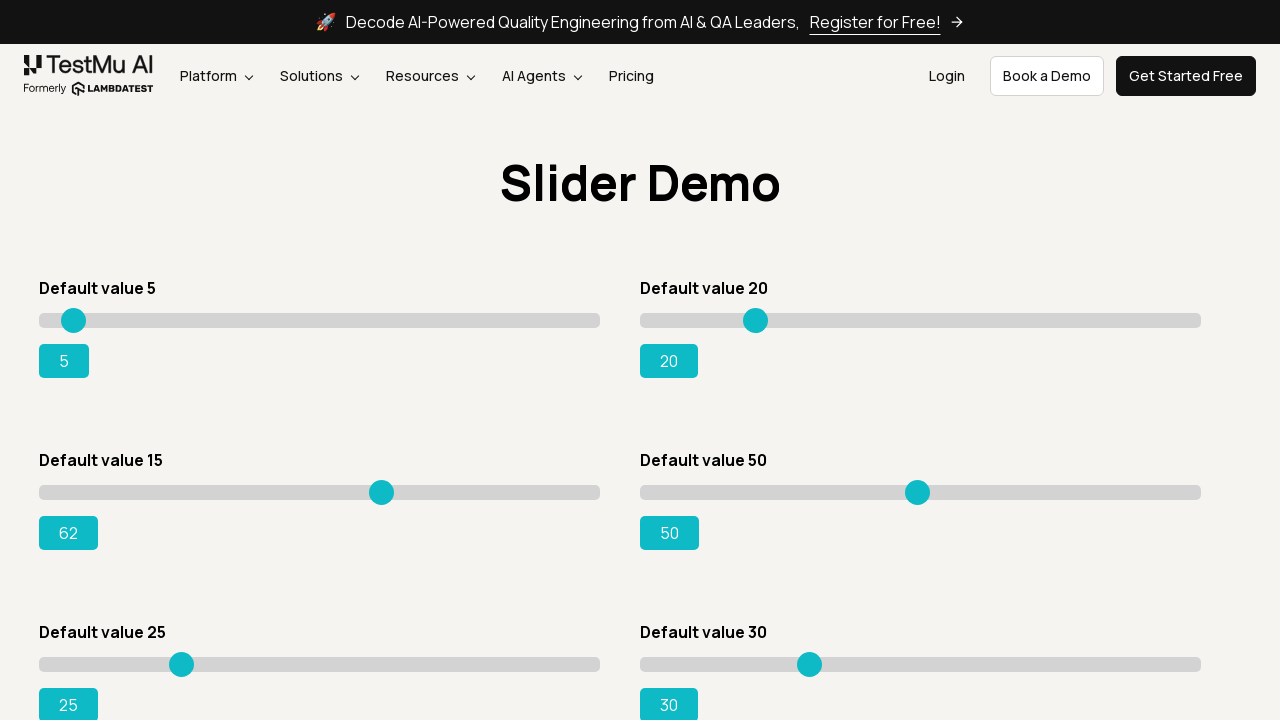

Pressed ArrowRight to move slider on div.sp__range input[value='15']
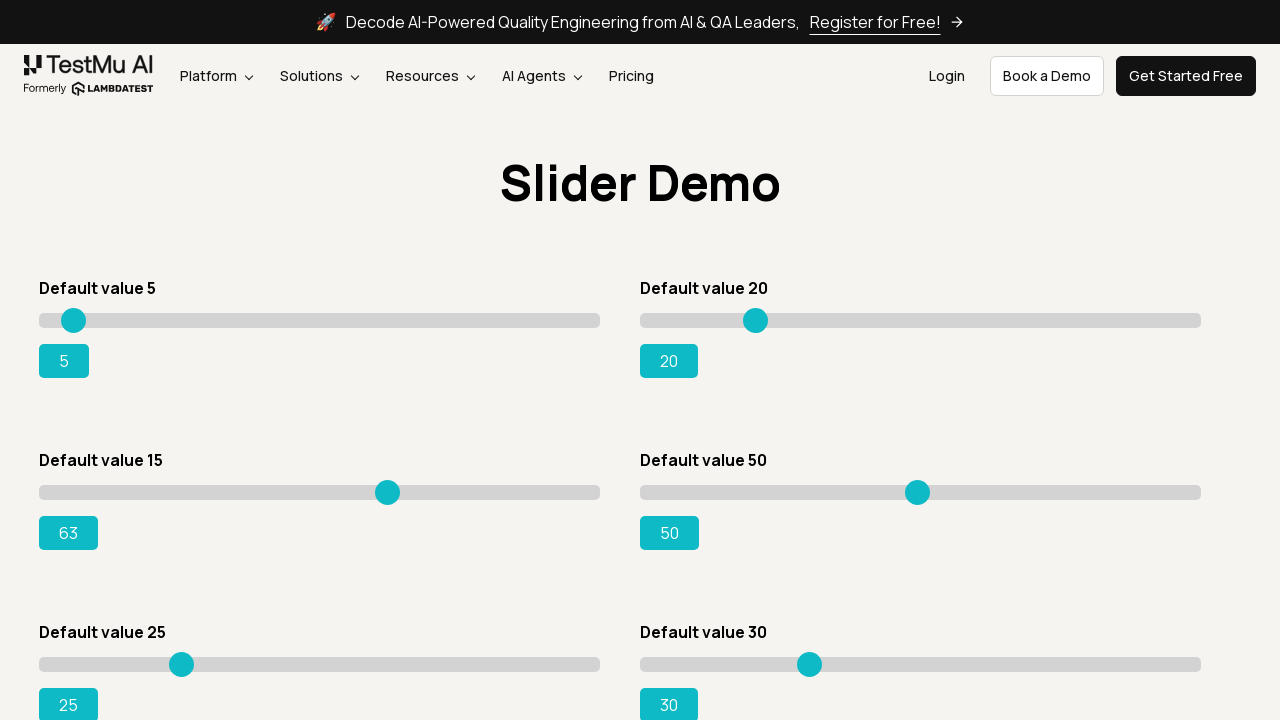

Retrieved current slider value: 63
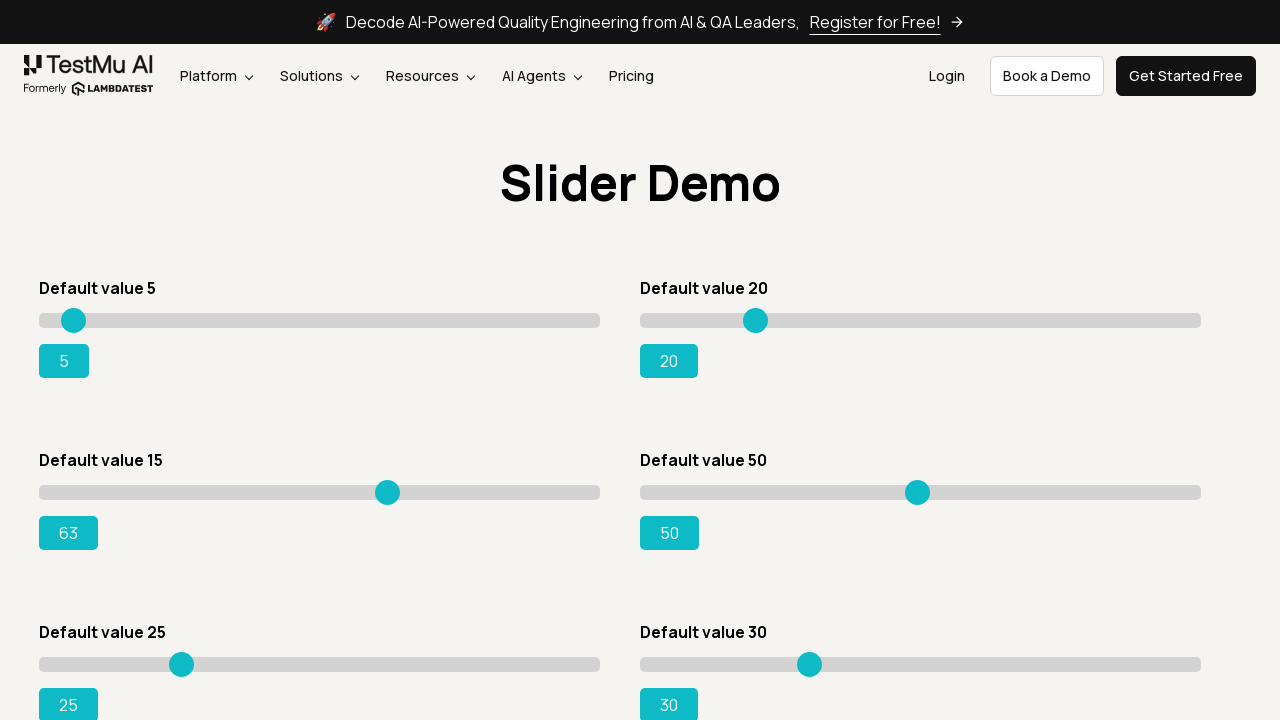

Pressed ArrowRight to move slider on div.sp__range input[value='15']
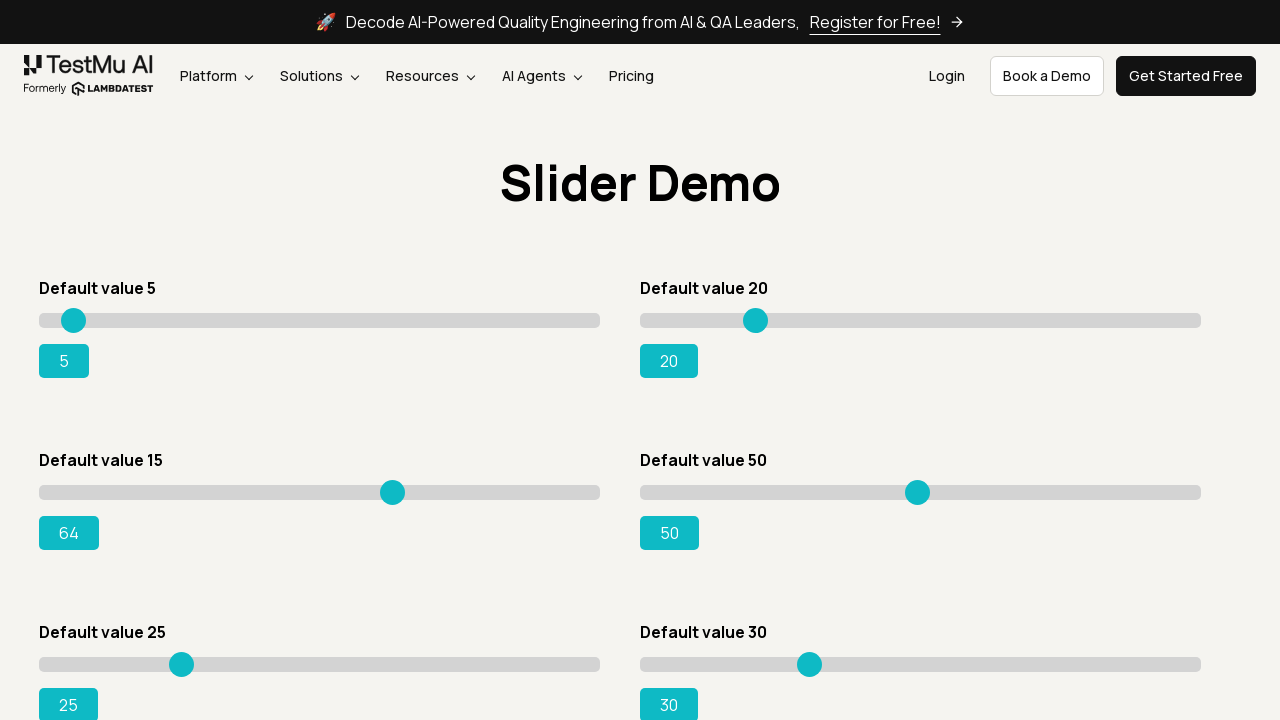

Retrieved current slider value: 64
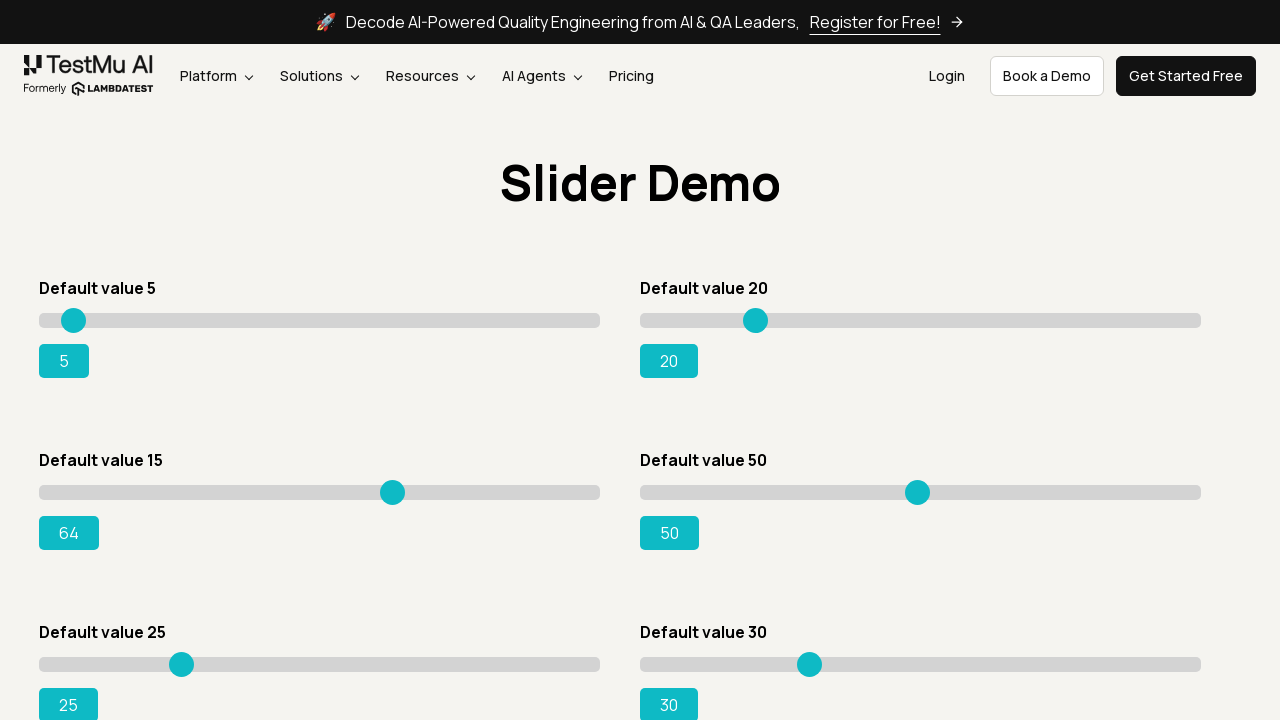

Pressed ArrowRight to move slider on div.sp__range input[value='15']
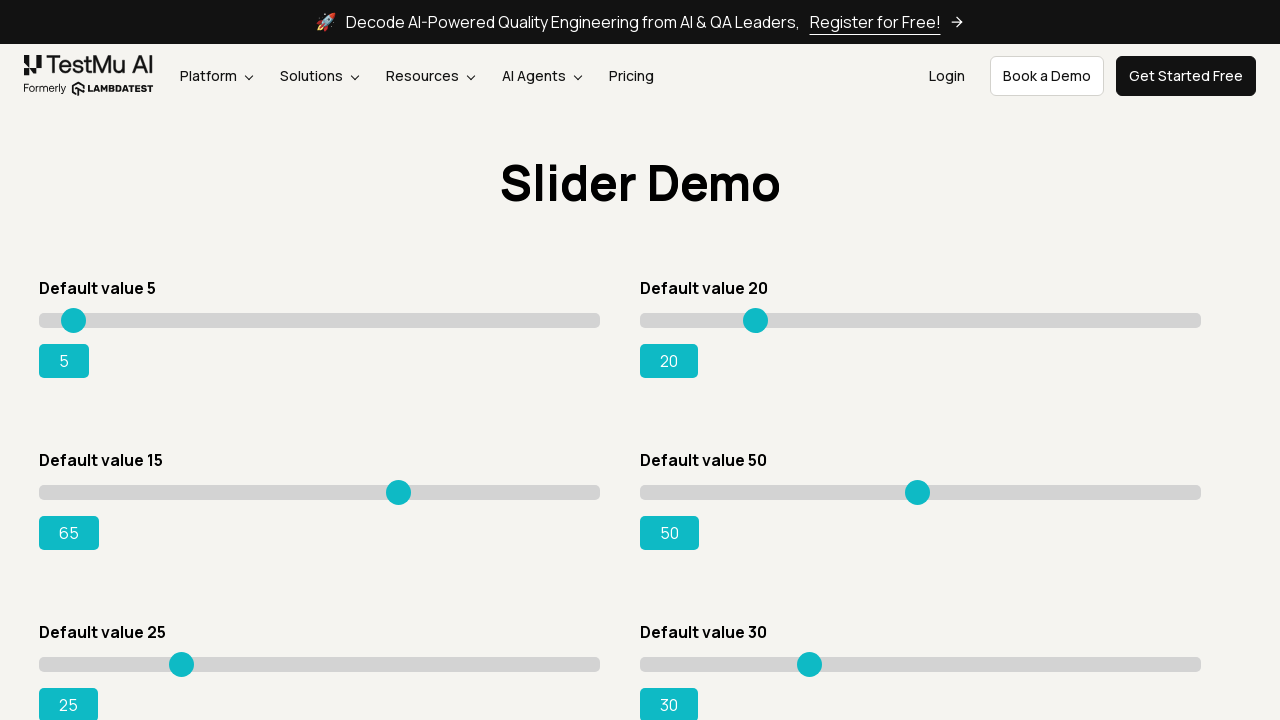

Retrieved current slider value: 65
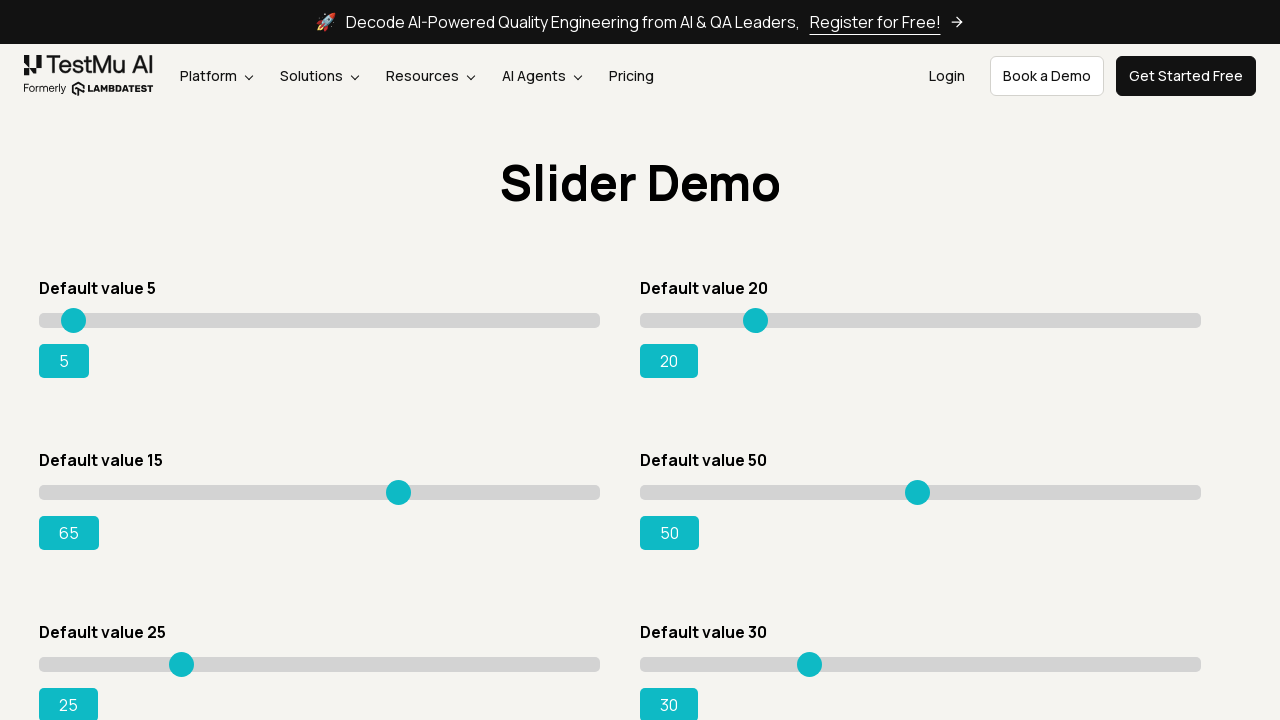

Pressed ArrowRight to move slider on div.sp__range input[value='15']
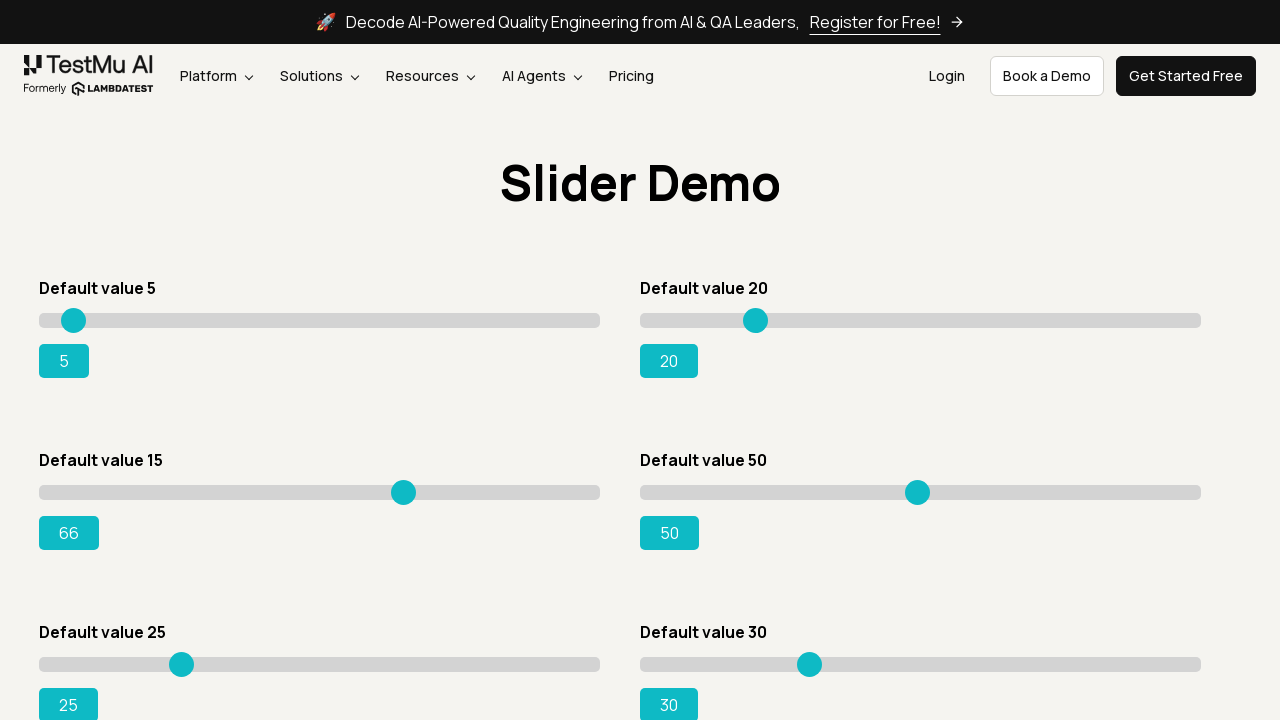

Retrieved current slider value: 66
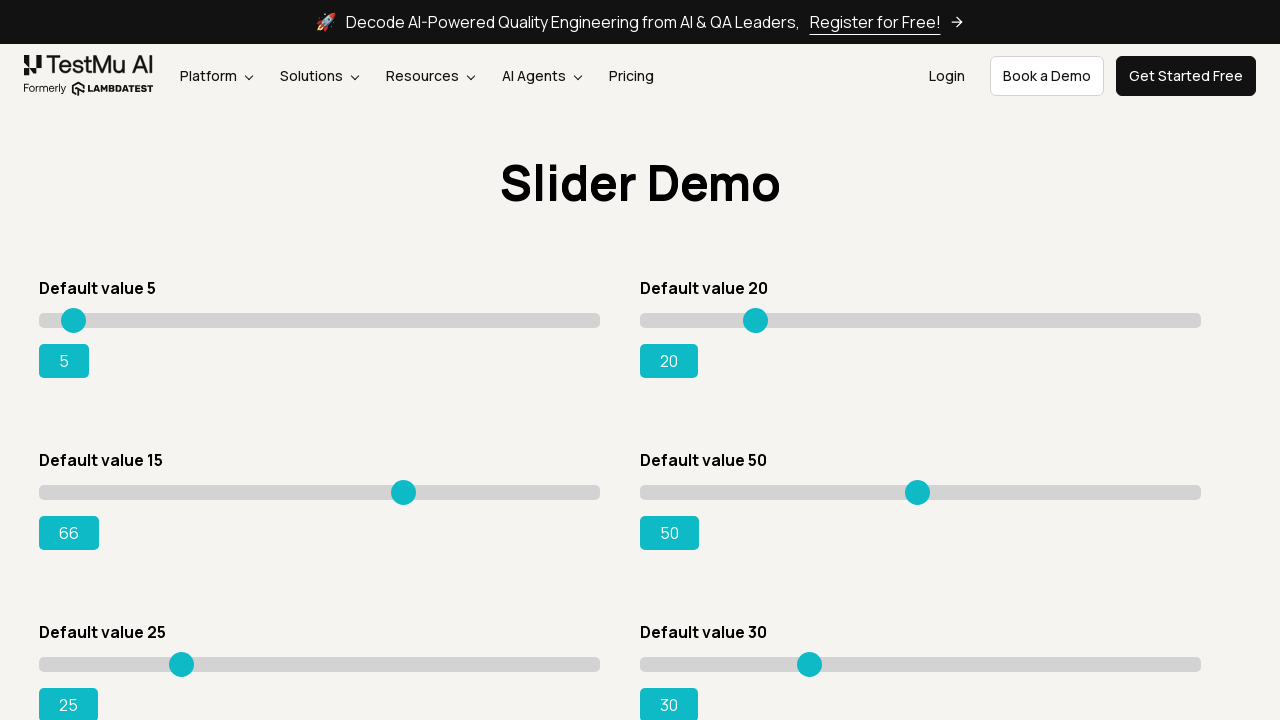

Pressed ArrowRight to move slider on div.sp__range input[value='15']
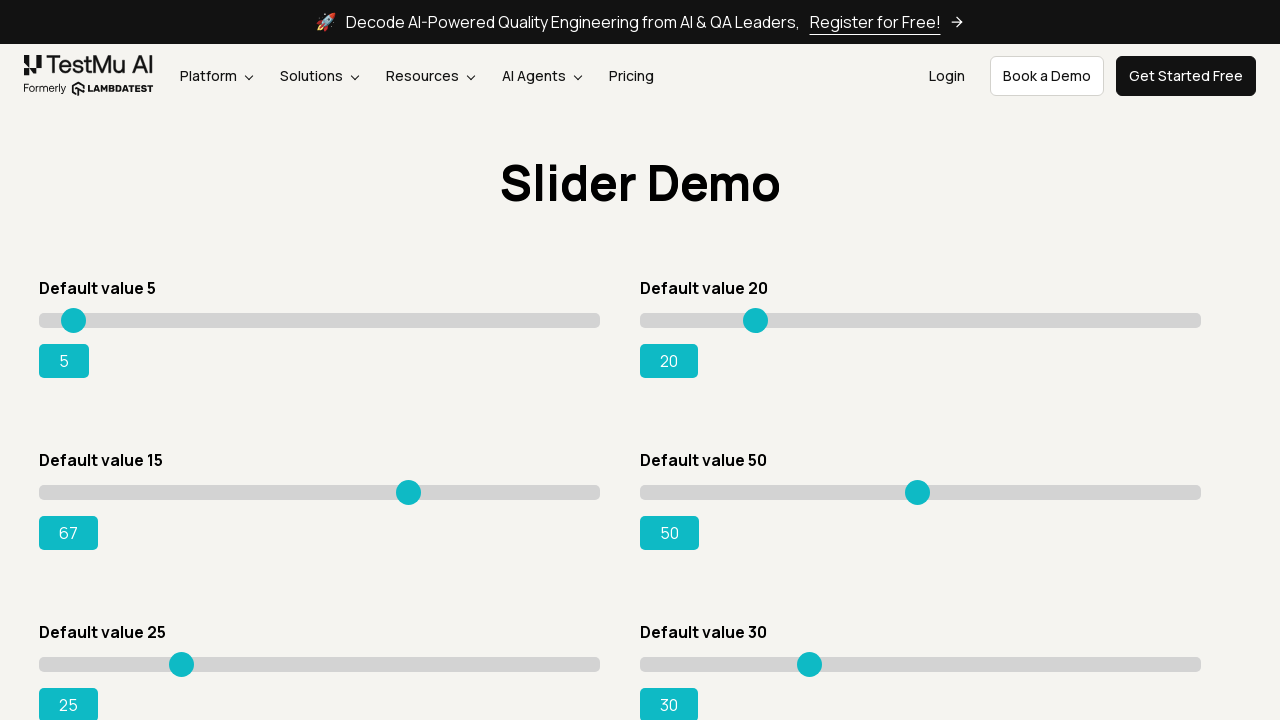

Retrieved current slider value: 67
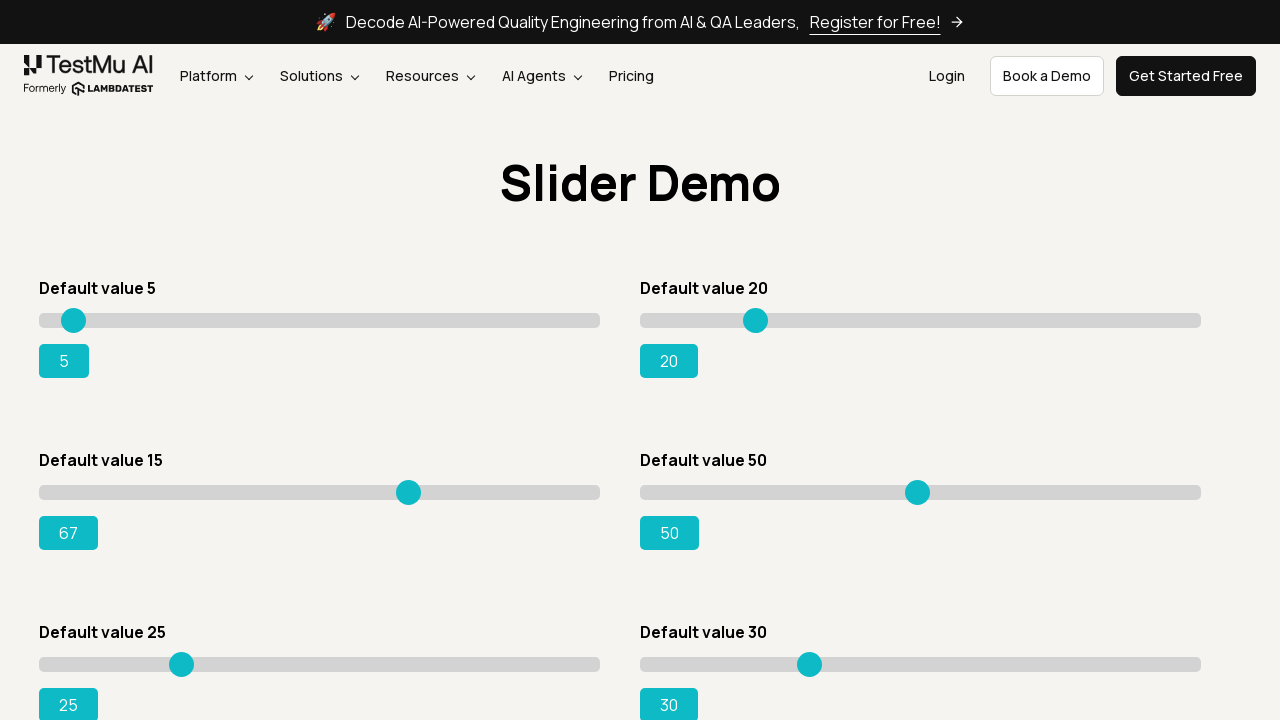

Pressed ArrowRight to move slider on div.sp__range input[value='15']
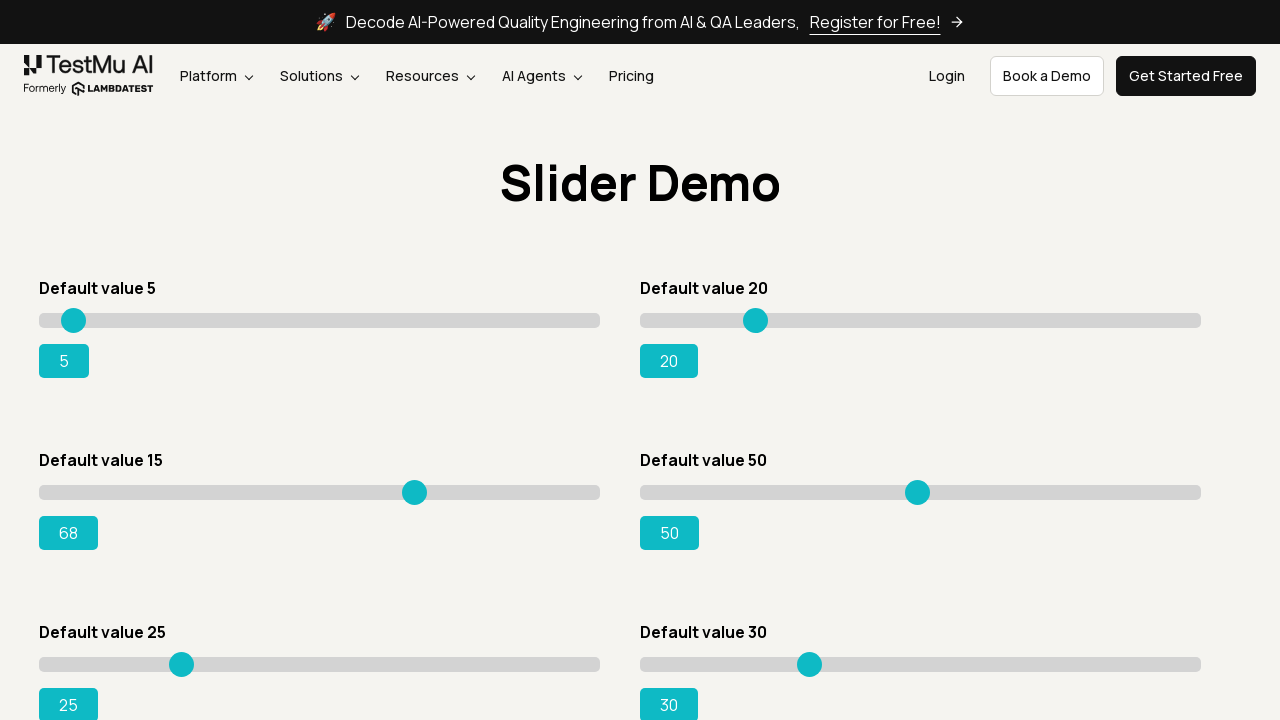

Retrieved current slider value: 68
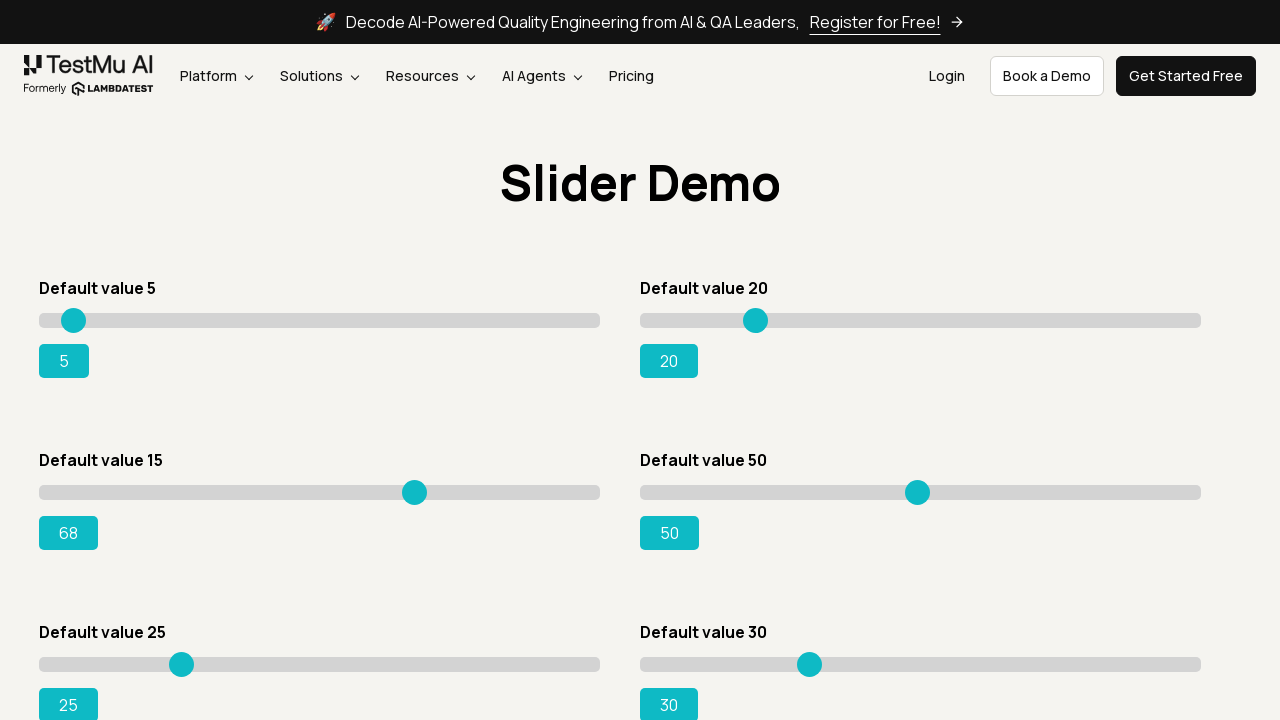

Pressed ArrowRight to move slider on div.sp__range input[value='15']
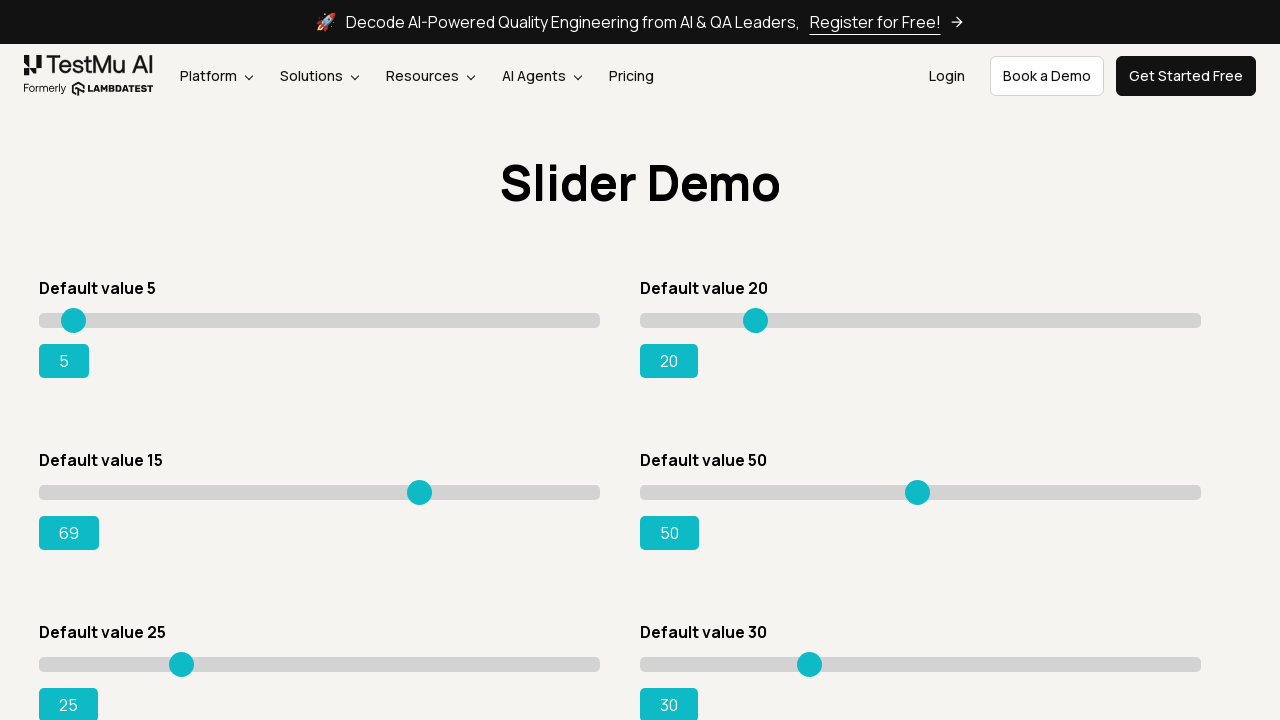

Retrieved current slider value: 69
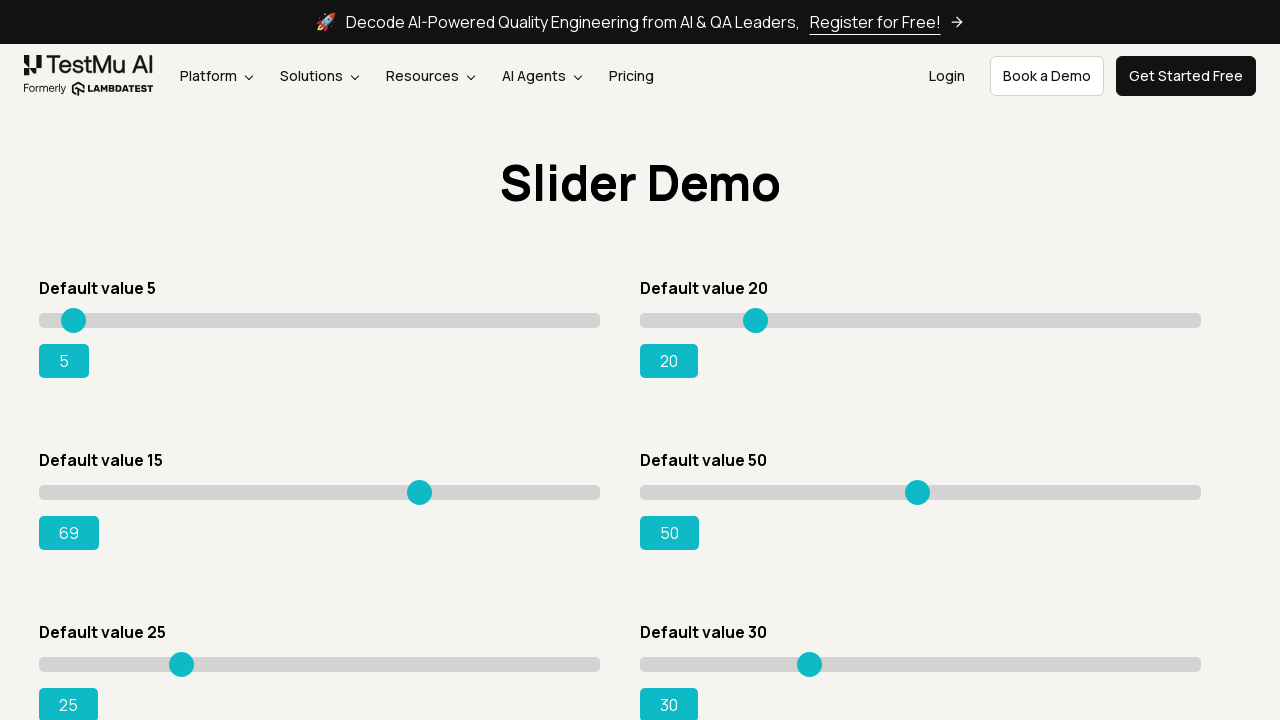

Pressed ArrowRight to move slider on div.sp__range input[value='15']
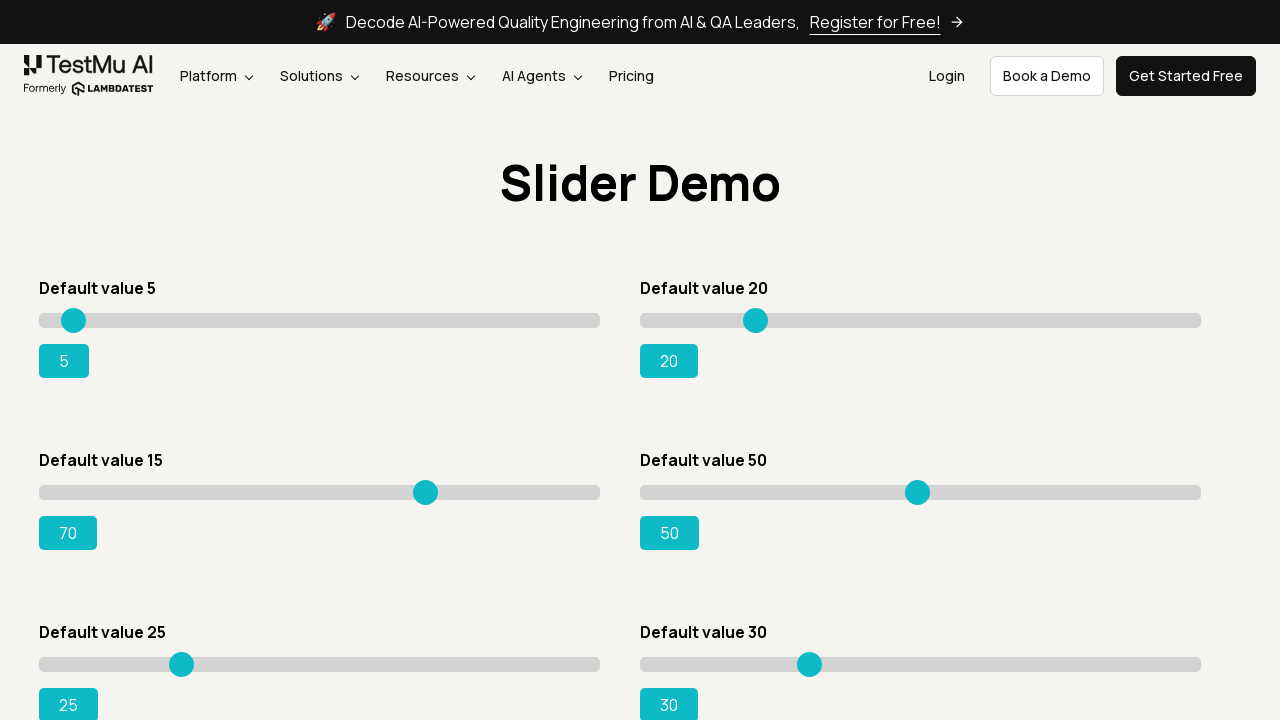

Retrieved current slider value: 70
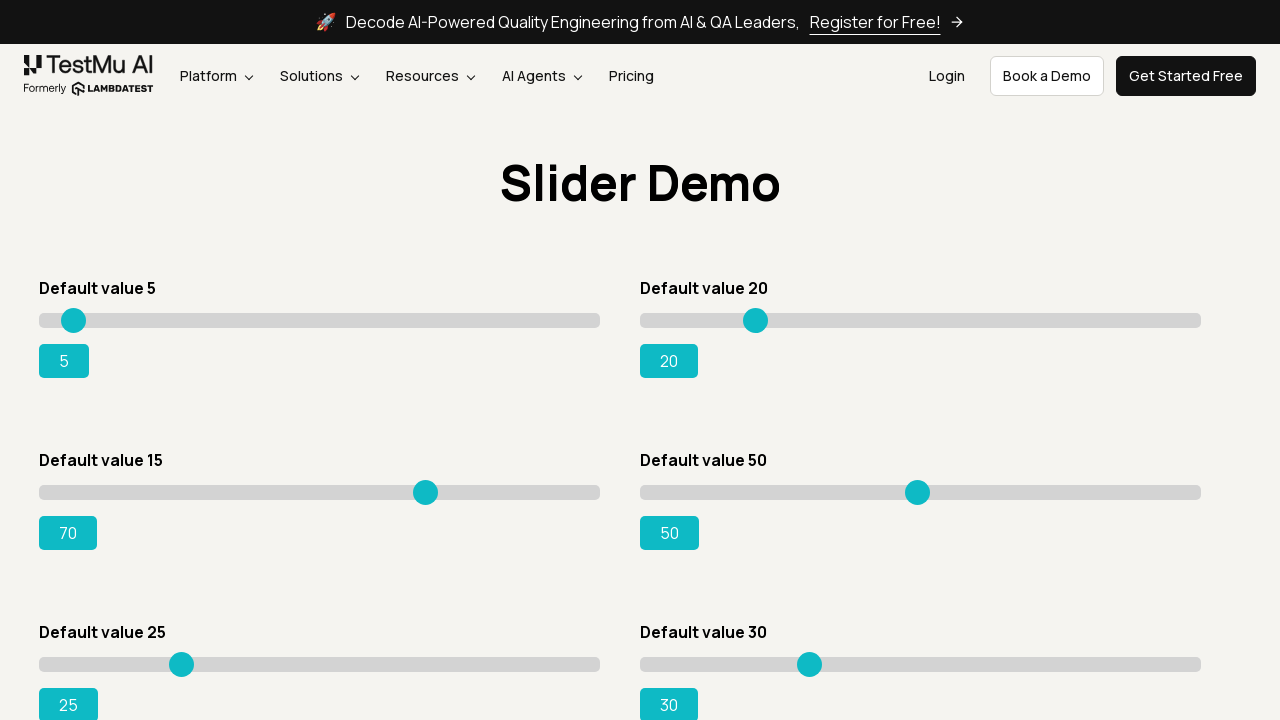

Pressed ArrowRight to move slider on div.sp__range input[value='15']
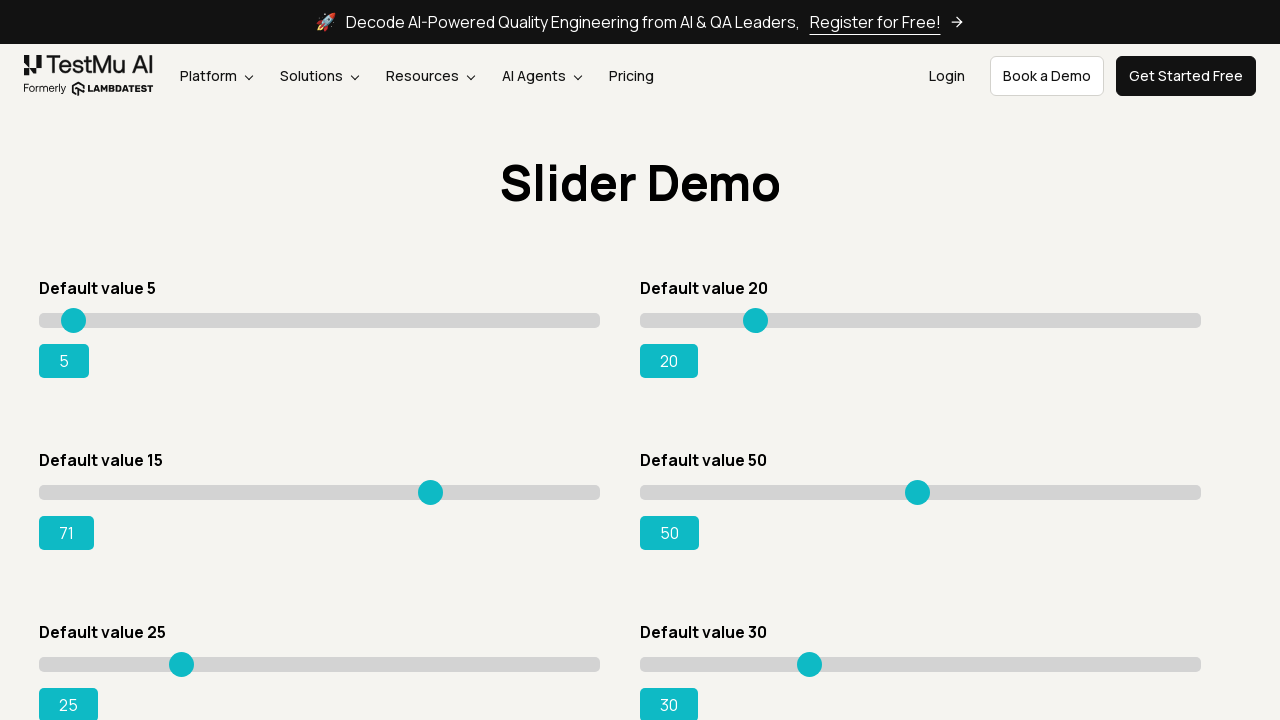

Retrieved current slider value: 71
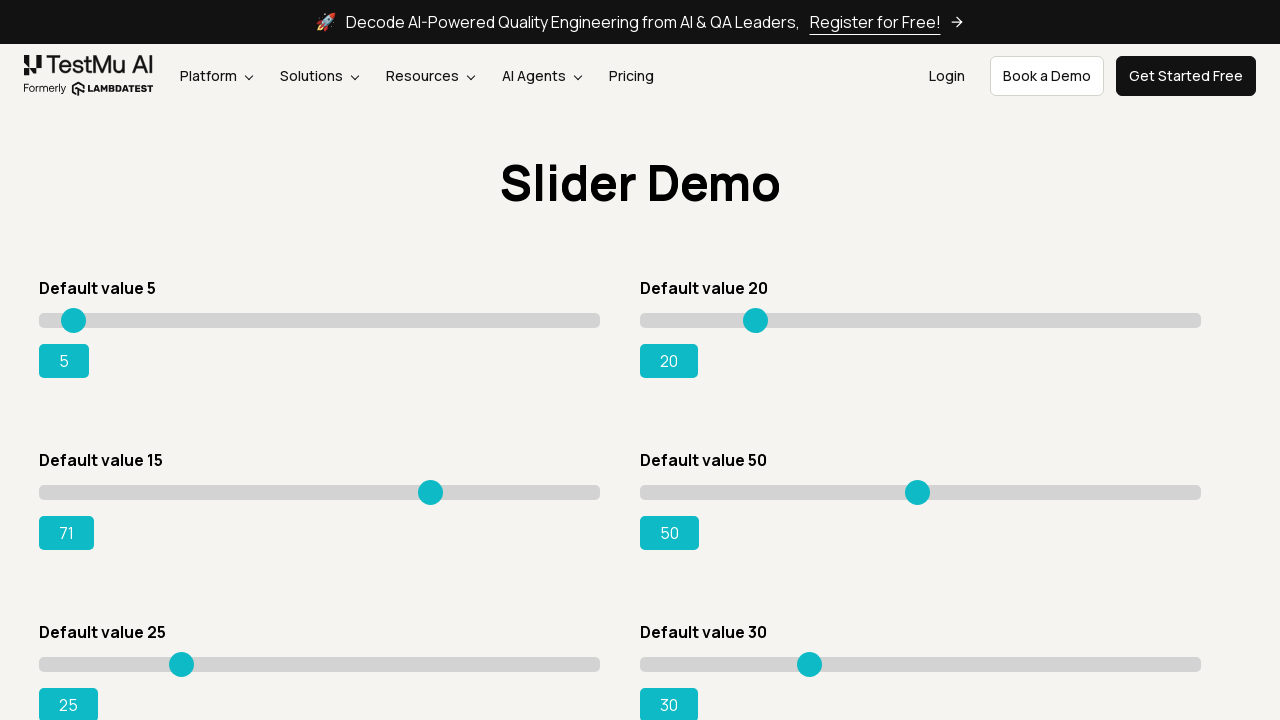

Pressed ArrowRight to move slider on div.sp__range input[value='15']
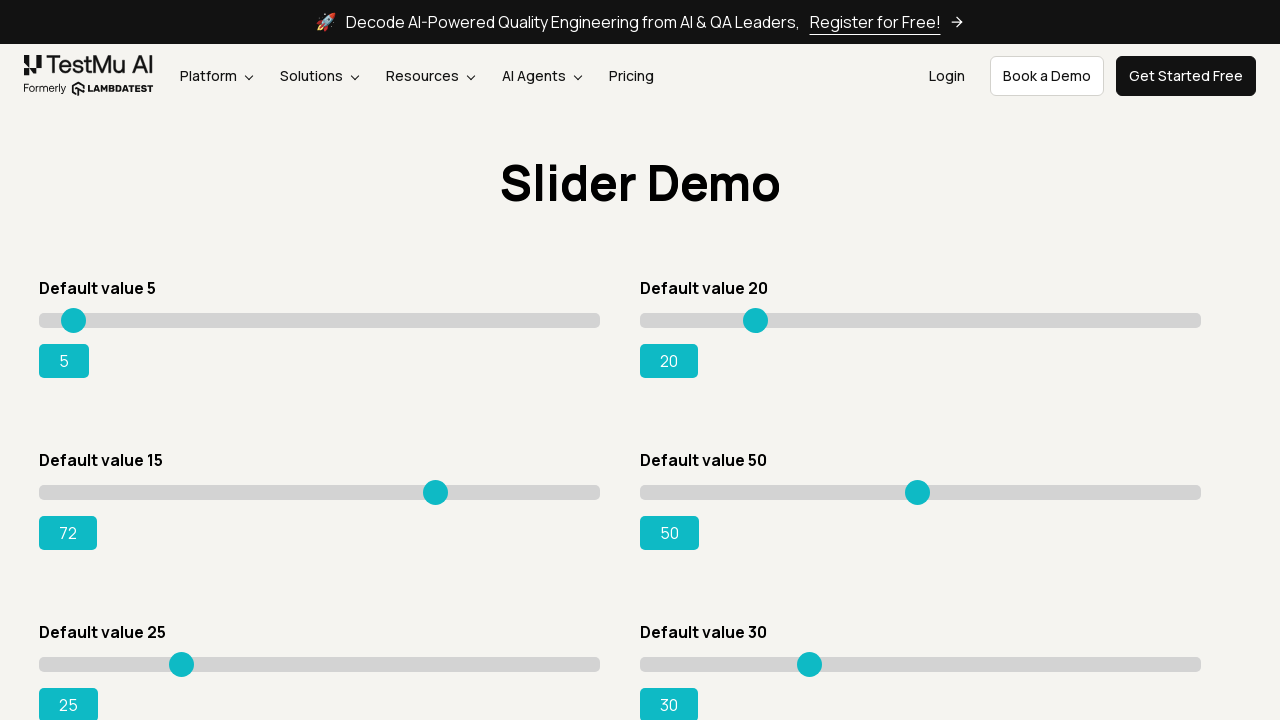

Retrieved current slider value: 72
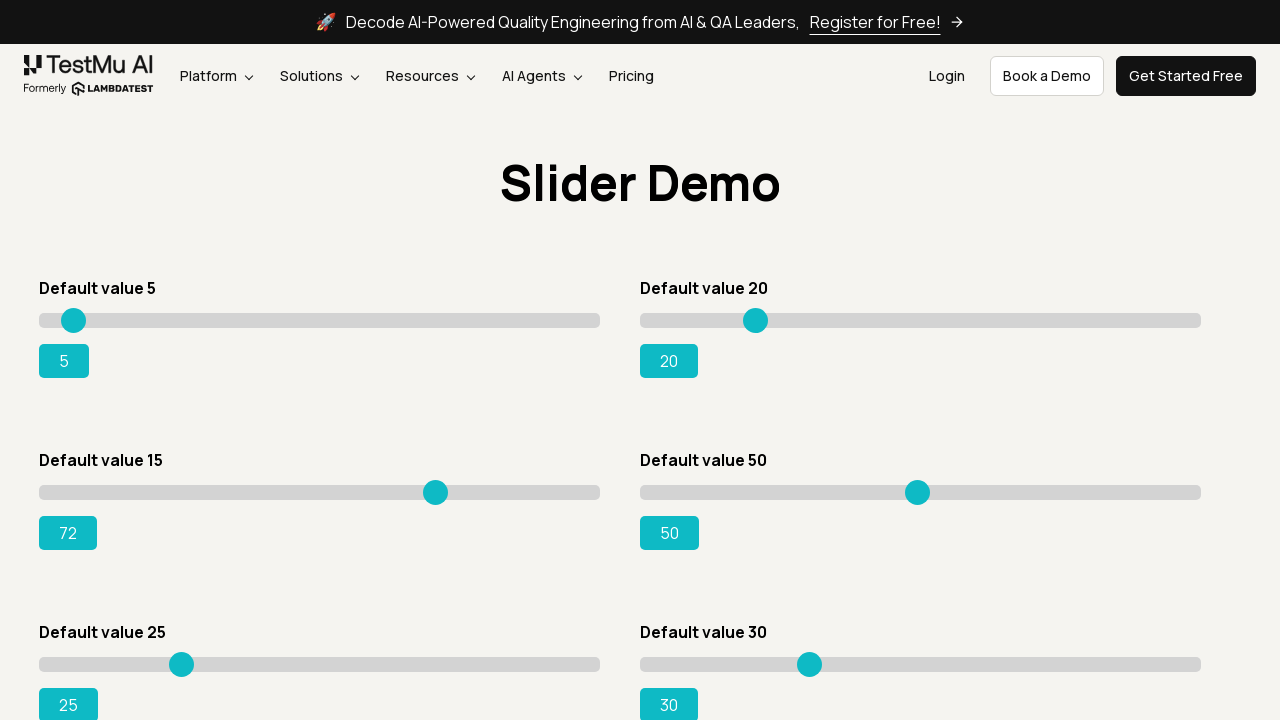

Pressed ArrowRight to move slider on div.sp__range input[value='15']
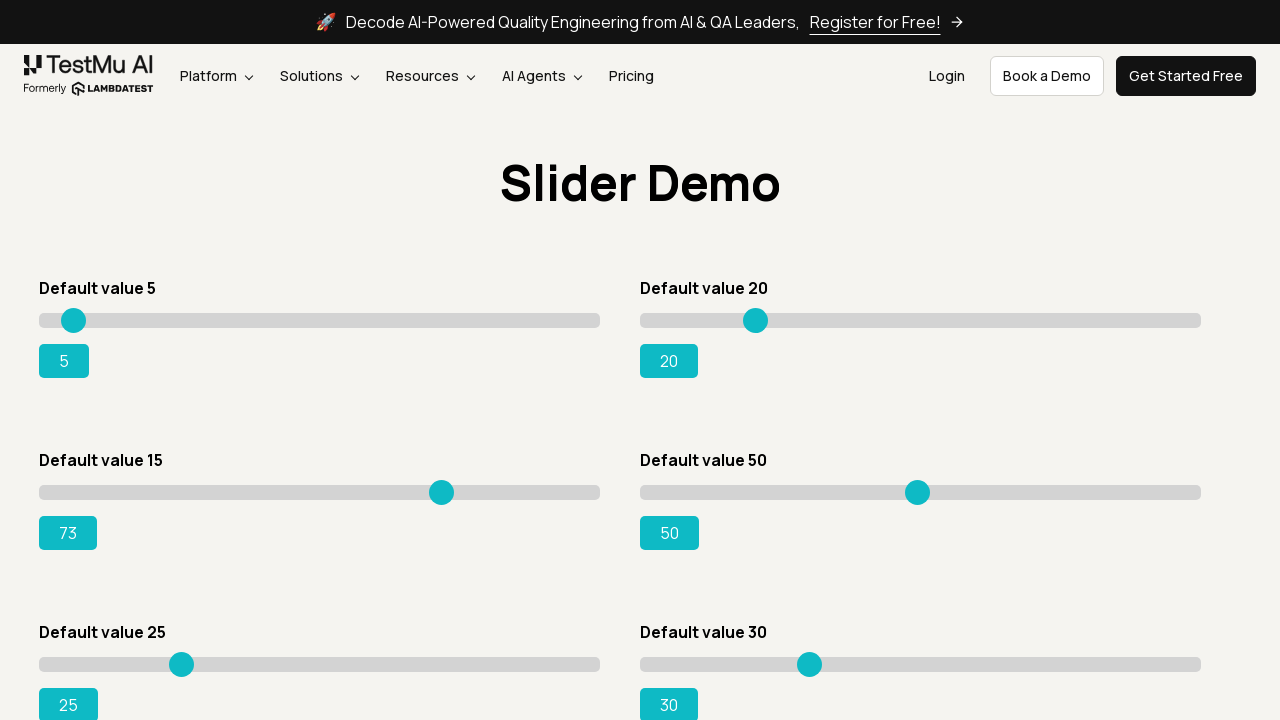

Retrieved current slider value: 73
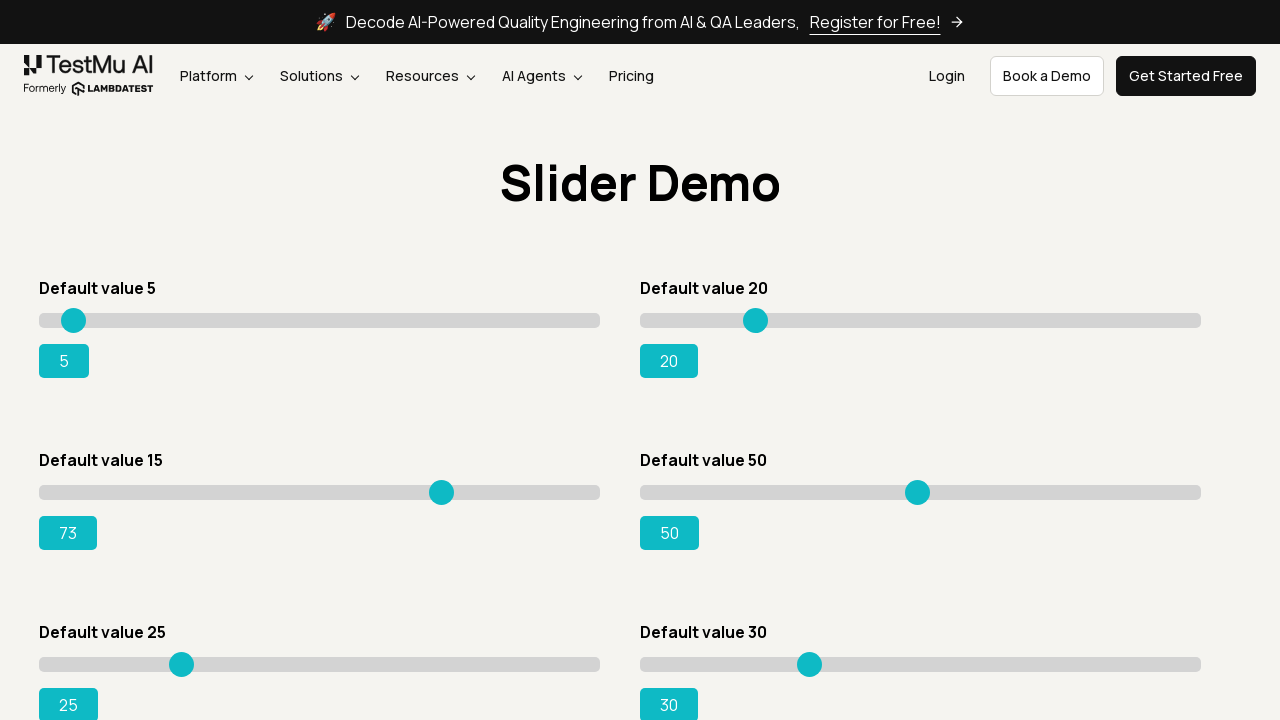

Pressed ArrowRight to move slider on div.sp__range input[value='15']
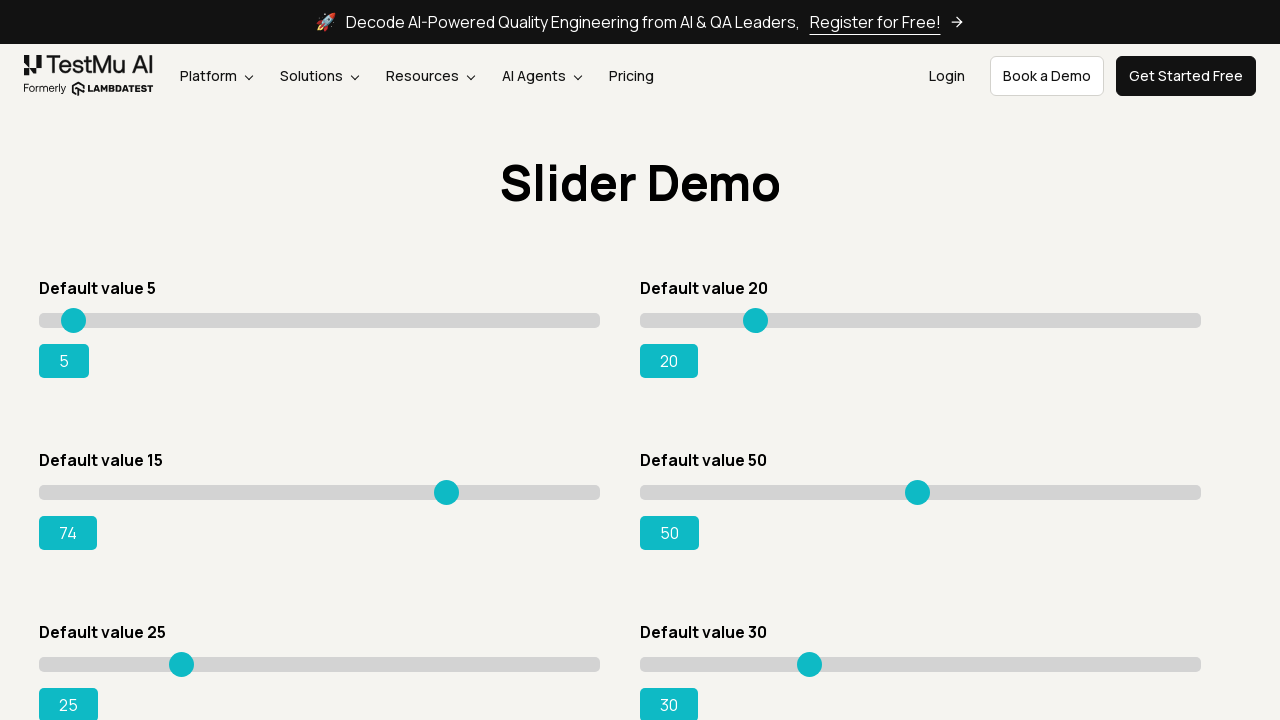

Retrieved current slider value: 74
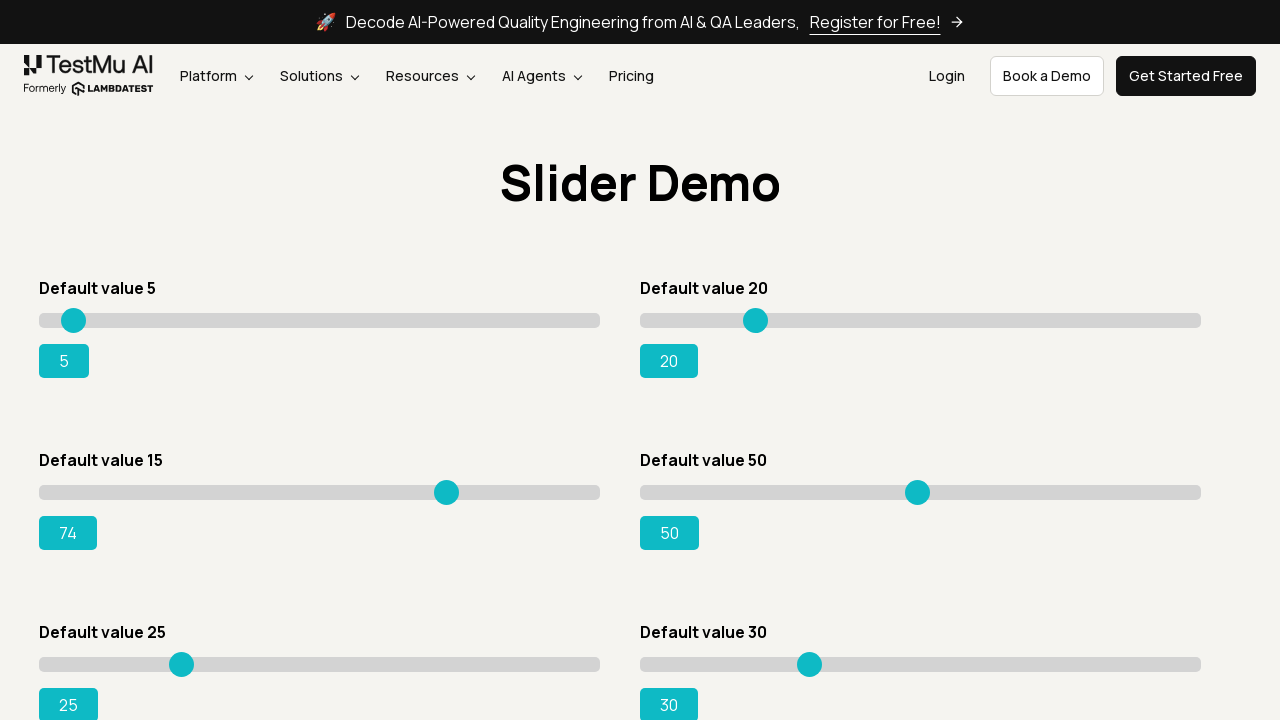

Pressed ArrowRight to move slider on div.sp__range input[value='15']
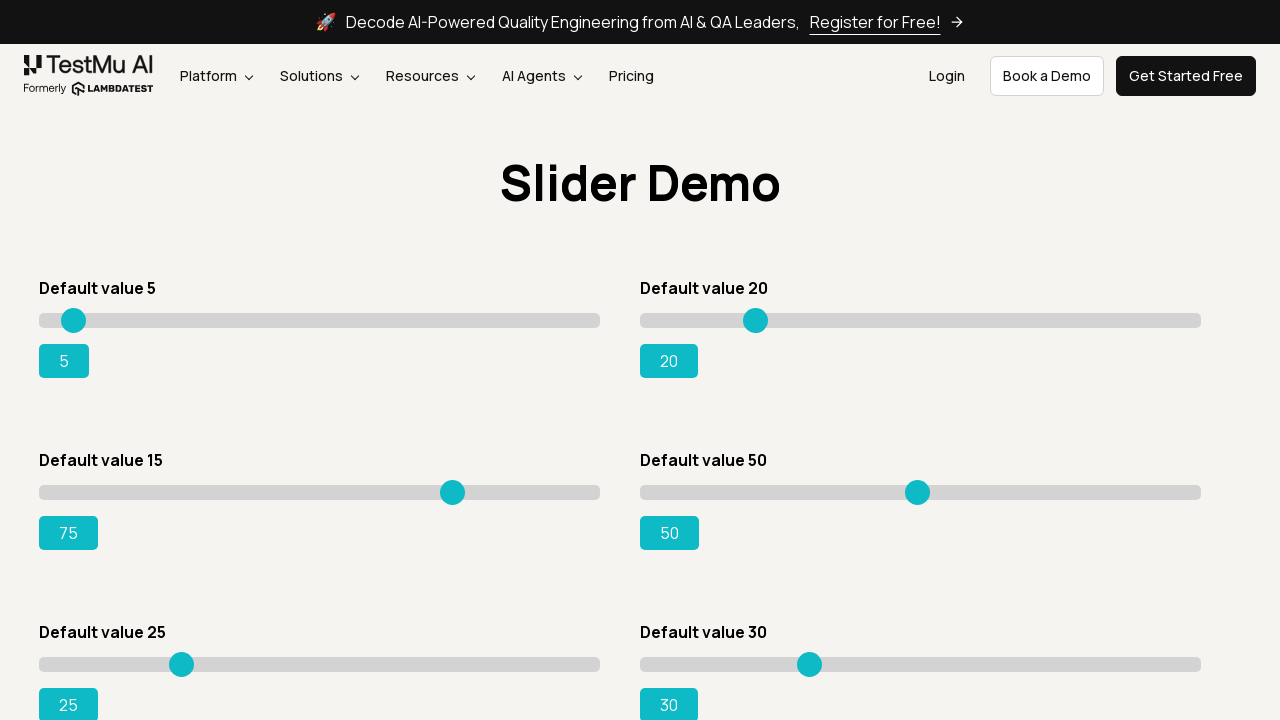

Retrieved current slider value: 75
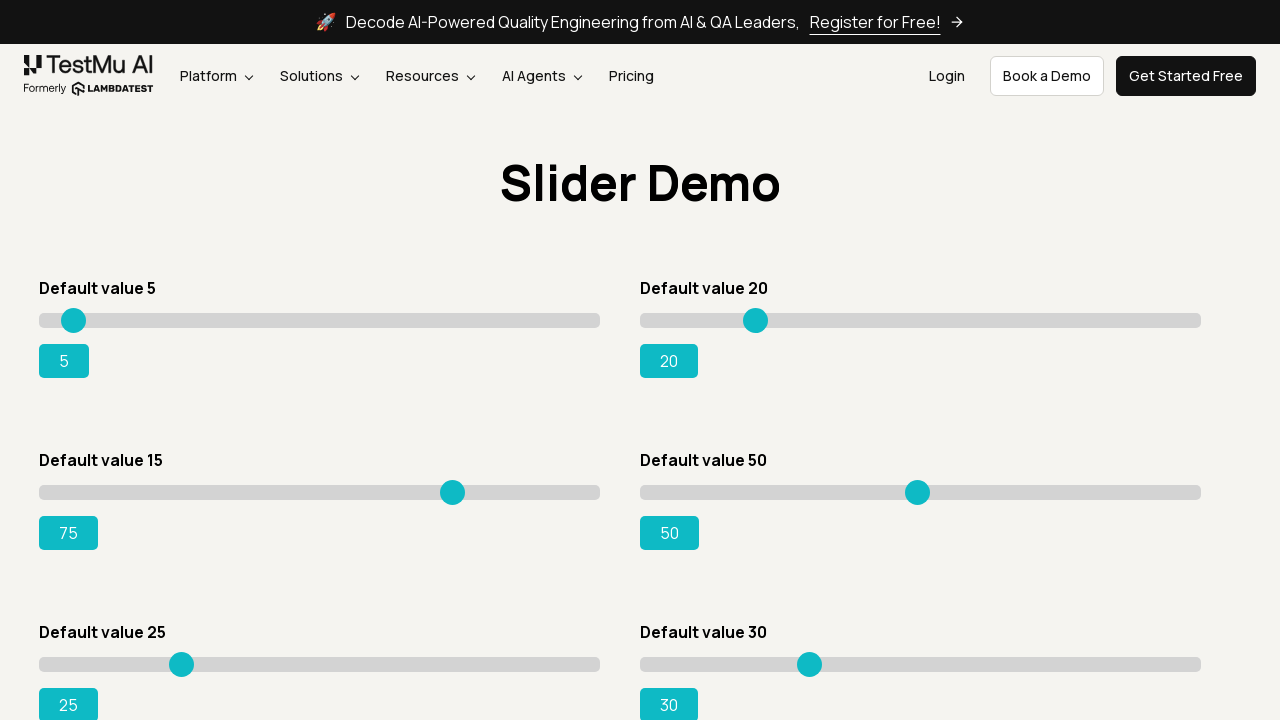

Pressed ArrowRight to move slider on div.sp__range input[value='15']
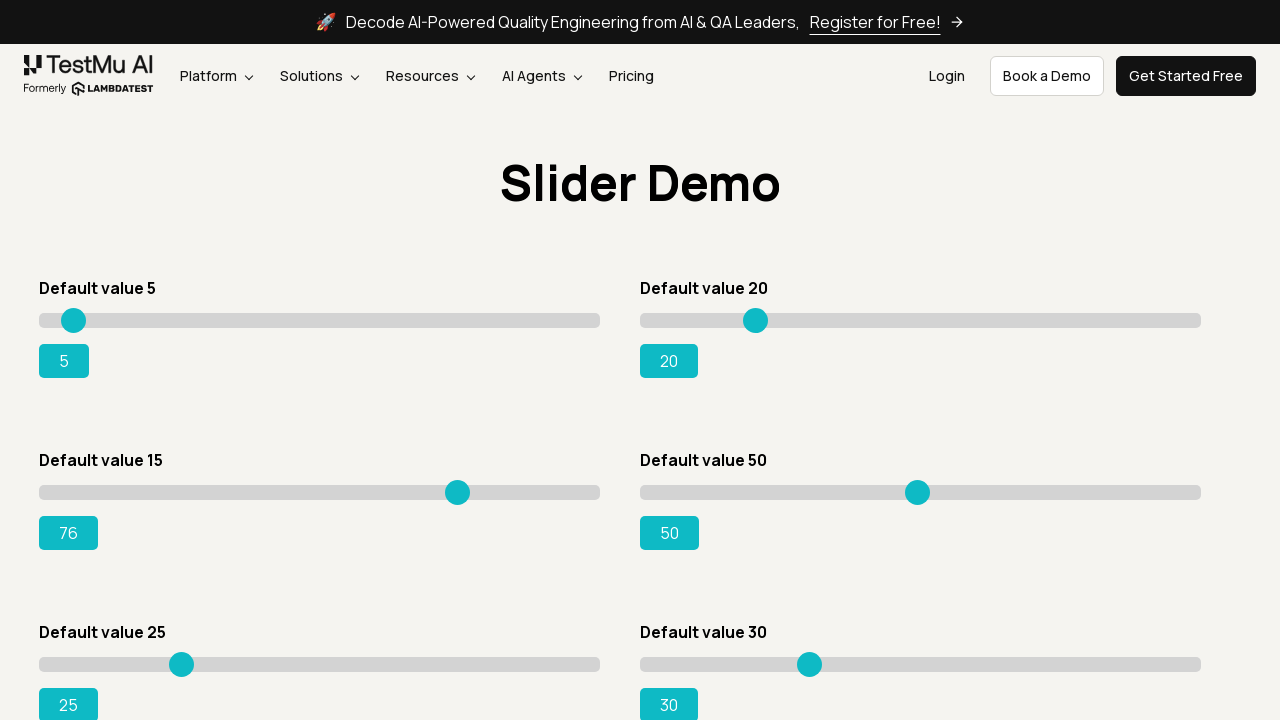

Retrieved current slider value: 76
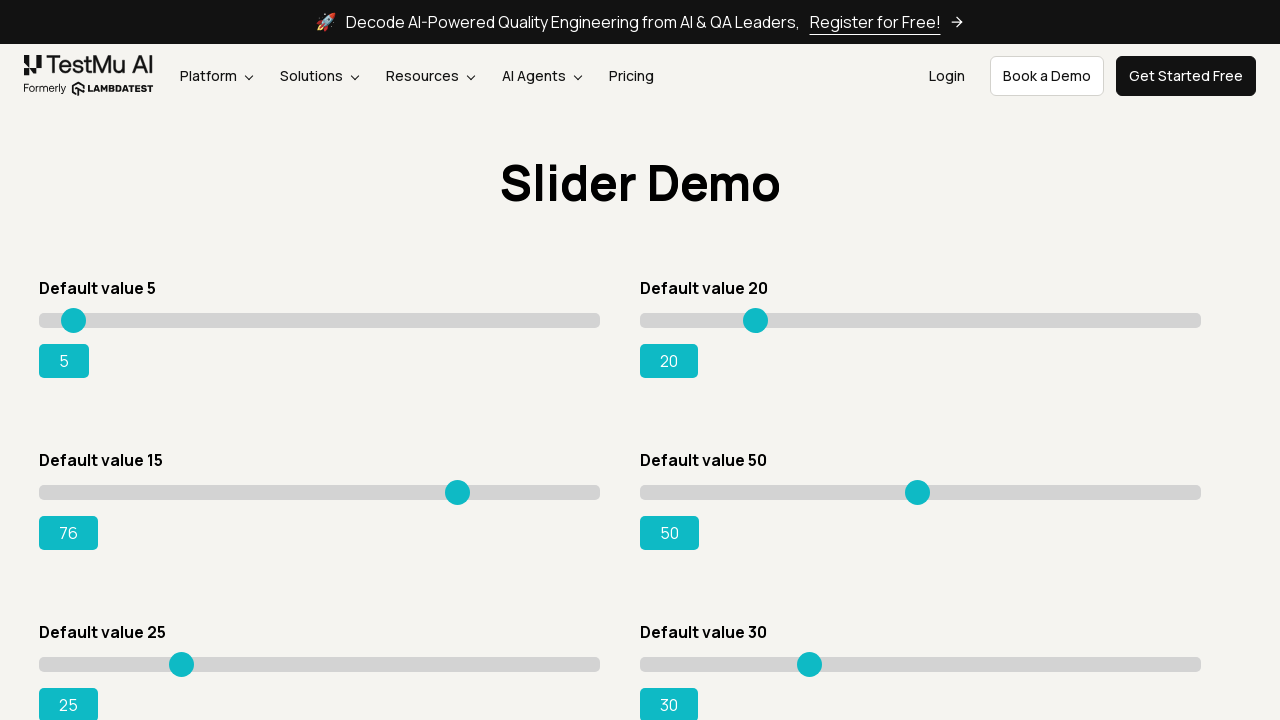

Pressed ArrowRight to move slider on div.sp__range input[value='15']
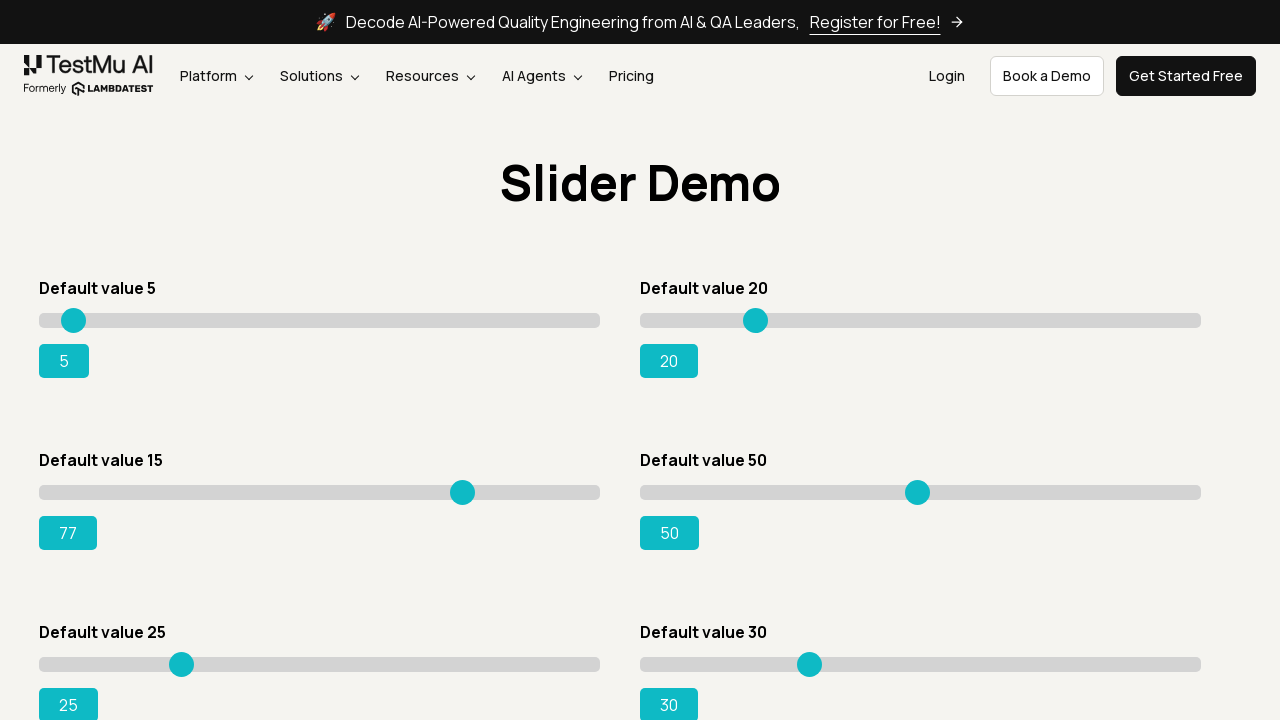

Retrieved current slider value: 77
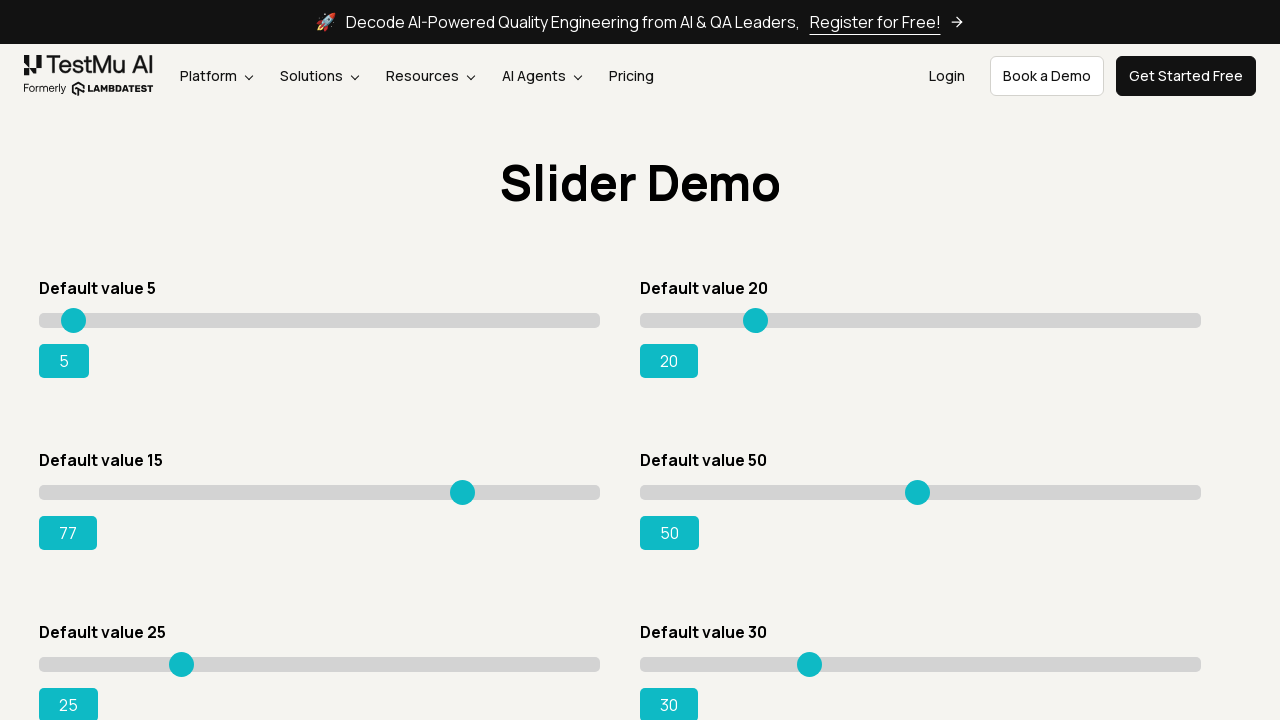

Pressed ArrowRight to move slider on div.sp__range input[value='15']
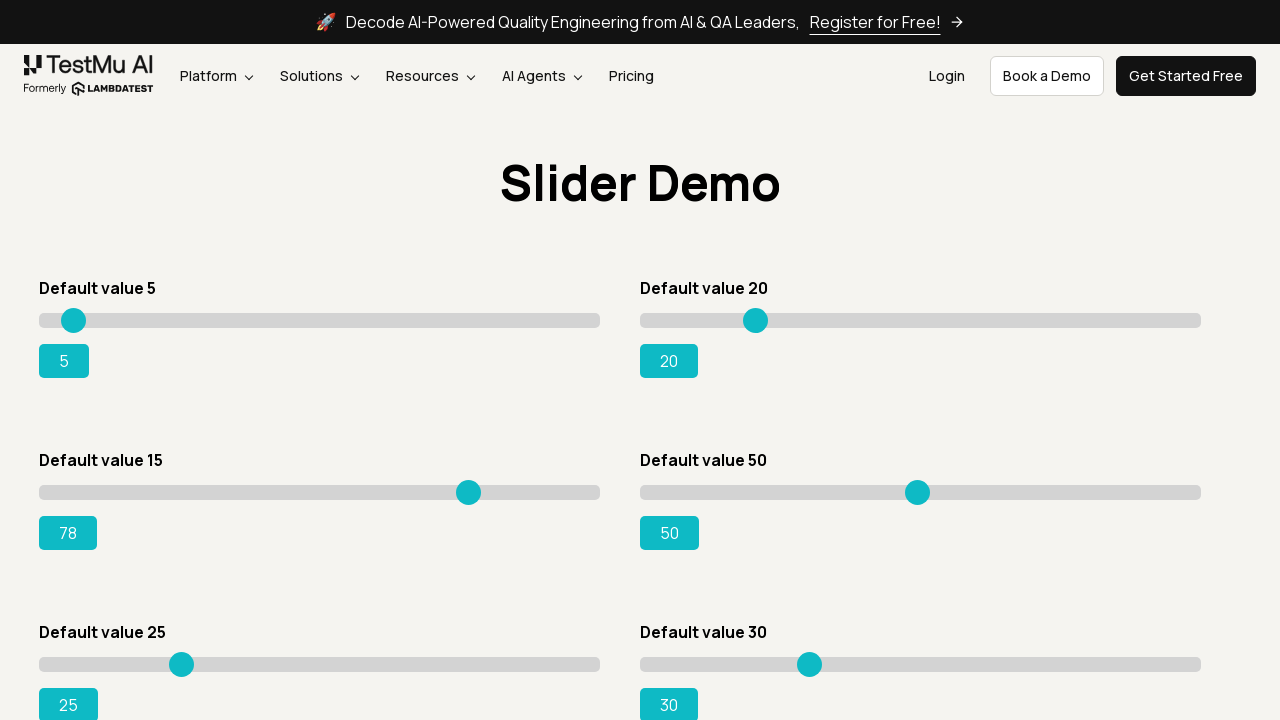

Retrieved current slider value: 78
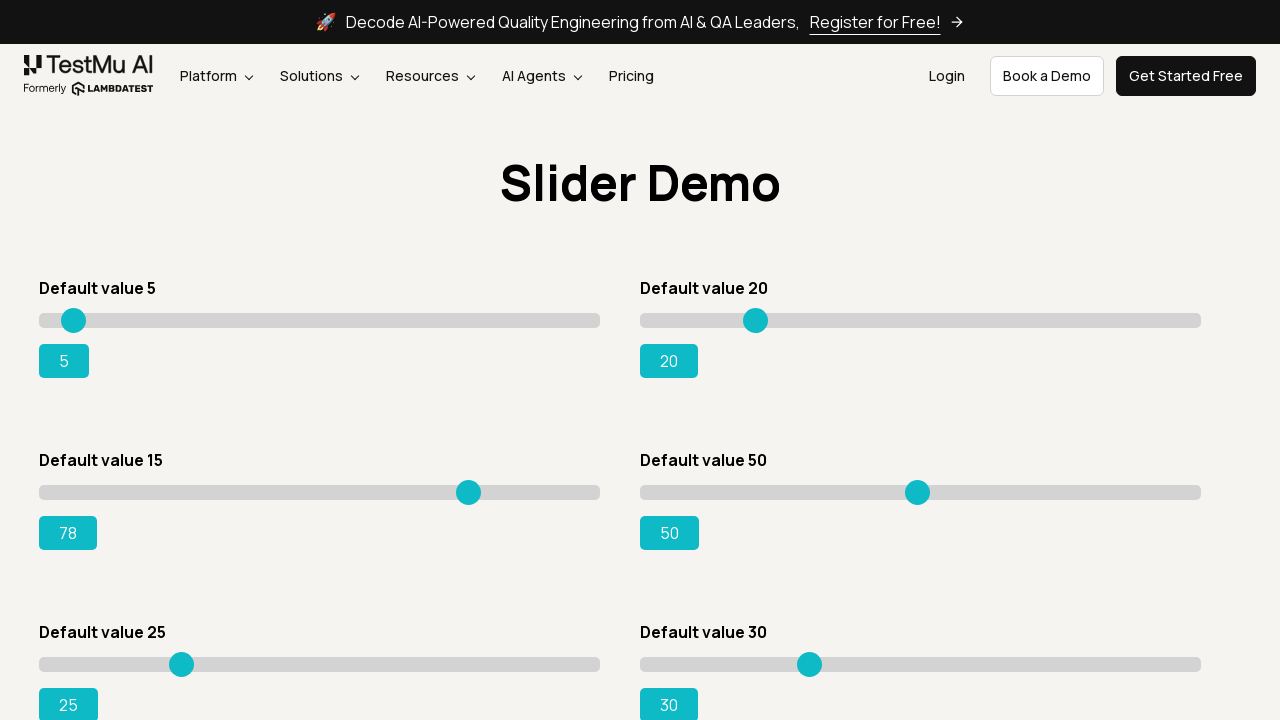

Pressed ArrowRight to move slider on div.sp__range input[value='15']
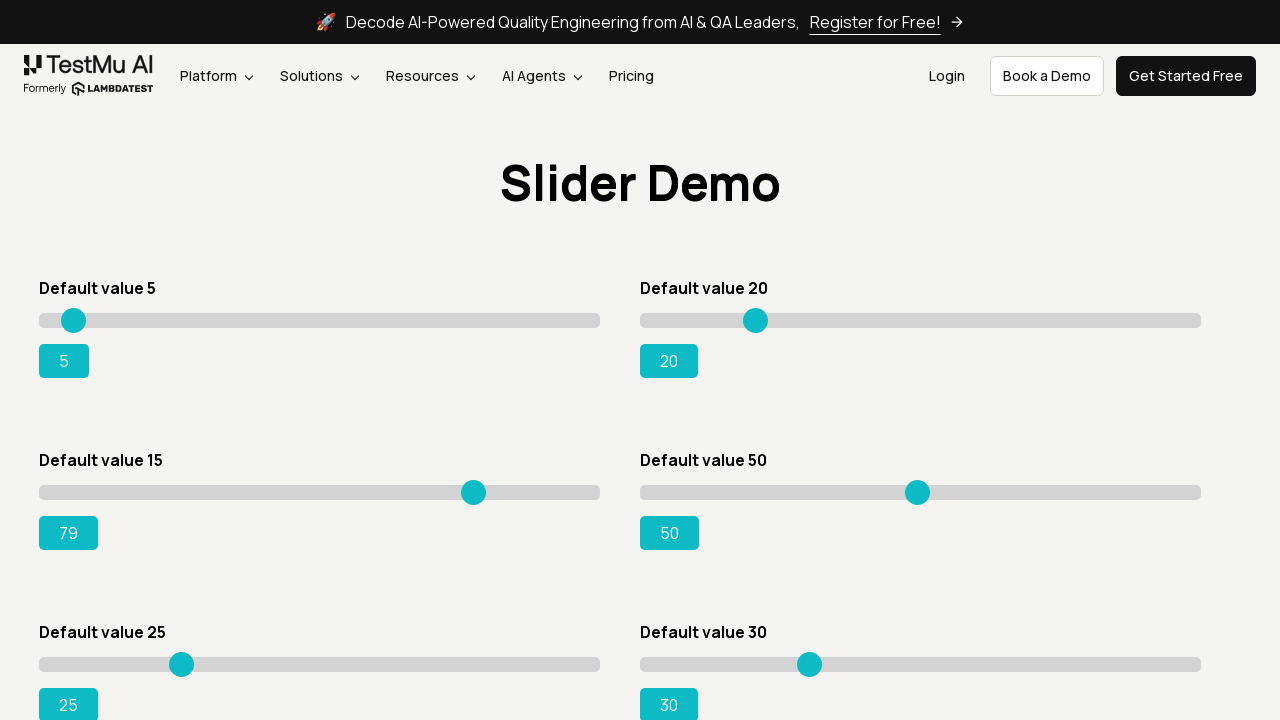

Retrieved current slider value: 79
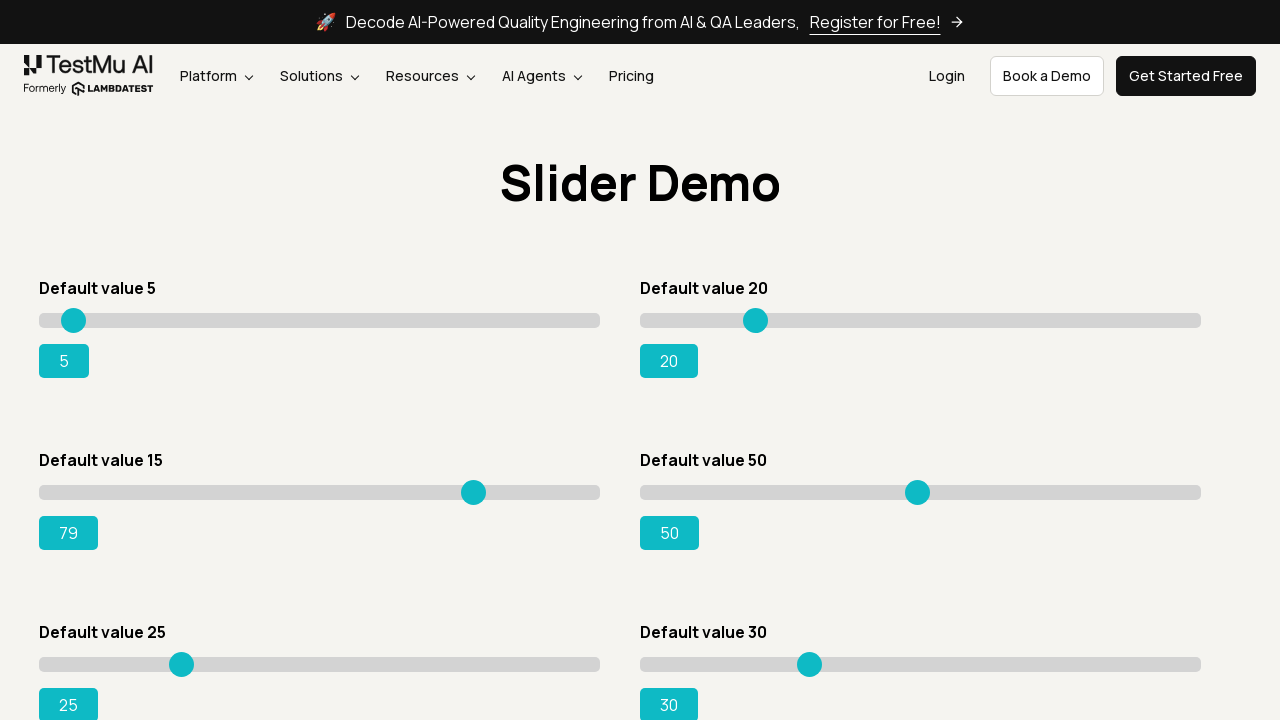

Pressed ArrowRight to move slider on div.sp__range input[value='15']
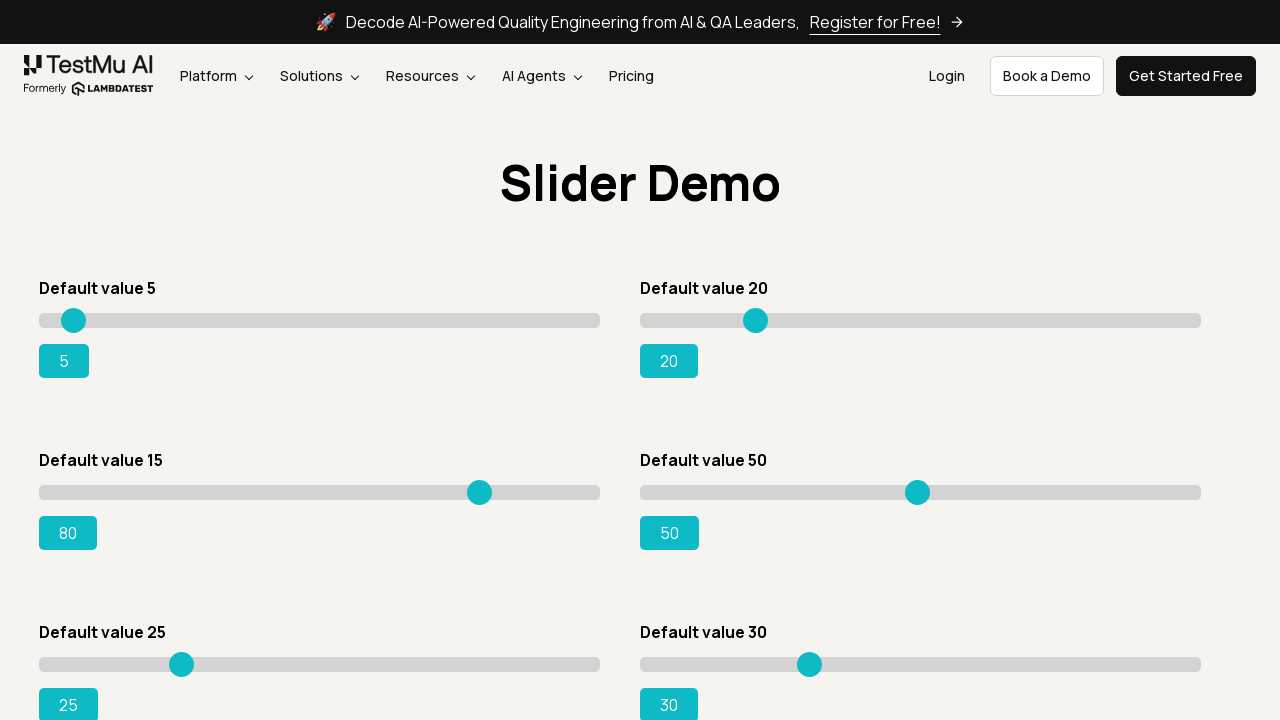

Retrieved current slider value: 80
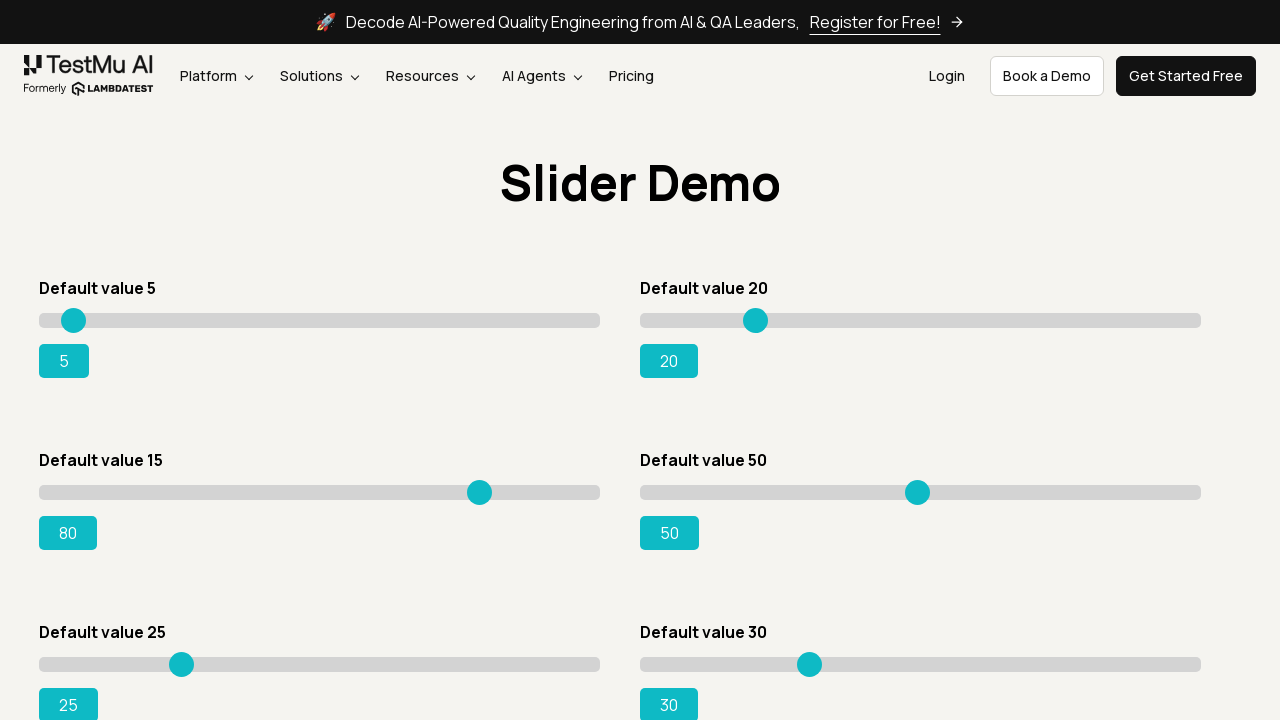

Pressed ArrowRight to move slider on div.sp__range input[value='15']
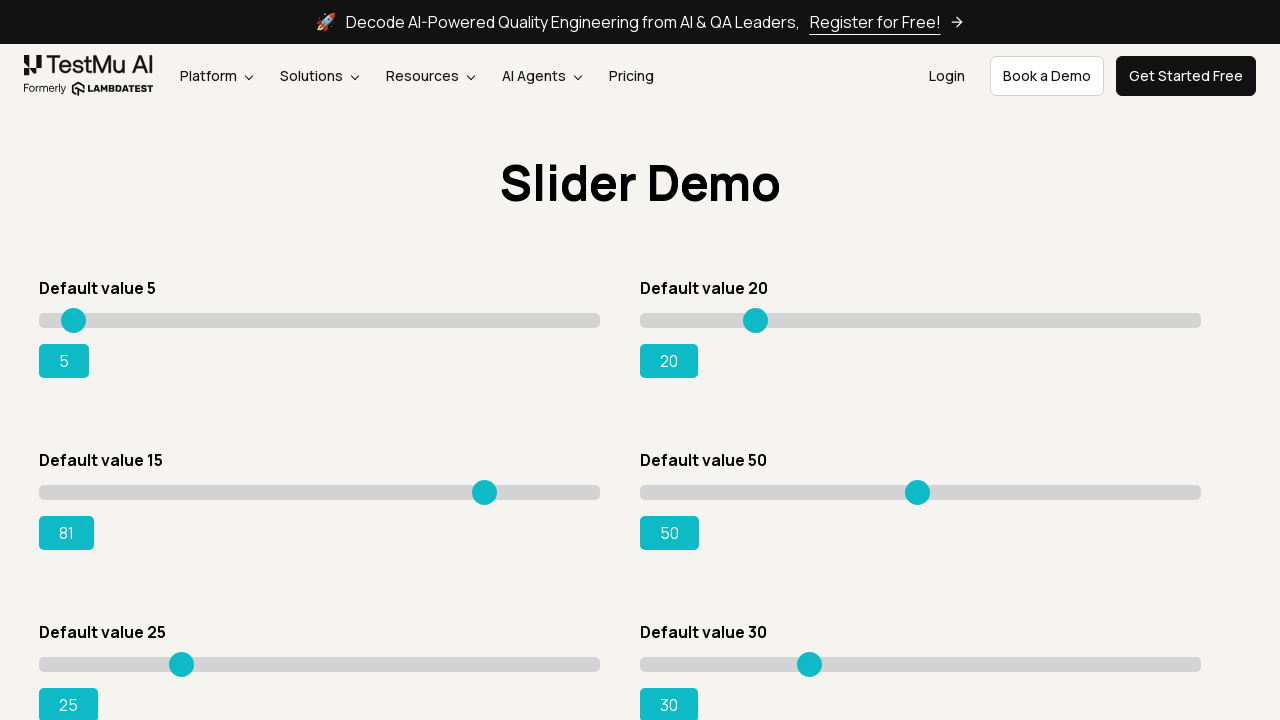

Retrieved current slider value: 81
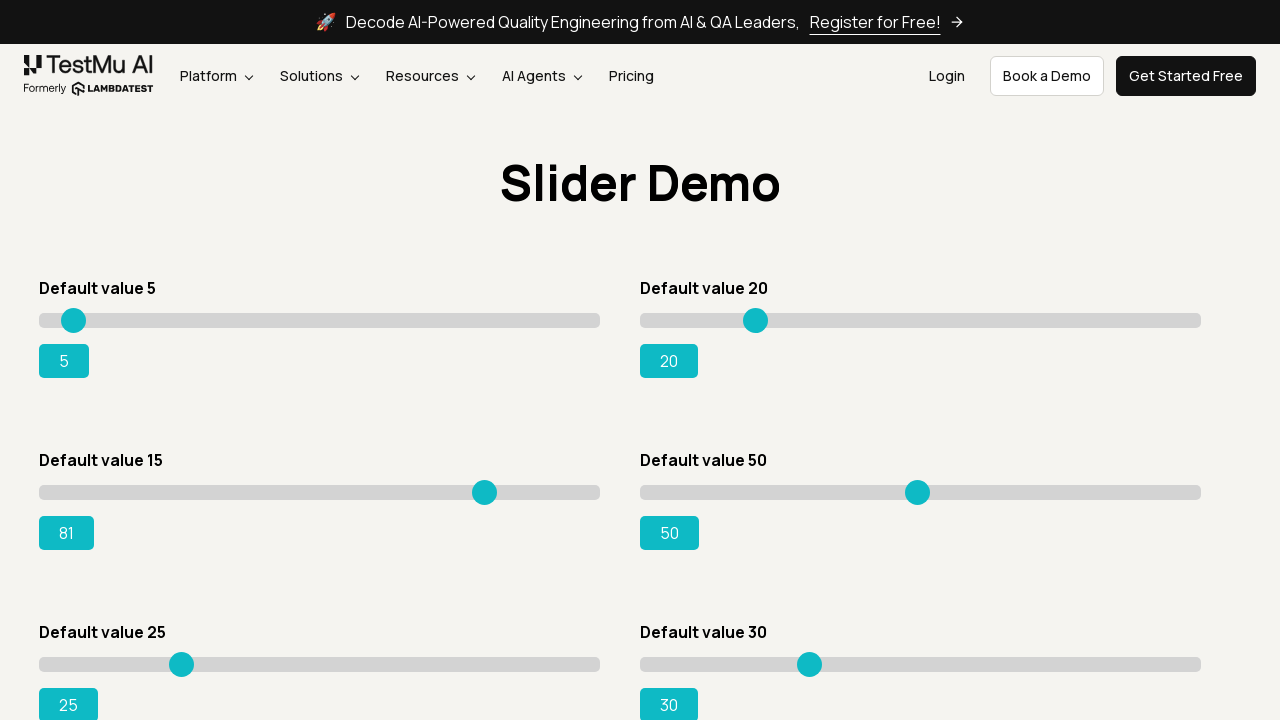

Pressed ArrowRight to move slider on div.sp__range input[value='15']
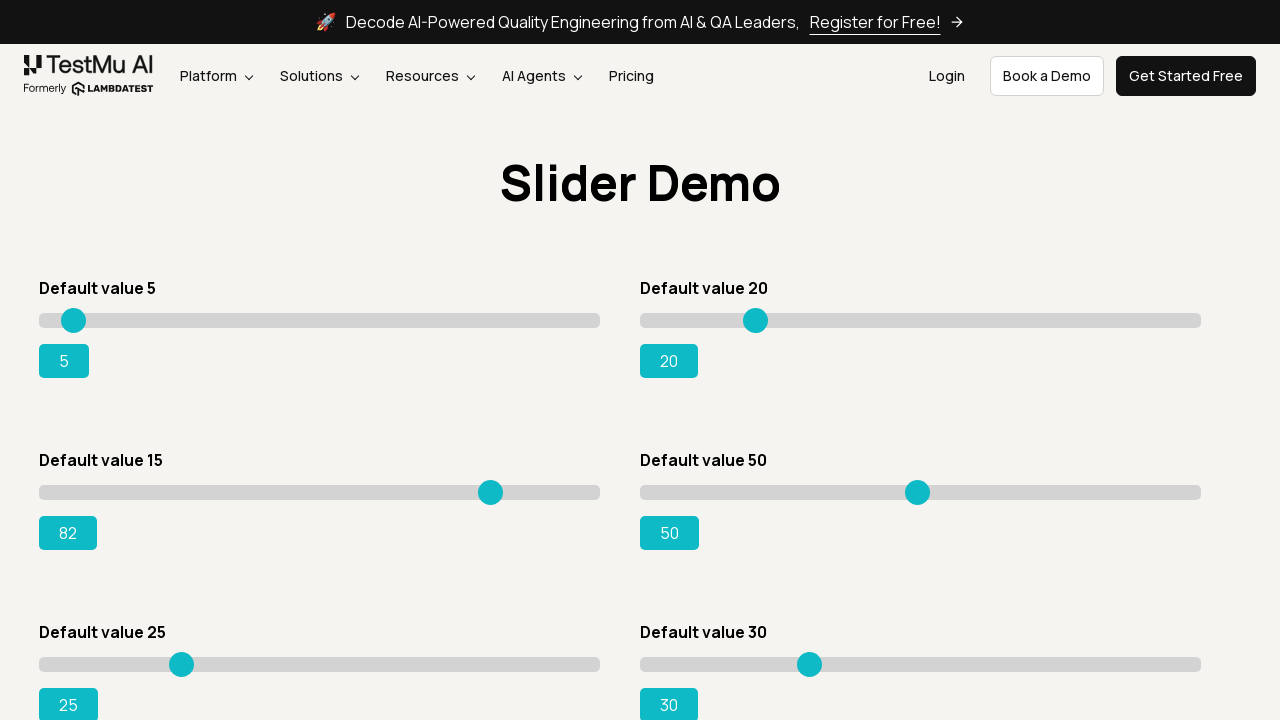

Retrieved current slider value: 82
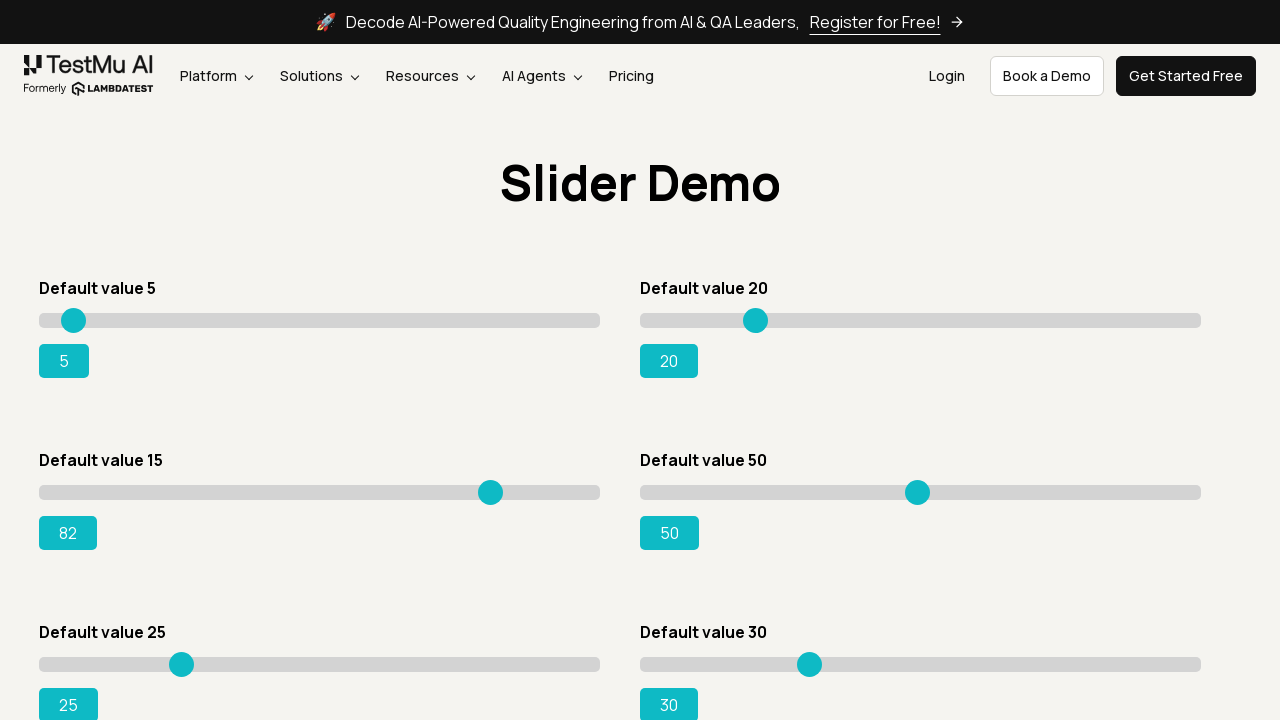

Pressed ArrowRight to move slider on div.sp__range input[value='15']
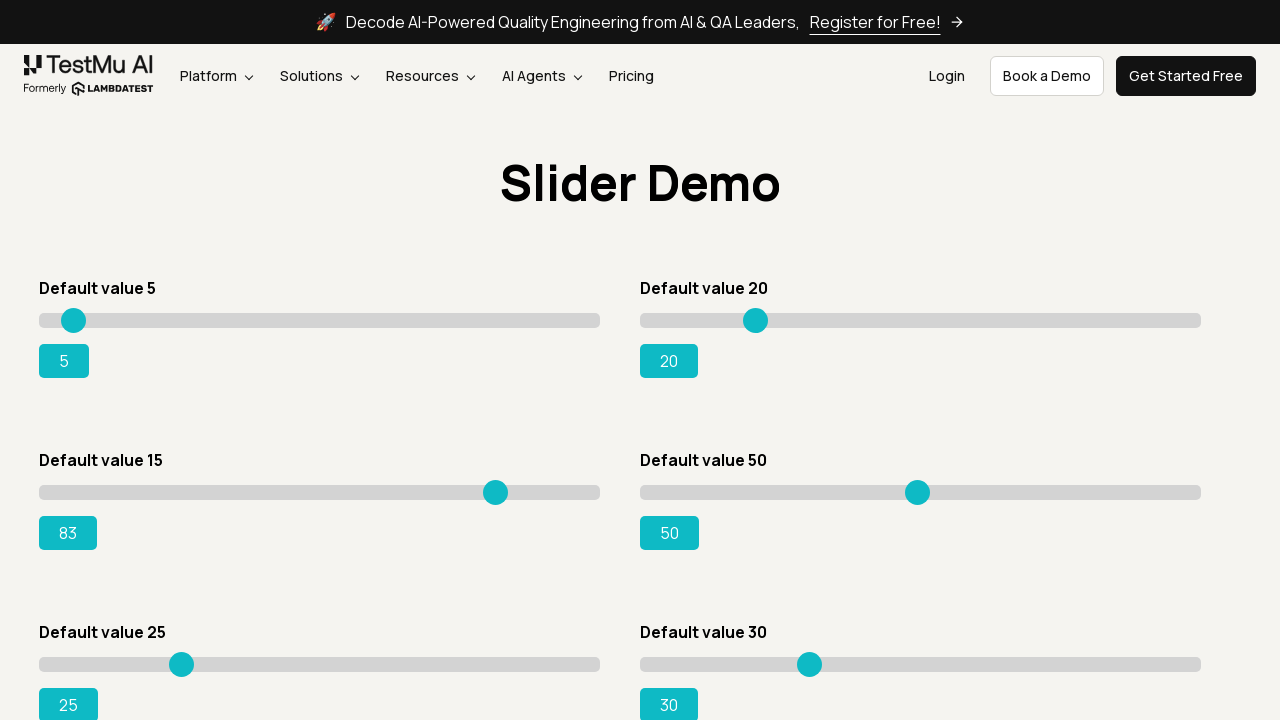

Retrieved current slider value: 83
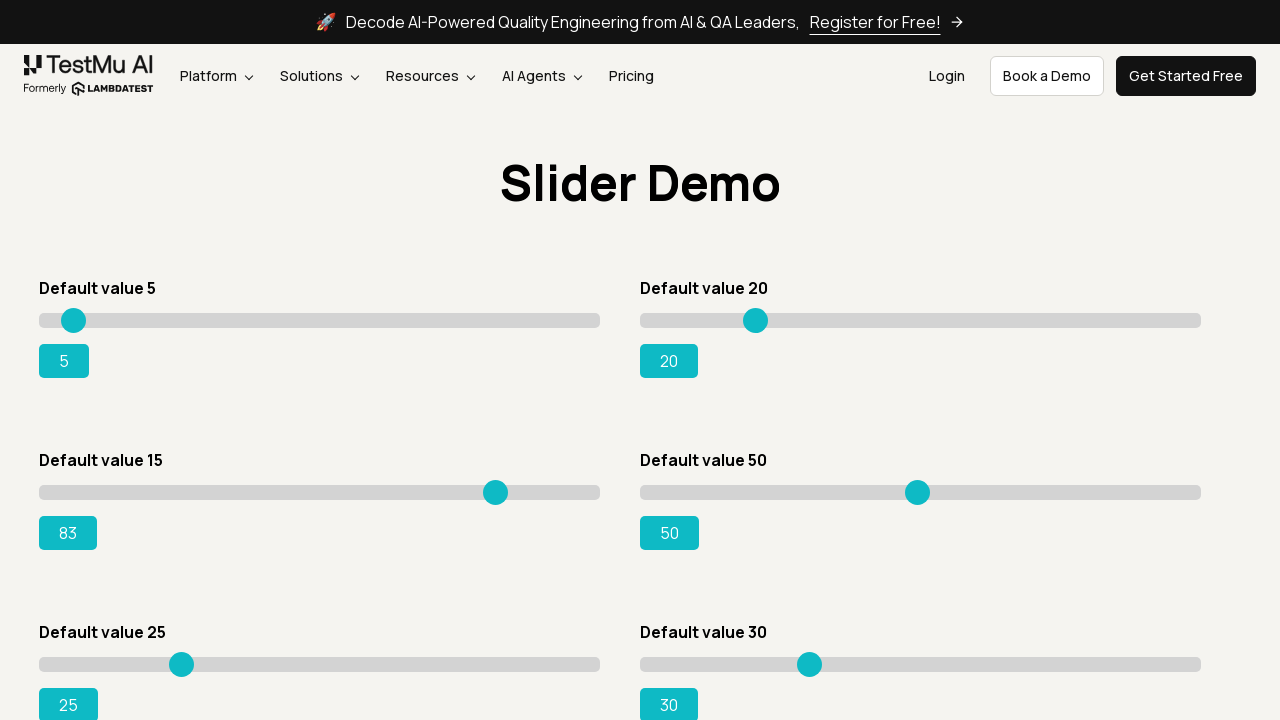

Pressed ArrowRight to move slider on div.sp__range input[value='15']
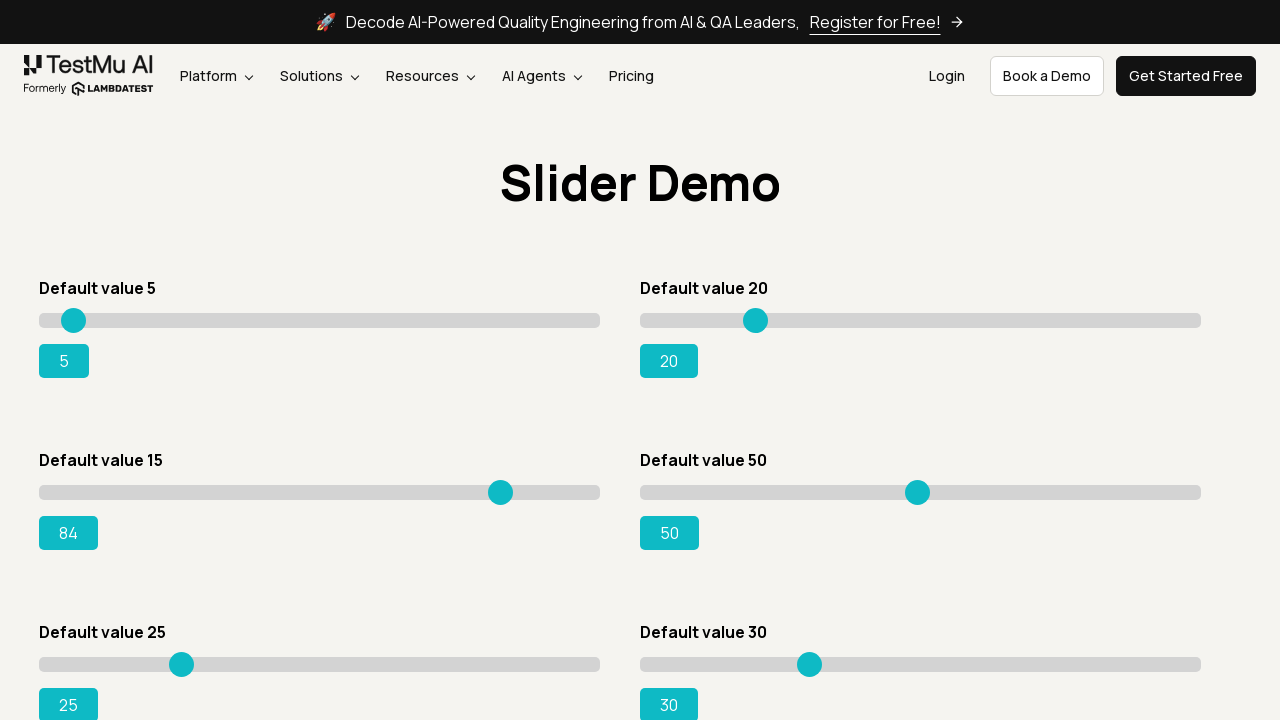

Retrieved current slider value: 84
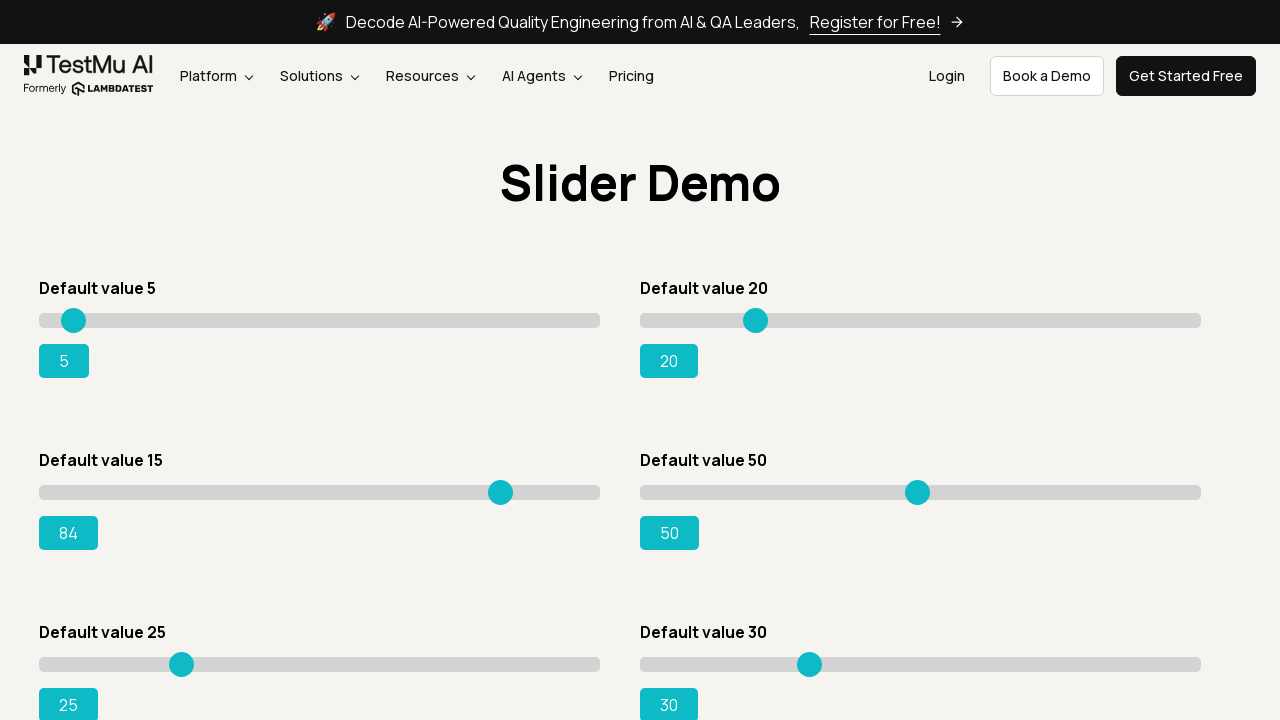

Pressed ArrowRight to move slider on div.sp__range input[value='15']
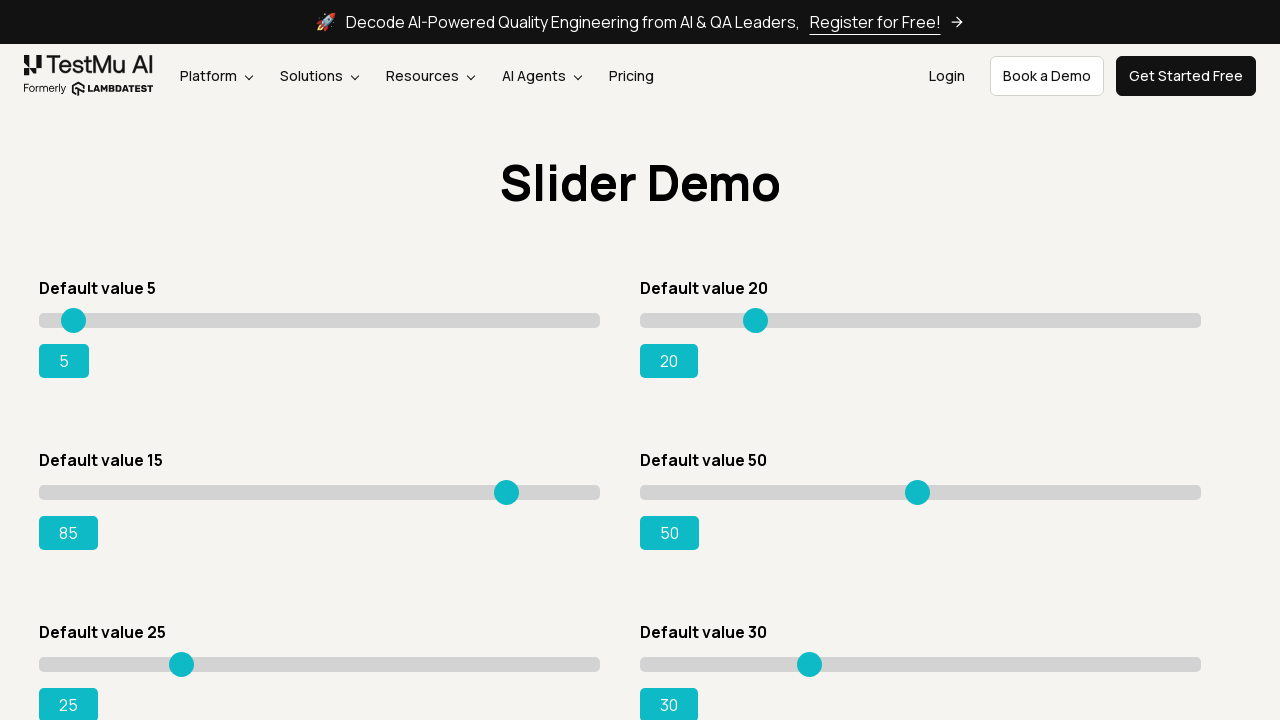

Retrieved current slider value: 85
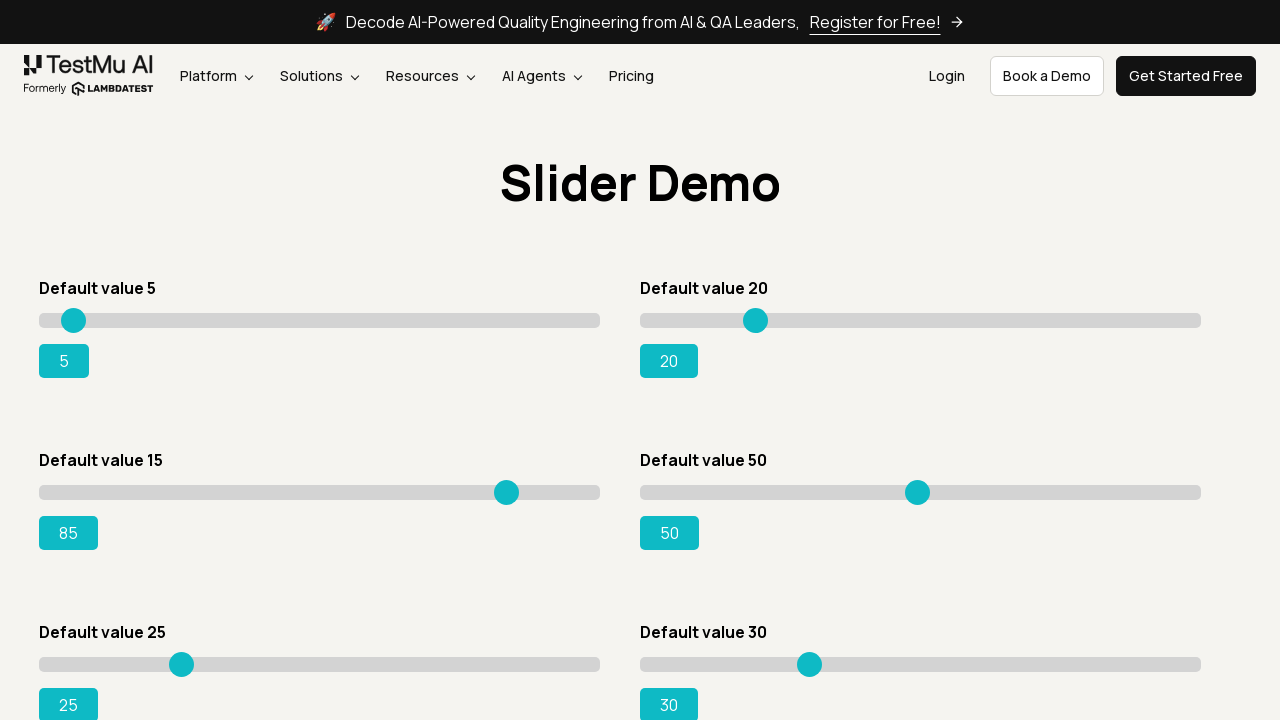

Pressed ArrowRight to move slider on div.sp__range input[value='15']
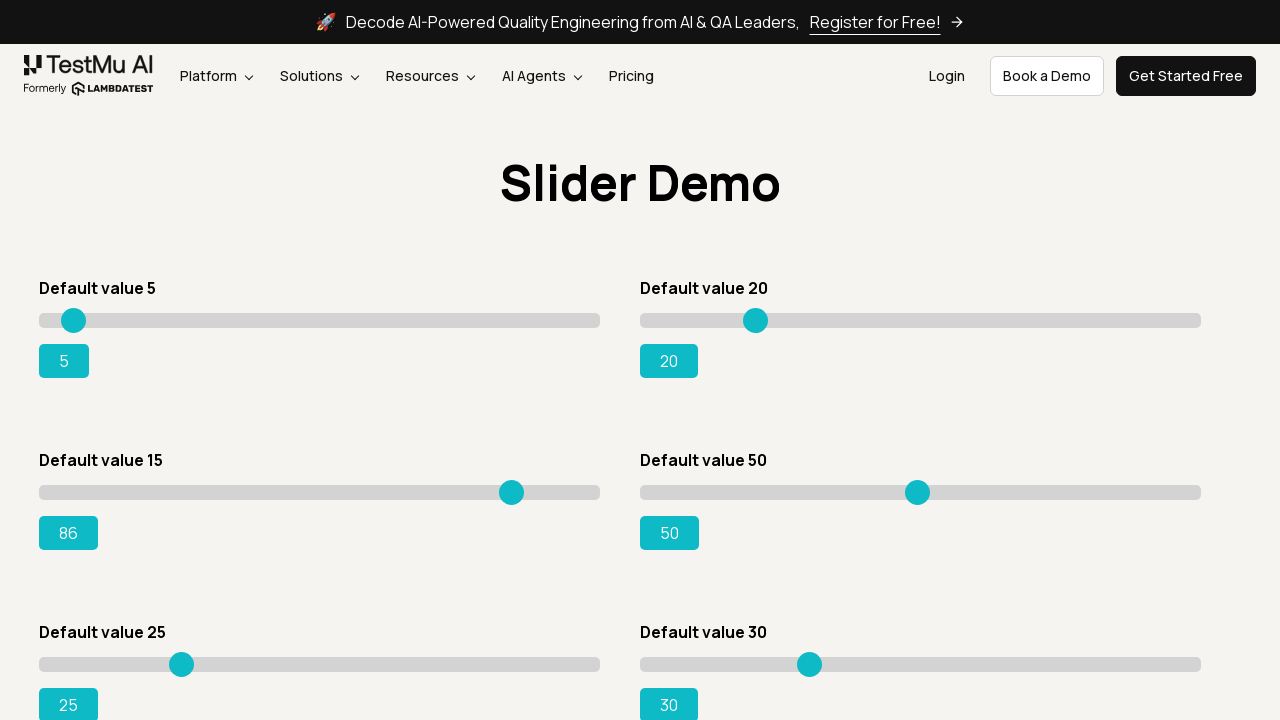

Retrieved current slider value: 86
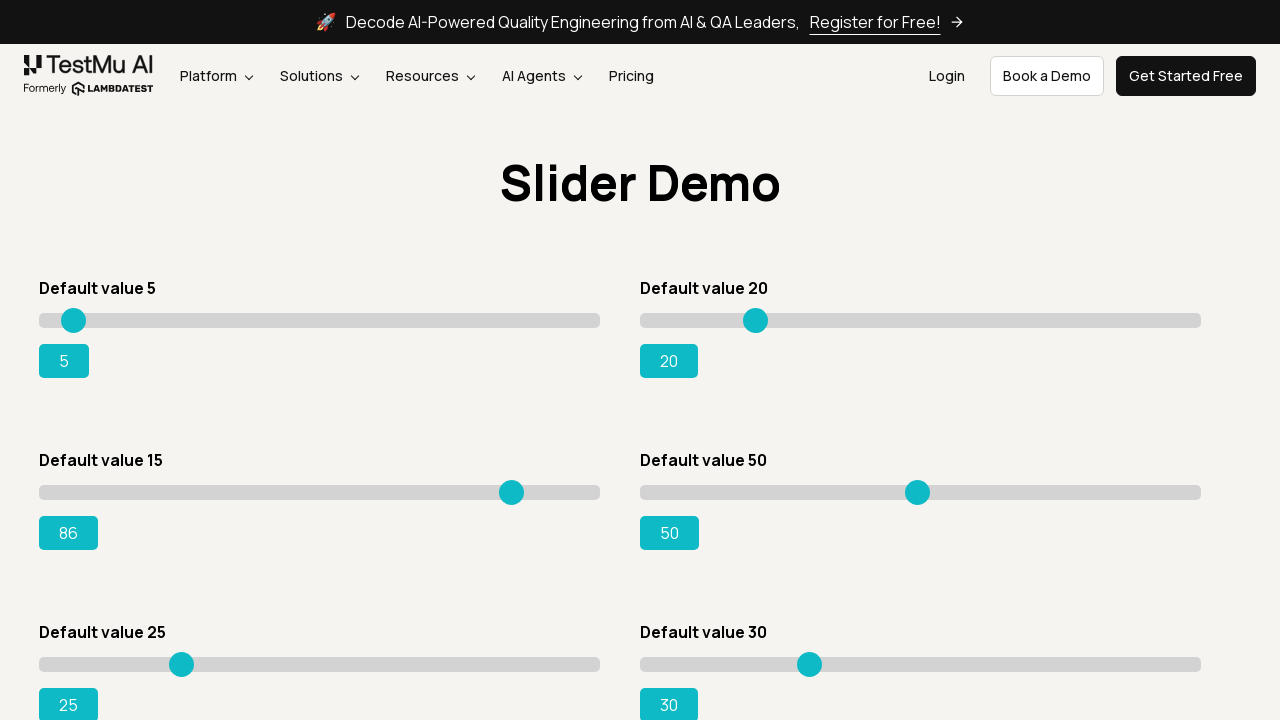

Pressed ArrowRight to move slider on div.sp__range input[value='15']
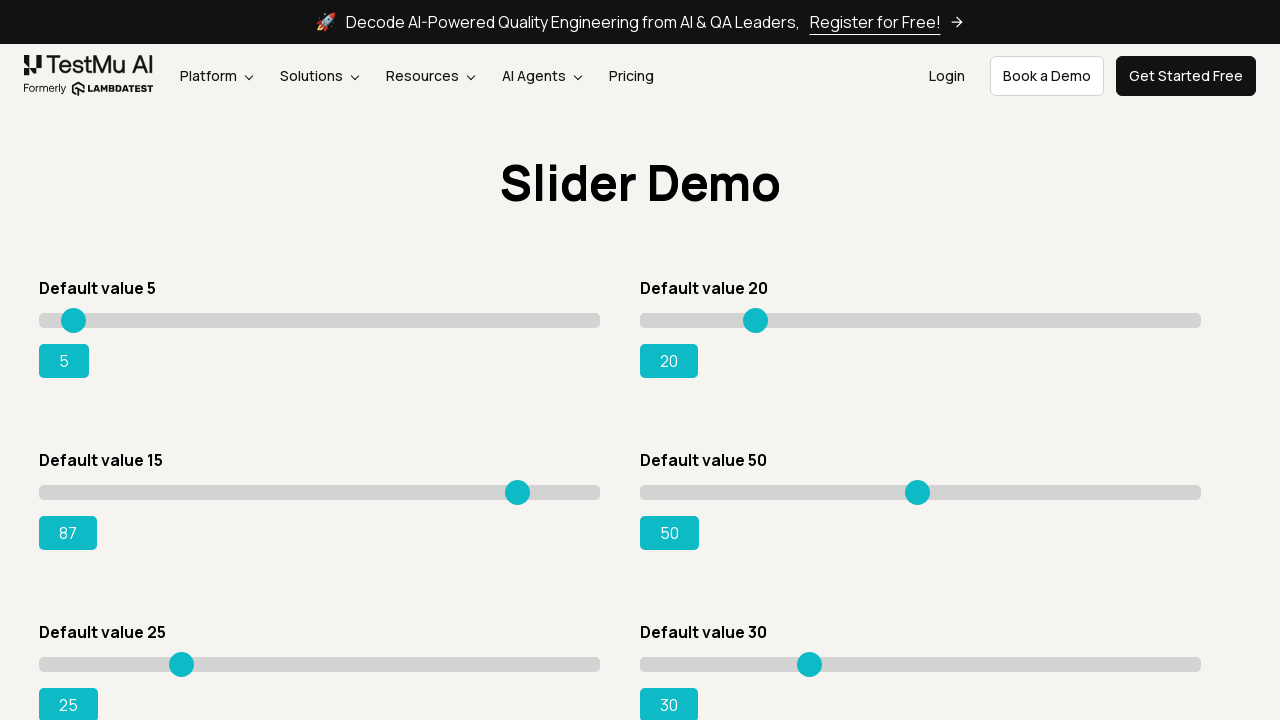

Retrieved current slider value: 87
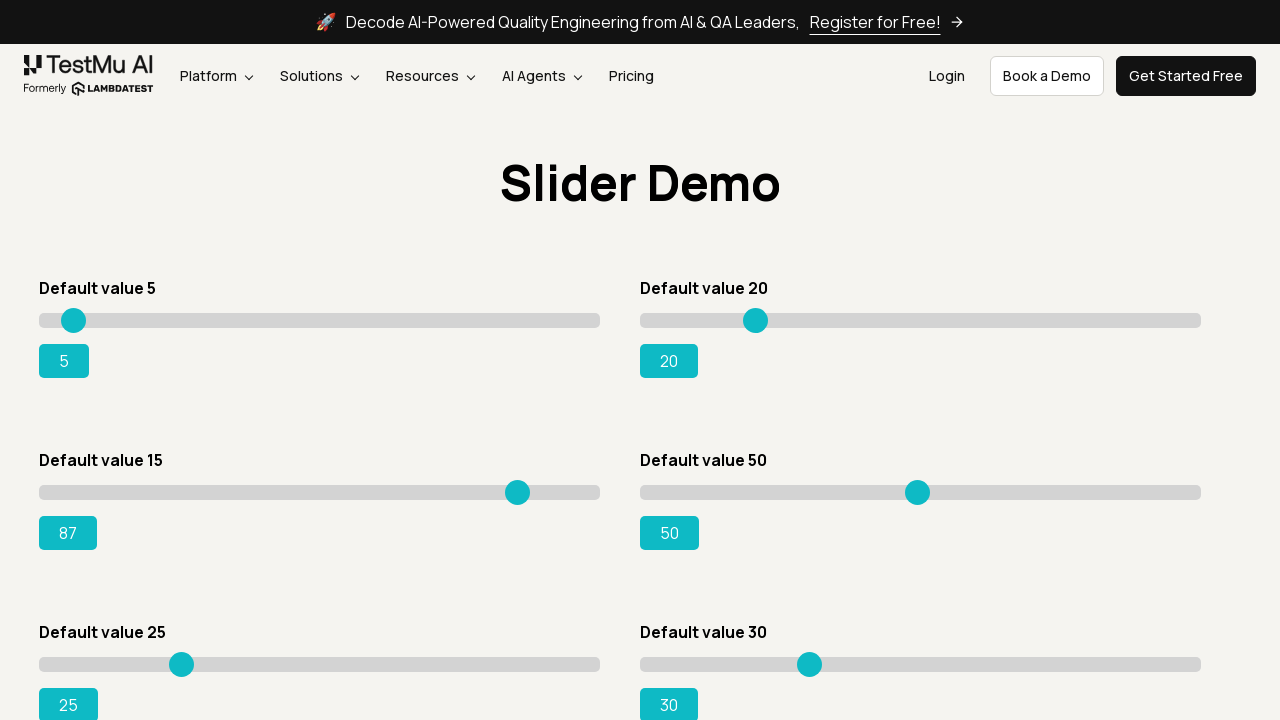

Pressed ArrowRight to move slider on div.sp__range input[value='15']
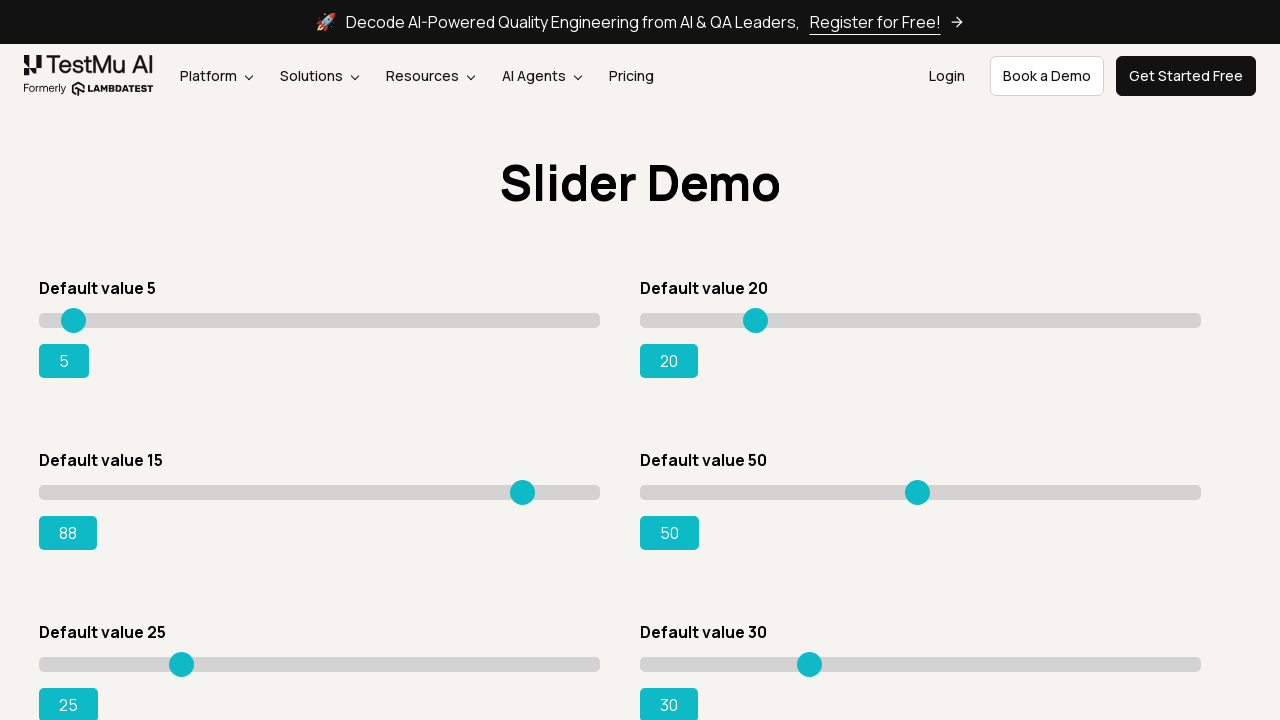

Retrieved current slider value: 88
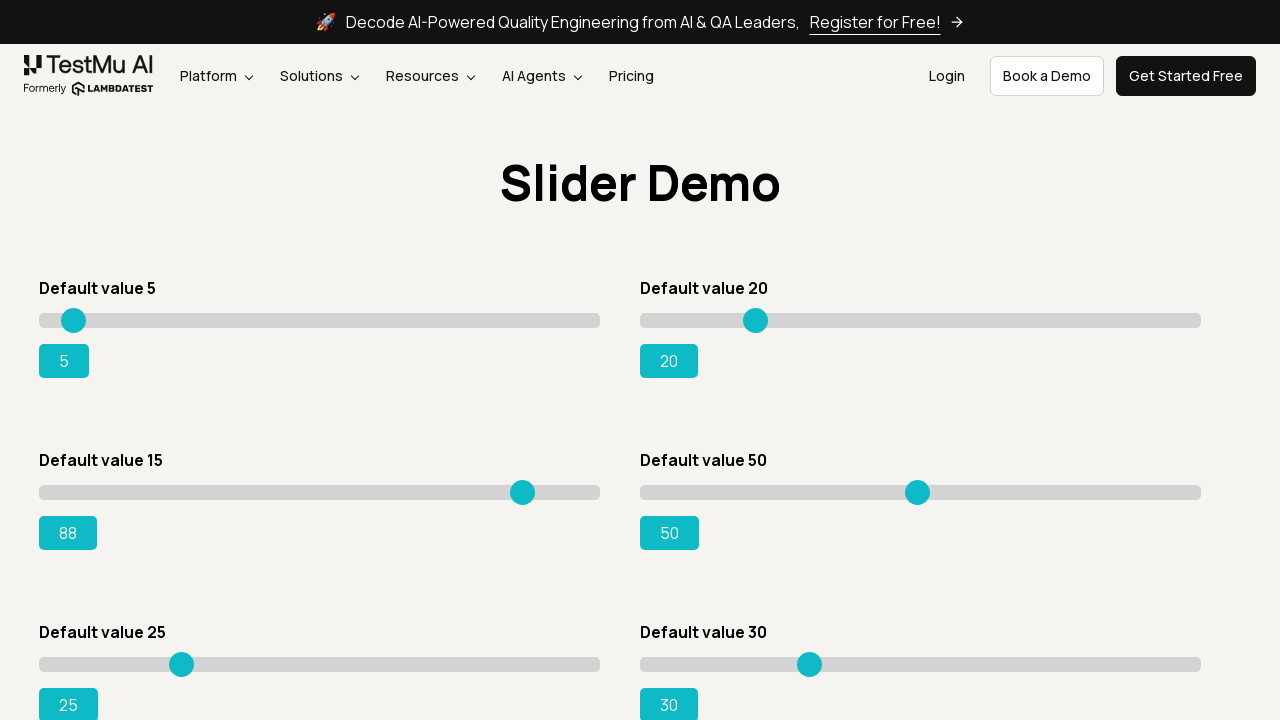

Pressed ArrowRight to move slider on div.sp__range input[value='15']
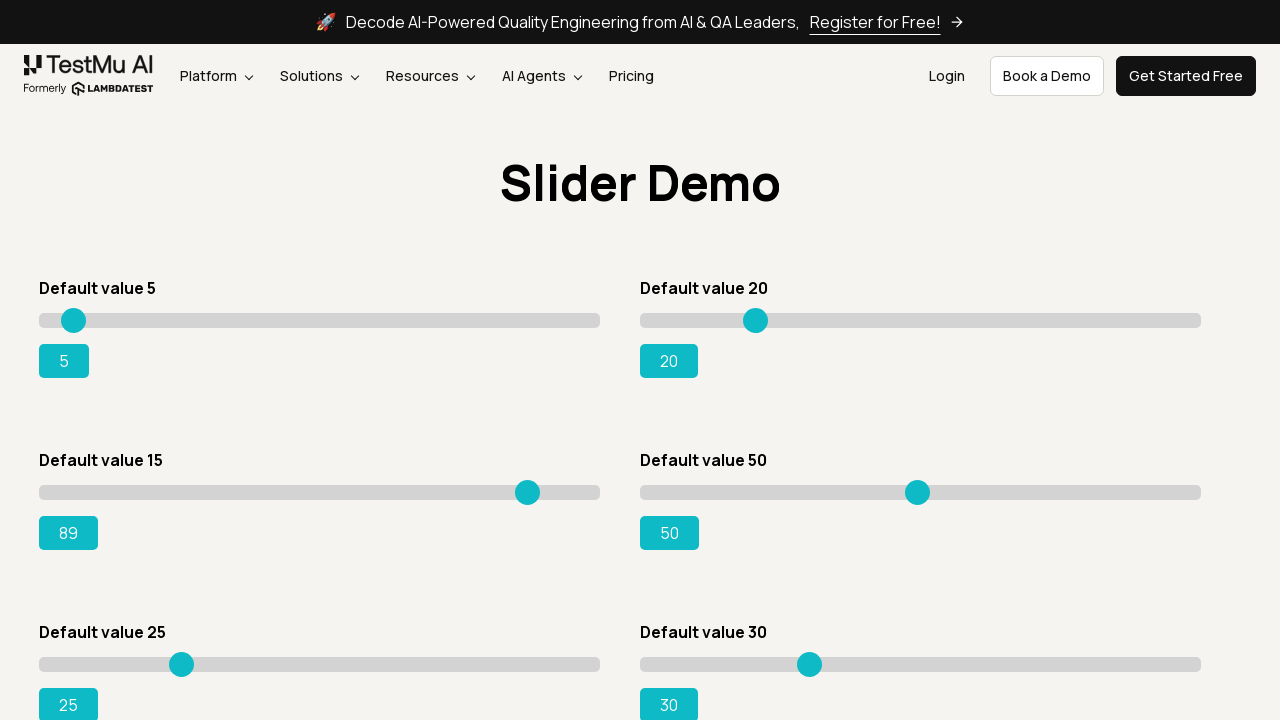

Retrieved current slider value: 89
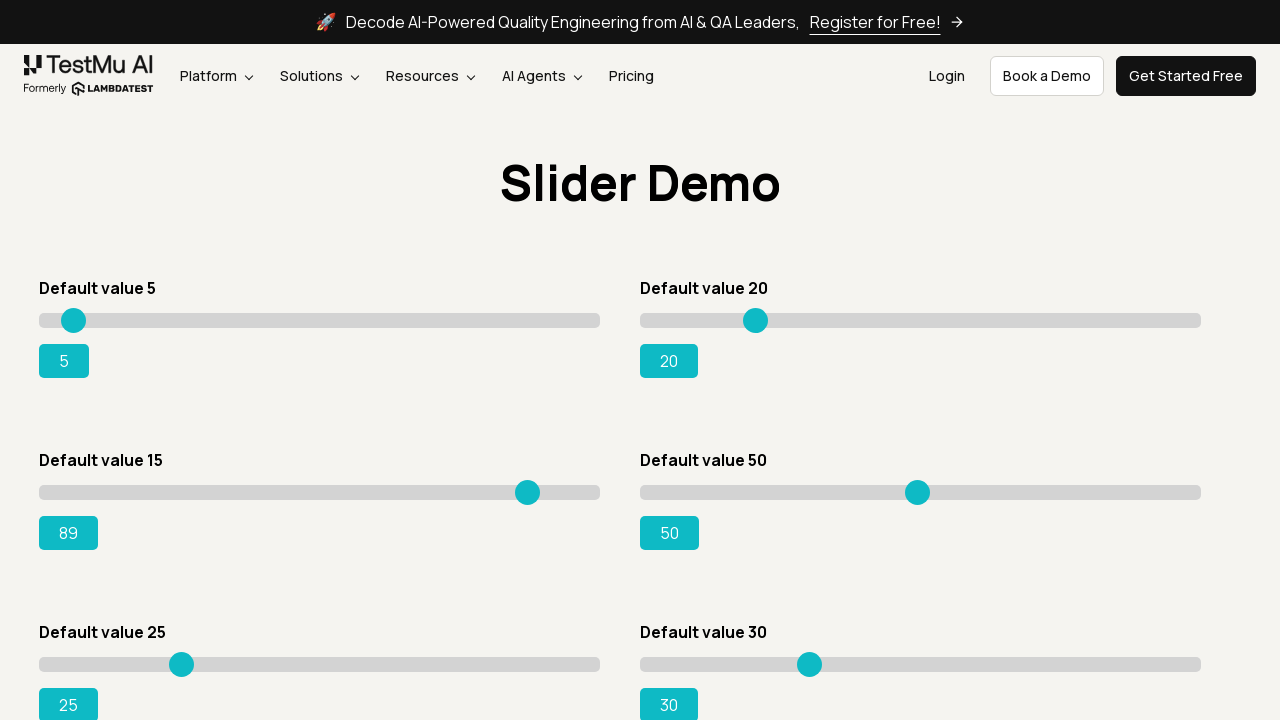

Pressed ArrowRight to move slider on div.sp__range input[value='15']
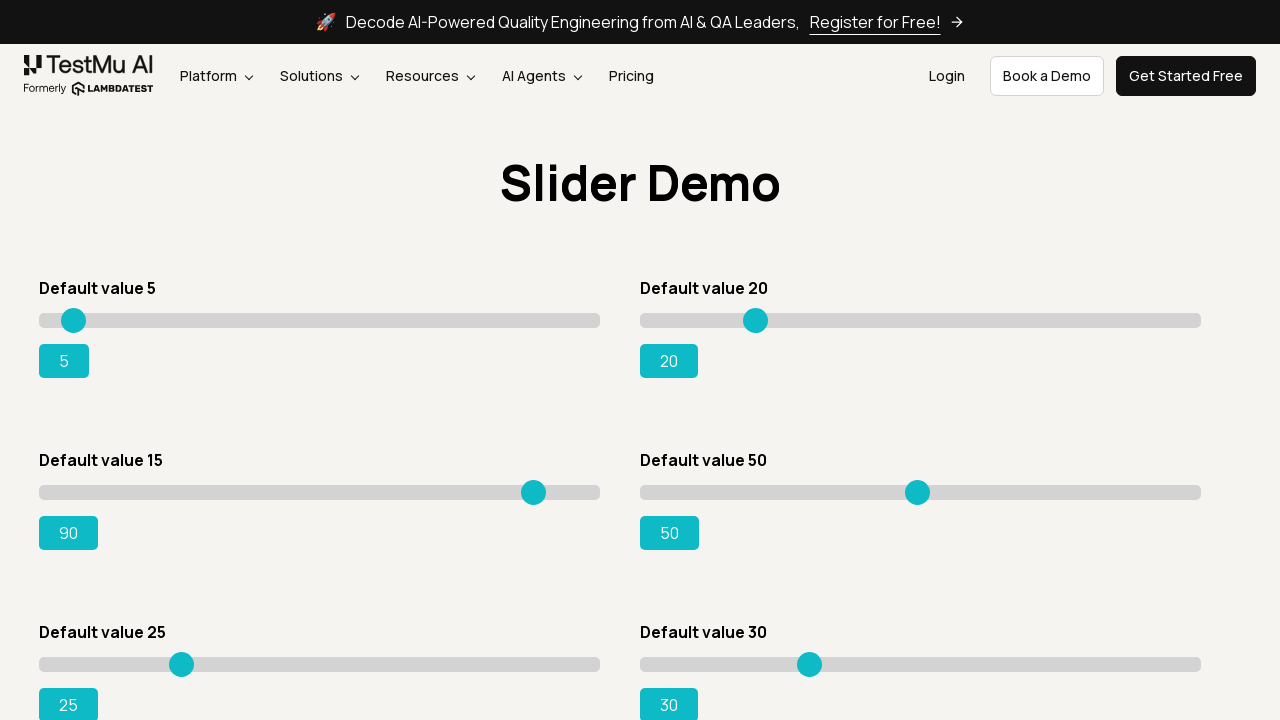

Retrieved current slider value: 90
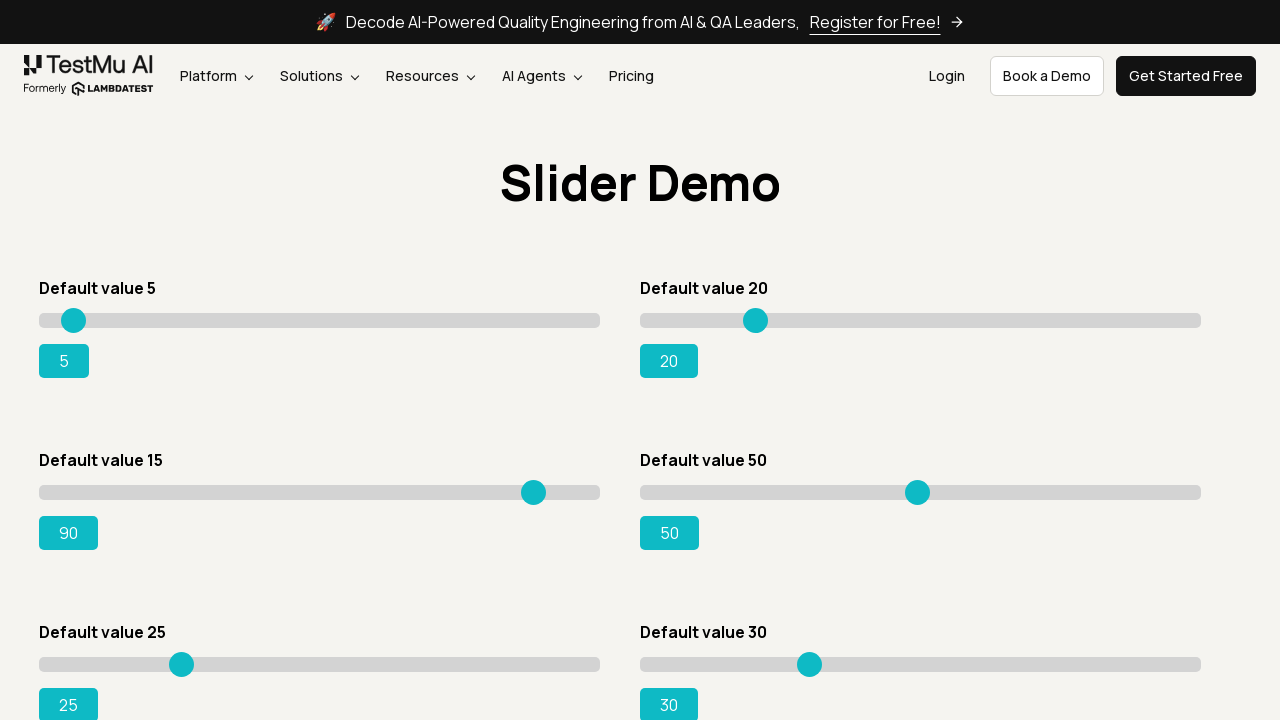

Pressed ArrowRight to move slider on div.sp__range input[value='15']
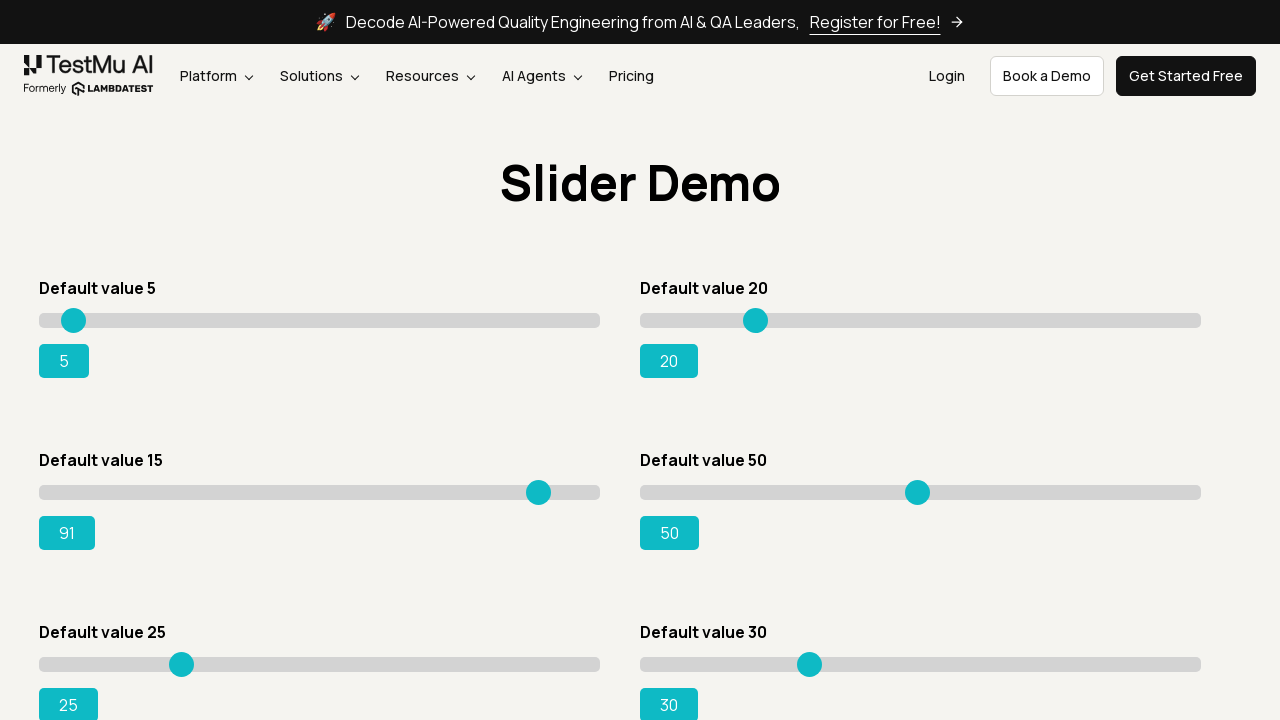

Retrieved current slider value: 91
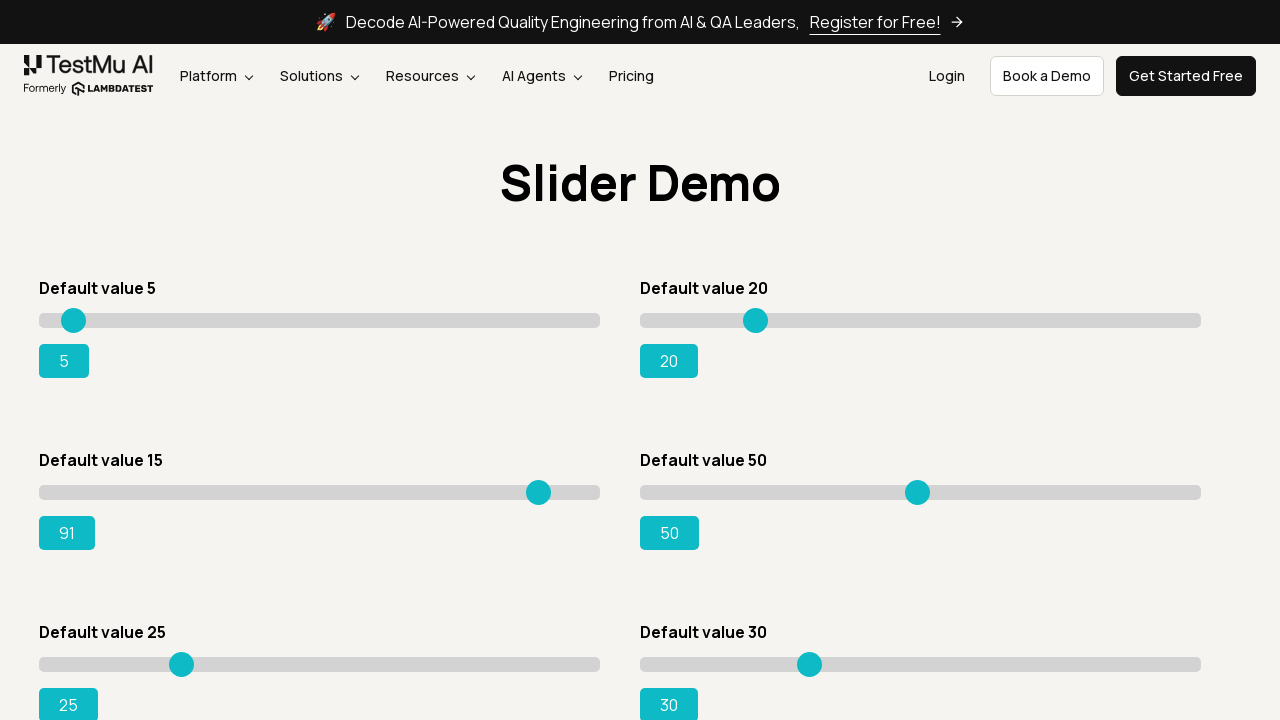

Pressed ArrowRight to move slider on div.sp__range input[value='15']
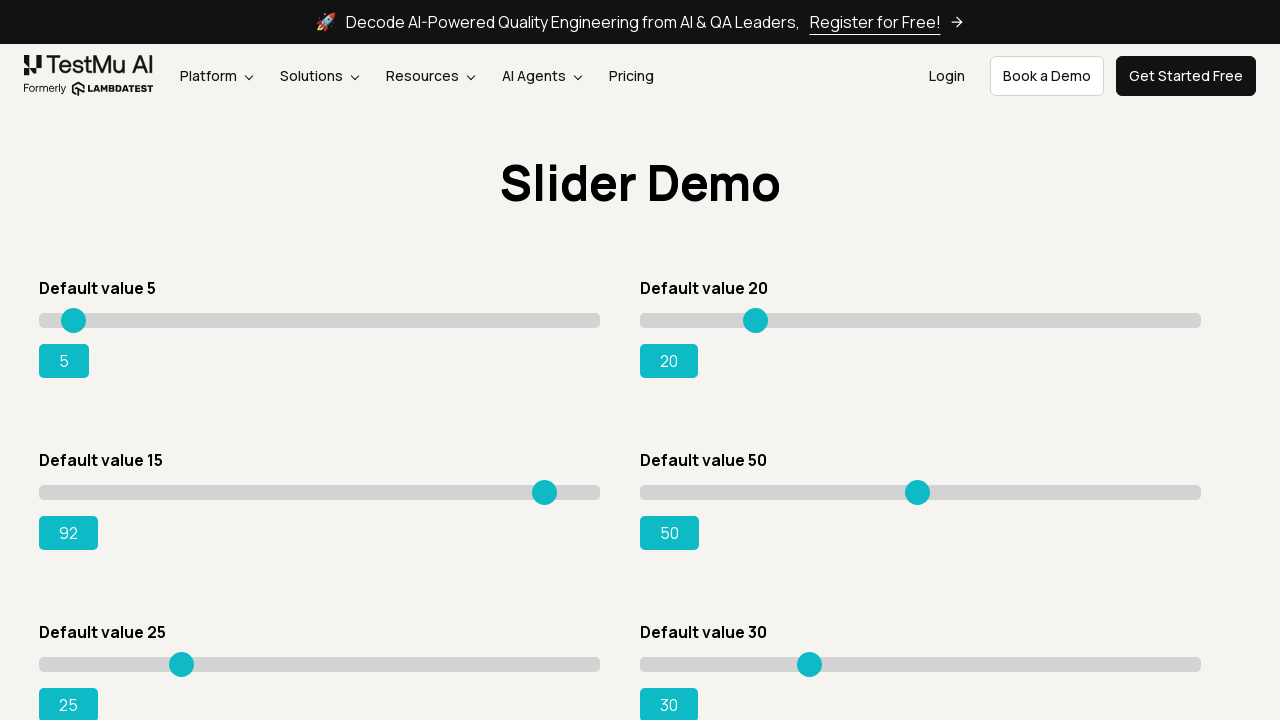

Retrieved current slider value: 92
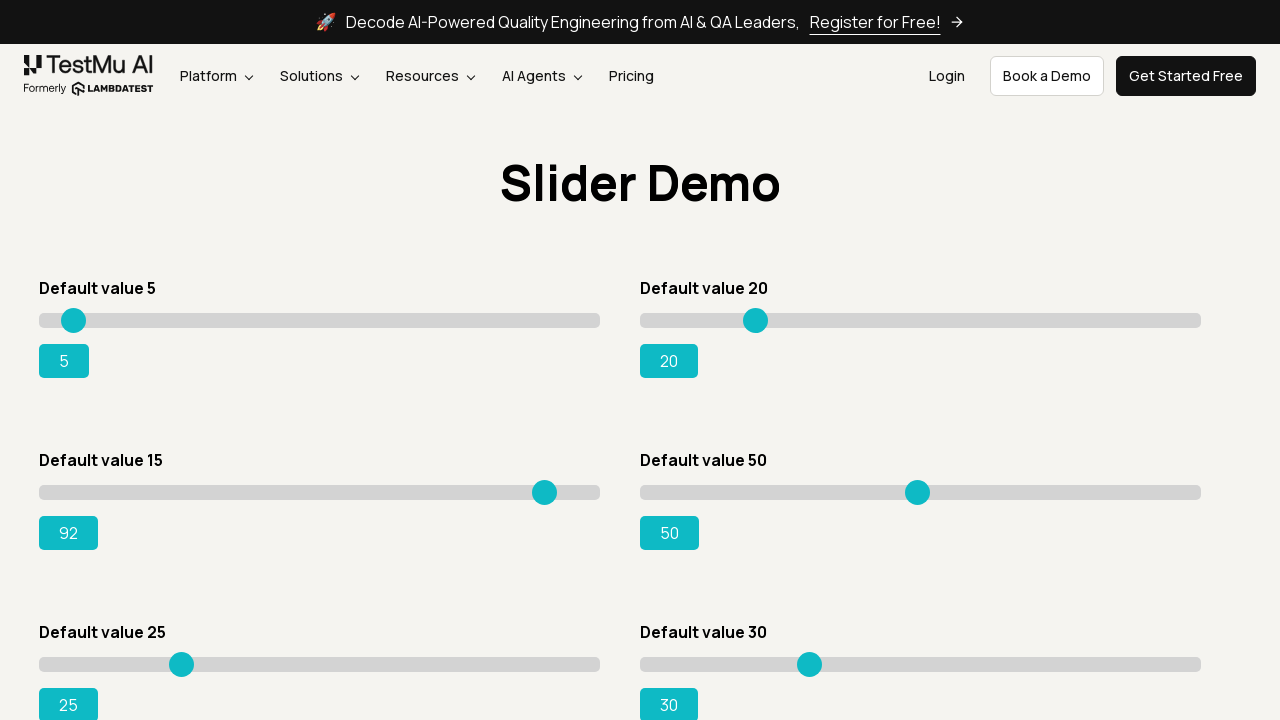

Pressed ArrowRight to move slider on div.sp__range input[value='15']
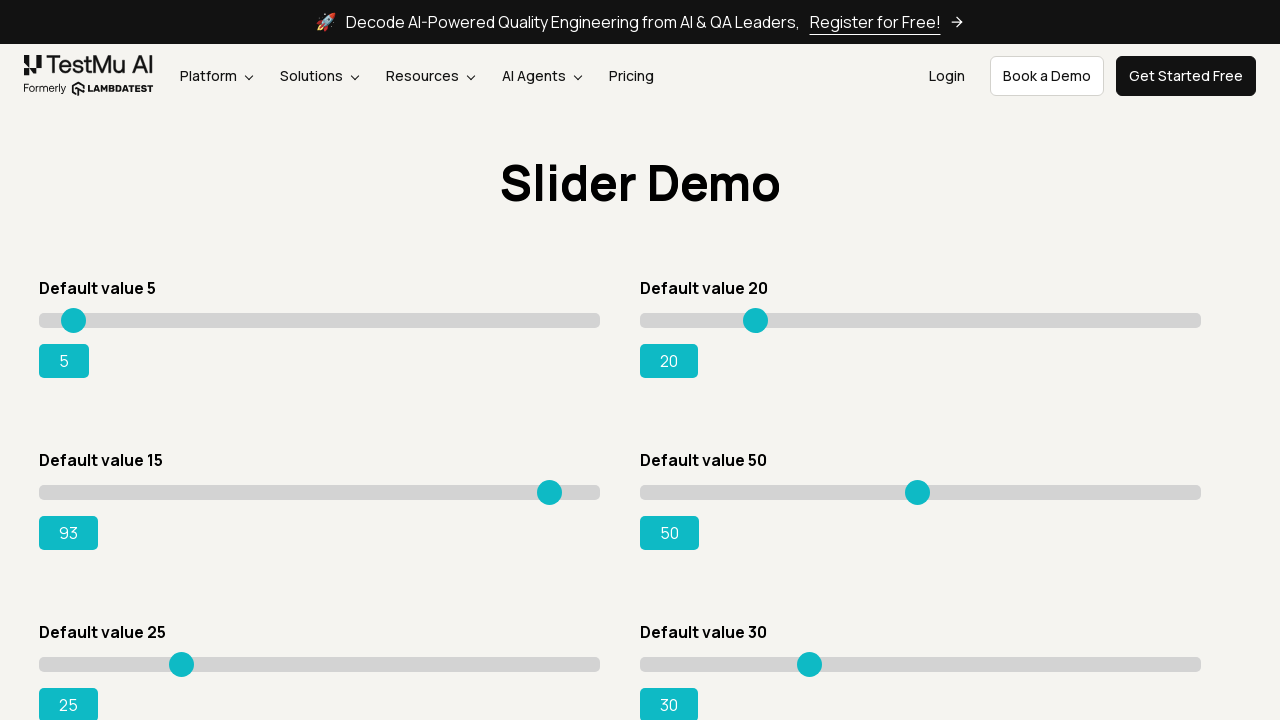

Retrieved current slider value: 93
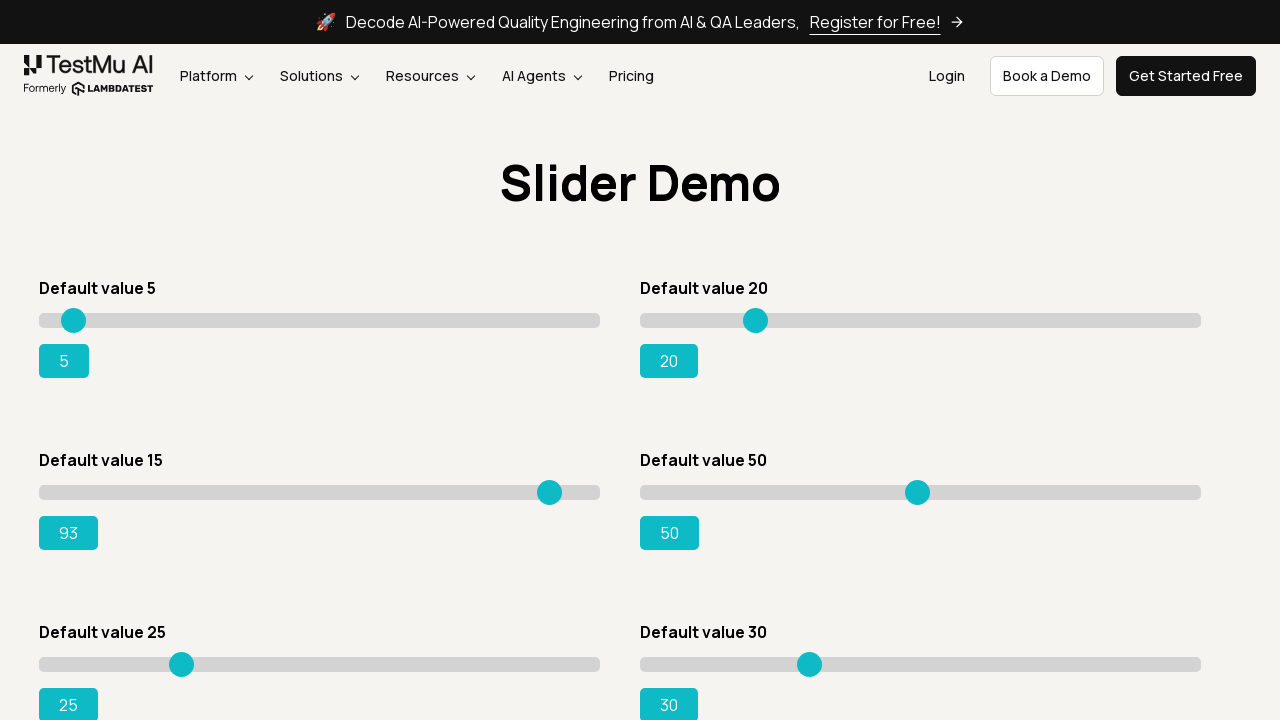

Pressed ArrowRight to move slider on div.sp__range input[value='15']
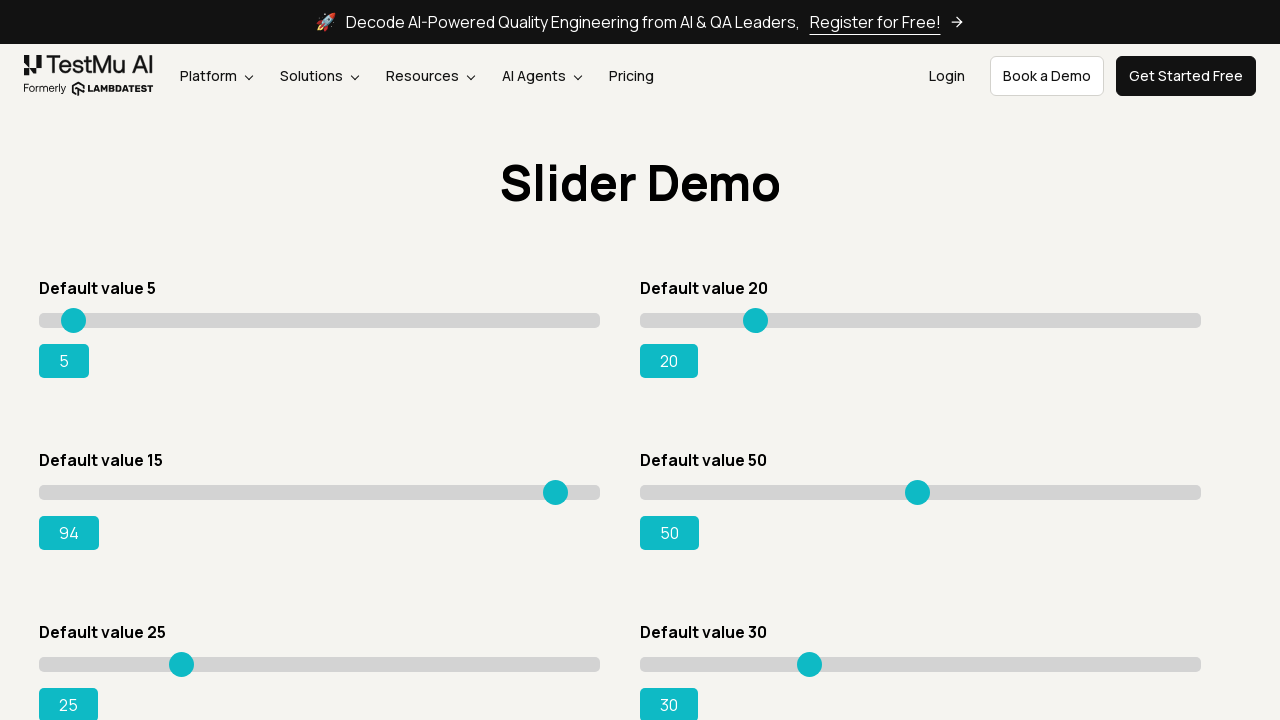

Retrieved current slider value: 94
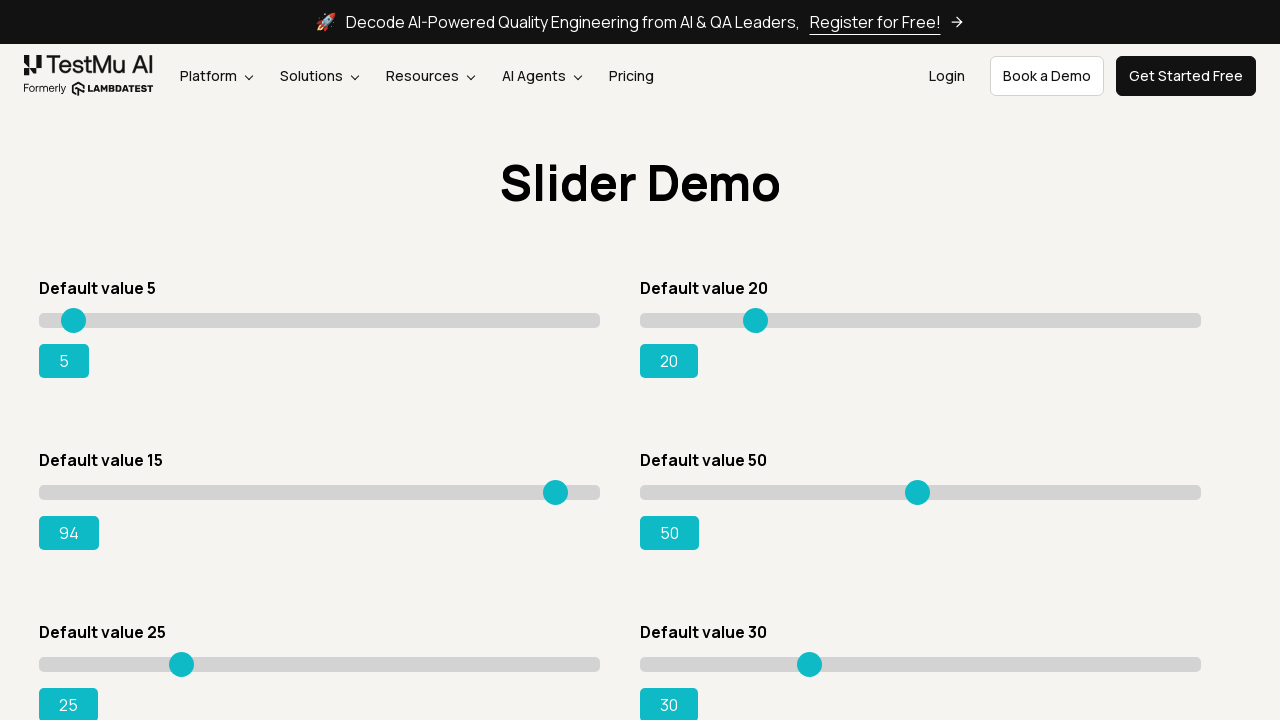

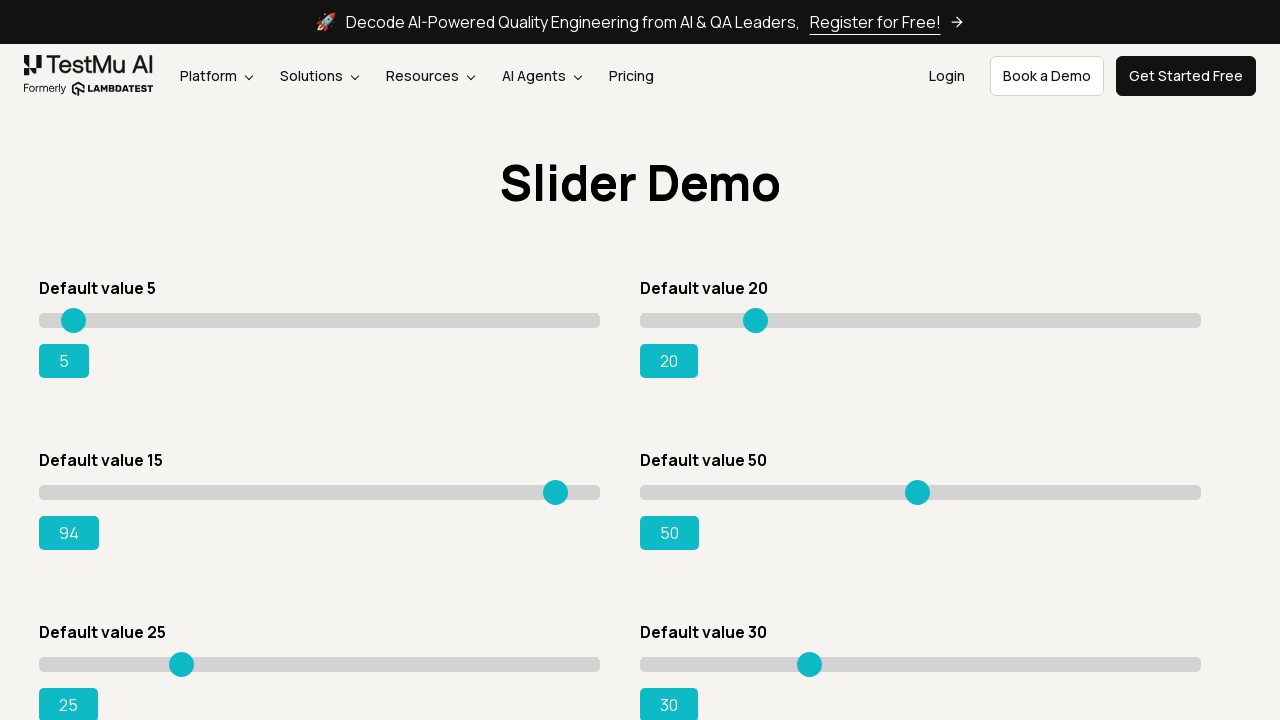